Tests checkbox interactions by first selecting all checkboxes, then toggling every even-indexed checkbox, and finally clicking all checkboxes again to toggle their states.

Starting URL: https://faculty.washington.edu/chudler/java/boxes.html

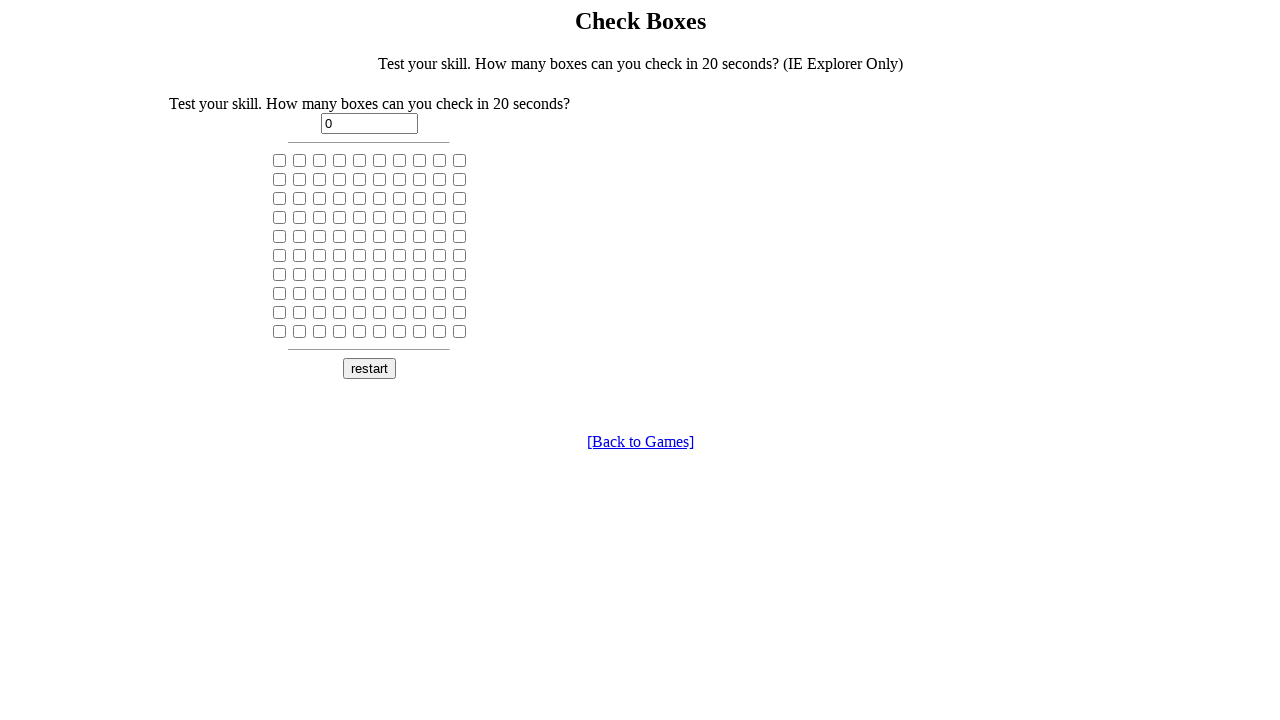

Navigated to checkbox test page
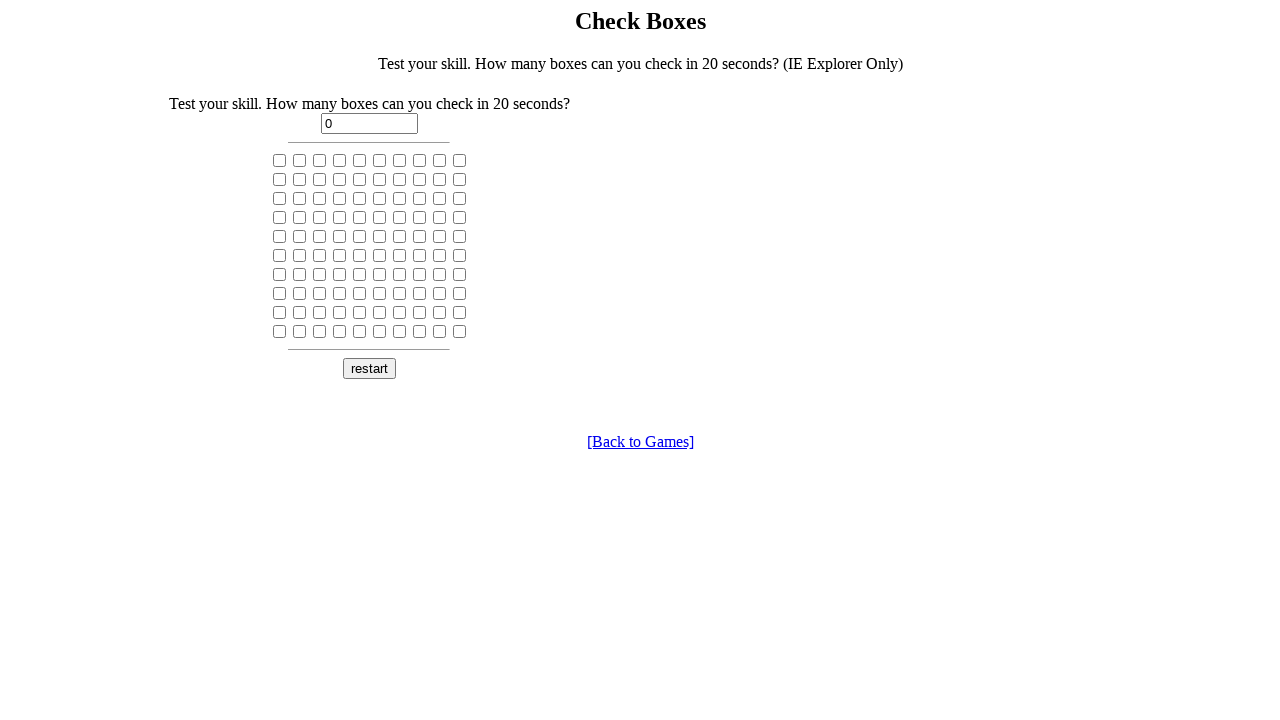

Located all checkboxes on the page
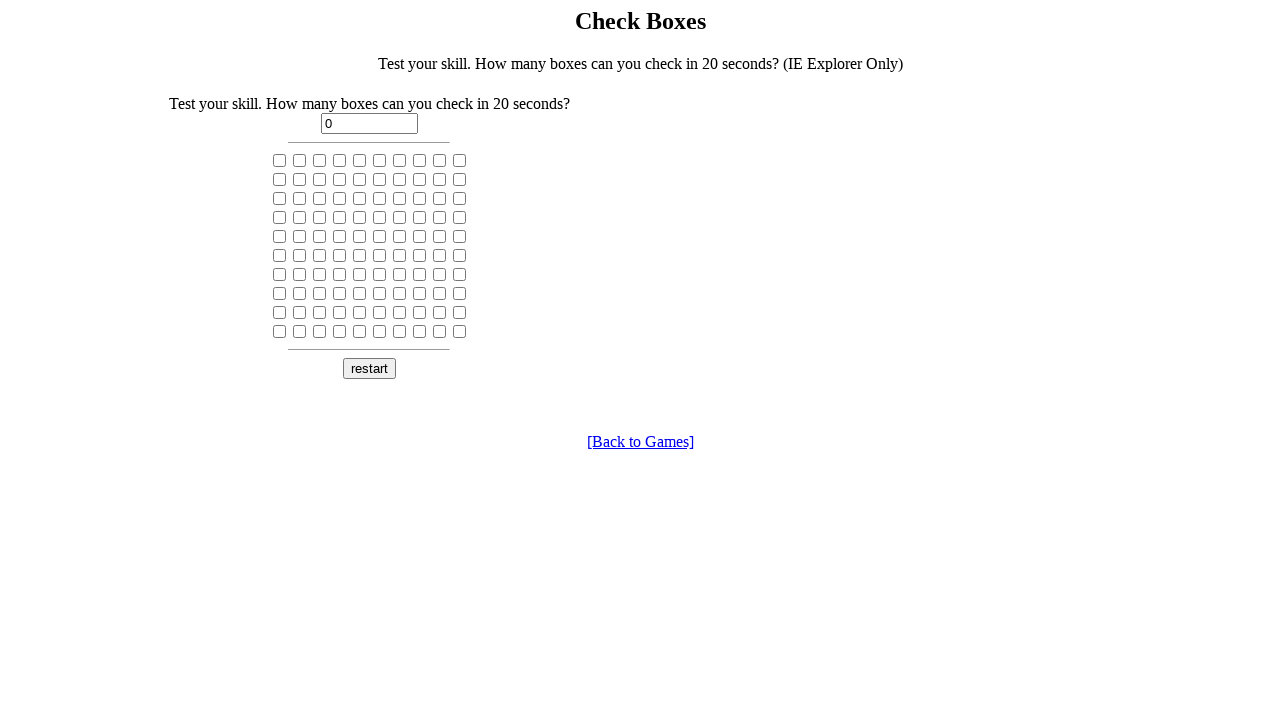

Found 100 total checkboxes
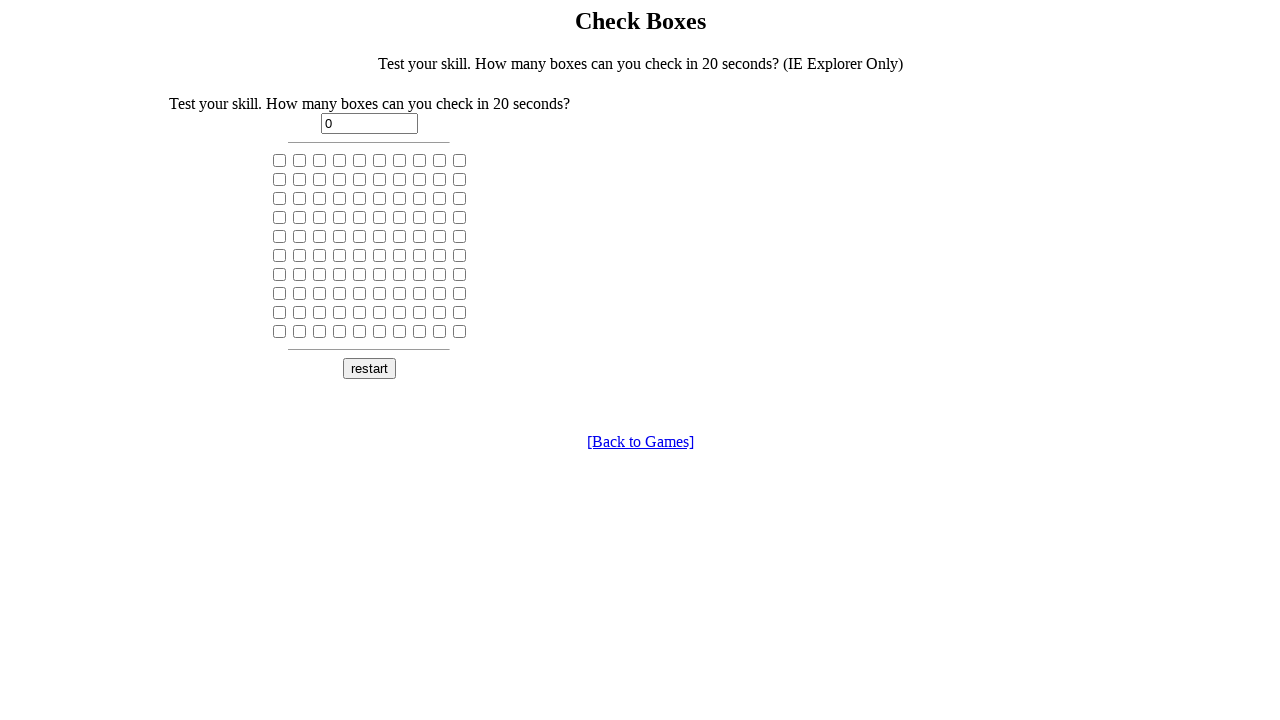

Clicked checkbox 0 to select it at (280, 160) on input[type='checkbox'] >> nth=0
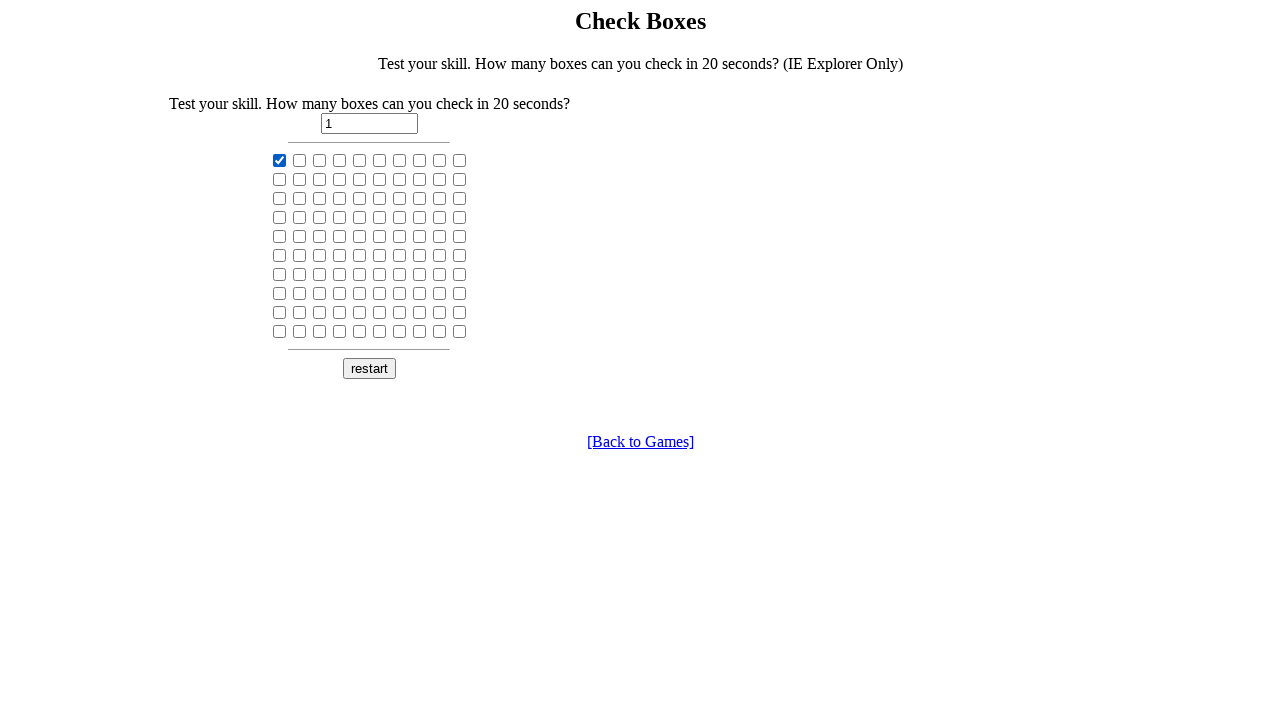

Clicked checkbox 1 to select it at (300, 160) on input[type='checkbox'] >> nth=1
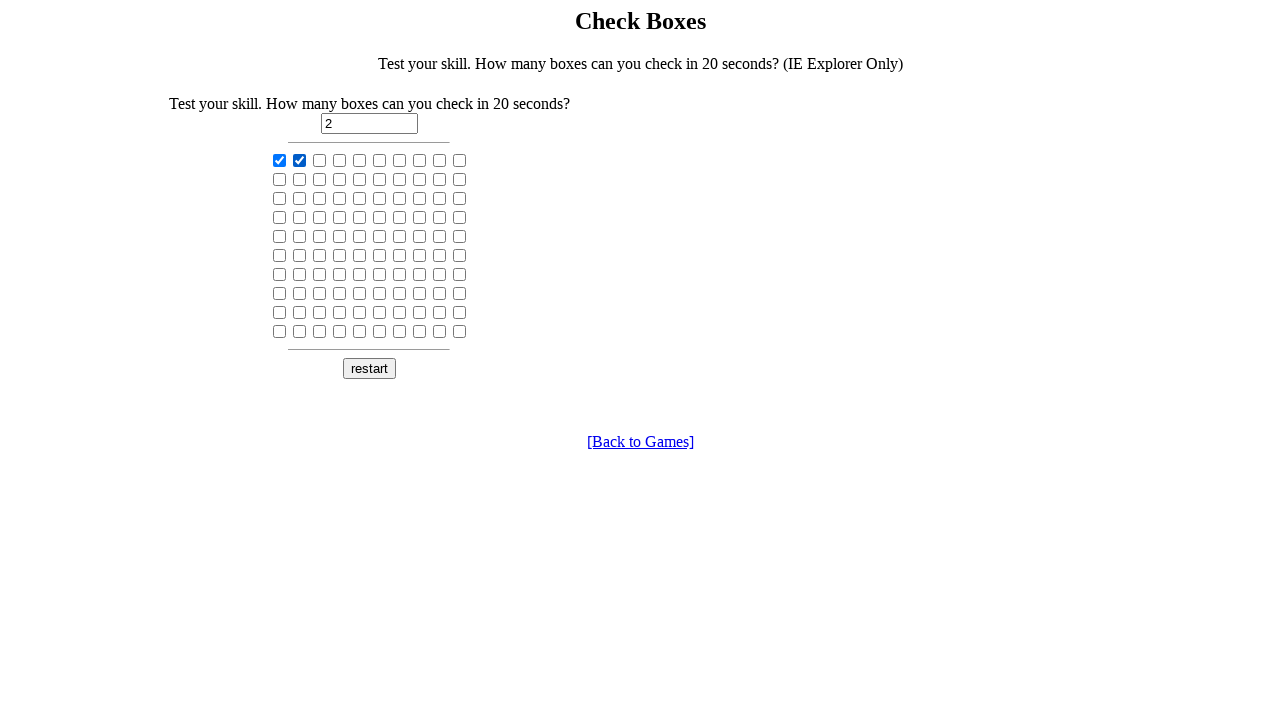

Clicked checkbox 2 to select it at (320, 160) on input[type='checkbox'] >> nth=2
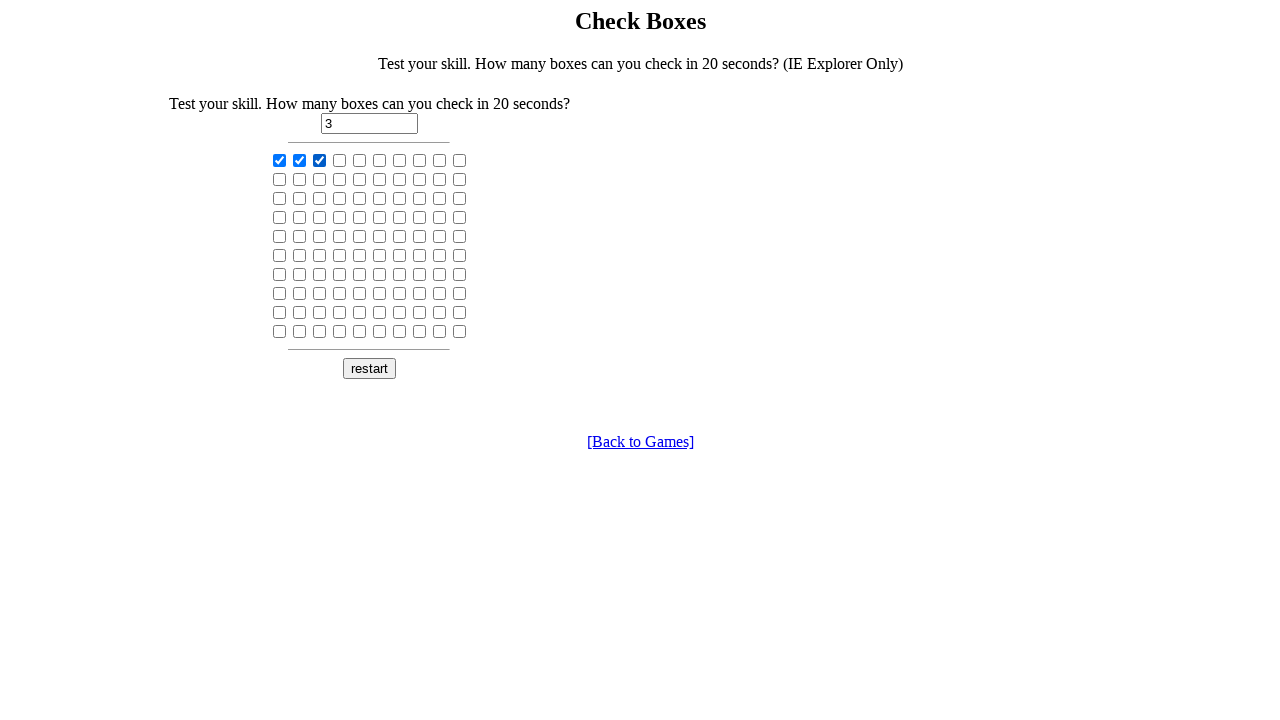

Clicked checkbox 3 to select it at (340, 160) on input[type='checkbox'] >> nth=3
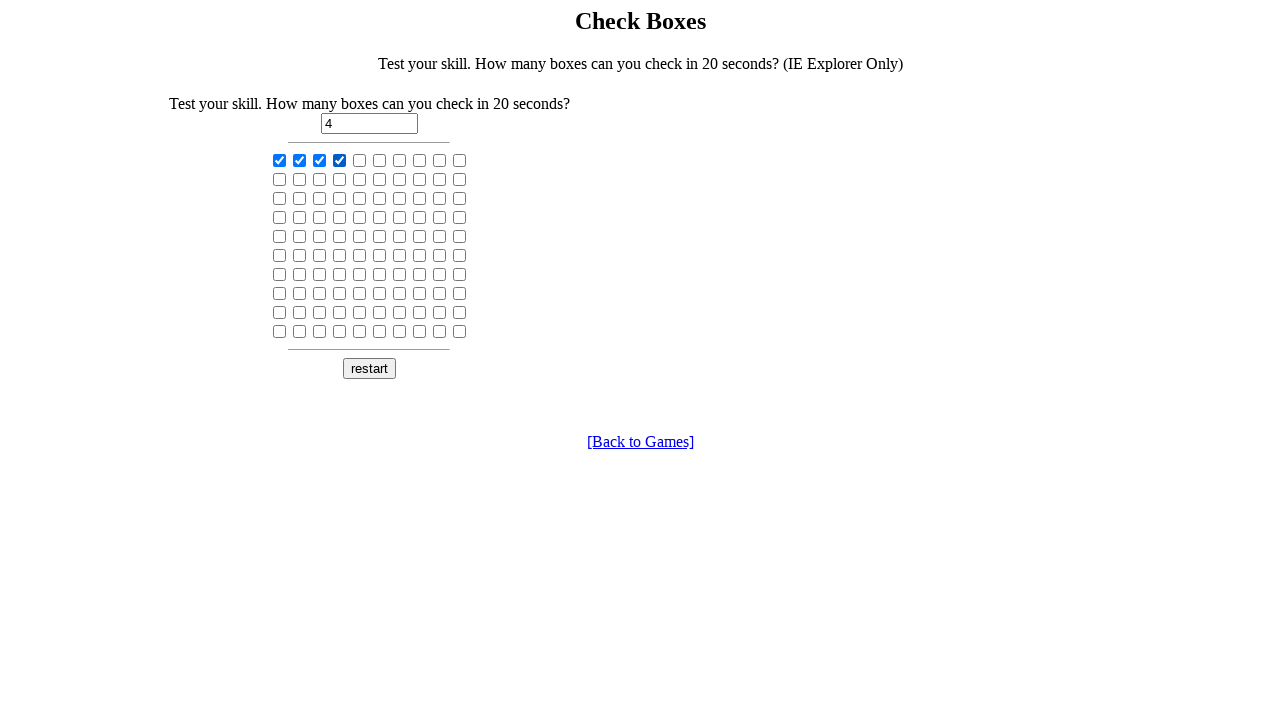

Clicked checkbox 4 to select it at (360, 160) on input[type='checkbox'] >> nth=4
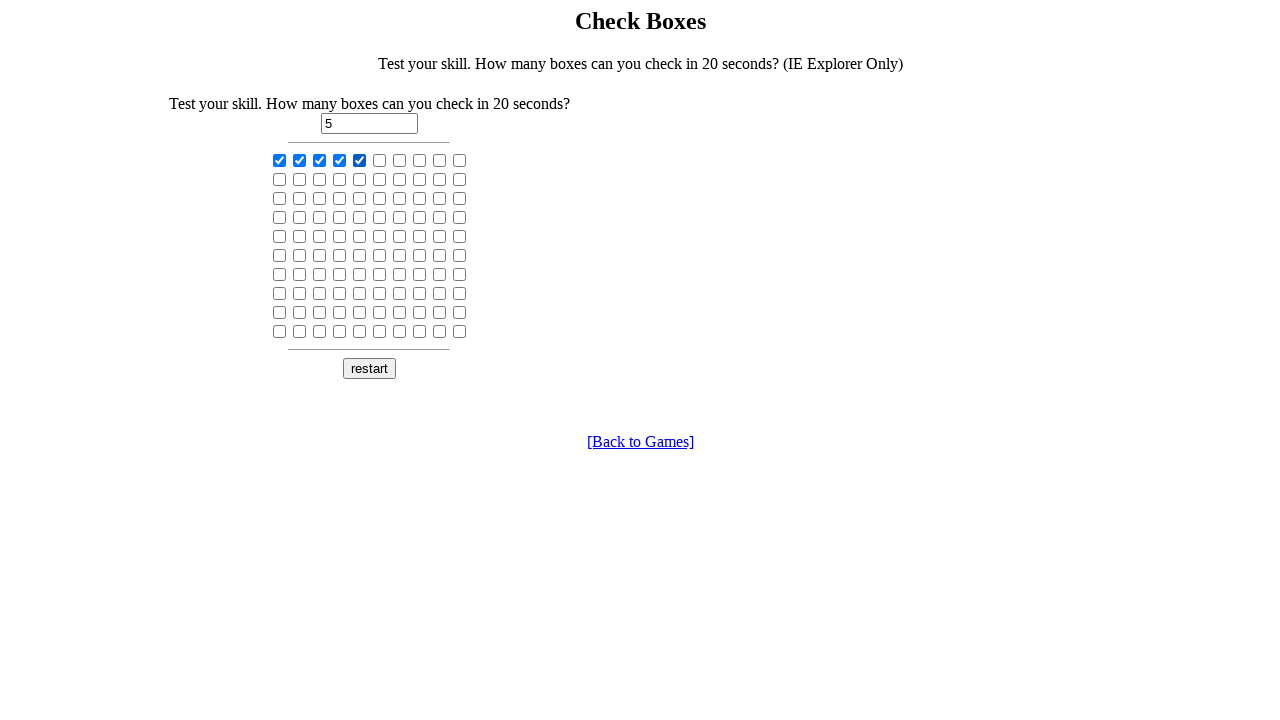

Clicked checkbox 5 to select it at (380, 160) on input[type='checkbox'] >> nth=5
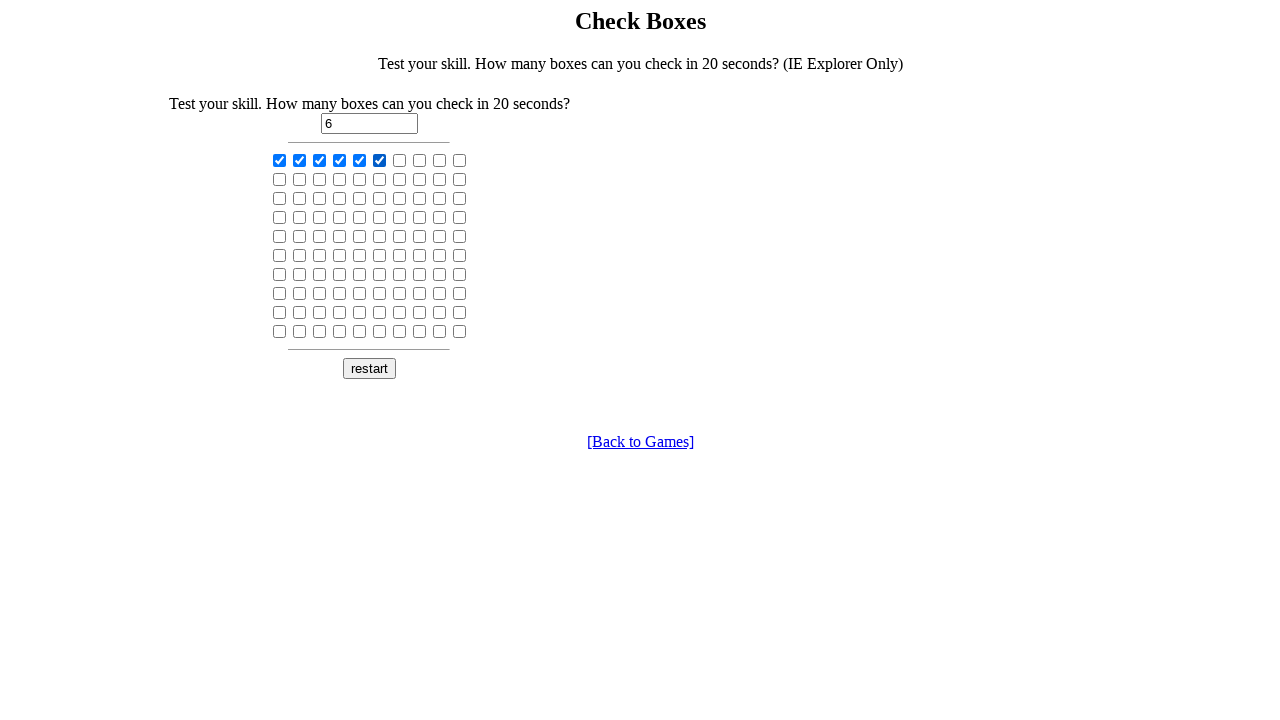

Clicked checkbox 6 to select it at (400, 160) on input[type='checkbox'] >> nth=6
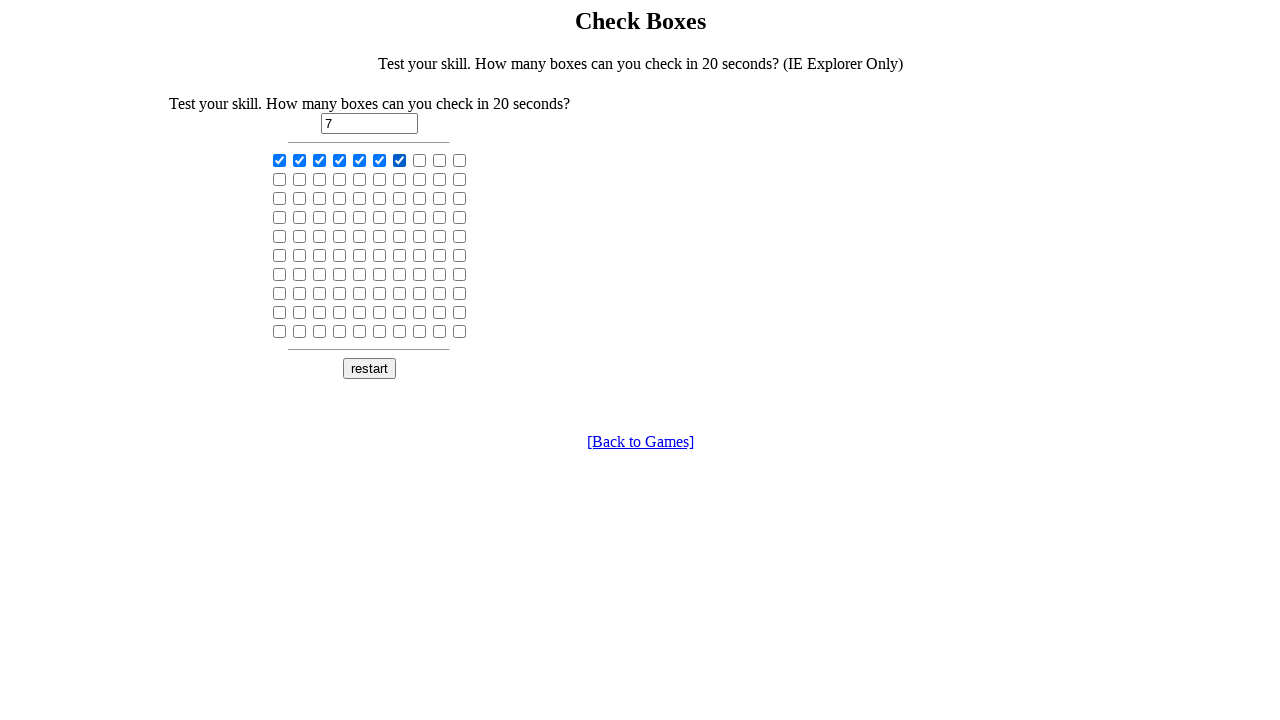

Clicked checkbox 7 to select it at (420, 160) on input[type='checkbox'] >> nth=7
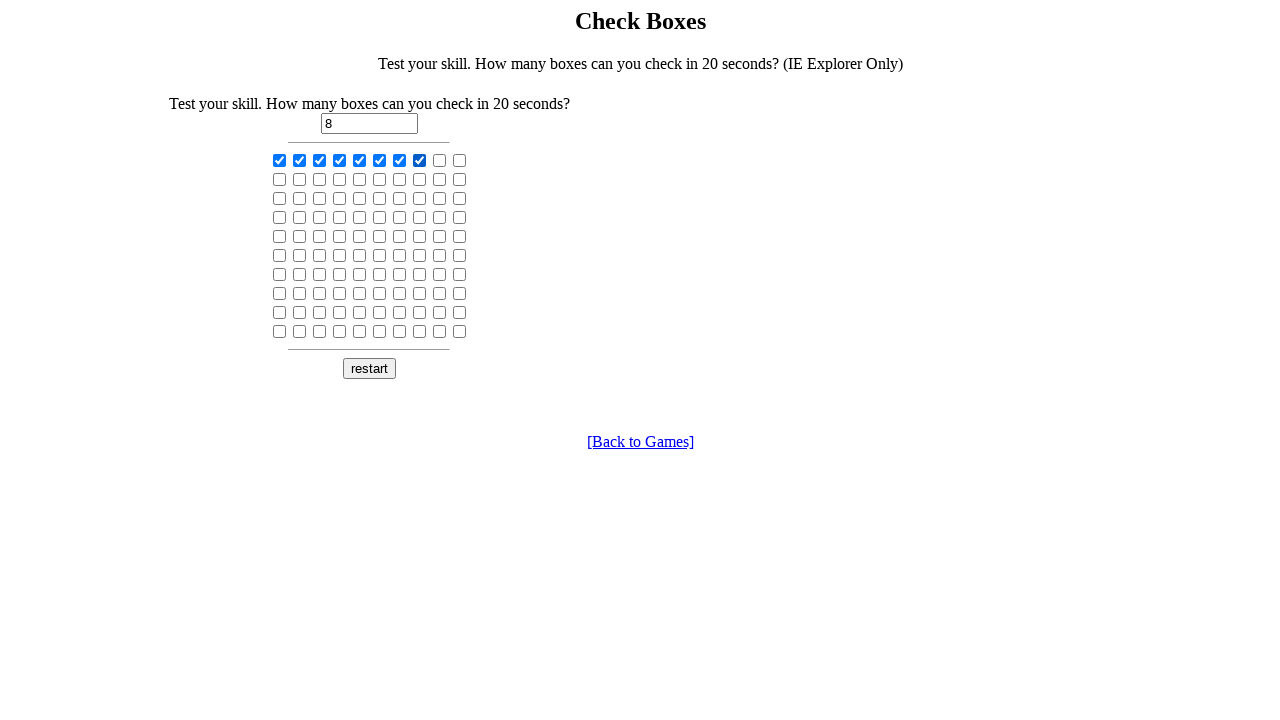

Clicked checkbox 8 to select it at (440, 160) on input[type='checkbox'] >> nth=8
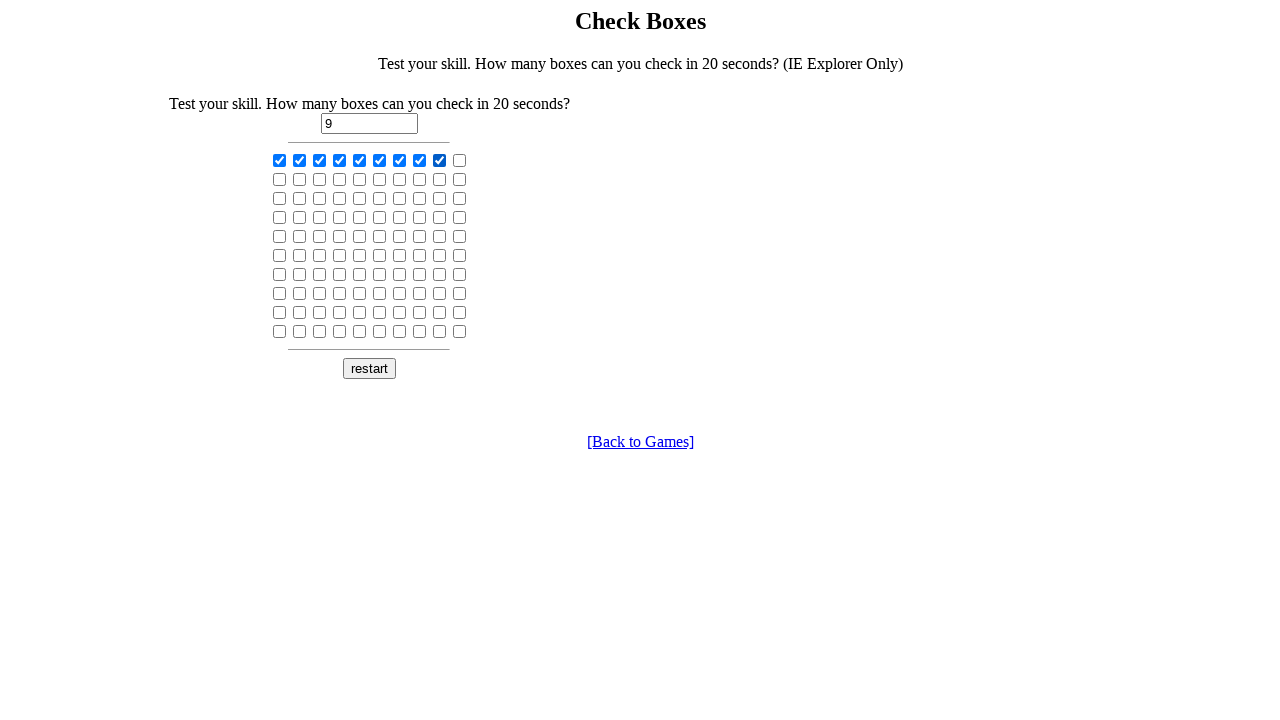

Clicked checkbox 9 to select it at (460, 160) on input[type='checkbox'] >> nth=9
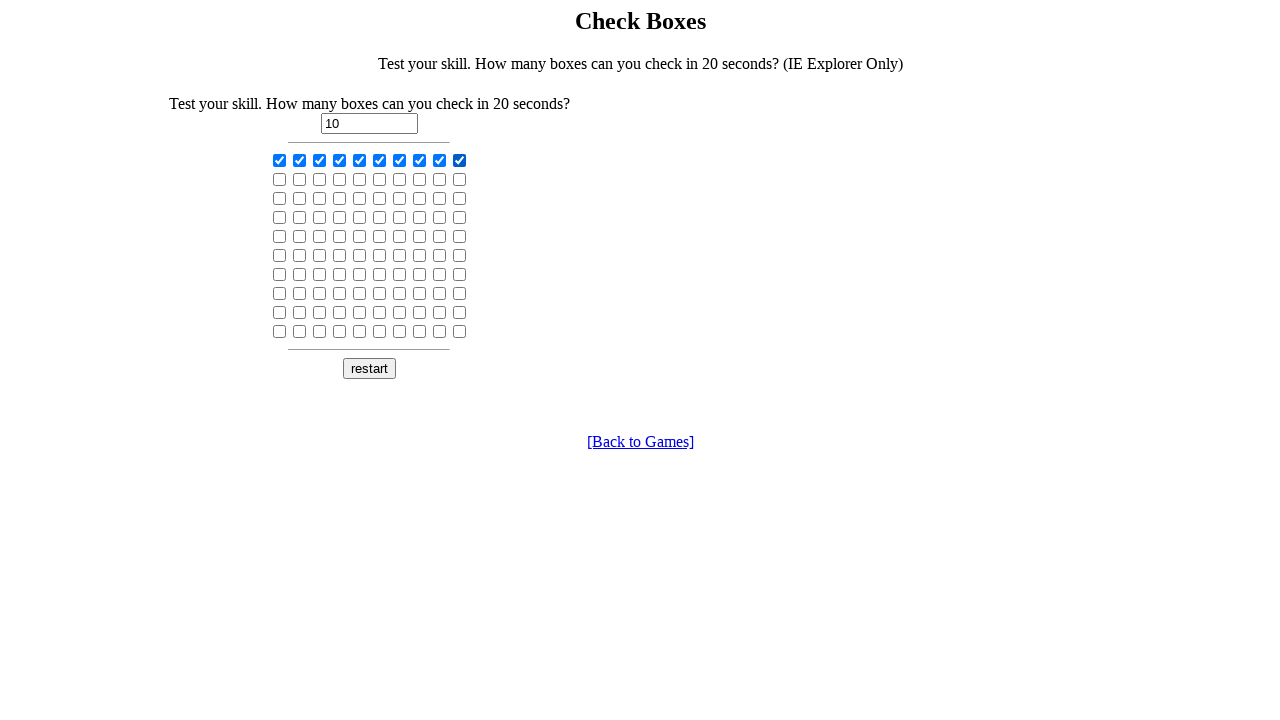

Clicked checkbox 10 to select it at (280, 179) on input[type='checkbox'] >> nth=10
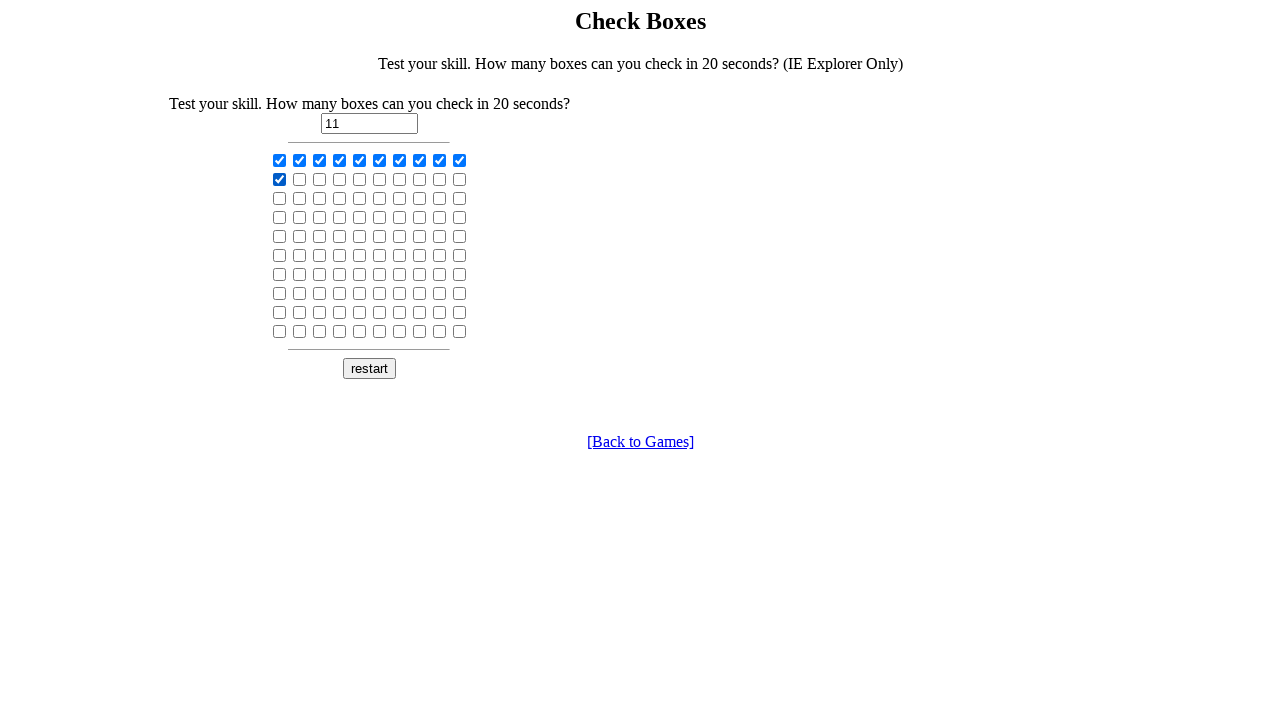

Clicked checkbox 11 to select it at (300, 179) on input[type='checkbox'] >> nth=11
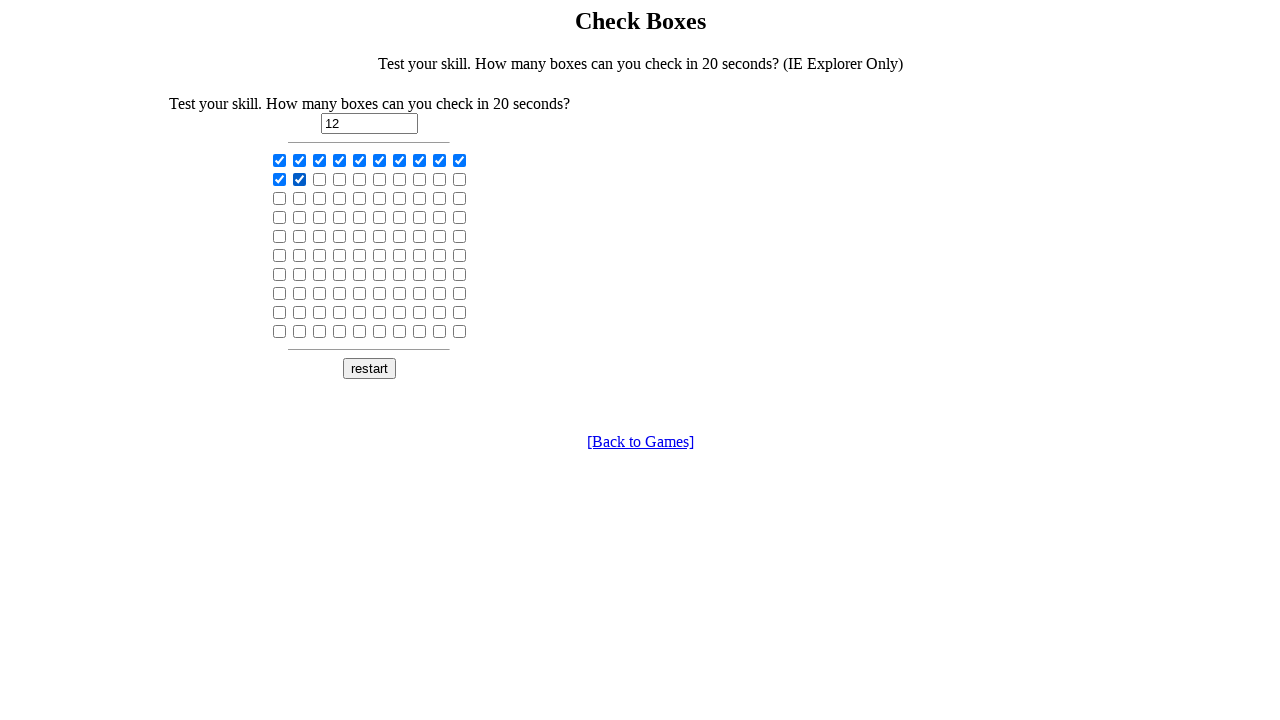

Clicked checkbox 12 to select it at (320, 179) on input[type='checkbox'] >> nth=12
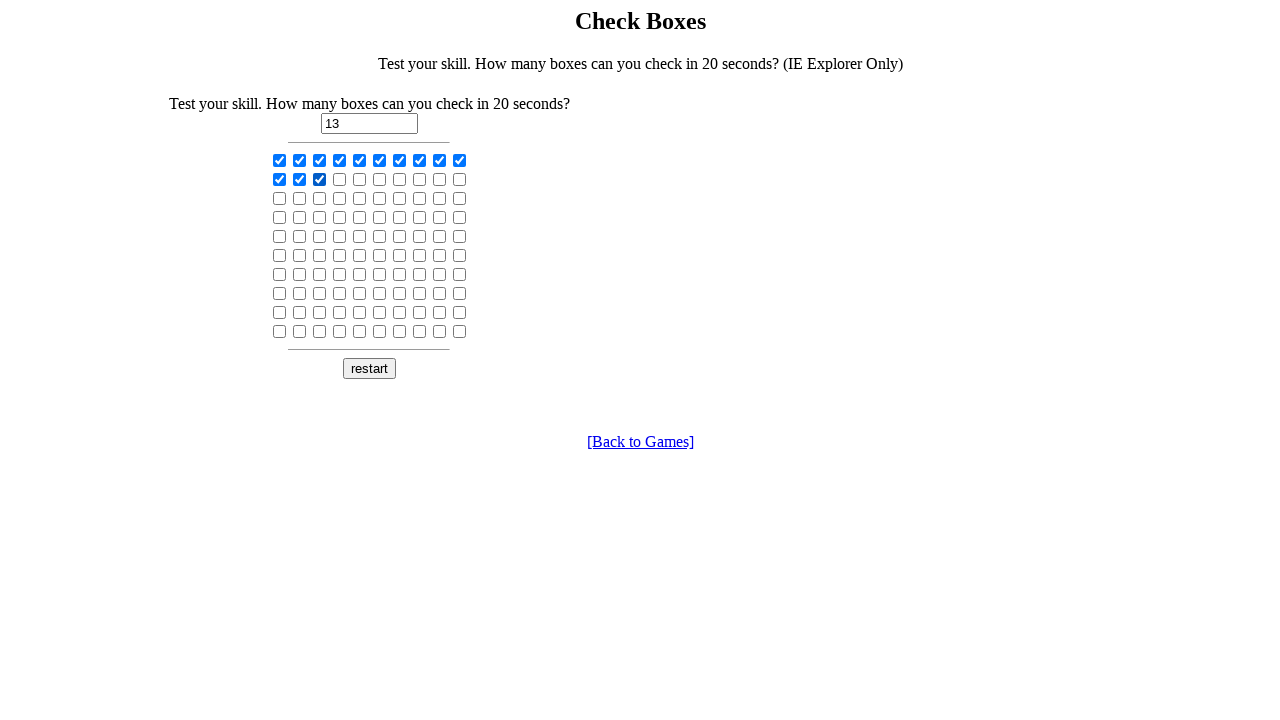

Clicked checkbox 13 to select it at (340, 179) on input[type='checkbox'] >> nth=13
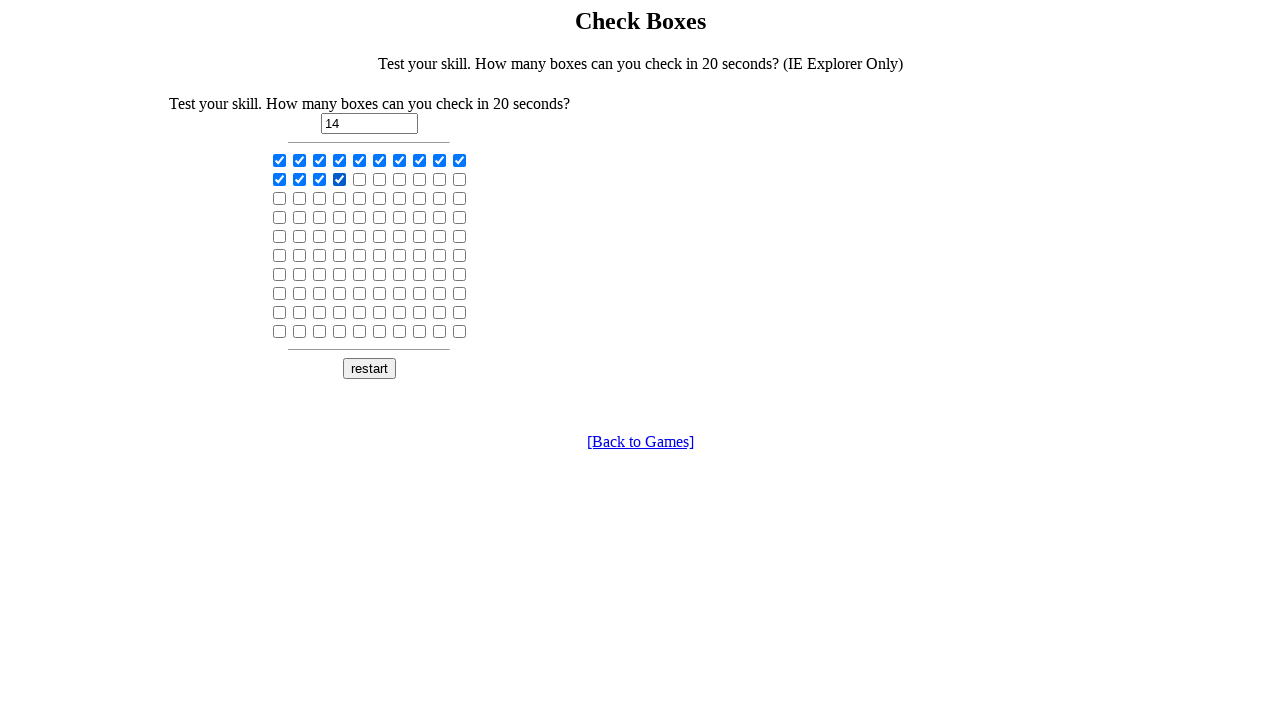

Clicked checkbox 14 to select it at (360, 179) on input[type='checkbox'] >> nth=14
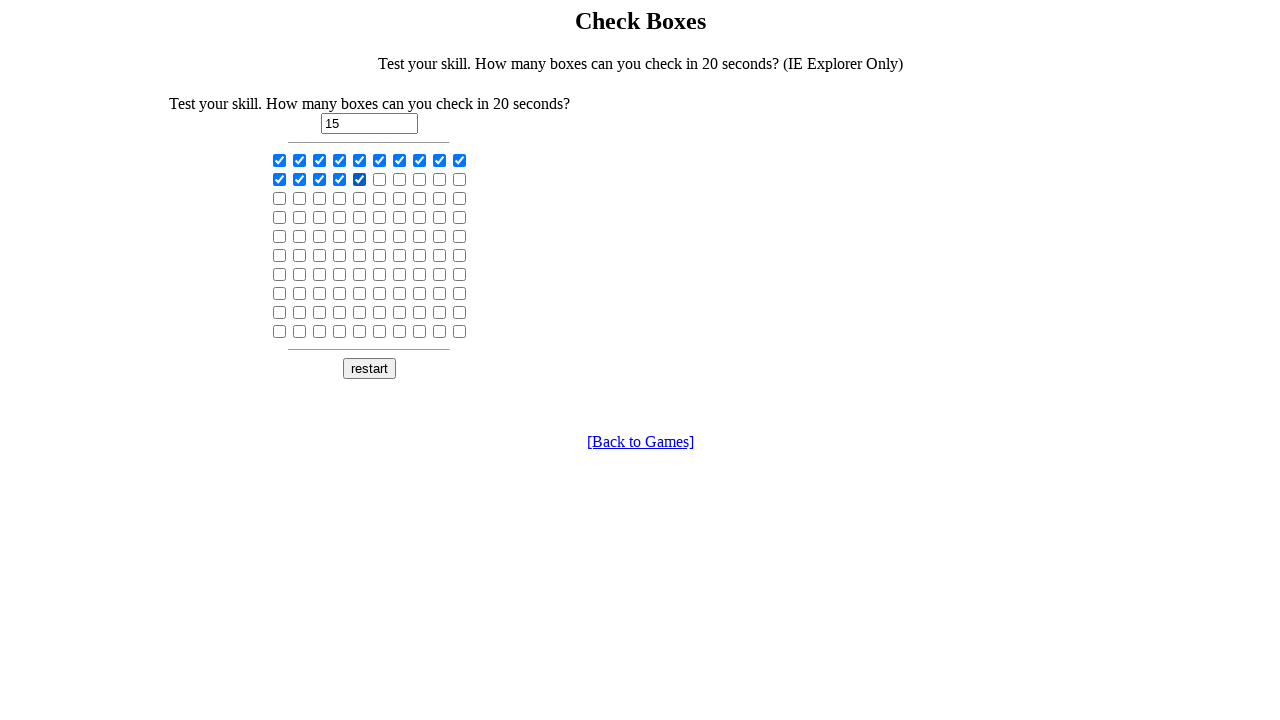

Clicked checkbox 15 to select it at (380, 179) on input[type='checkbox'] >> nth=15
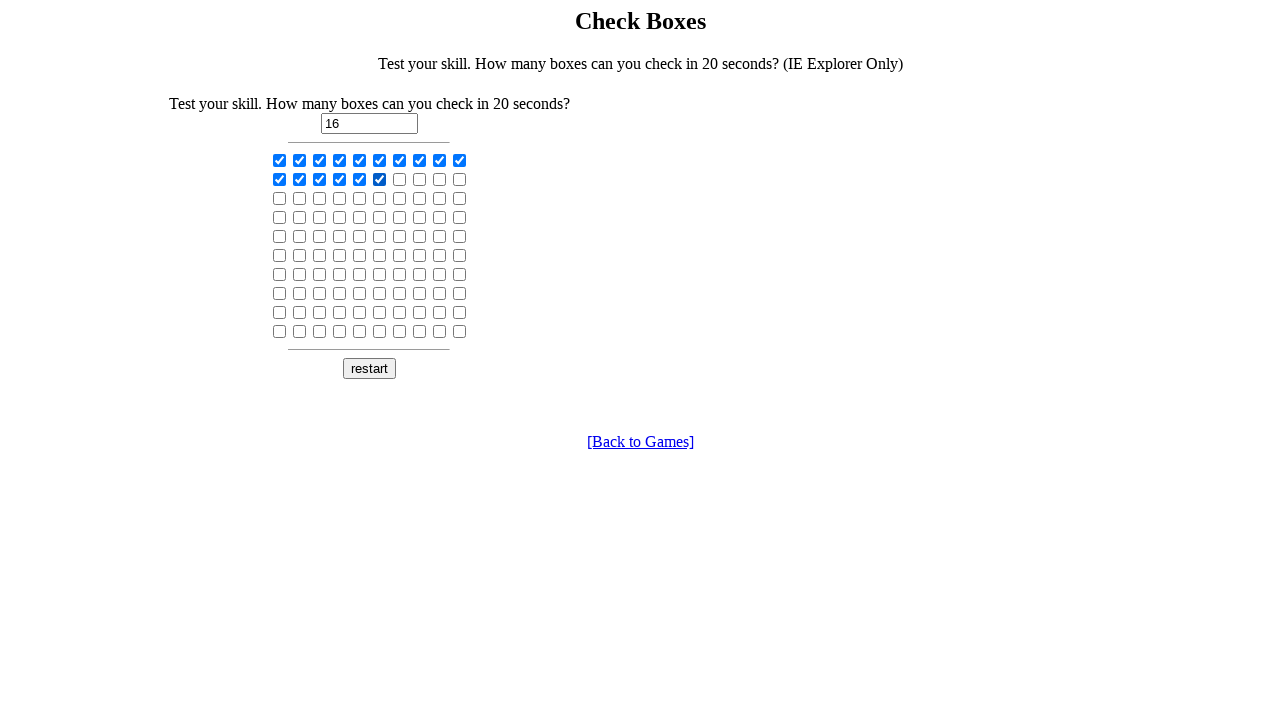

Clicked checkbox 16 to select it at (400, 179) on input[type='checkbox'] >> nth=16
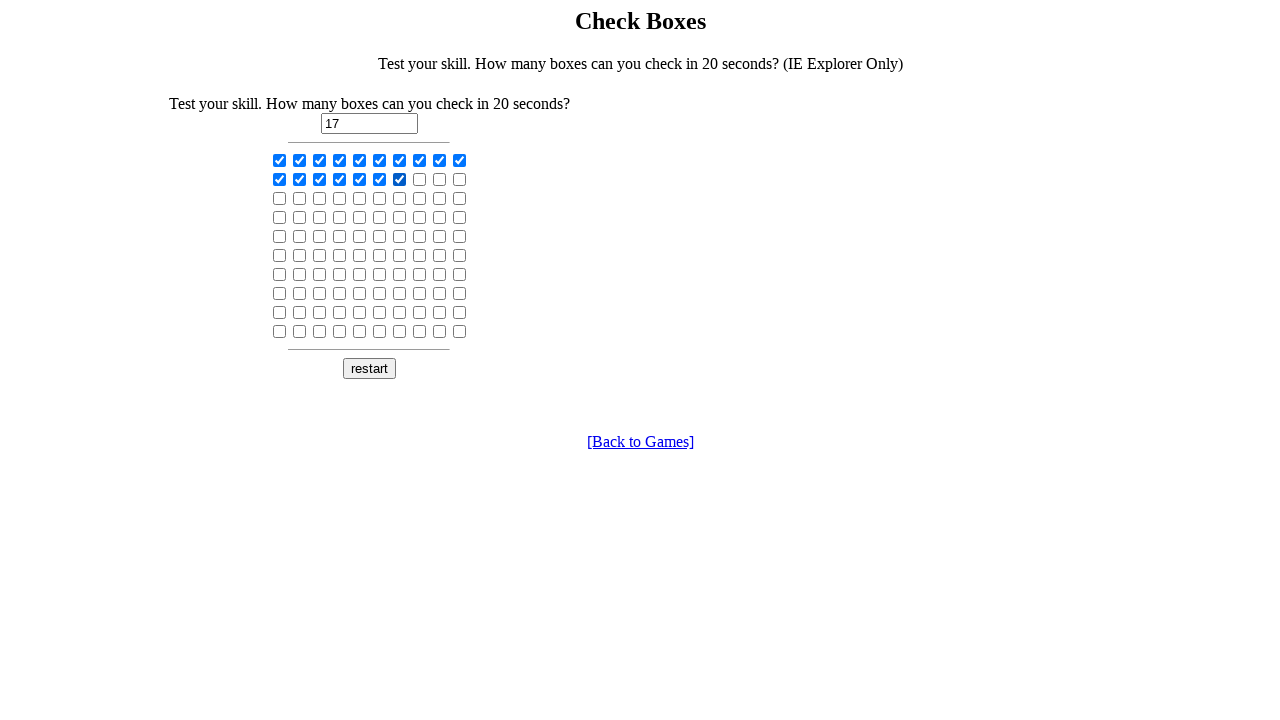

Clicked checkbox 17 to select it at (420, 179) on input[type='checkbox'] >> nth=17
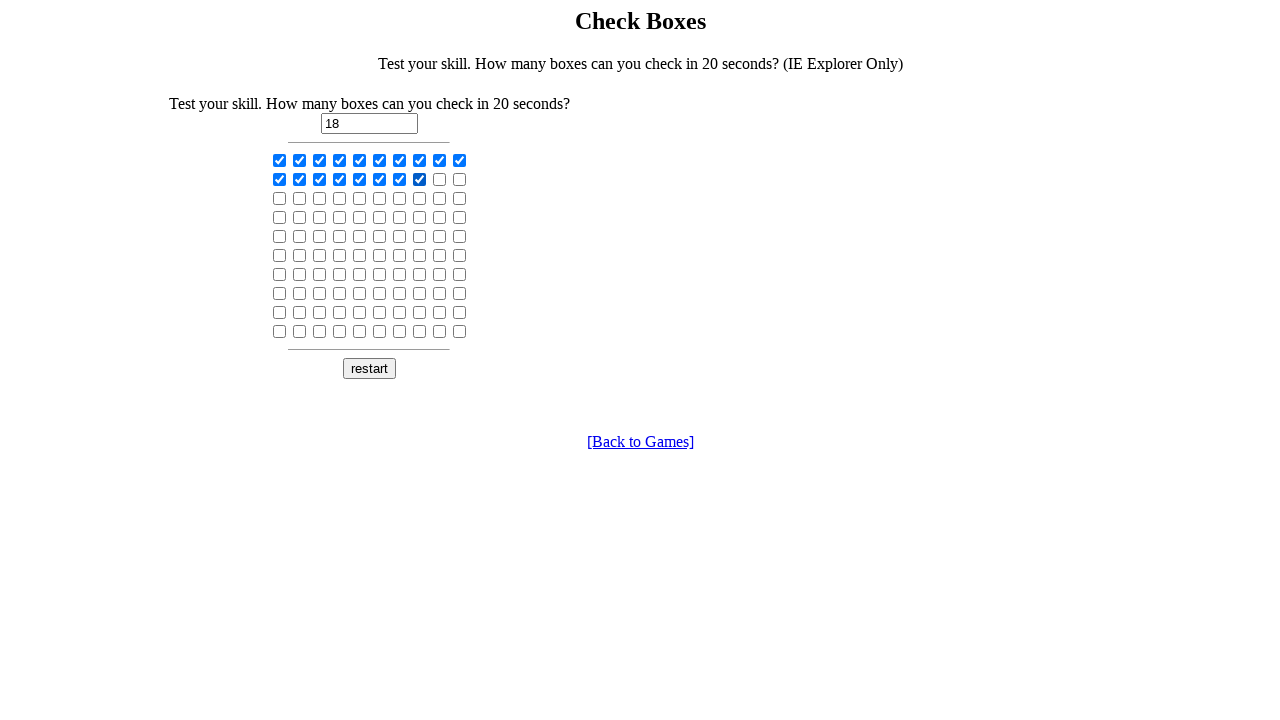

Clicked checkbox 18 to select it at (440, 179) on input[type='checkbox'] >> nth=18
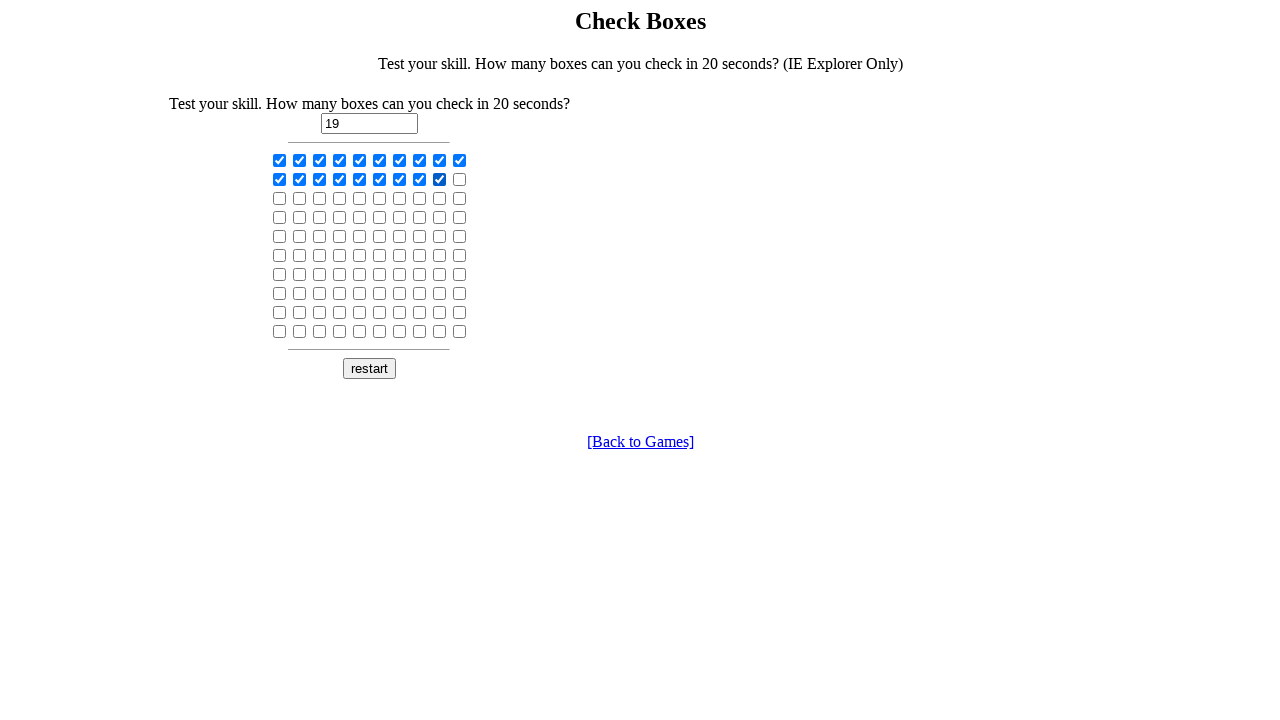

Clicked checkbox 19 to select it at (460, 179) on input[type='checkbox'] >> nth=19
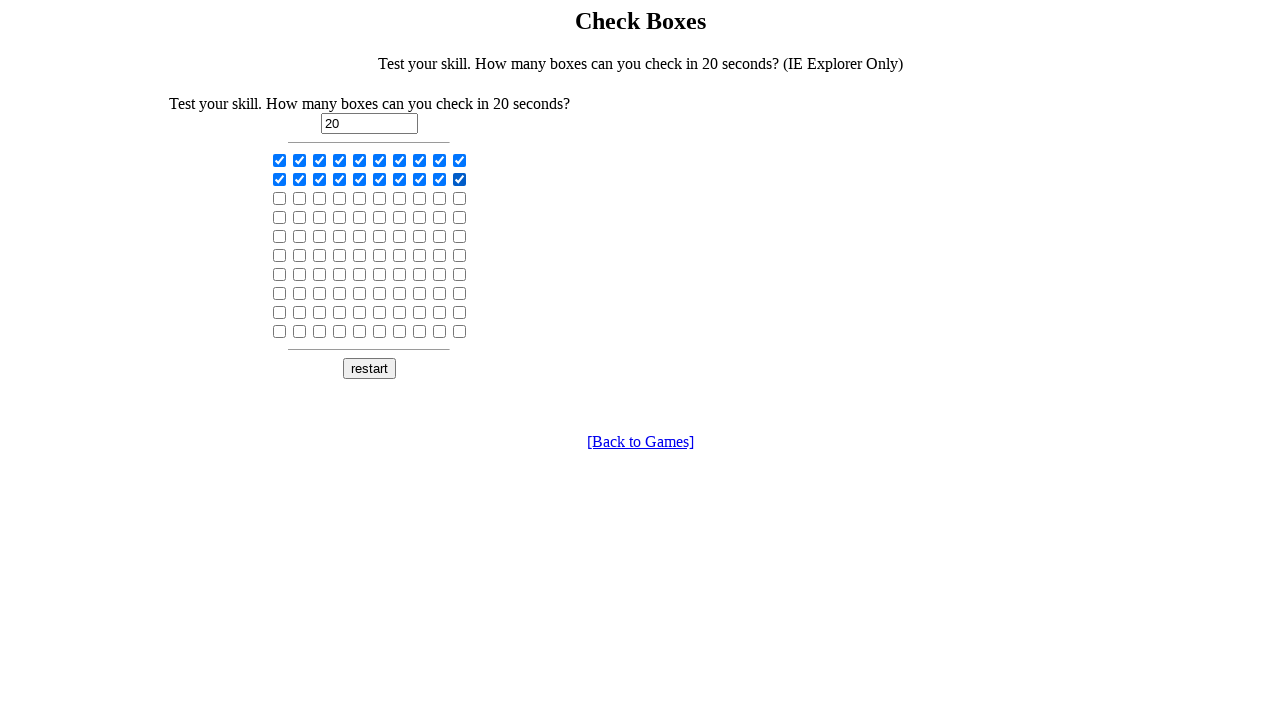

Clicked checkbox 20 to select it at (280, 198) on input[type='checkbox'] >> nth=20
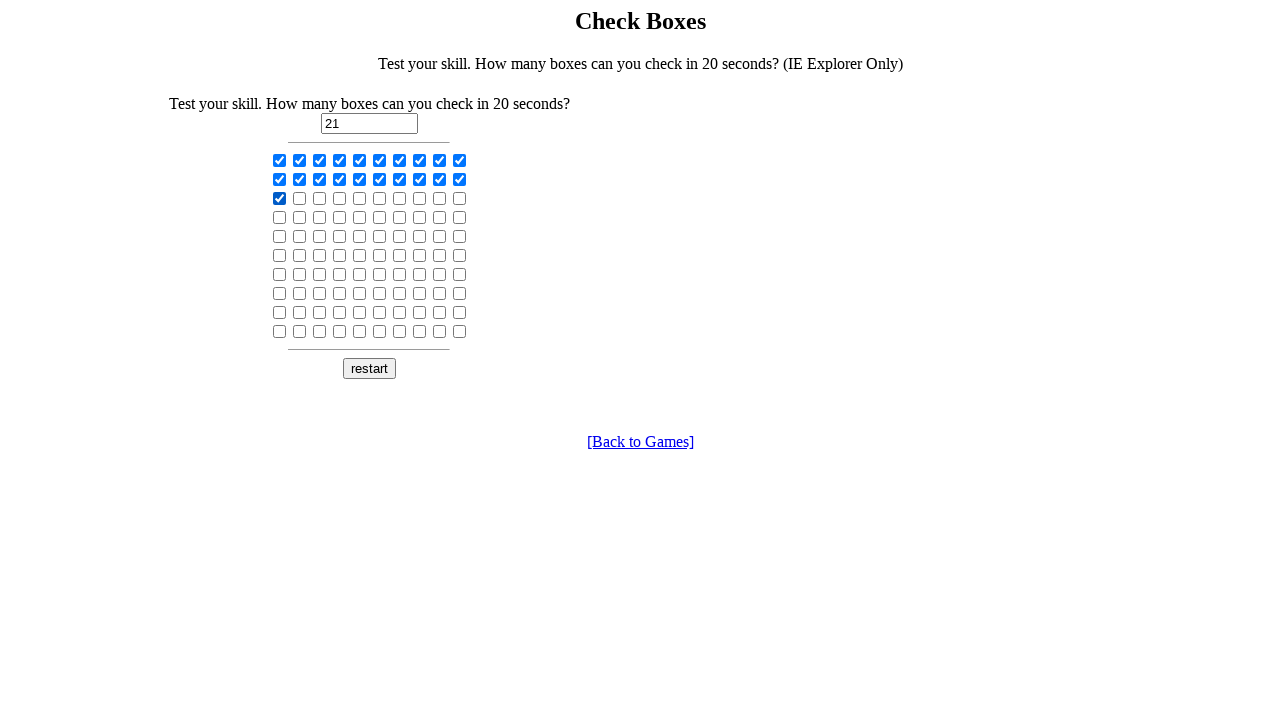

Clicked checkbox 21 to select it at (300, 198) on input[type='checkbox'] >> nth=21
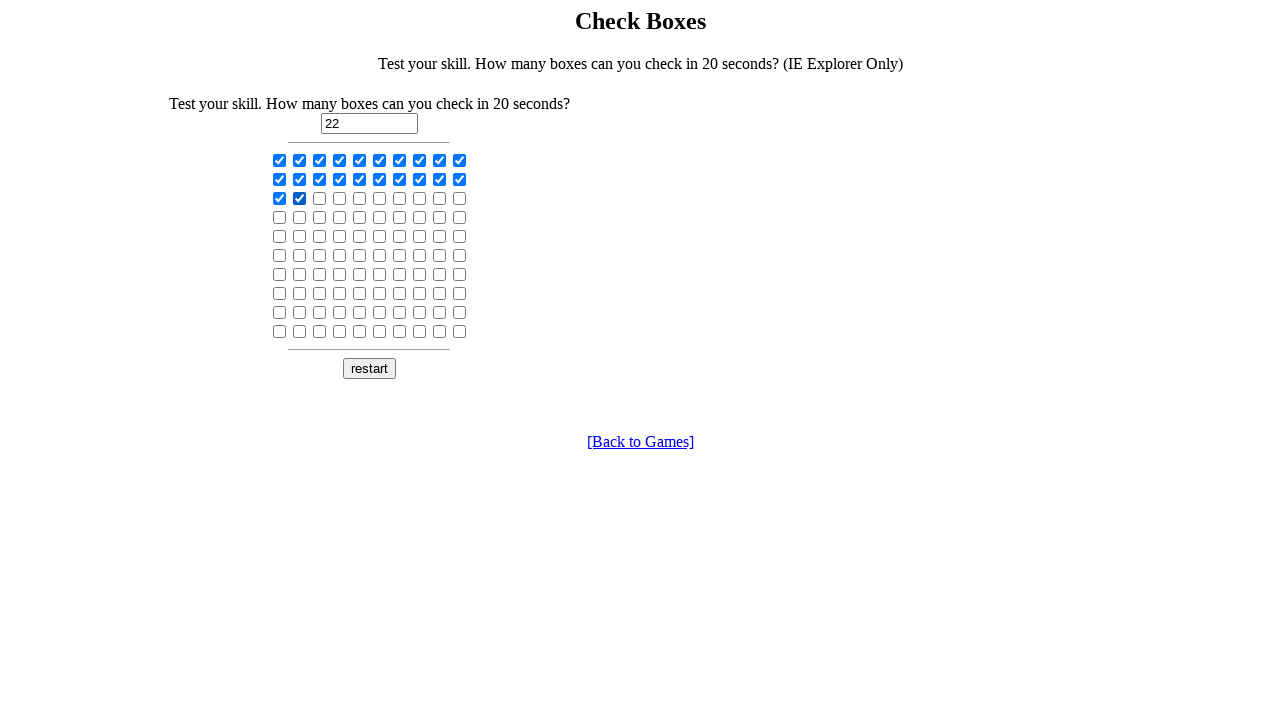

Clicked checkbox 22 to select it at (320, 198) on input[type='checkbox'] >> nth=22
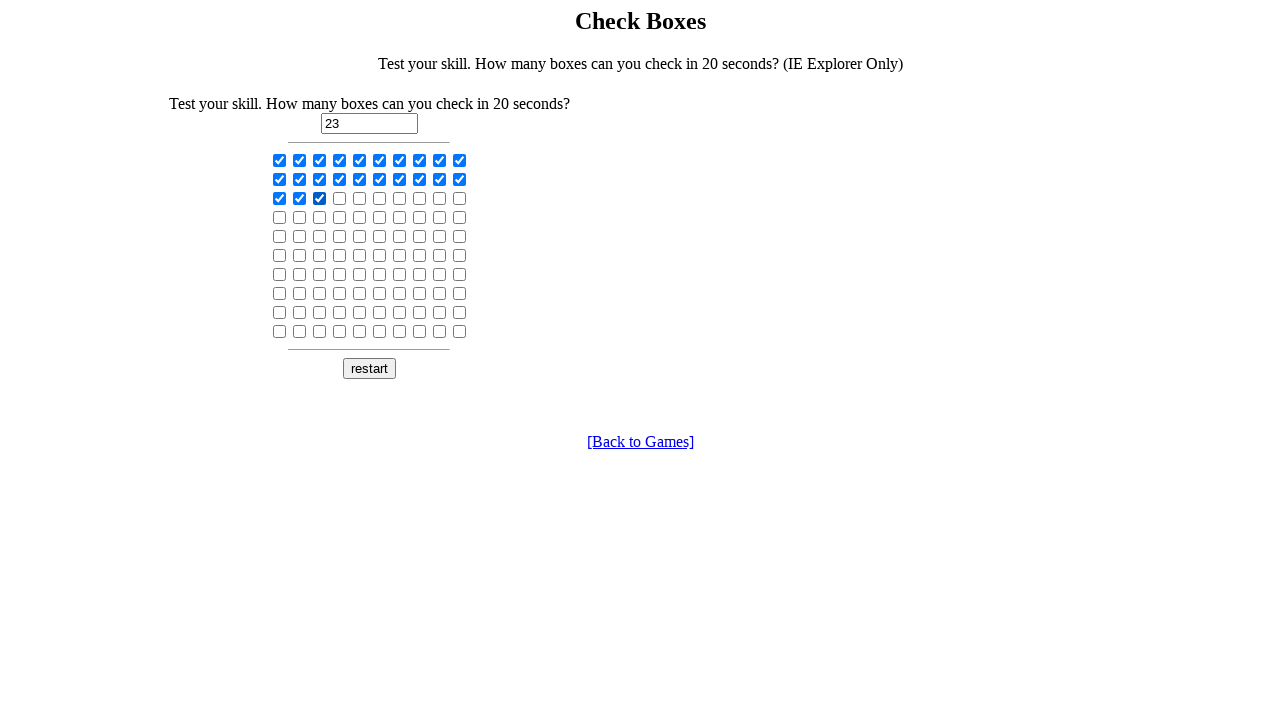

Clicked checkbox 23 to select it at (340, 198) on input[type='checkbox'] >> nth=23
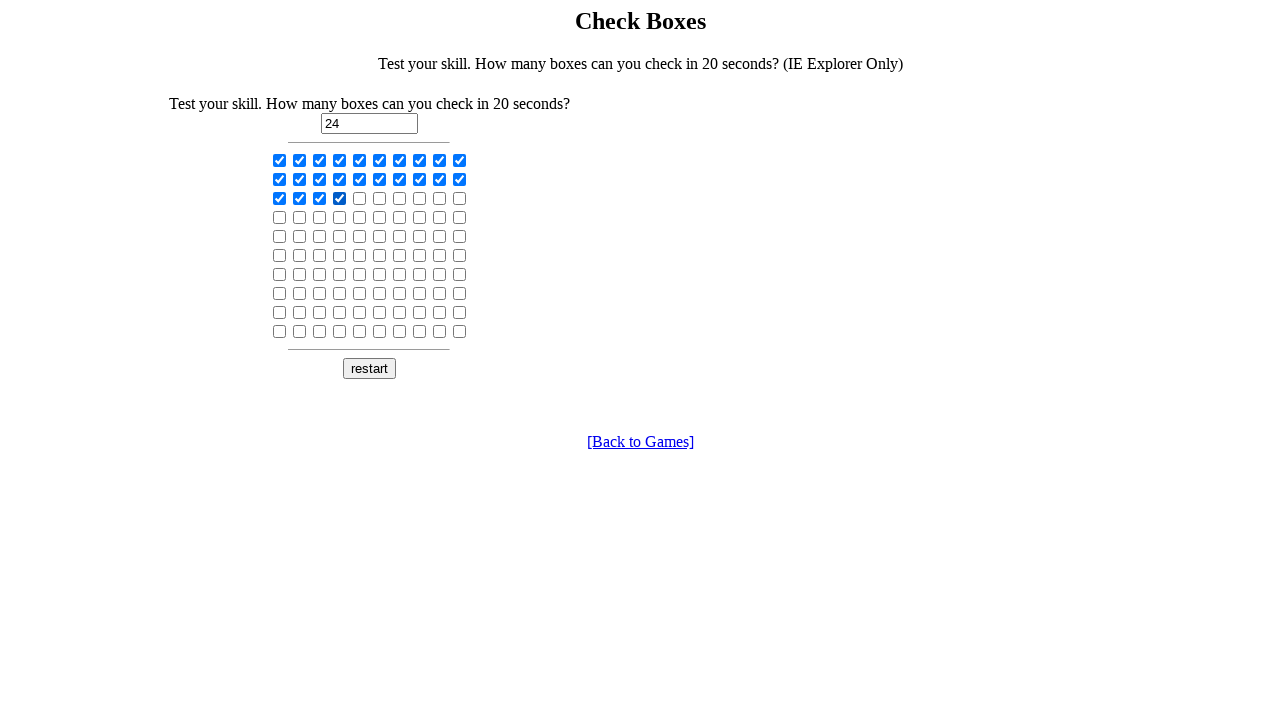

Clicked checkbox 24 to select it at (360, 198) on input[type='checkbox'] >> nth=24
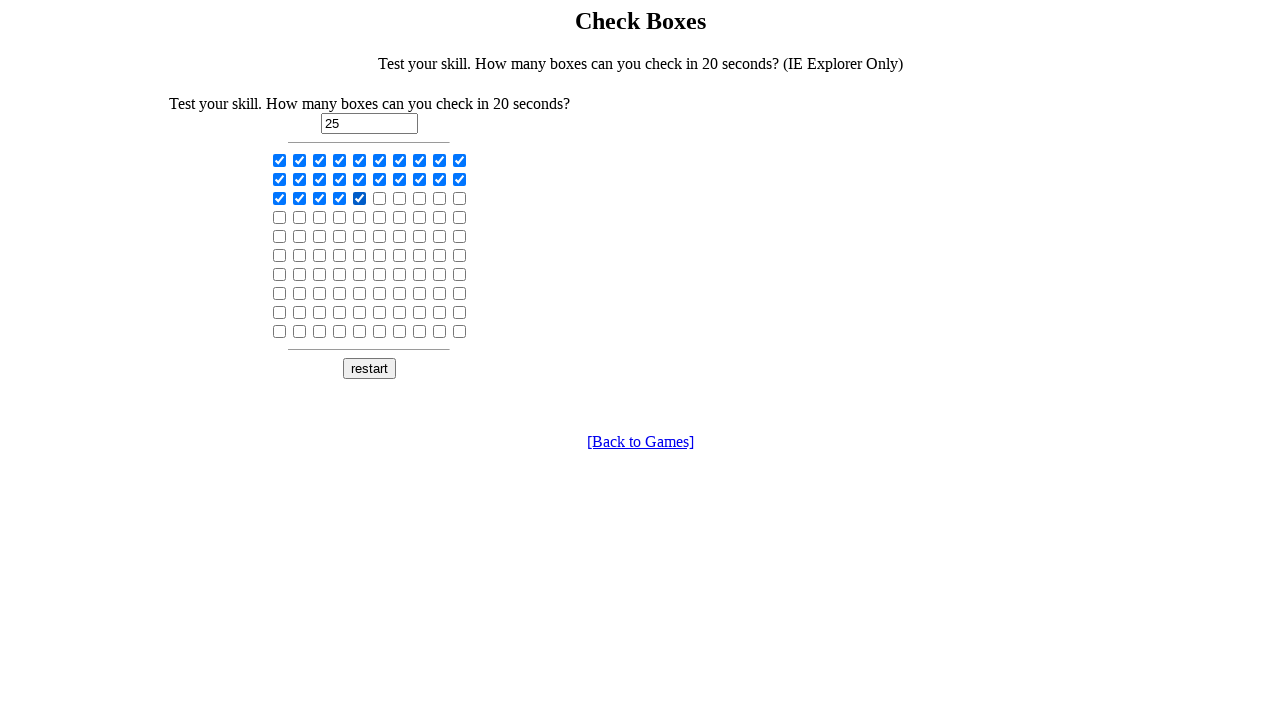

Clicked checkbox 25 to select it at (380, 198) on input[type='checkbox'] >> nth=25
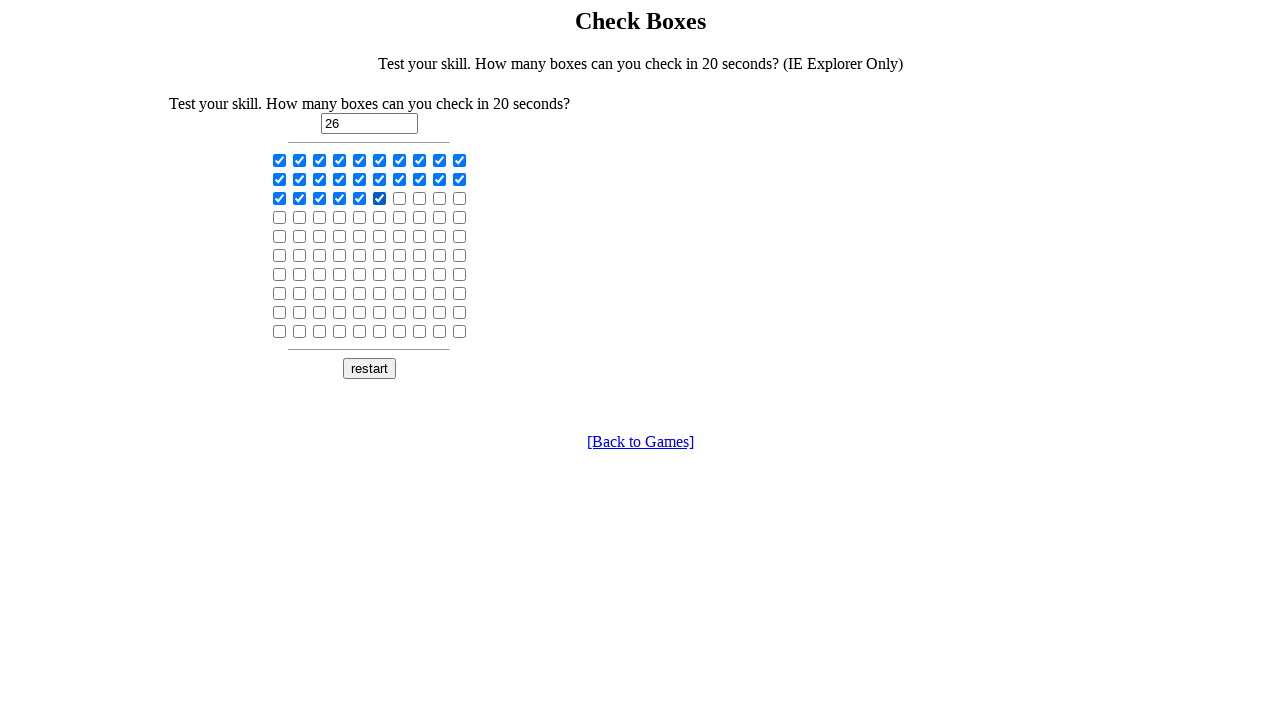

Clicked checkbox 26 to select it at (400, 198) on input[type='checkbox'] >> nth=26
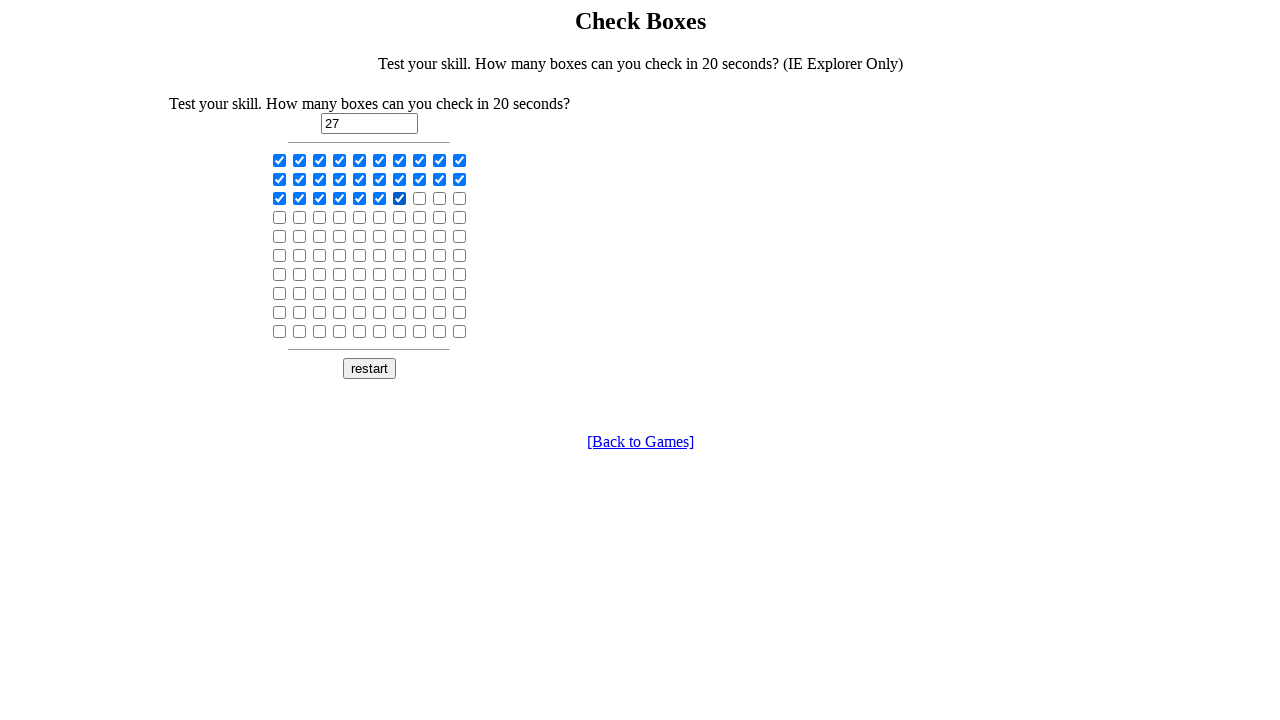

Clicked checkbox 27 to select it at (420, 198) on input[type='checkbox'] >> nth=27
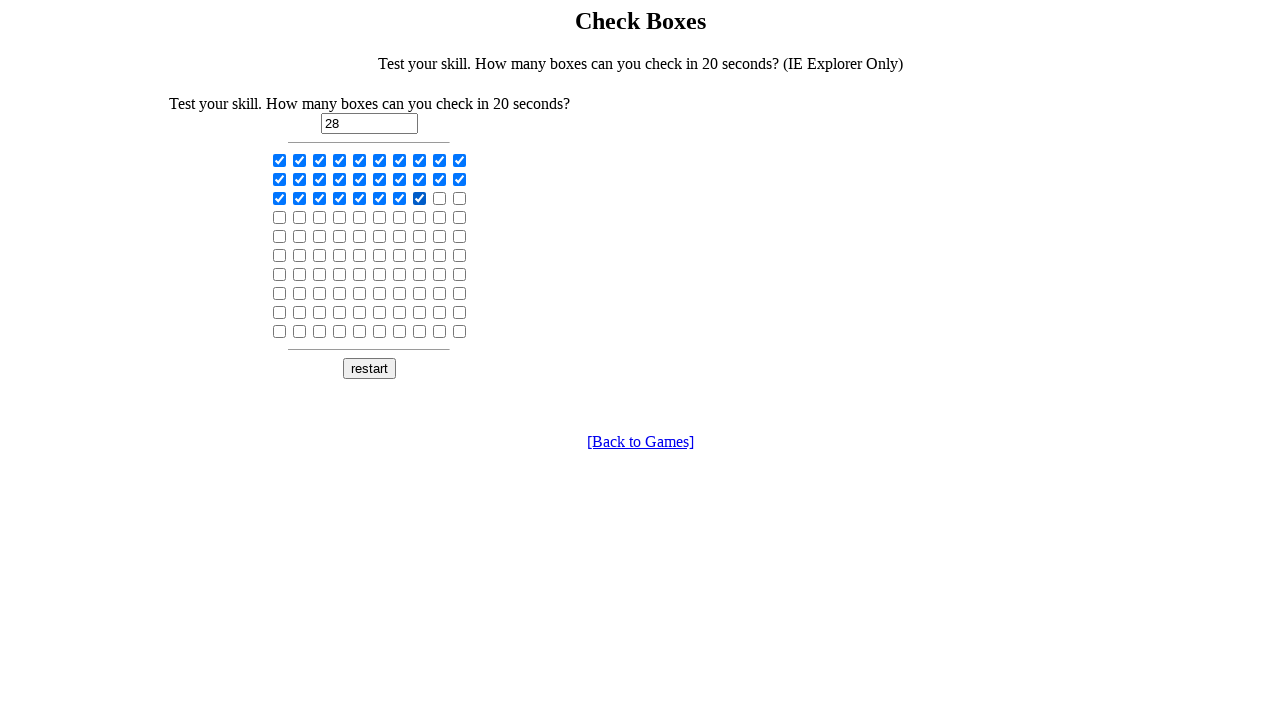

Clicked checkbox 28 to select it at (440, 198) on input[type='checkbox'] >> nth=28
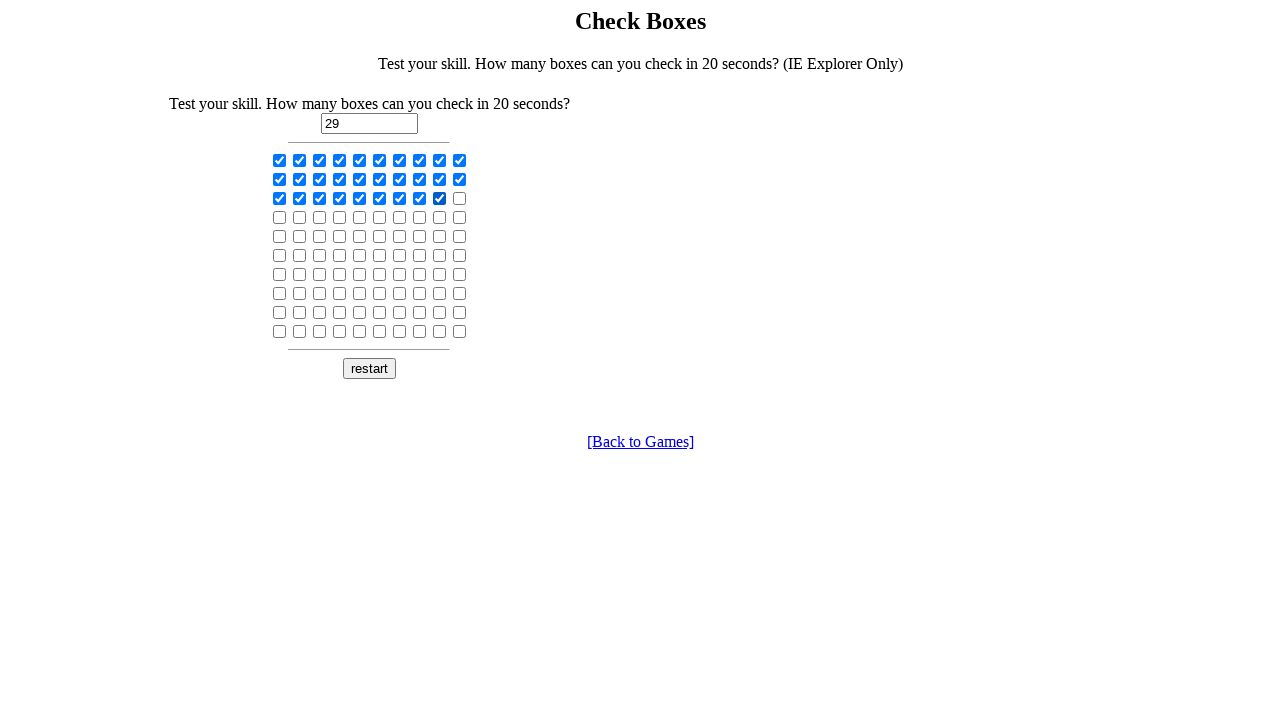

Clicked checkbox 29 to select it at (460, 198) on input[type='checkbox'] >> nth=29
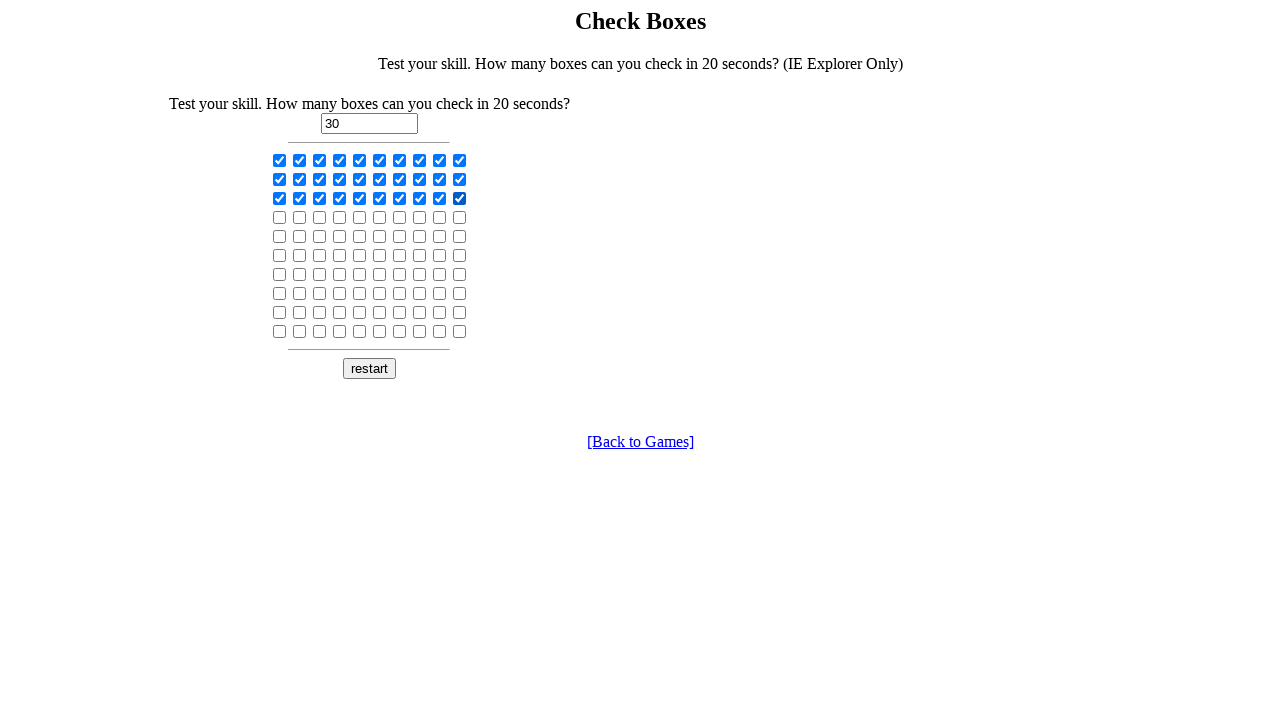

Clicked checkbox 30 to select it at (280, 217) on input[type='checkbox'] >> nth=30
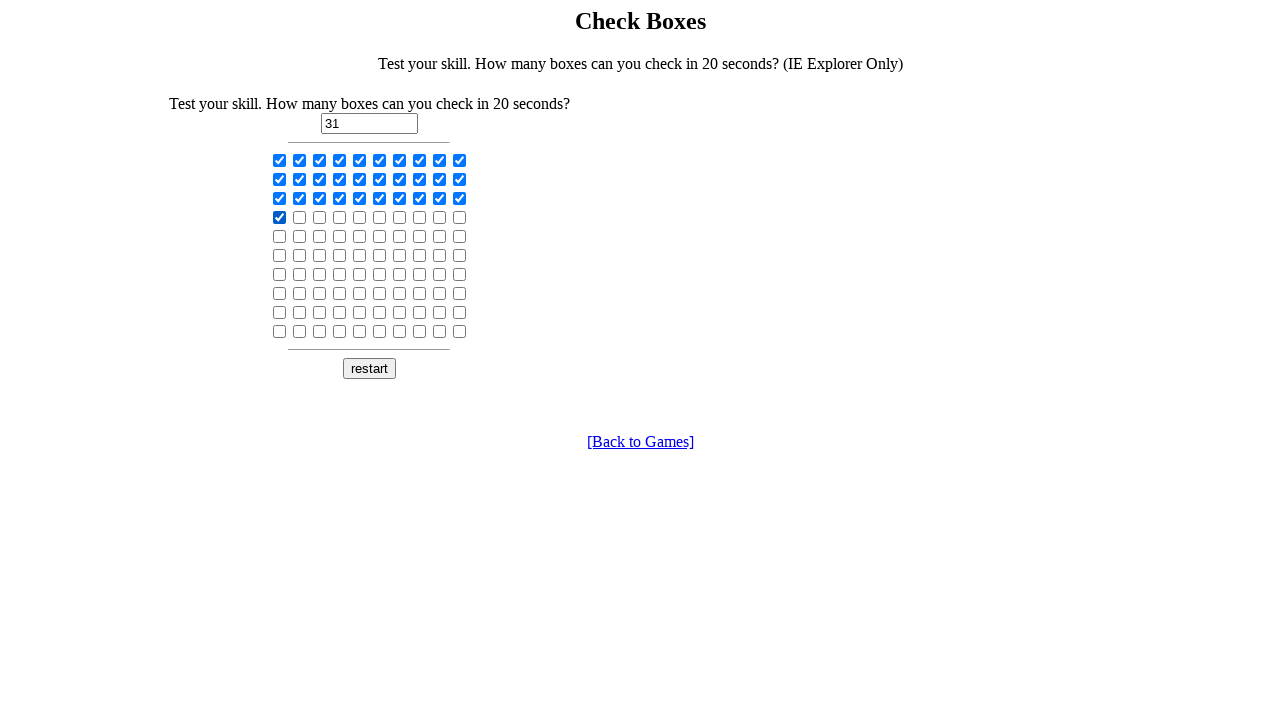

Clicked checkbox 31 to select it at (300, 217) on input[type='checkbox'] >> nth=31
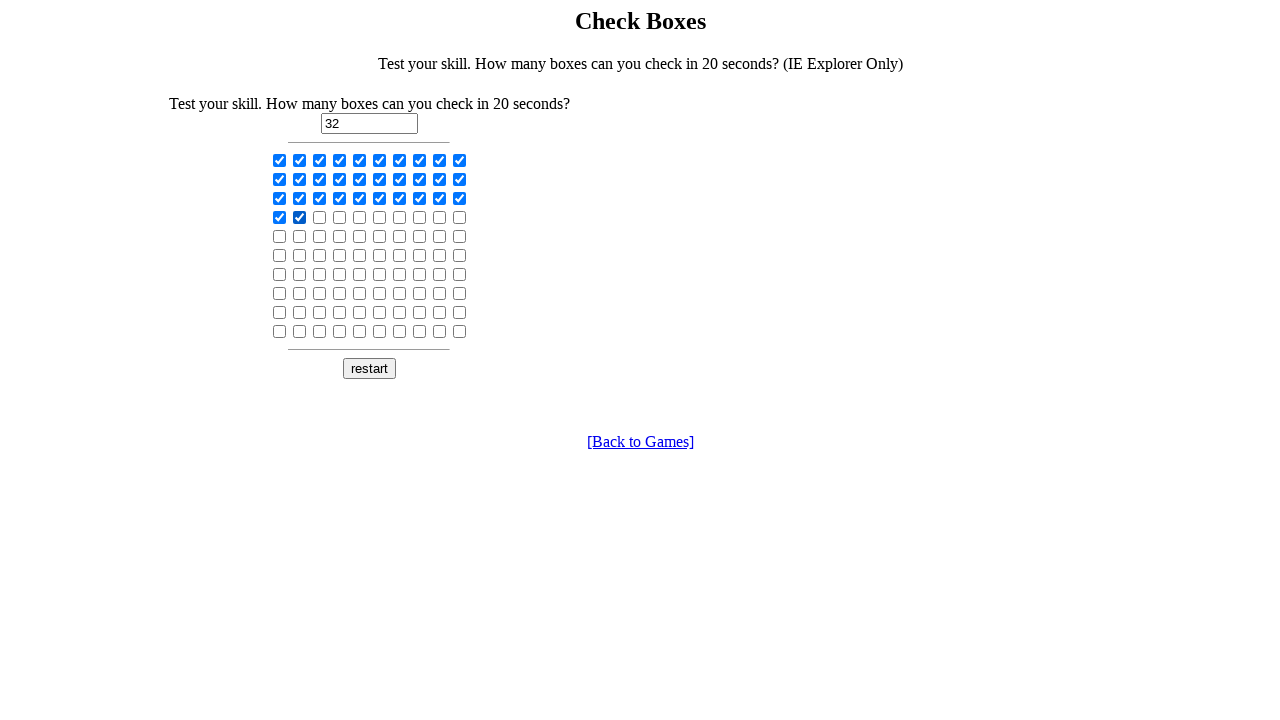

Clicked checkbox 32 to select it at (320, 217) on input[type='checkbox'] >> nth=32
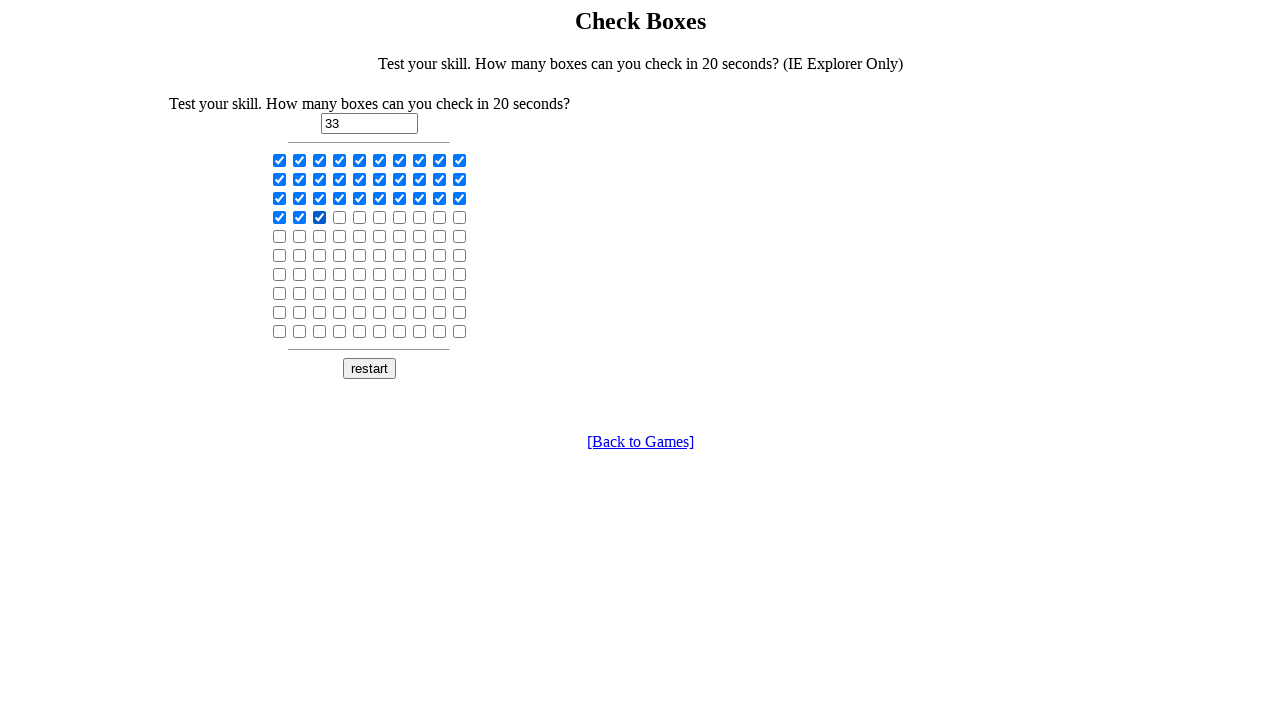

Clicked checkbox 33 to select it at (340, 217) on input[type='checkbox'] >> nth=33
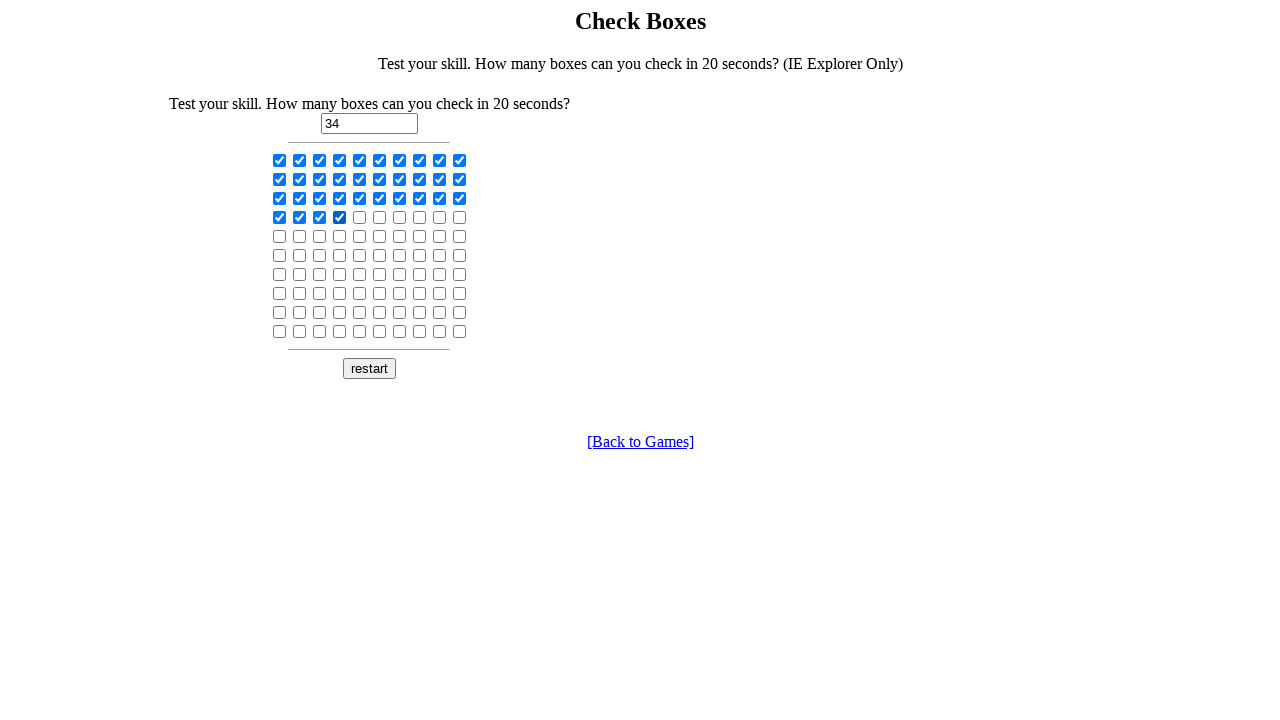

Clicked checkbox 34 to select it at (360, 217) on input[type='checkbox'] >> nth=34
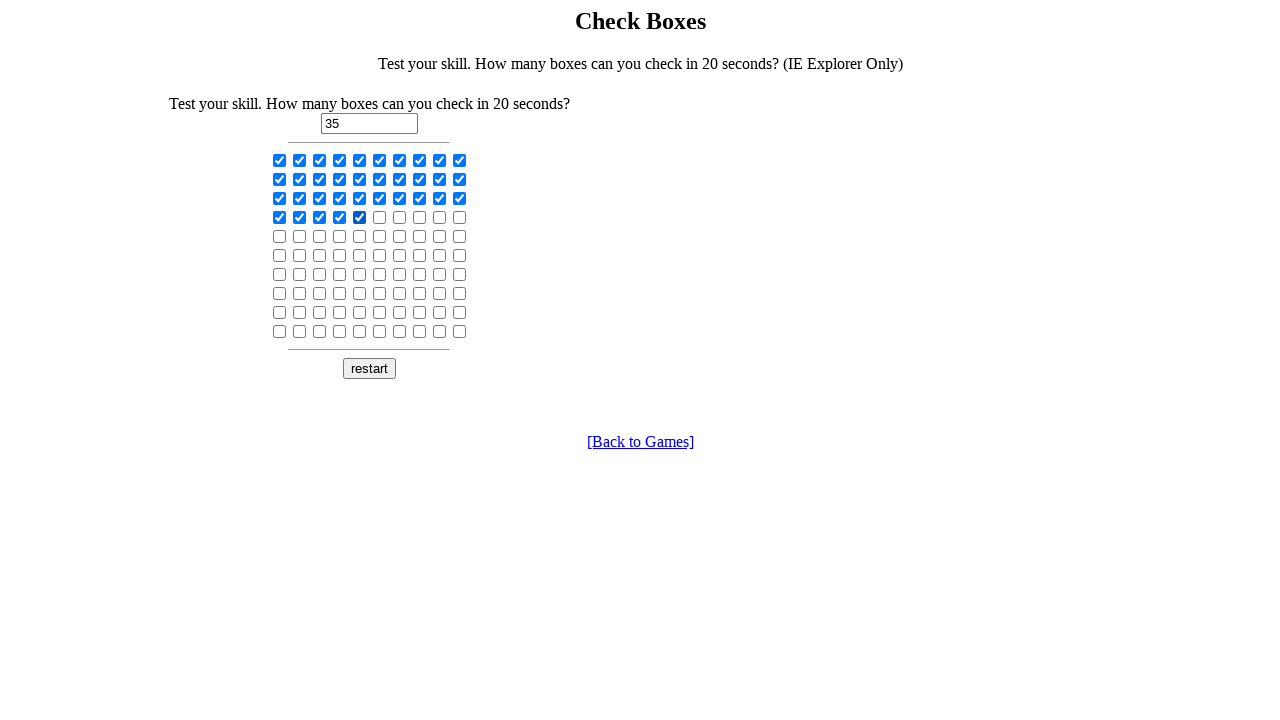

Clicked checkbox 35 to select it at (380, 217) on input[type='checkbox'] >> nth=35
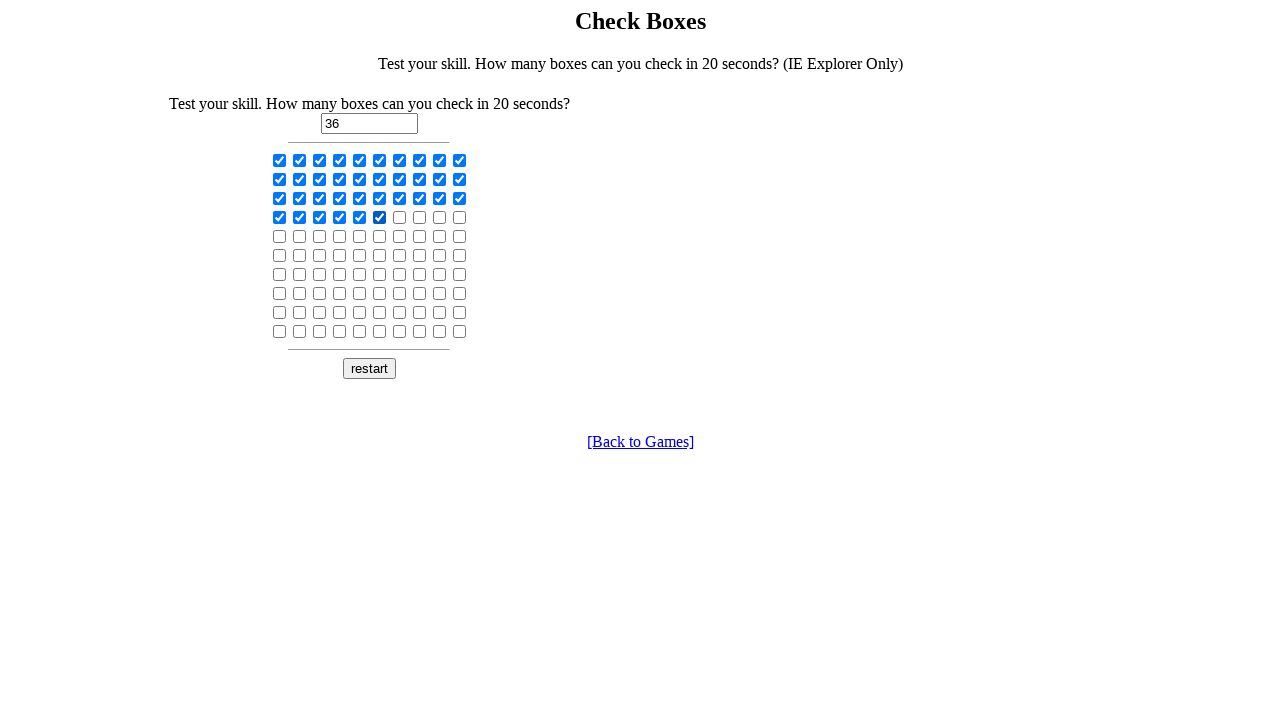

Clicked checkbox 36 to select it at (400, 217) on input[type='checkbox'] >> nth=36
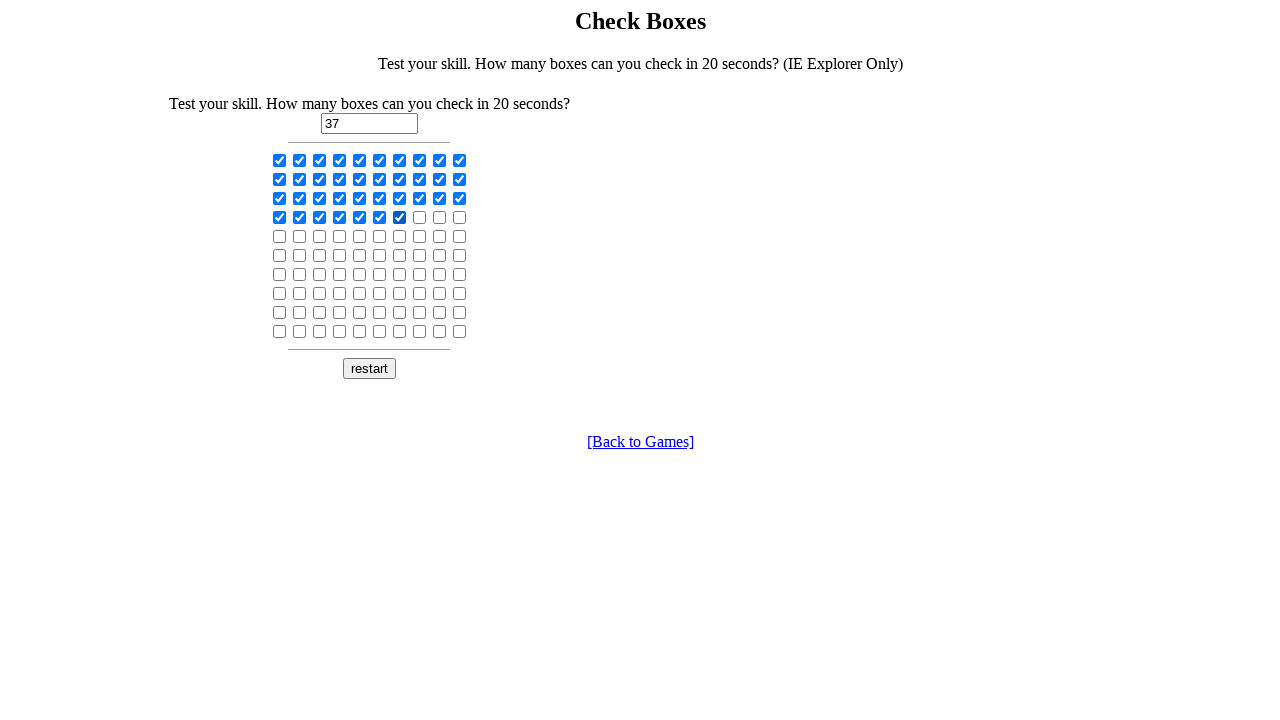

Clicked checkbox 37 to select it at (420, 217) on input[type='checkbox'] >> nth=37
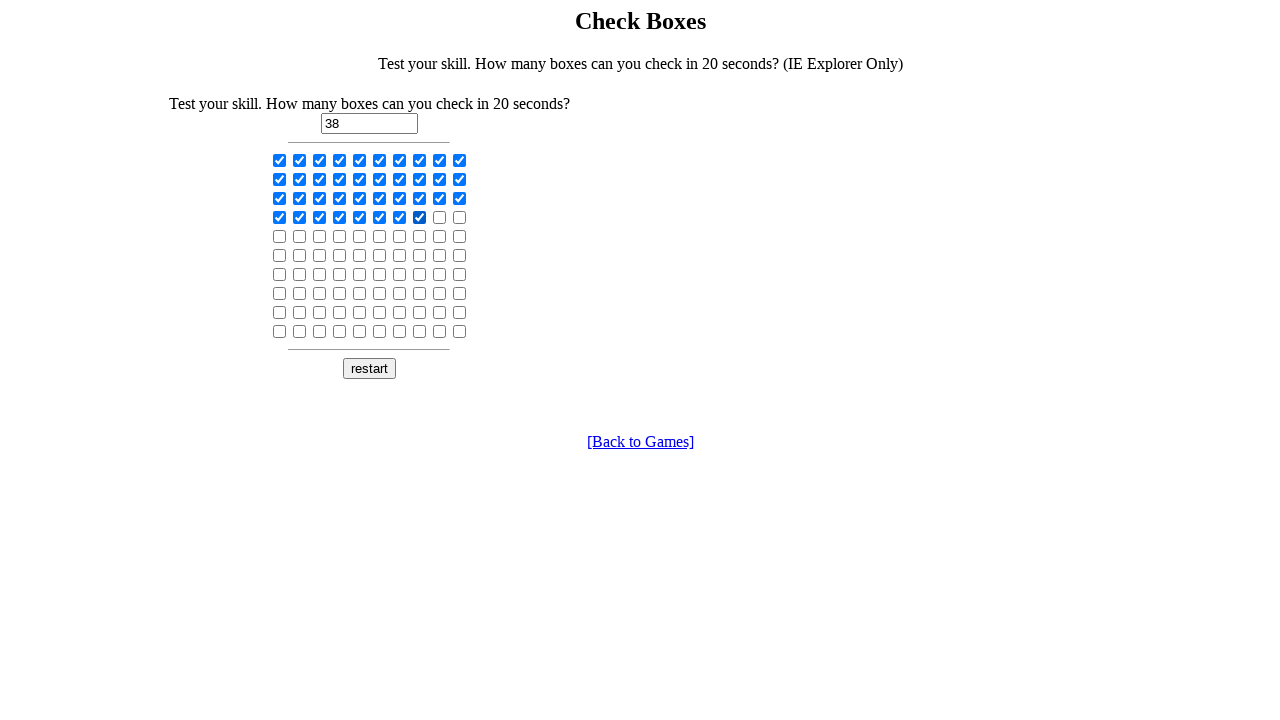

Clicked checkbox 38 to select it at (440, 217) on input[type='checkbox'] >> nth=38
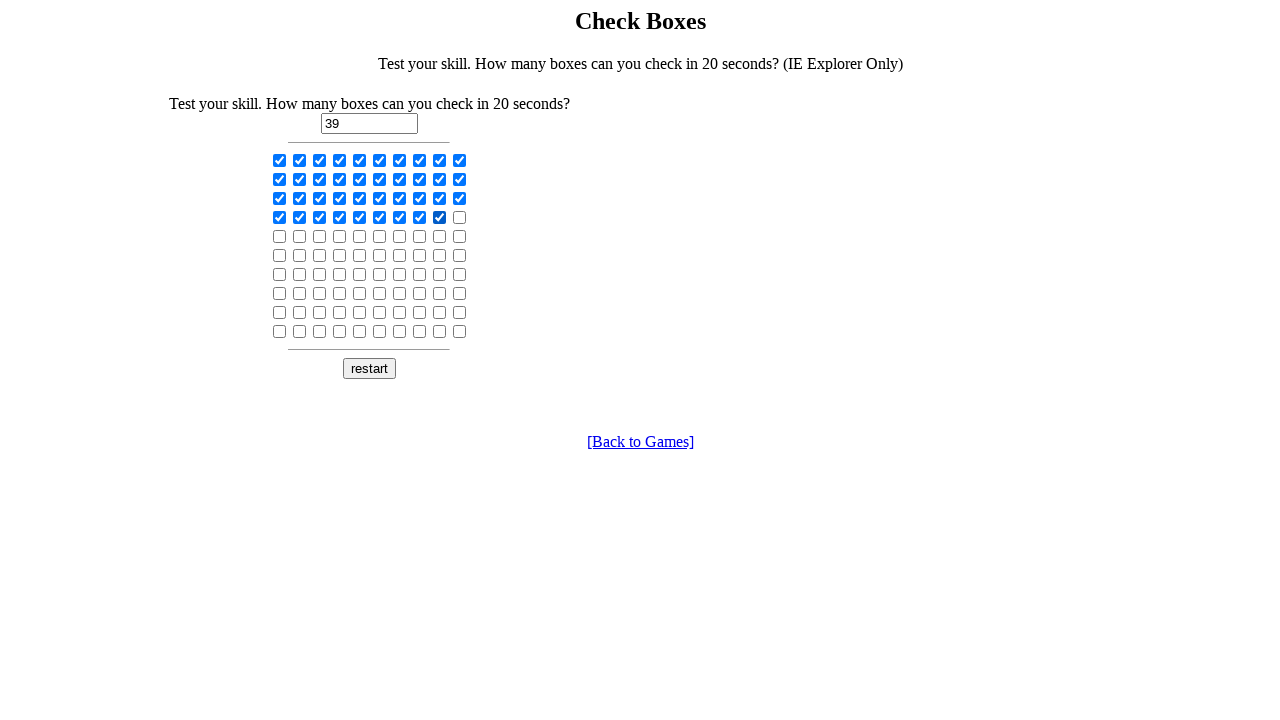

Clicked checkbox 39 to select it at (460, 217) on input[type='checkbox'] >> nth=39
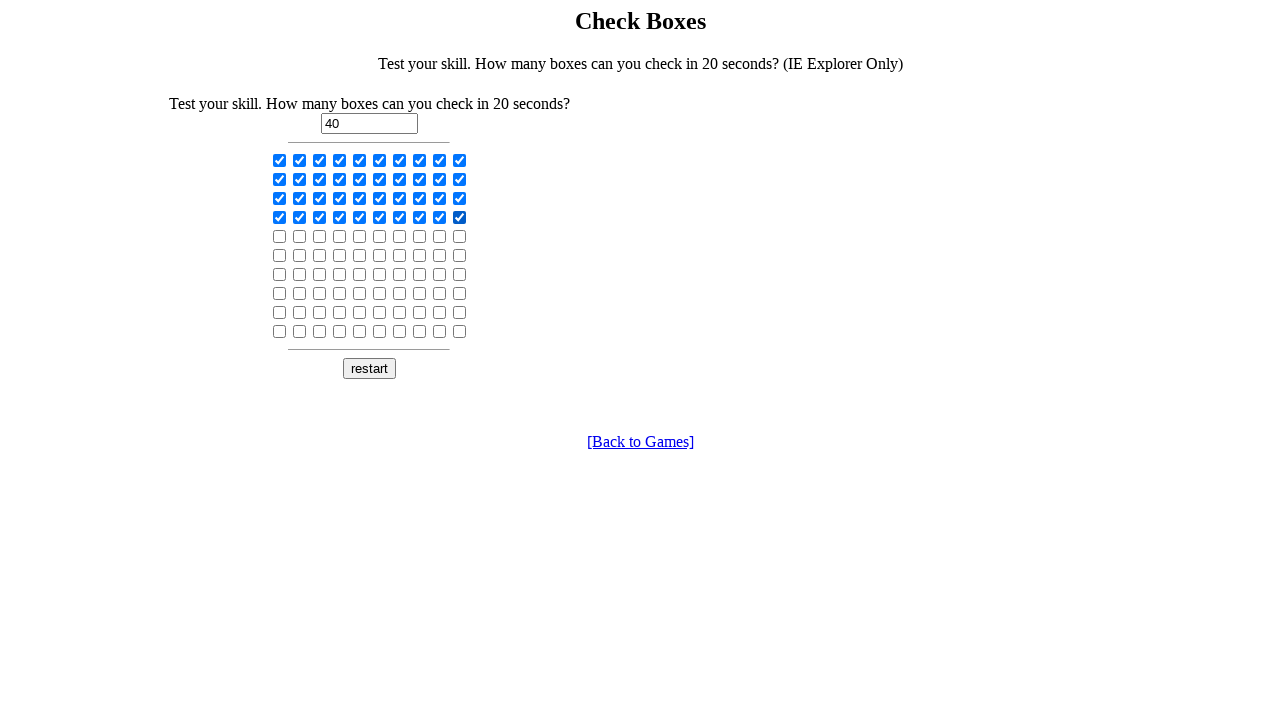

Clicked checkbox 40 to select it at (280, 236) on input[type='checkbox'] >> nth=40
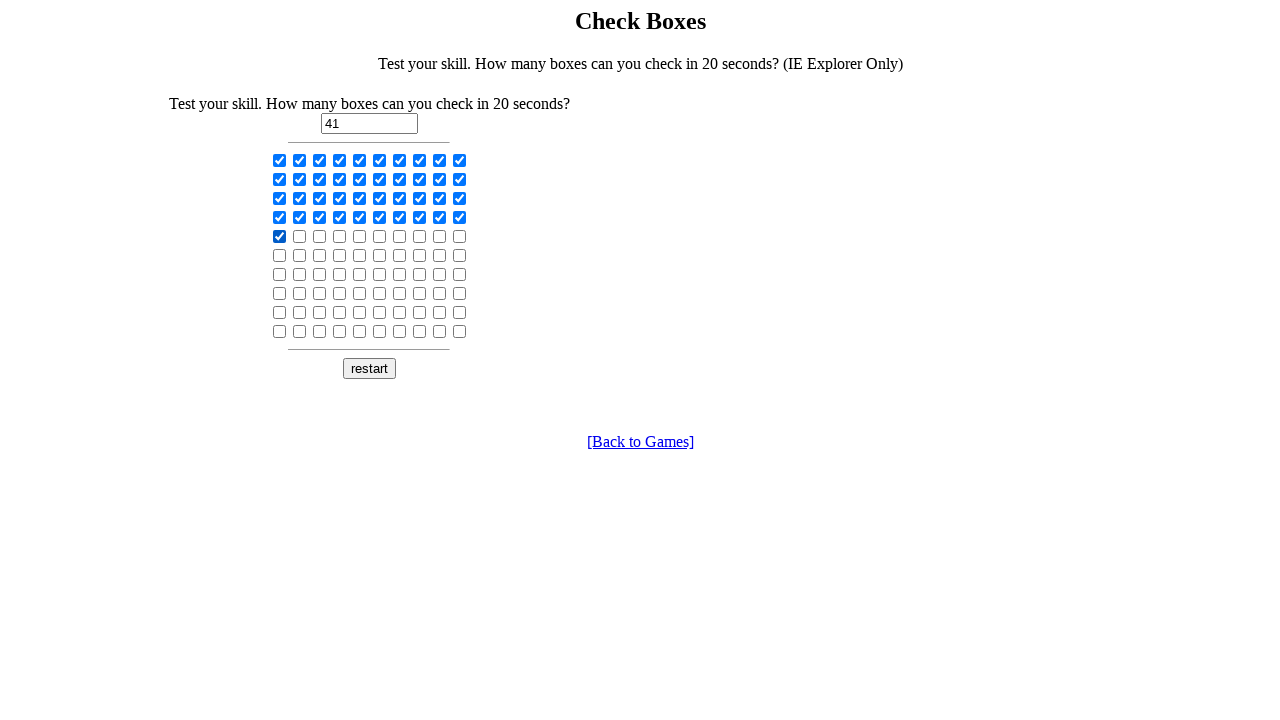

Clicked checkbox 41 to select it at (300, 236) on input[type='checkbox'] >> nth=41
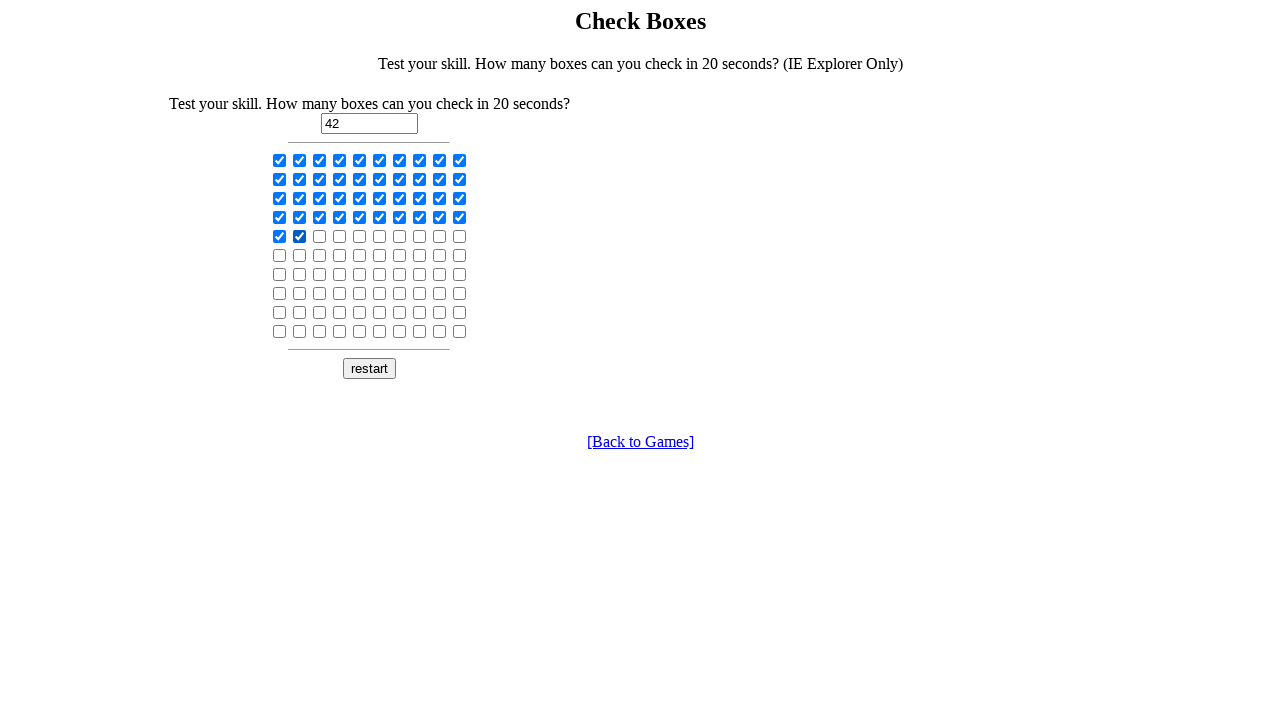

Clicked checkbox 42 to select it at (320, 236) on input[type='checkbox'] >> nth=42
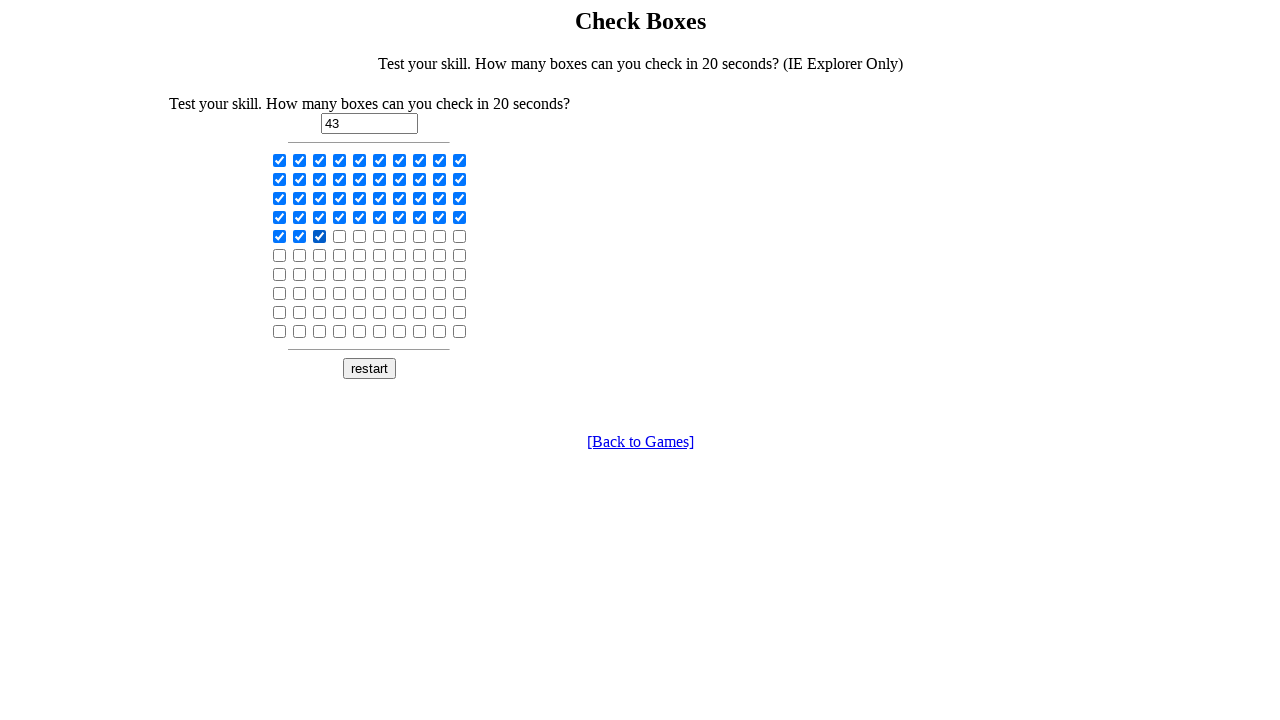

Clicked checkbox 43 to select it at (340, 236) on input[type='checkbox'] >> nth=43
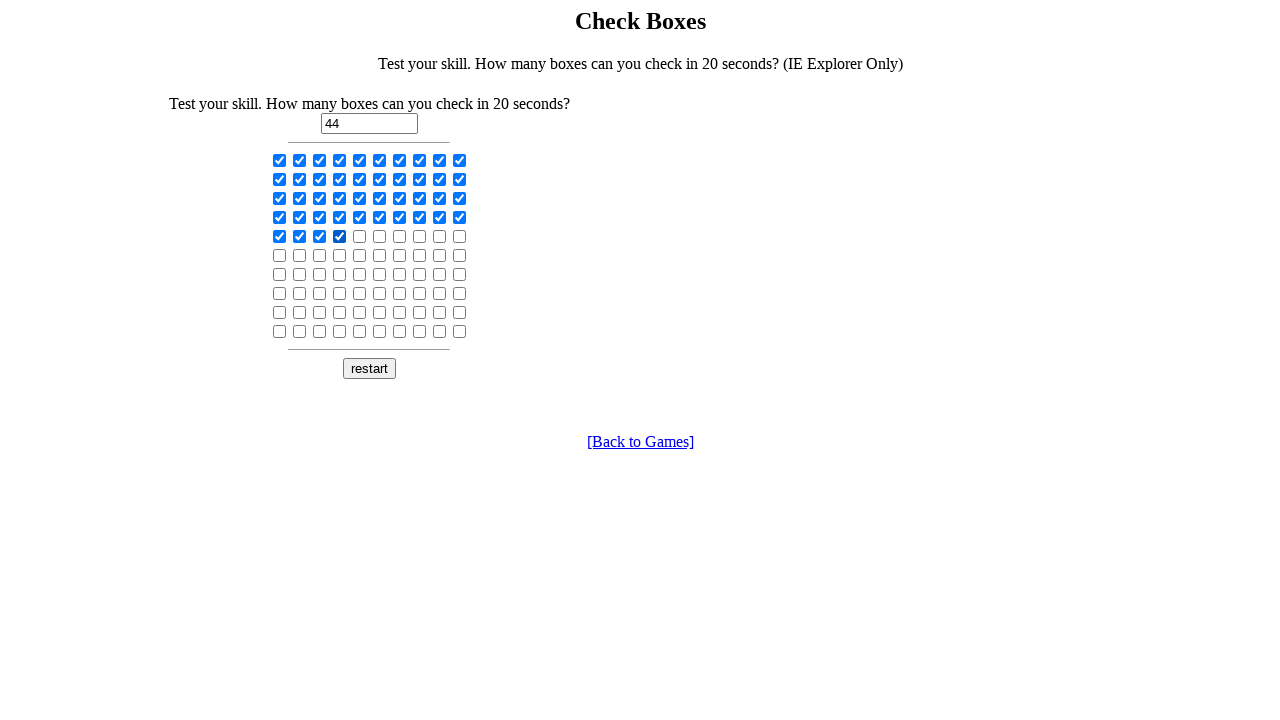

Clicked checkbox 44 to select it at (360, 236) on input[type='checkbox'] >> nth=44
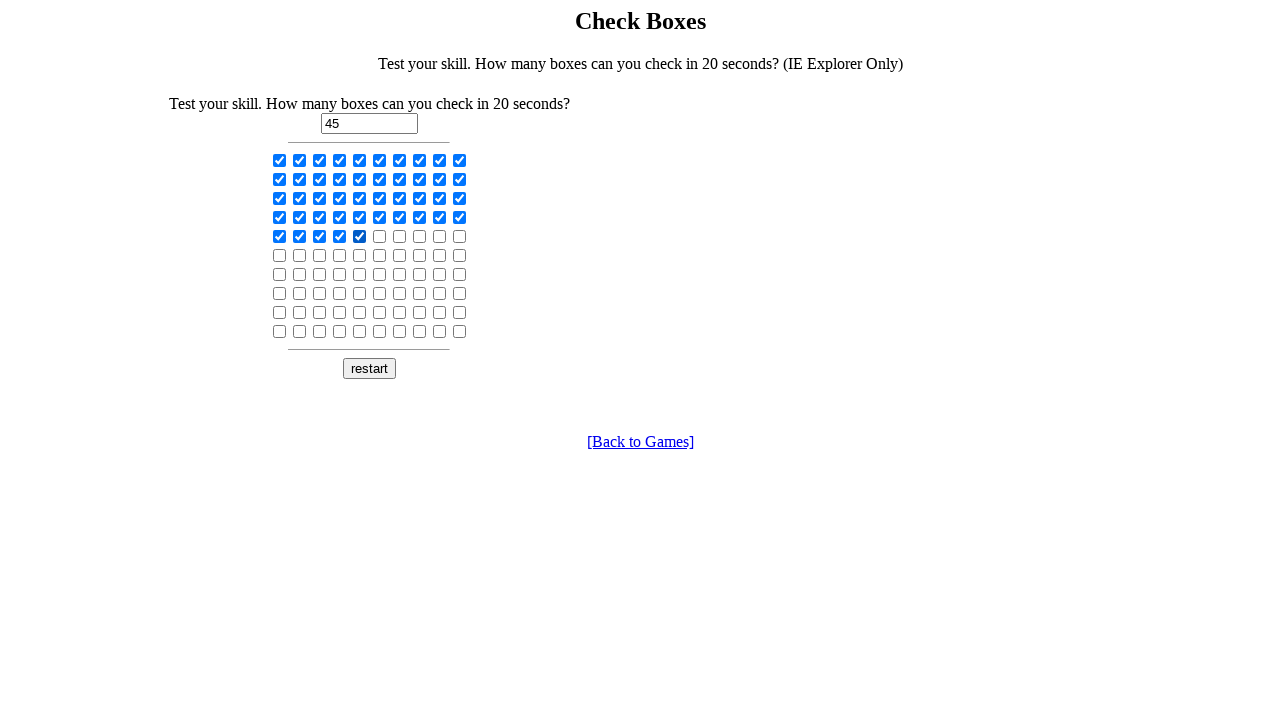

Clicked checkbox 45 to select it at (380, 236) on input[type='checkbox'] >> nth=45
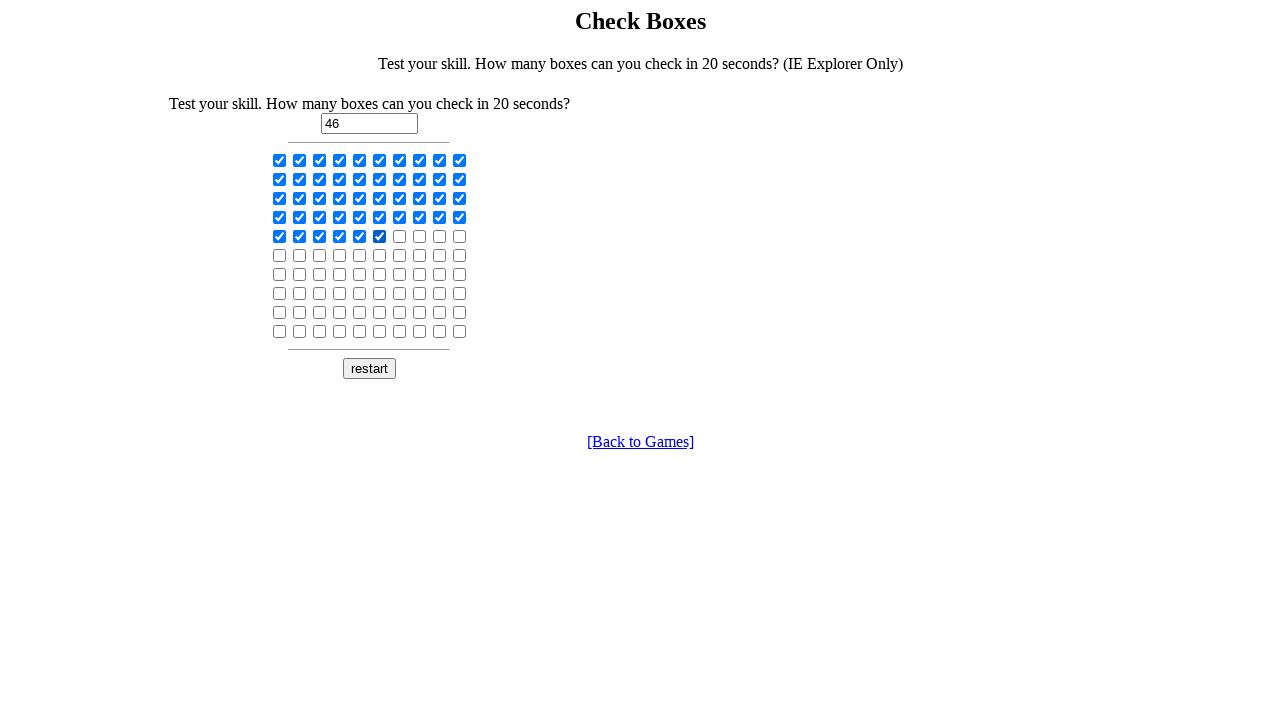

Clicked checkbox 46 to select it at (400, 236) on input[type='checkbox'] >> nth=46
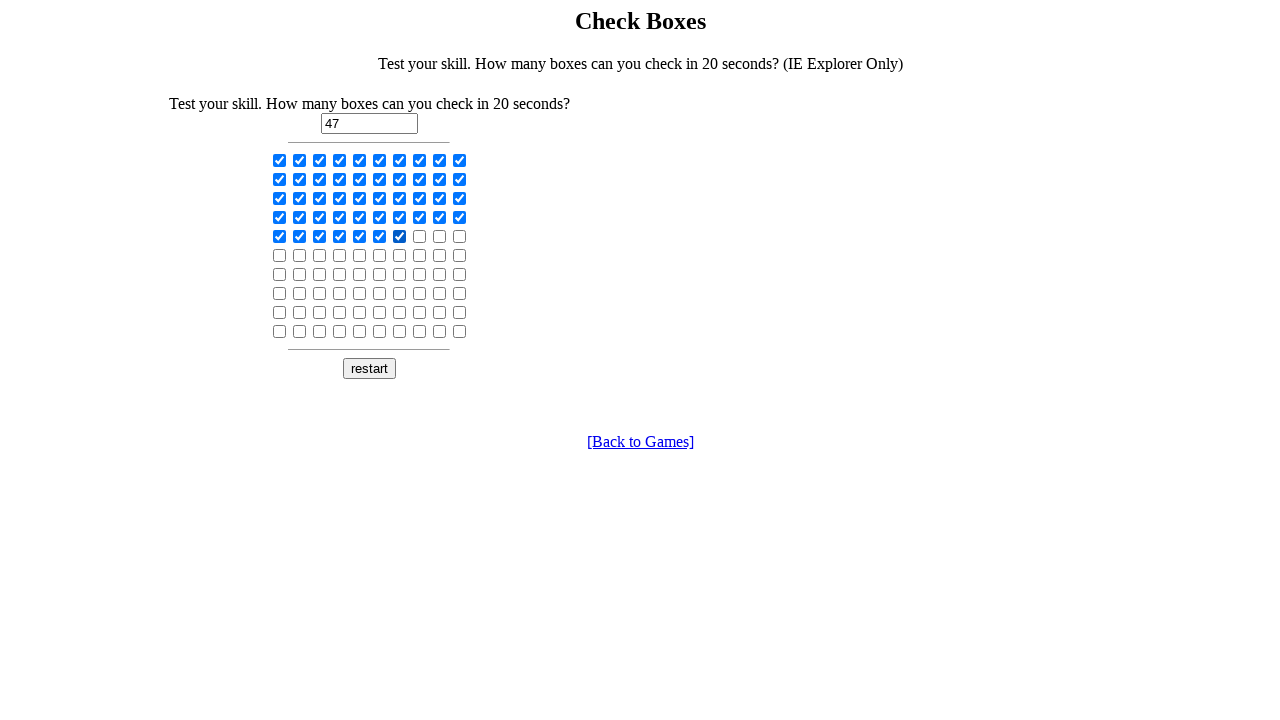

Clicked checkbox 47 to select it at (420, 236) on input[type='checkbox'] >> nth=47
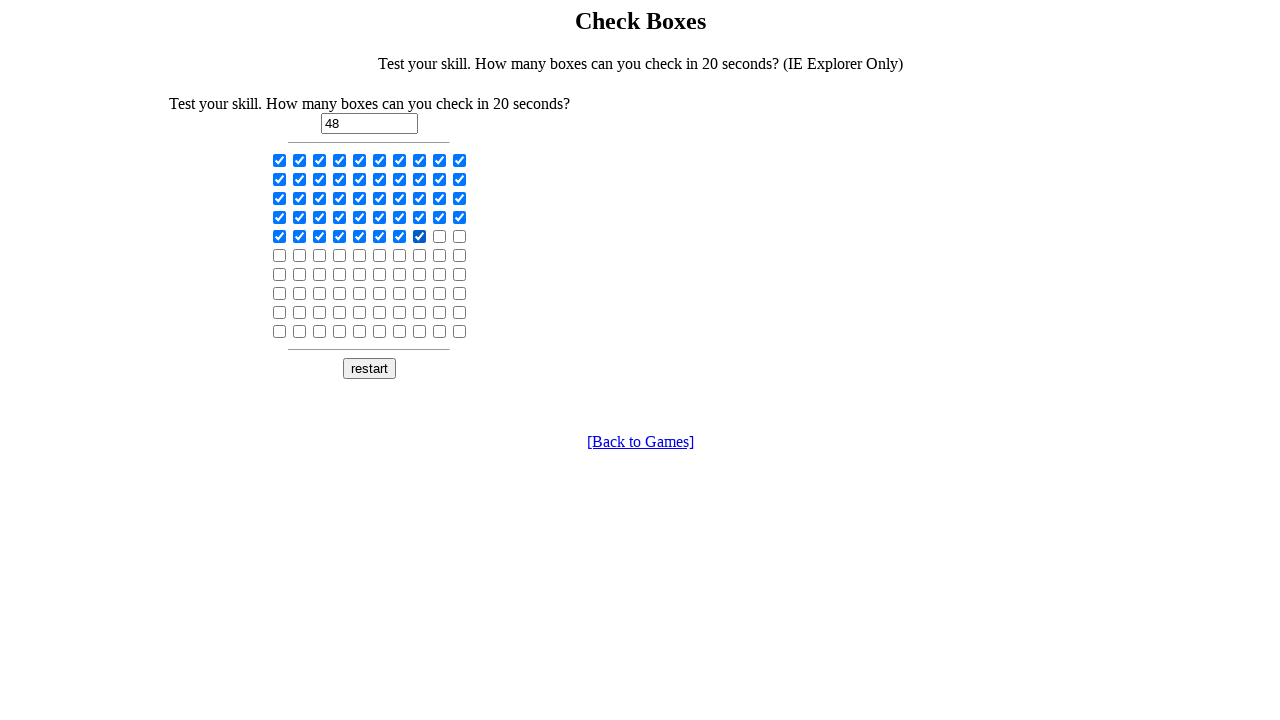

Clicked checkbox 48 to select it at (440, 236) on input[type='checkbox'] >> nth=48
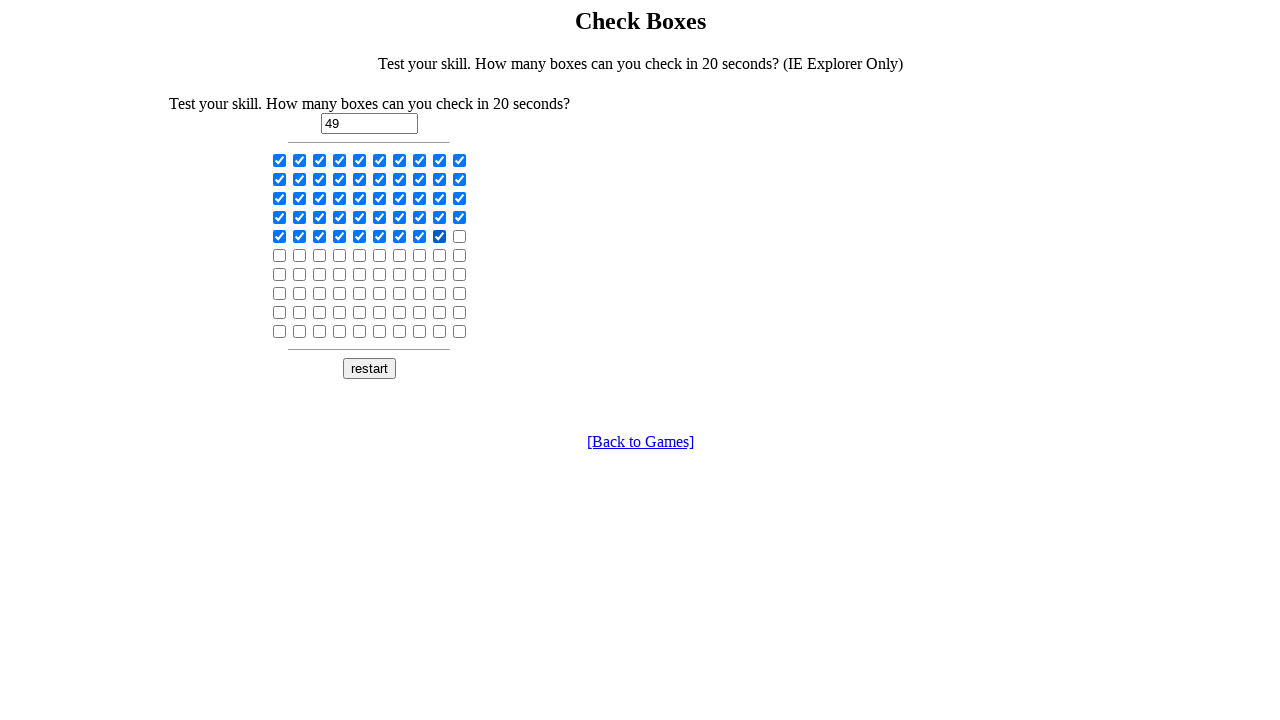

Clicked checkbox 49 to select it at (460, 236) on input[type='checkbox'] >> nth=49
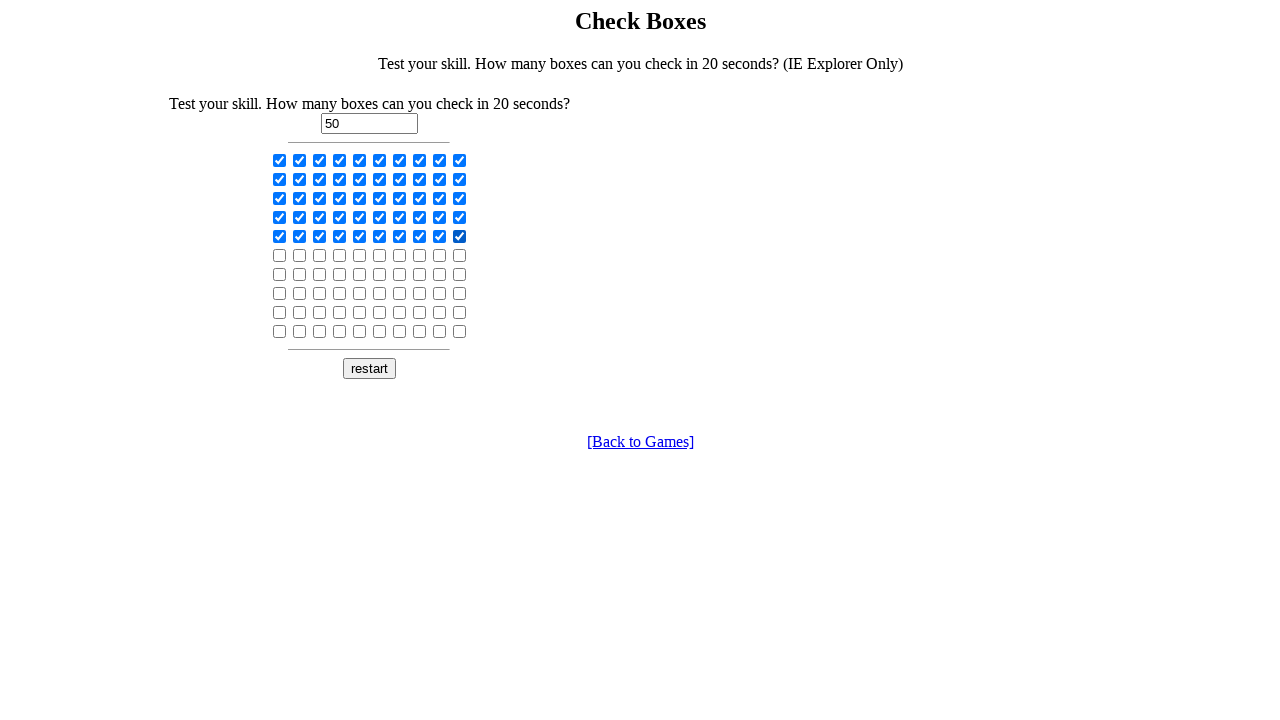

Clicked checkbox 50 to select it at (280, 255) on input[type='checkbox'] >> nth=50
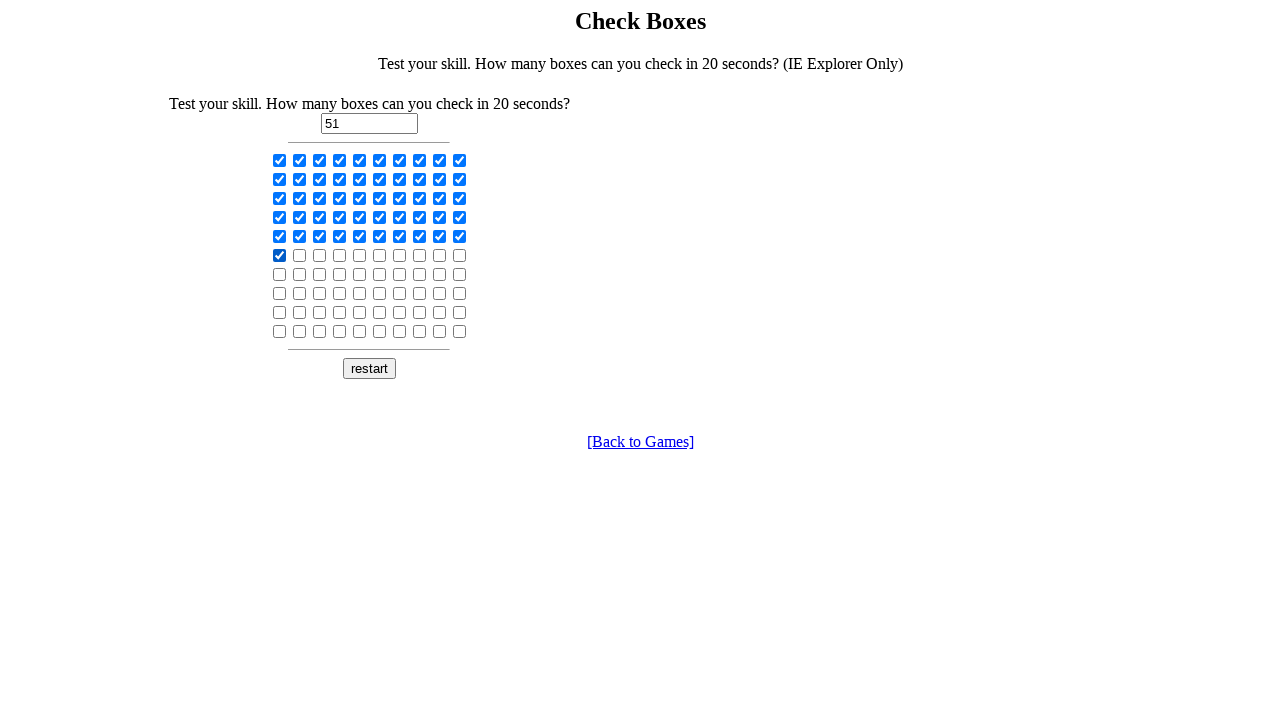

Clicked checkbox 51 to select it at (300, 255) on input[type='checkbox'] >> nth=51
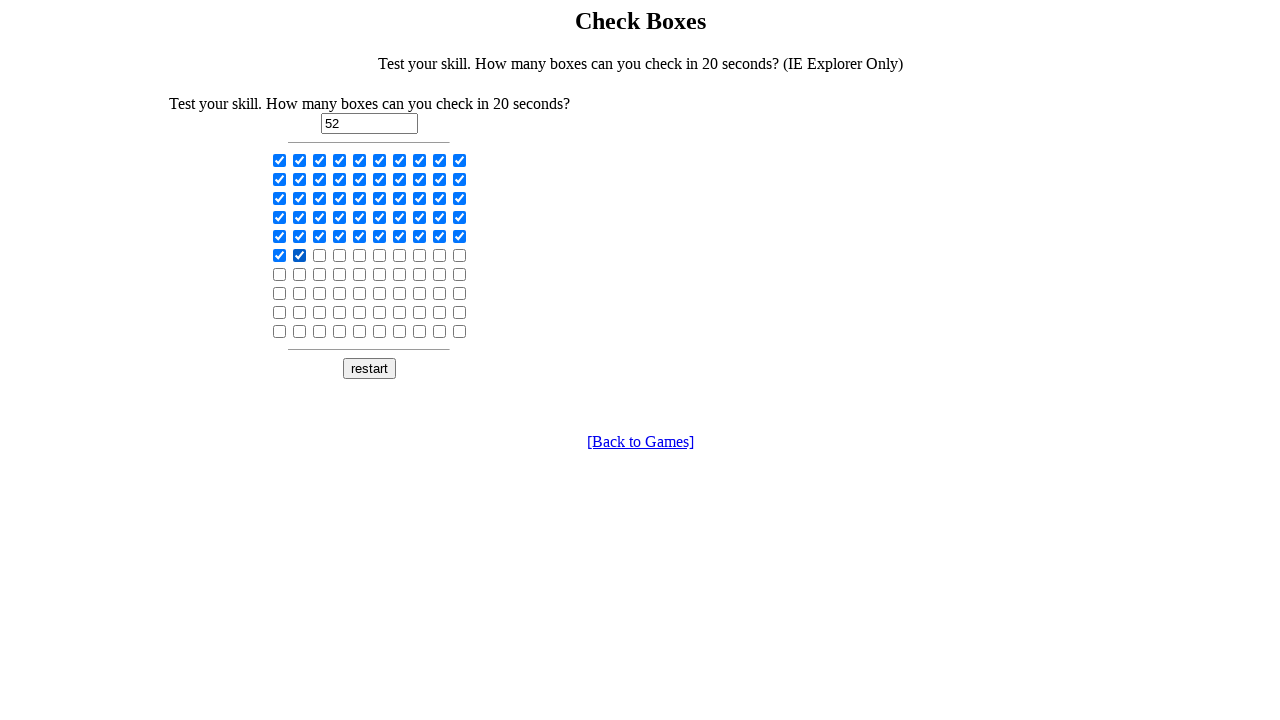

Clicked checkbox 52 to select it at (320, 255) on input[type='checkbox'] >> nth=52
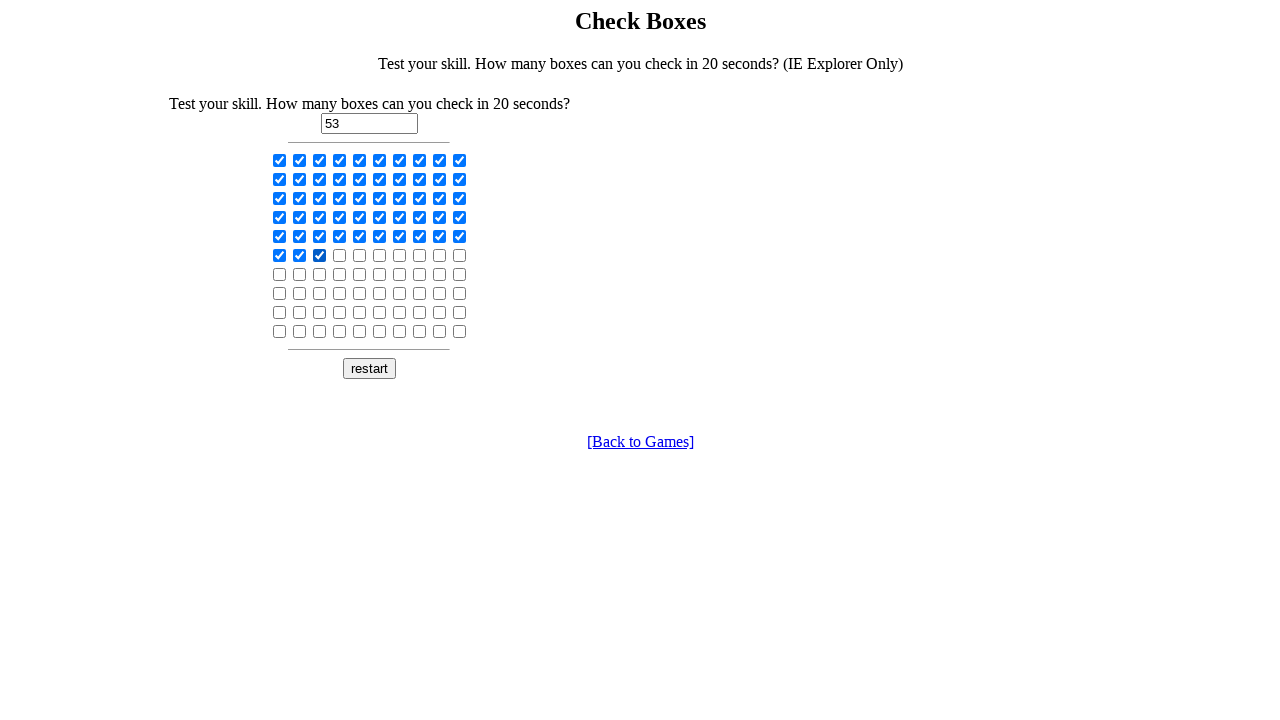

Clicked checkbox 53 to select it at (340, 255) on input[type='checkbox'] >> nth=53
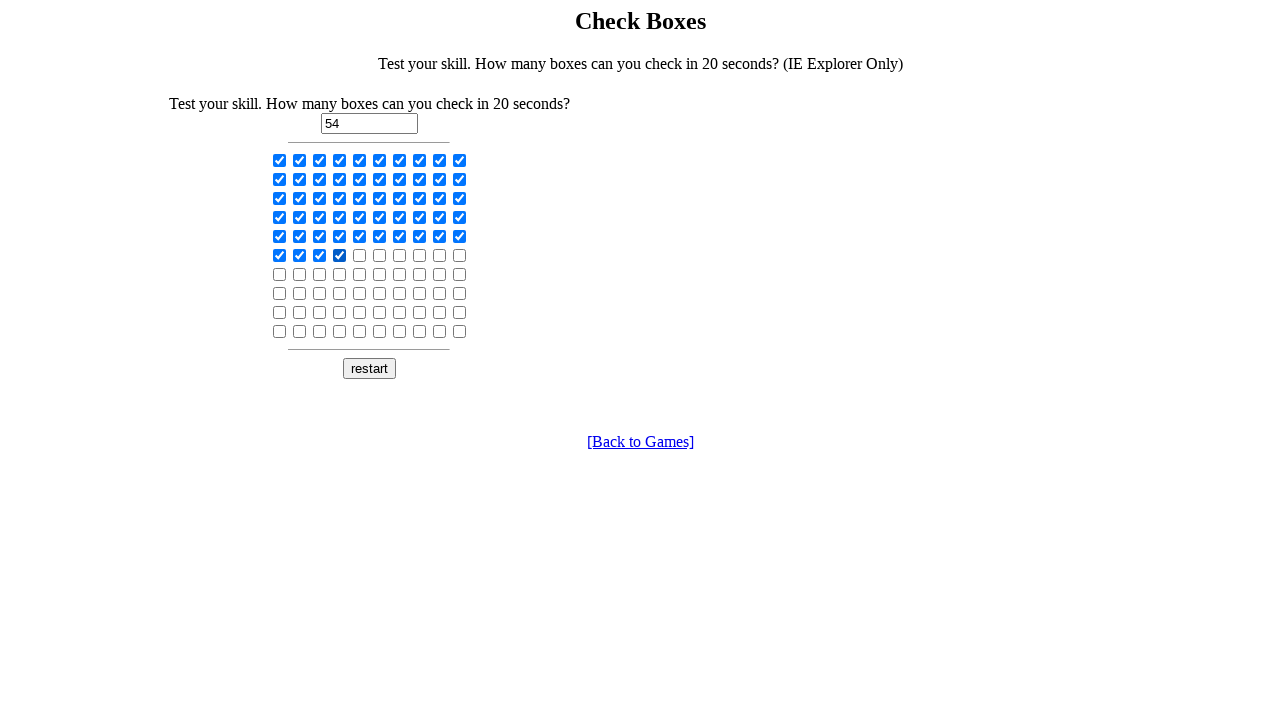

Clicked checkbox 54 to select it at (360, 255) on input[type='checkbox'] >> nth=54
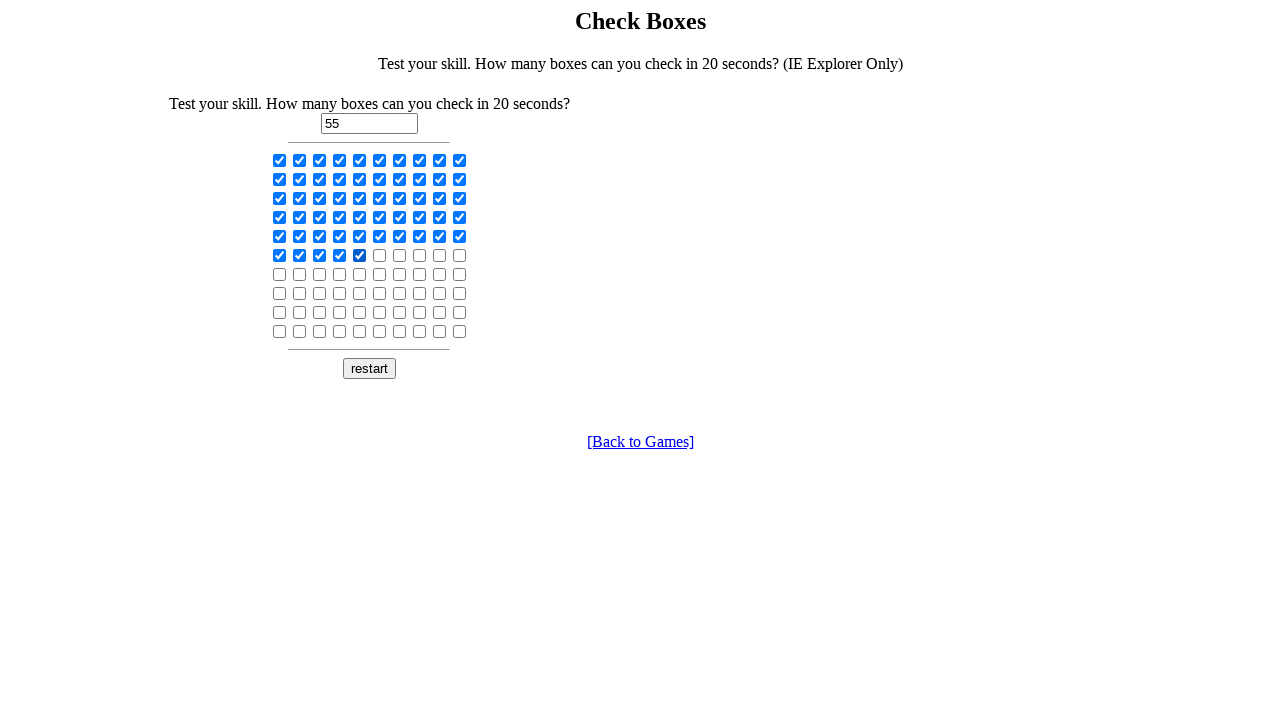

Clicked checkbox 55 to select it at (380, 255) on input[type='checkbox'] >> nth=55
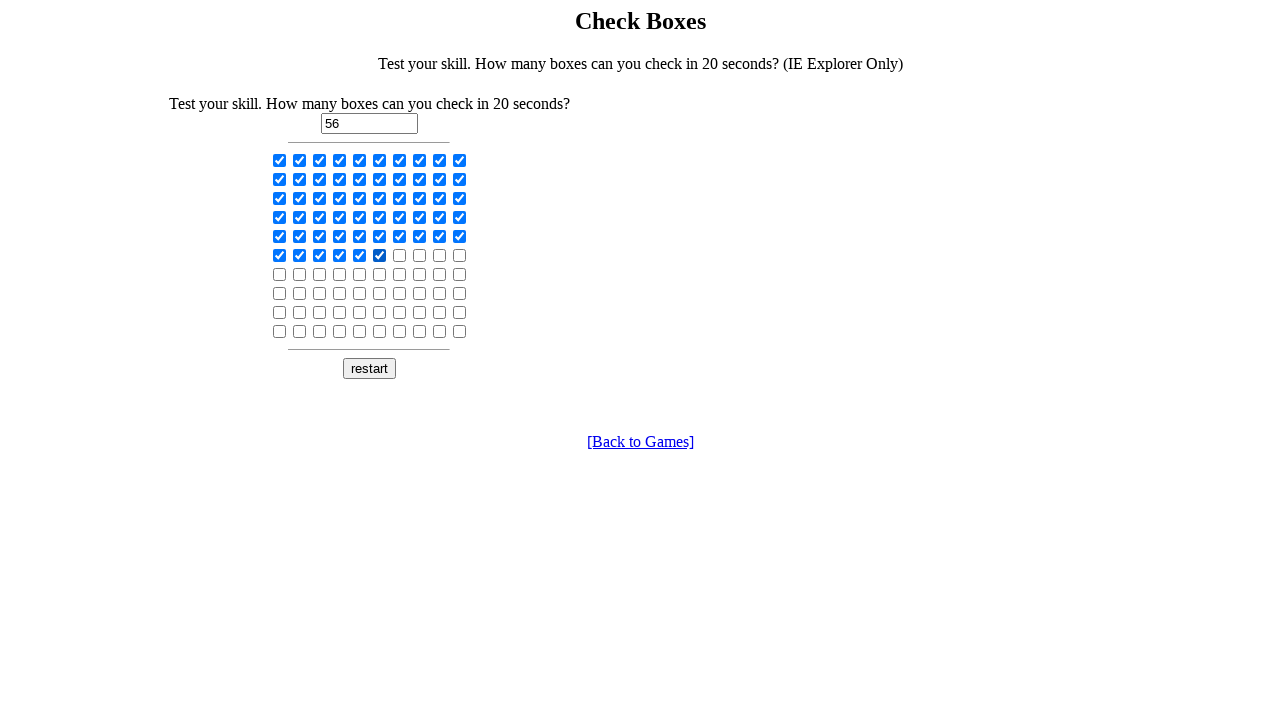

Clicked checkbox 56 to select it at (400, 255) on input[type='checkbox'] >> nth=56
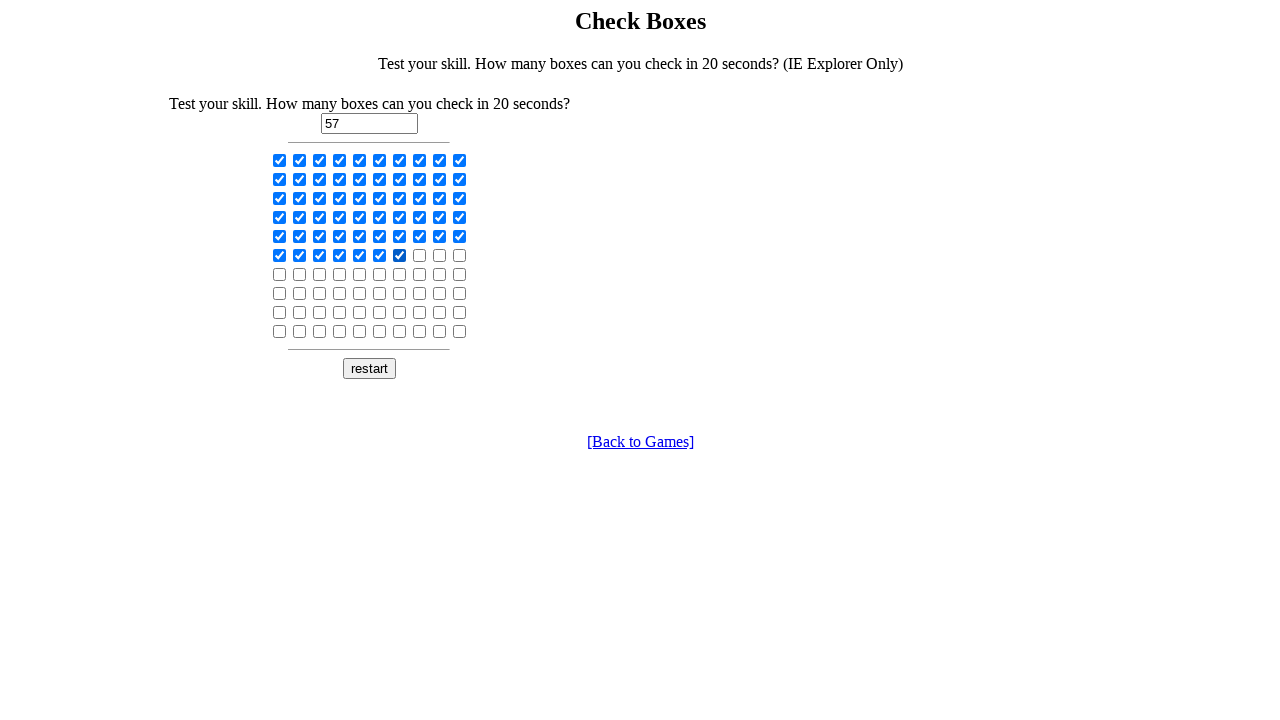

Clicked checkbox 57 to select it at (420, 255) on input[type='checkbox'] >> nth=57
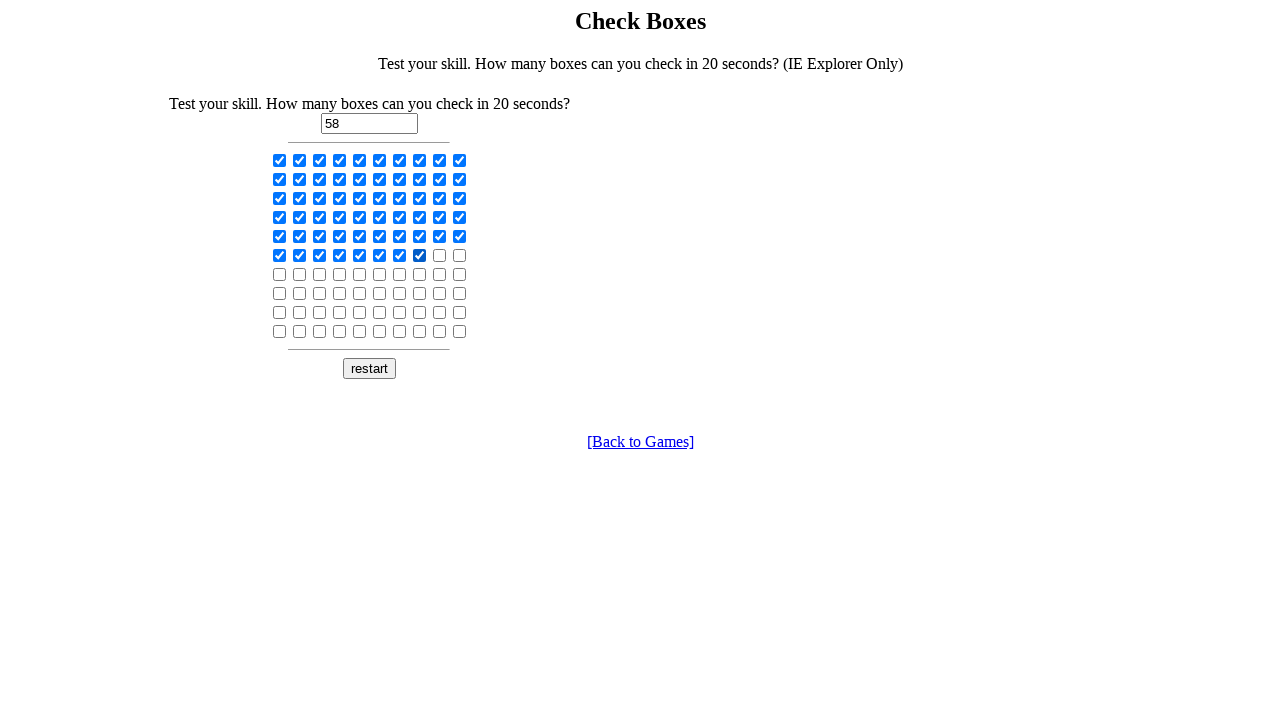

Clicked checkbox 58 to select it at (440, 255) on input[type='checkbox'] >> nth=58
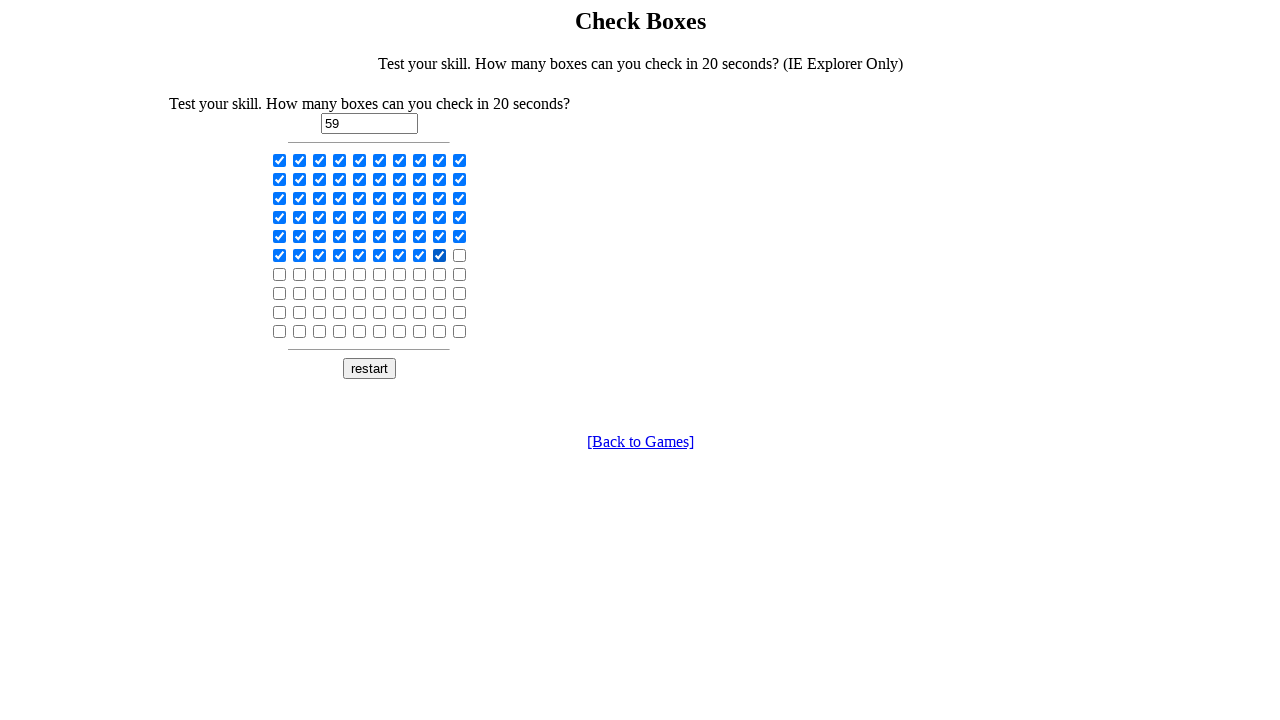

Clicked checkbox 59 to select it at (460, 255) on input[type='checkbox'] >> nth=59
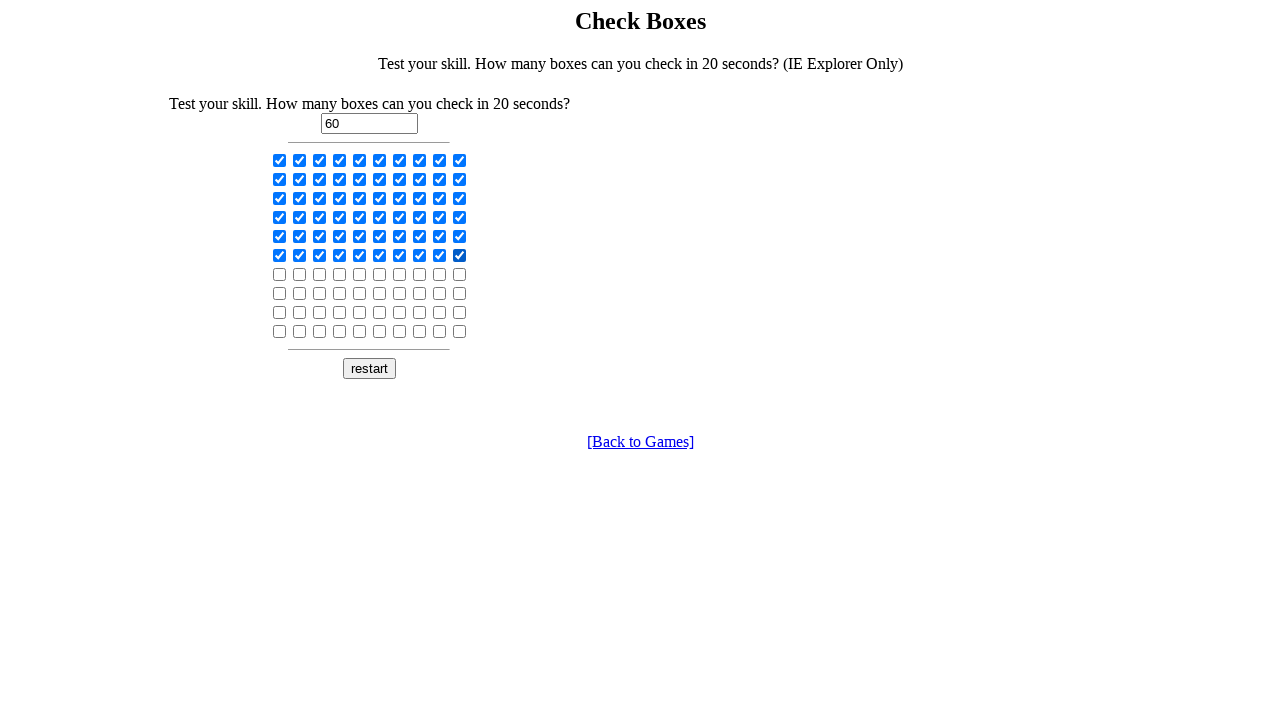

Clicked checkbox 60 to select it at (280, 274) on input[type='checkbox'] >> nth=60
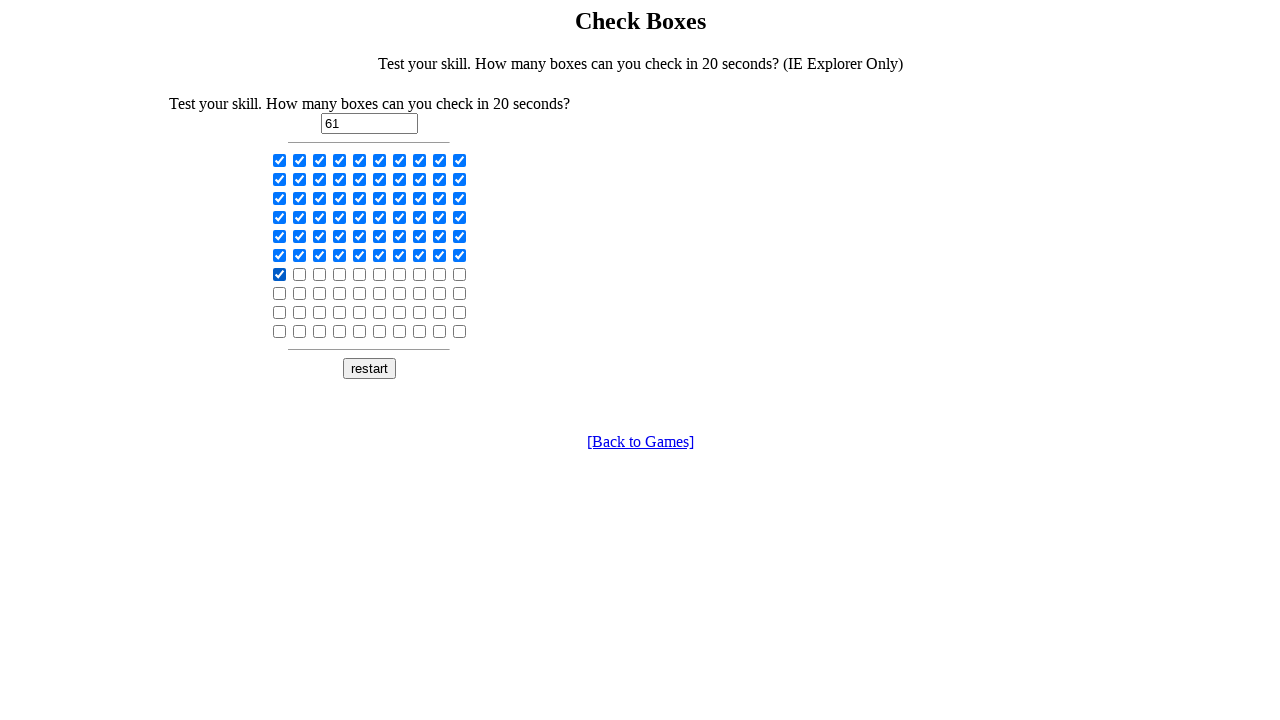

Clicked checkbox 61 to select it at (300, 274) on input[type='checkbox'] >> nth=61
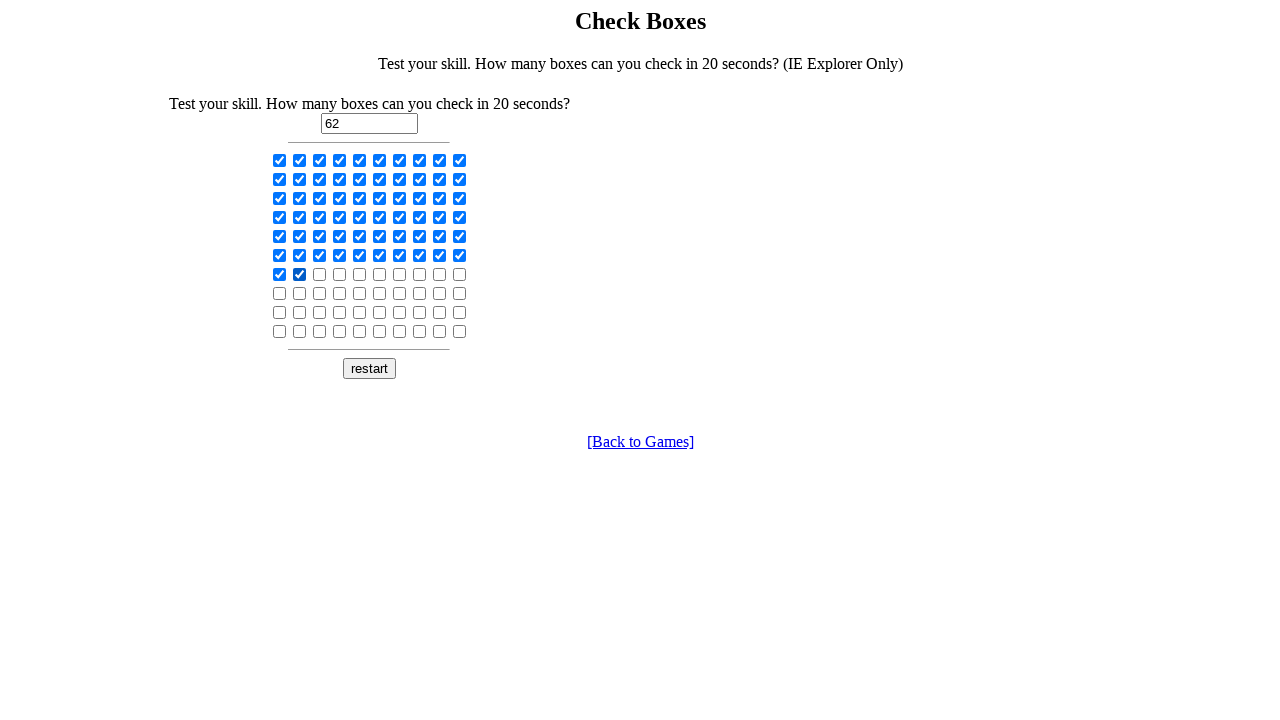

Clicked checkbox 62 to select it at (320, 274) on input[type='checkbox'] >> nth=62
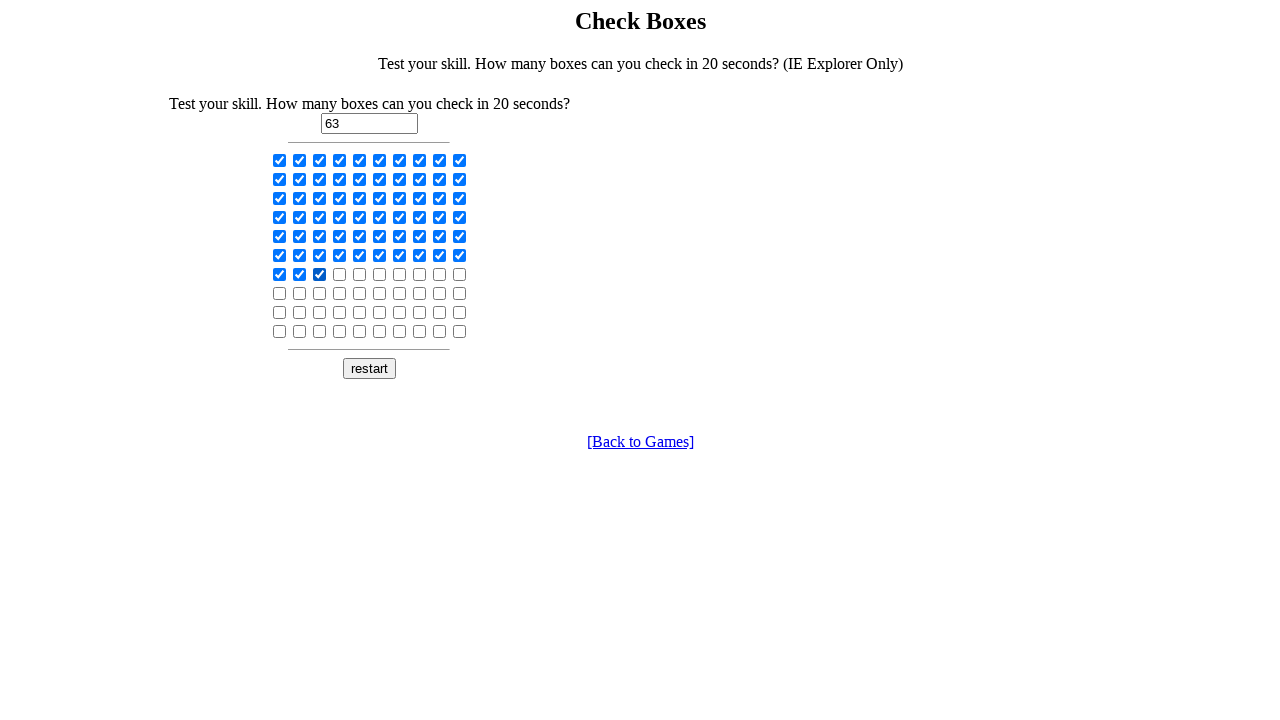

Clicked checkbox 63 to select it at (340, 274) on input[type='checkbox'] >> nth=63
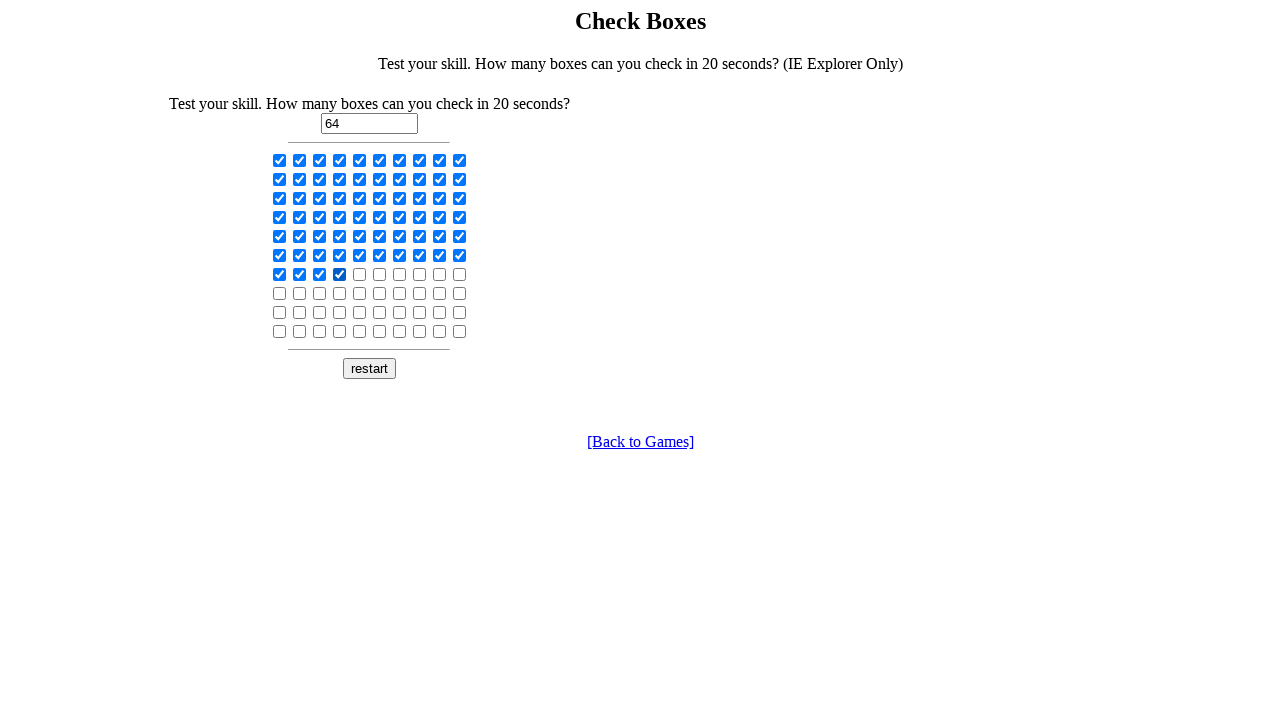

Clicked checkbox 64 to select it at (360, 274) on input[type='checkbox'] >> nth=64
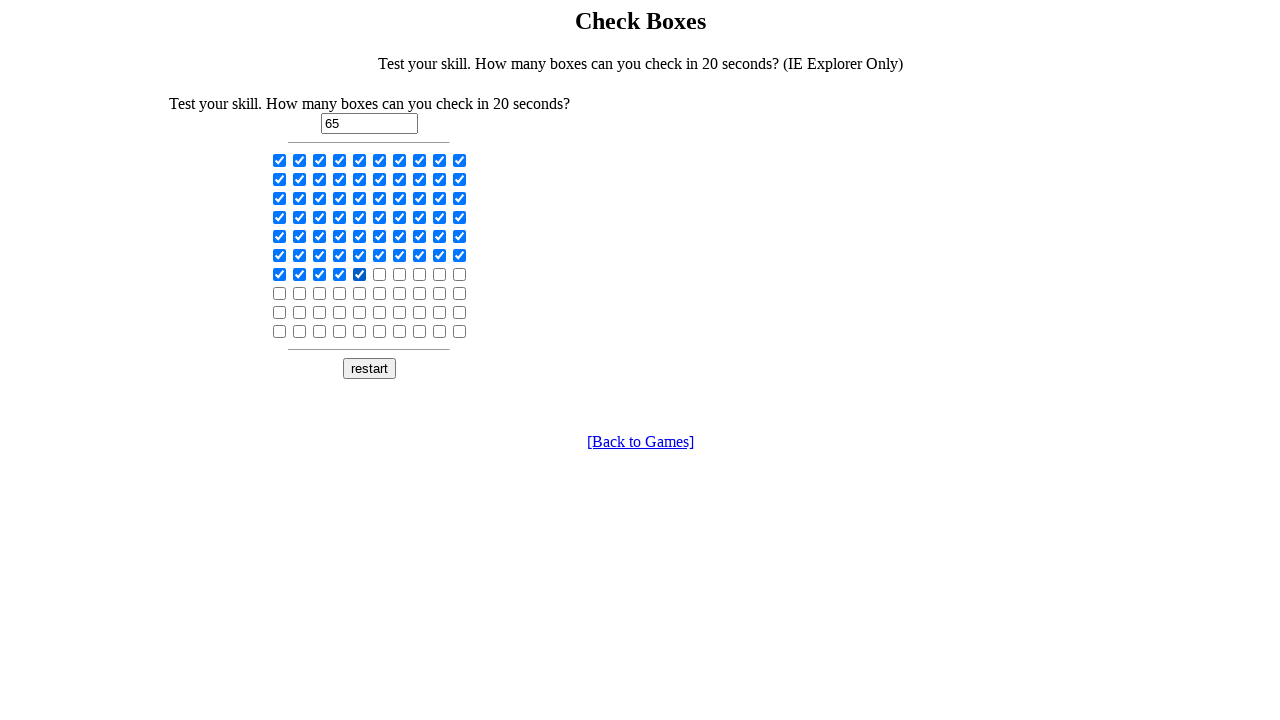

Clicked checkbox 65 to select it at (380, 274) on input[type='checkbox'] >> nth=65
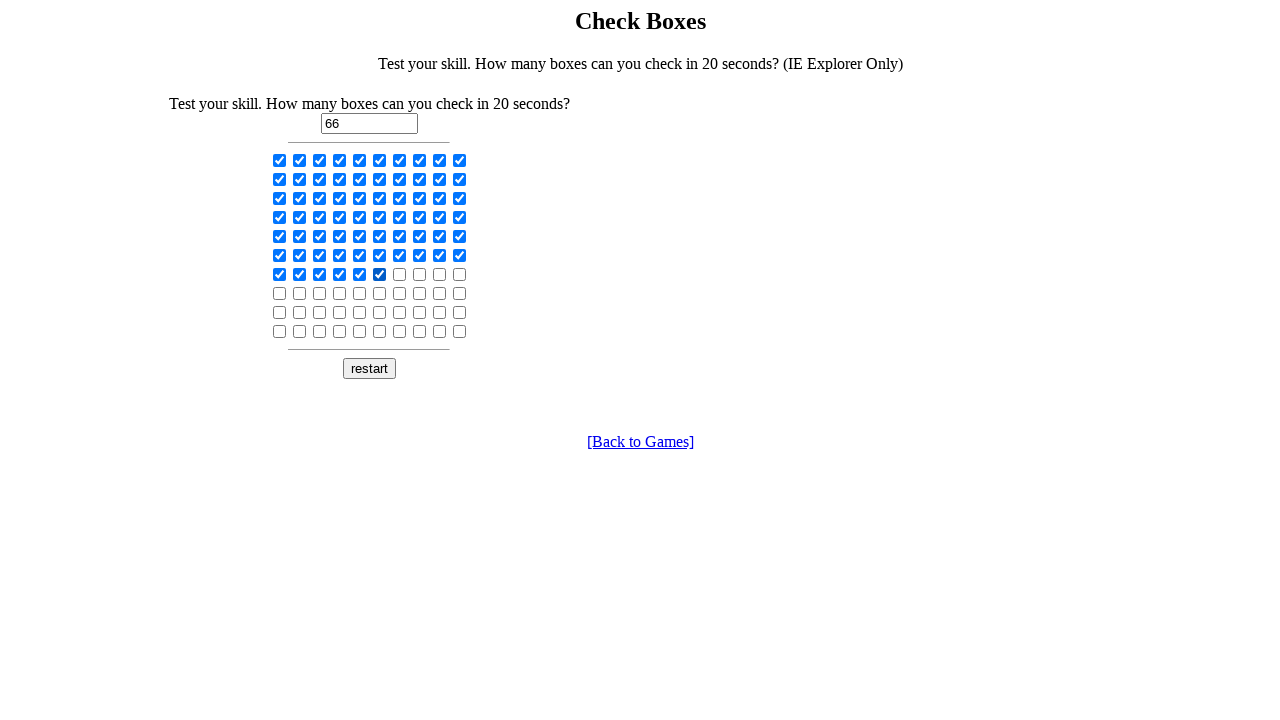

Clicked checkbox 66 to select it at (400, 274) on input[type='checkbox'] >> nth=66
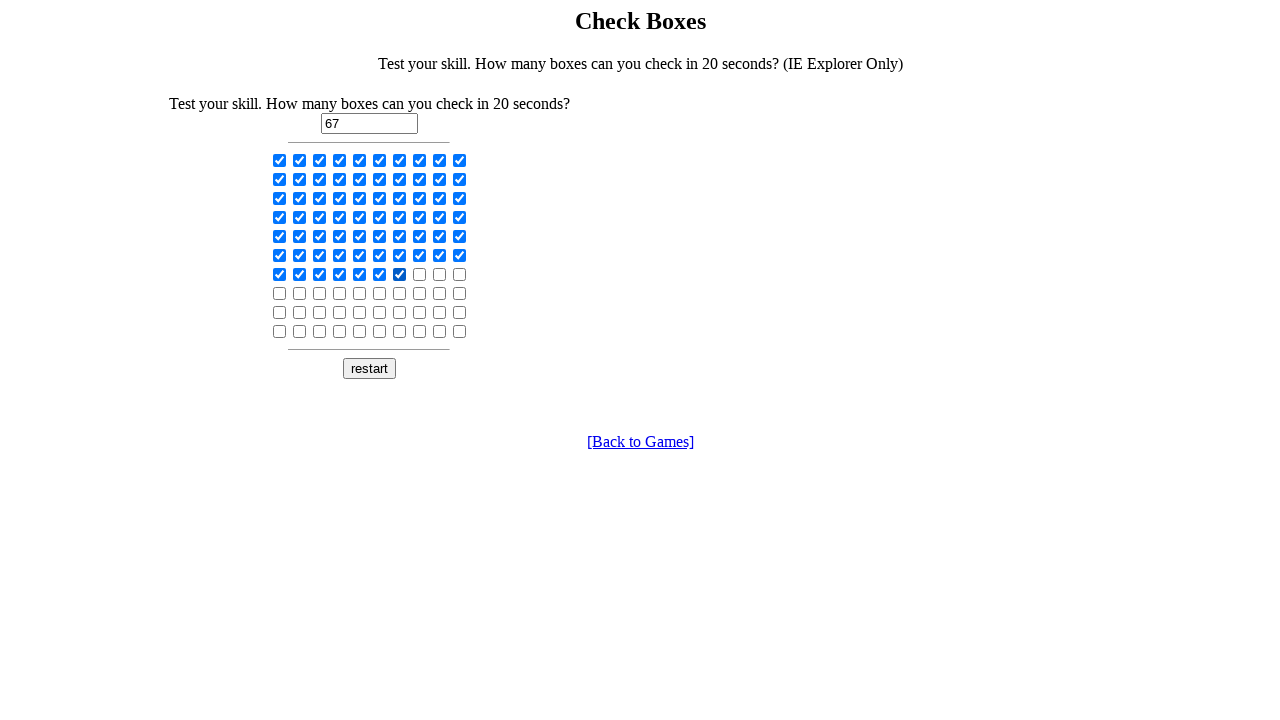

Clicked checkbox 67 to select it at (420, 274) on input[type='checkbox'] >> nth=67
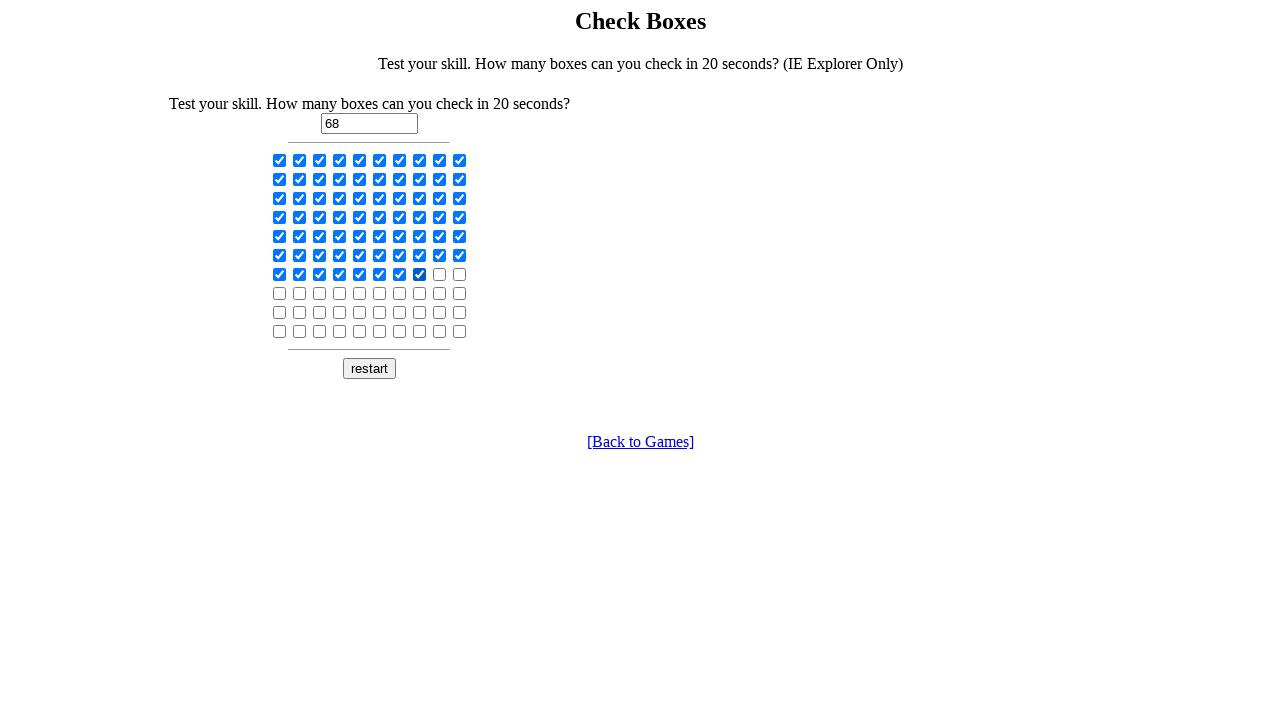

Clicked checkbox 68 to select it at (440, 274) on input[type='checkbox'] >> nth=68
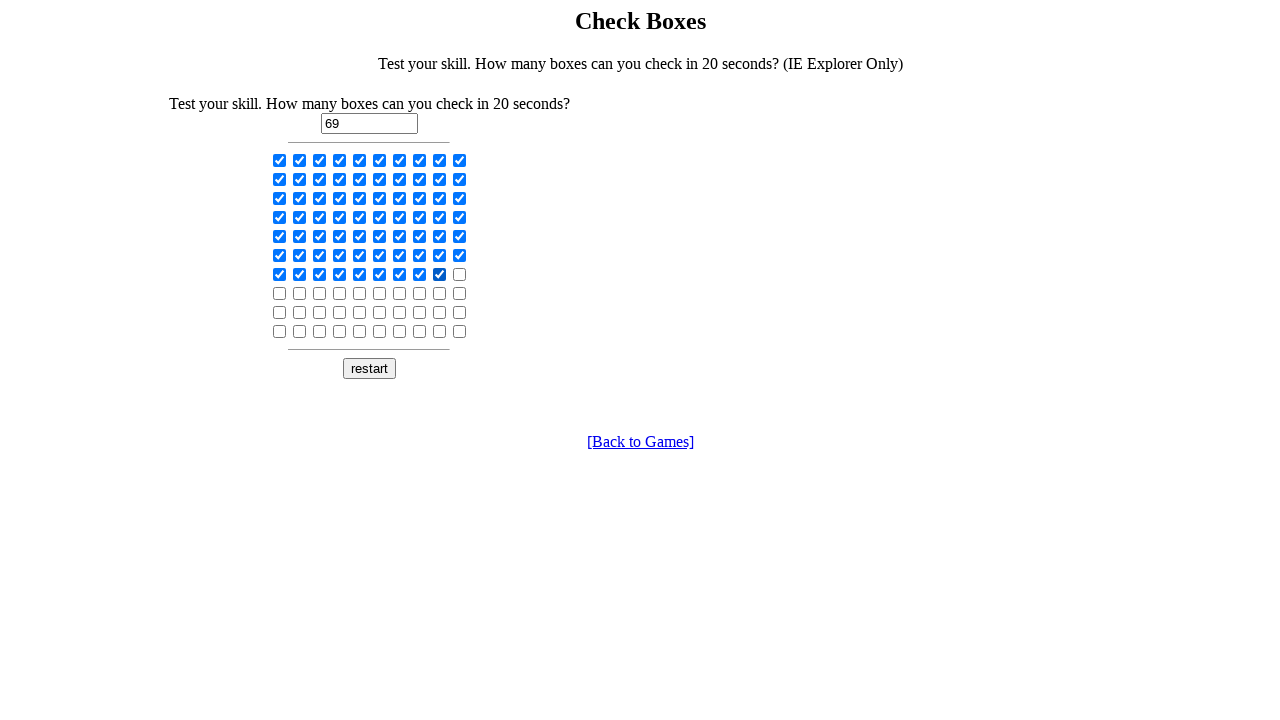

Clicked checkbox 69 to select it at (460, 274) on input[type='checkbox'] >> nth=69
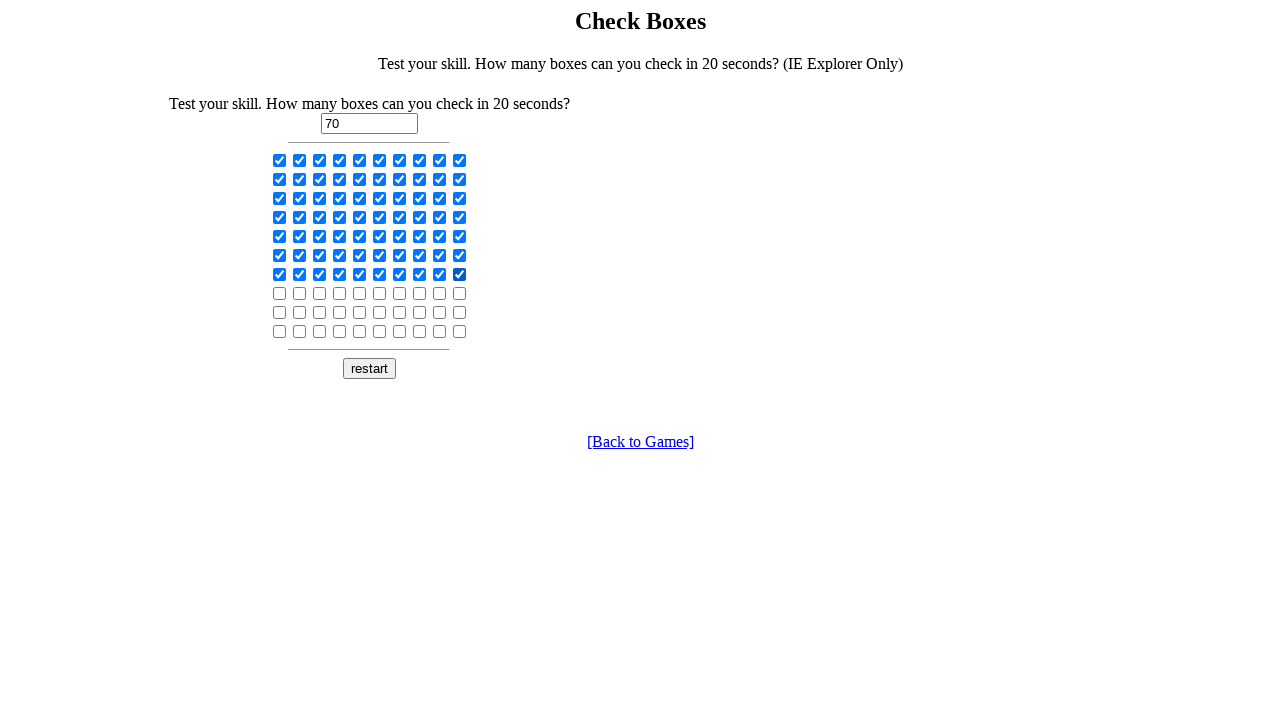

Clicked checkbox 70 to select it at (280, 293) on input[type='checkbox'] >> nth=70
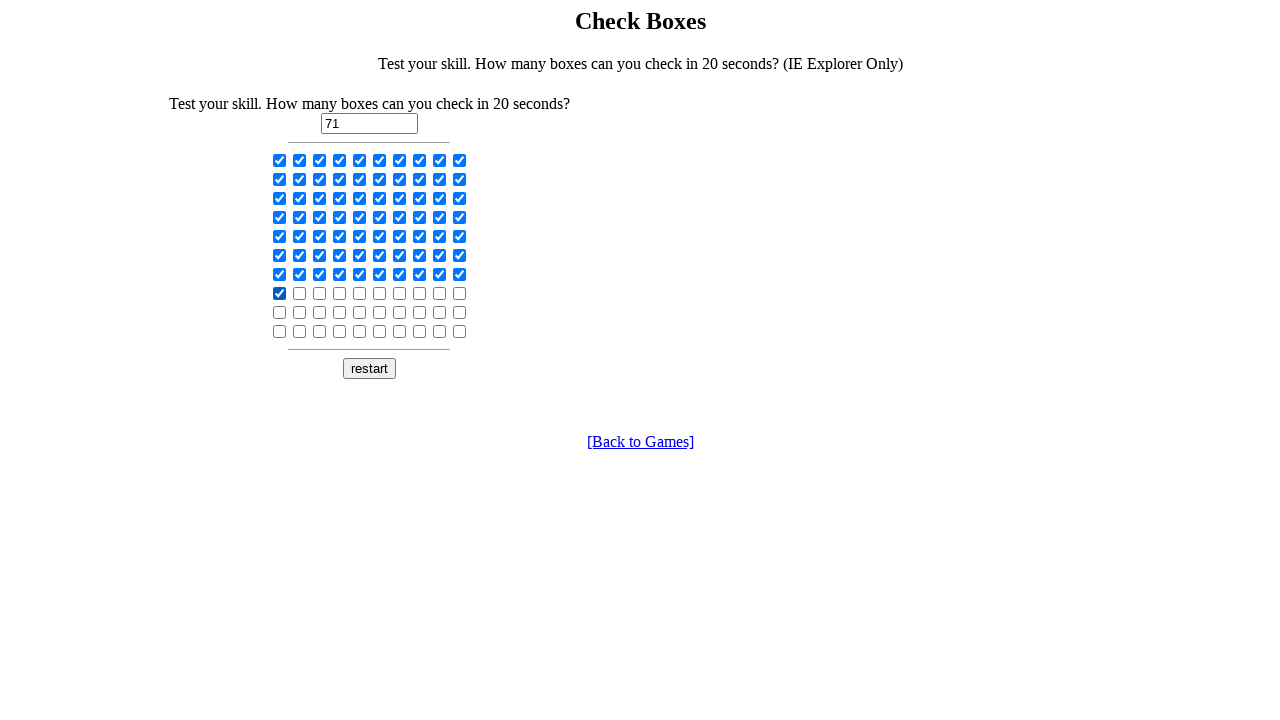

Clicked checkbox 71 to select it at (300, 293) on input[type='checkbox'] >> nth=71
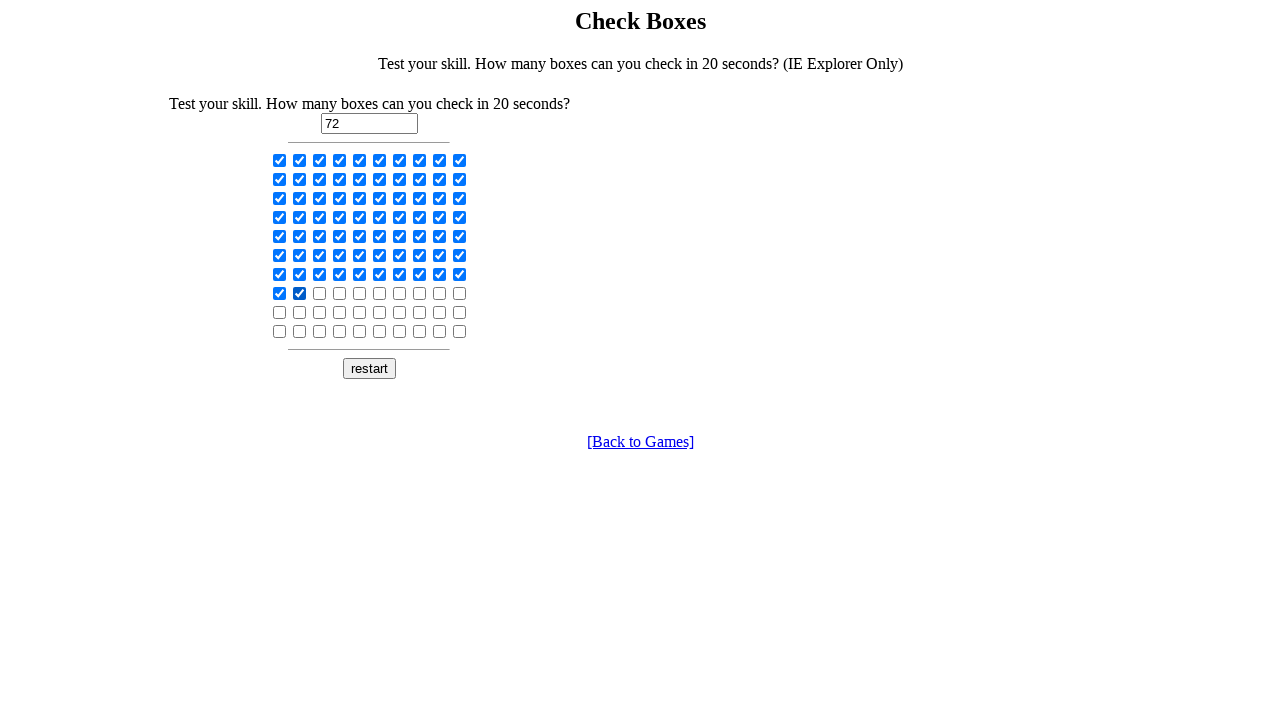

Clicked checkbox 72 to select it at (320, 293) on input[type='checkbox'] >> nth=72
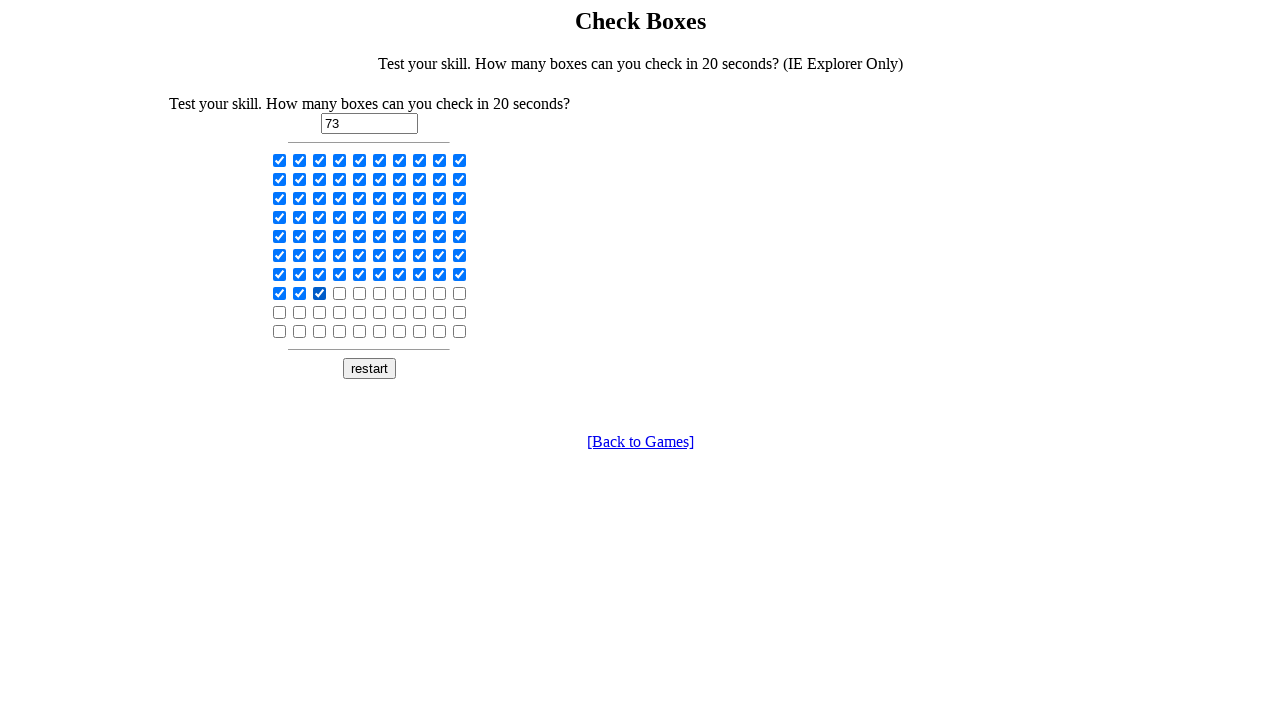

Clicked checkbox 73 to select it at (340, 293) on input[type='checkbox'] >> nth=73
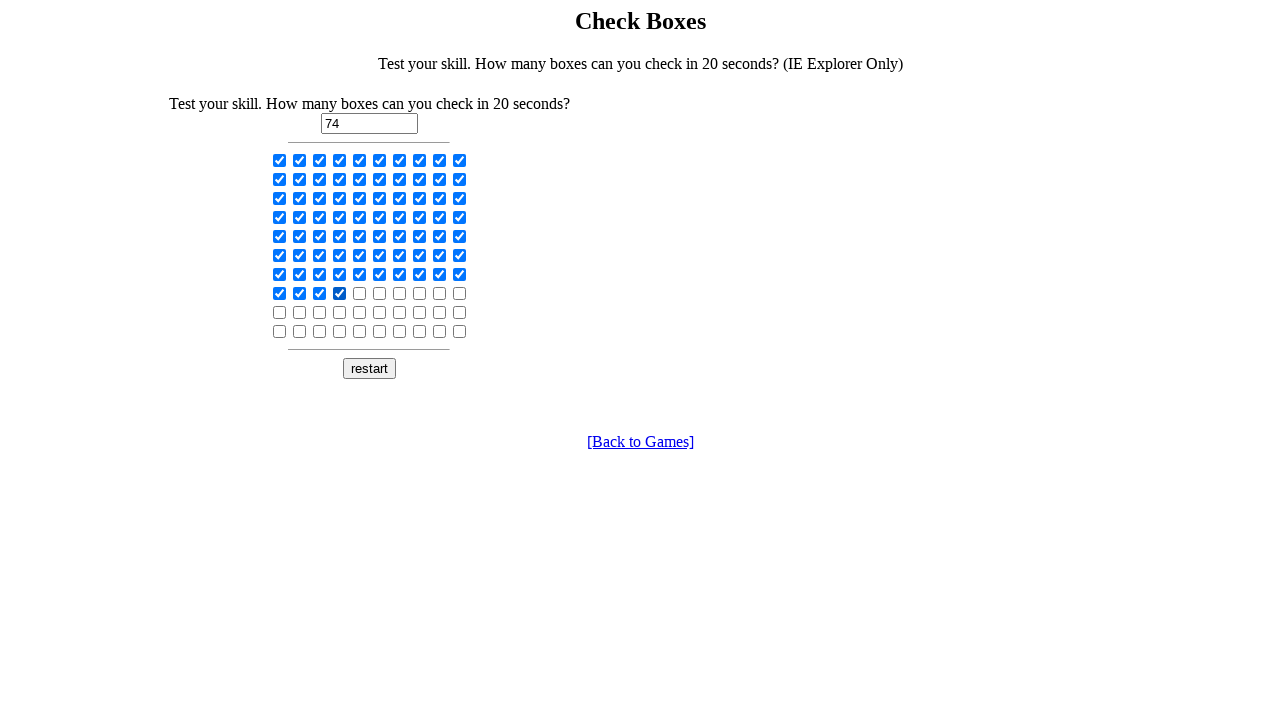

Clicked checkbox 74 to select it at (360, 293) on input[type='checkbox'] >> nth=74
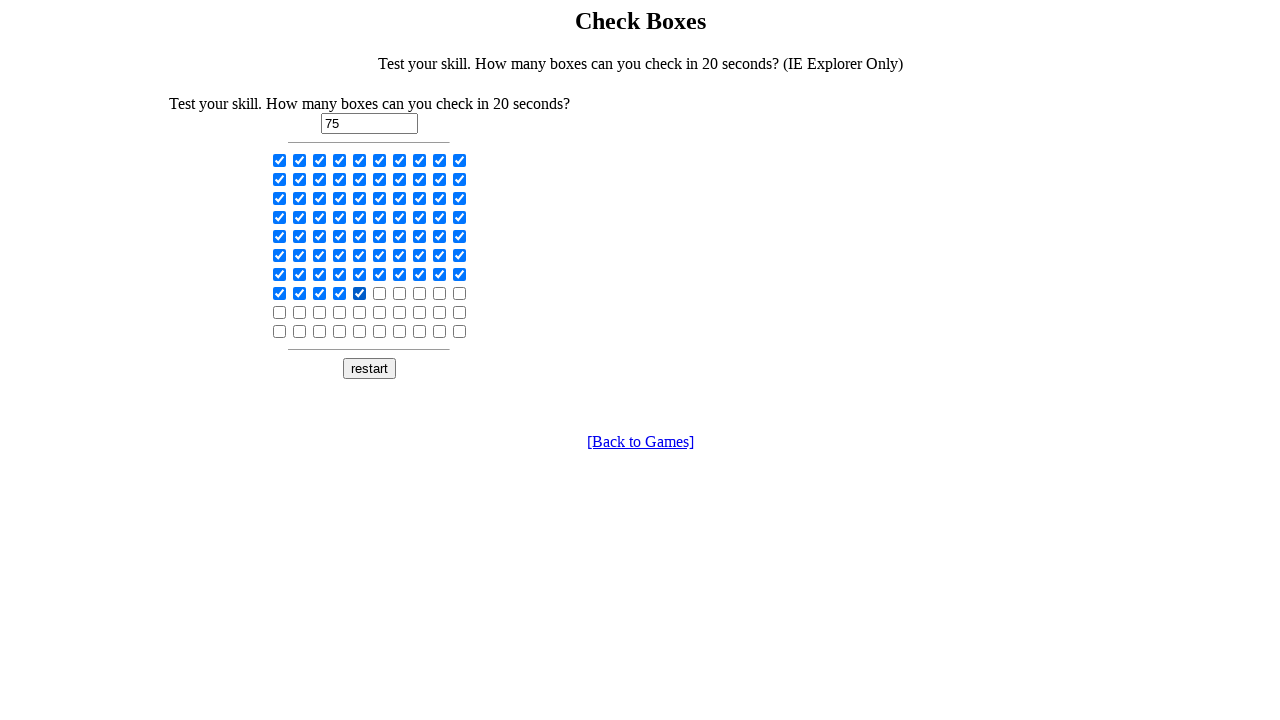

Clicked checkbox 75 to select it at (380, 293) on input[type='checkbox'] >> nth=75
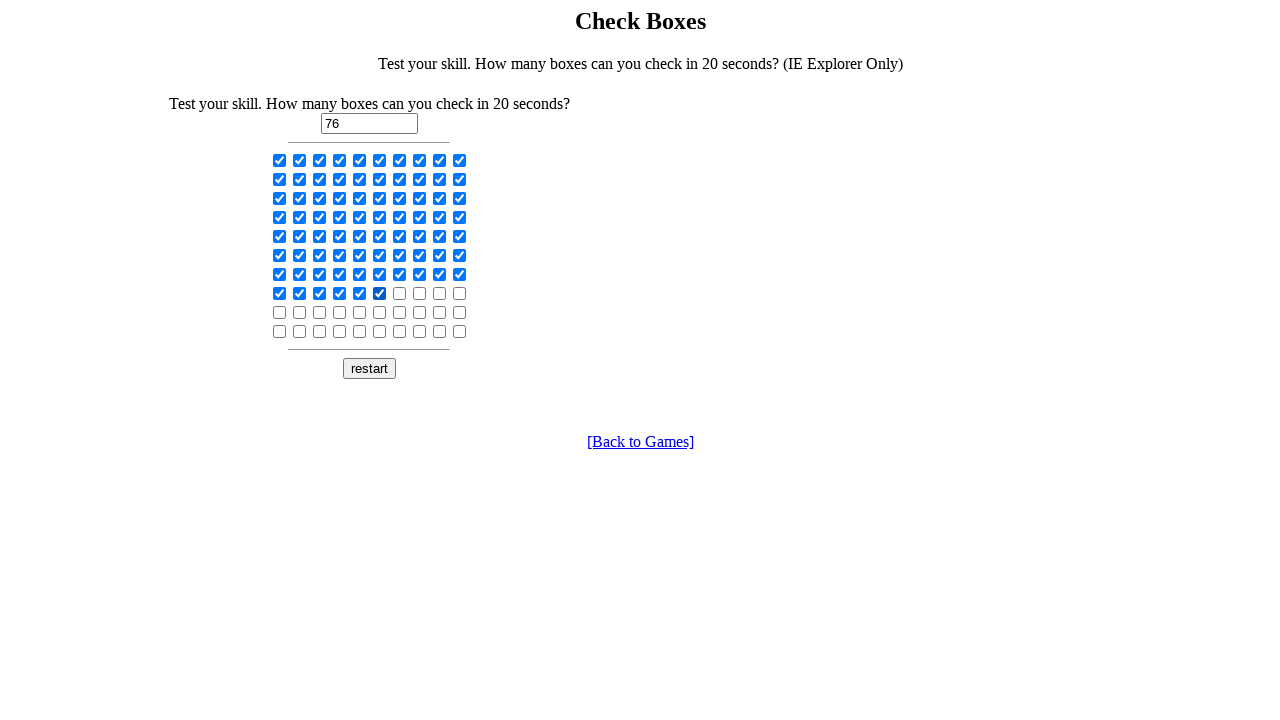

Clicked checkbox 76 to select it at (400, 293) on input[type='checkbox'] >> nth=76
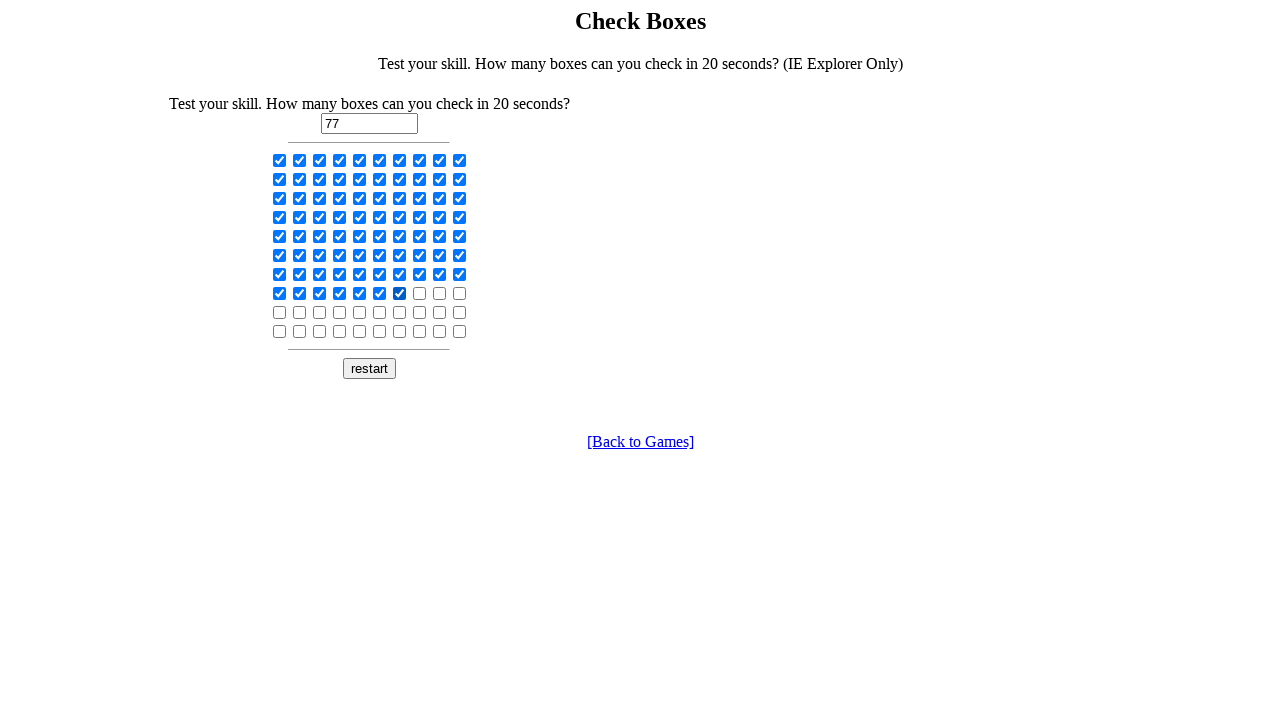

Clicked checkbox 77 to select it at (420, 293) on input[type='checkbox'] >> nth=77
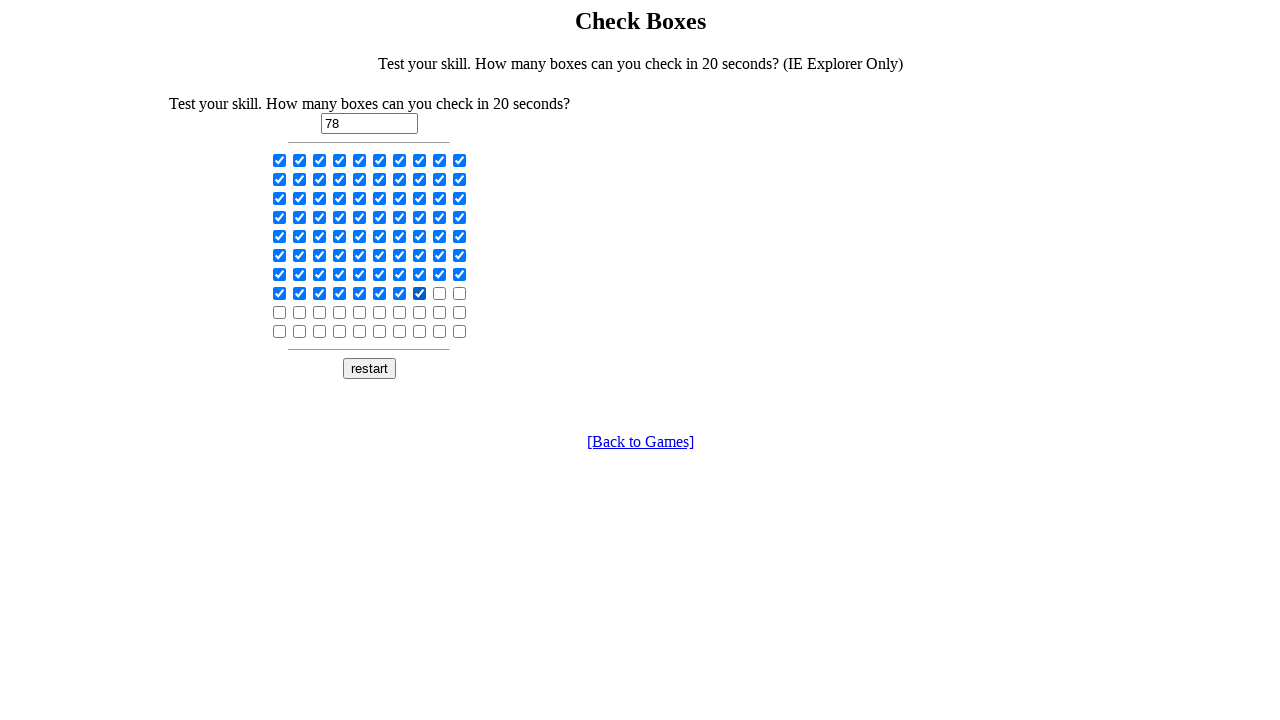

Clicked checkbox 78 to select it at (440, 293) on input[type='checkbox'] >> nth=78
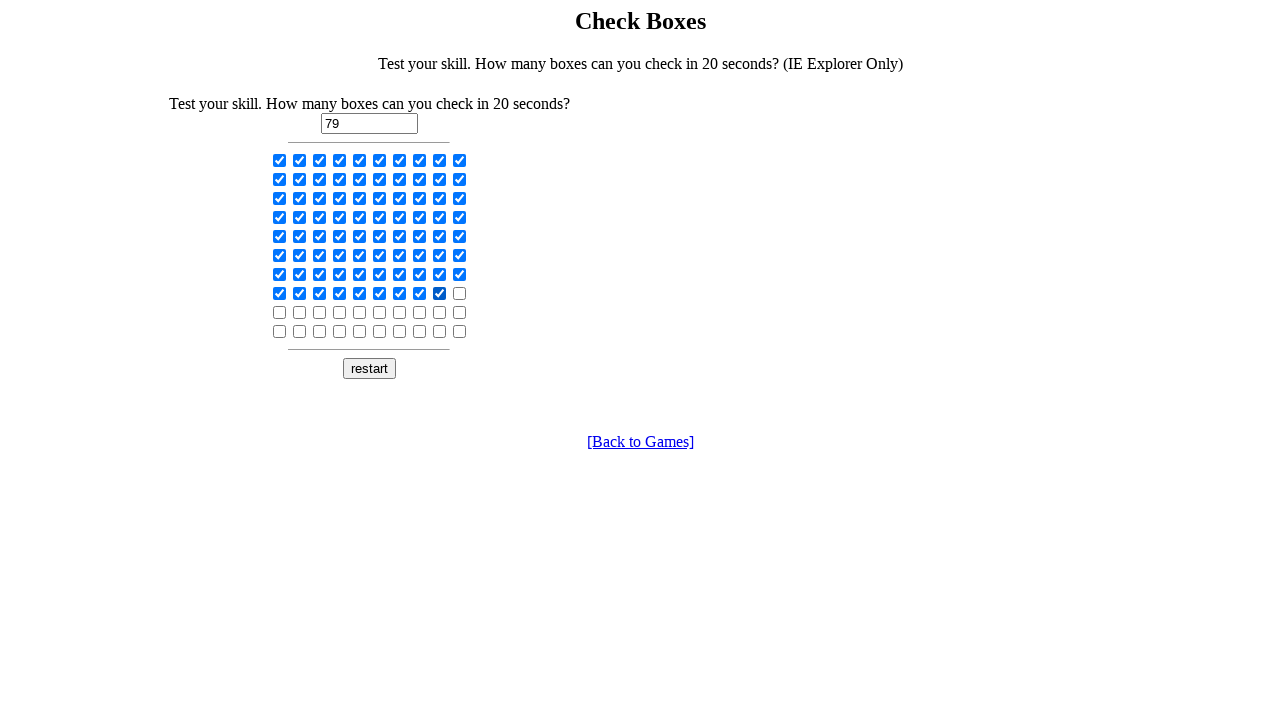

Clicked checkbox 79 to select it at (460, 293) on input[type='checkbox'] >> nth=79
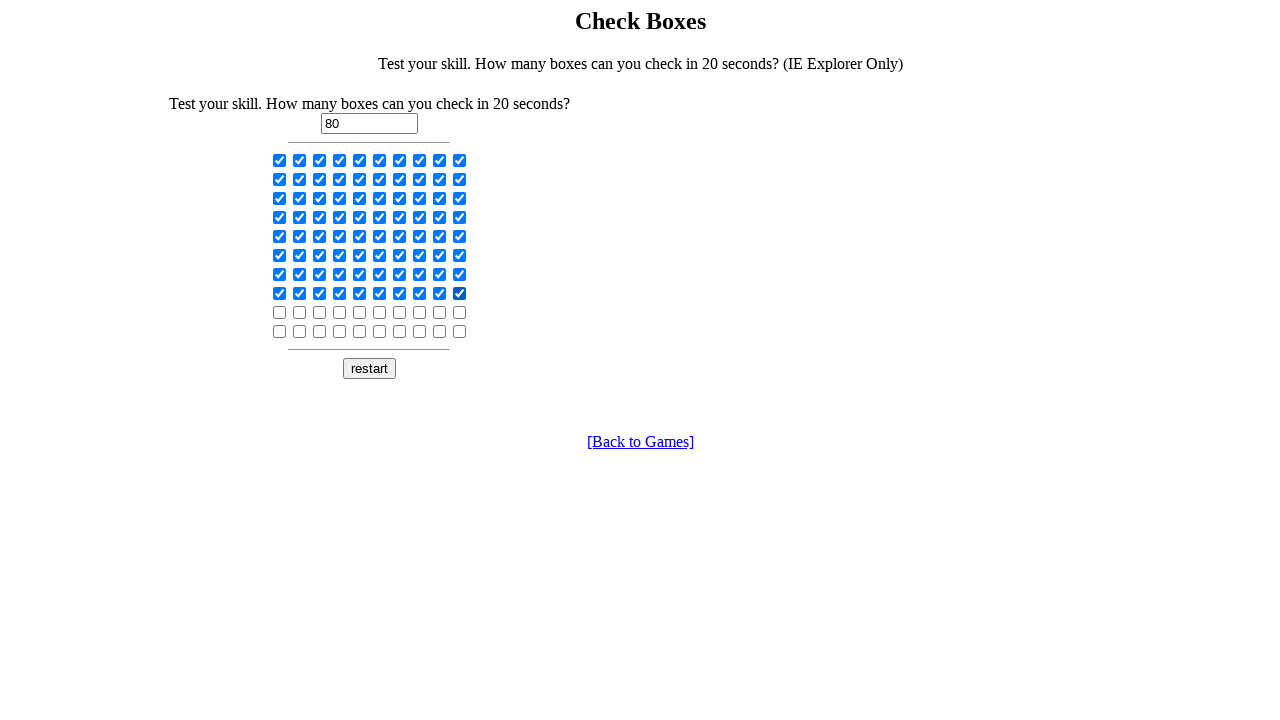

Clicked checkbox 80 to select it at (280, 312) on input[type='checkbox'] >> nth=80
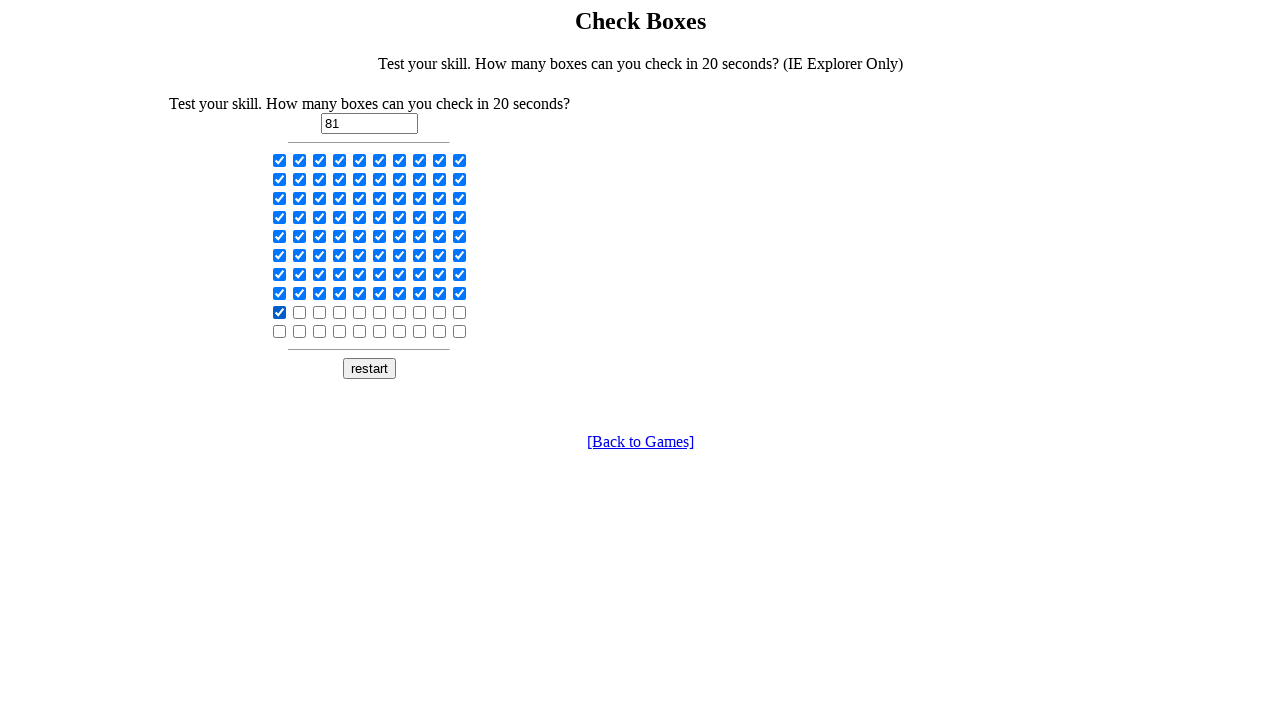

Clicked checkbox 81 to select it at (300, 312) on input[type='checkbox'] >> nth=81
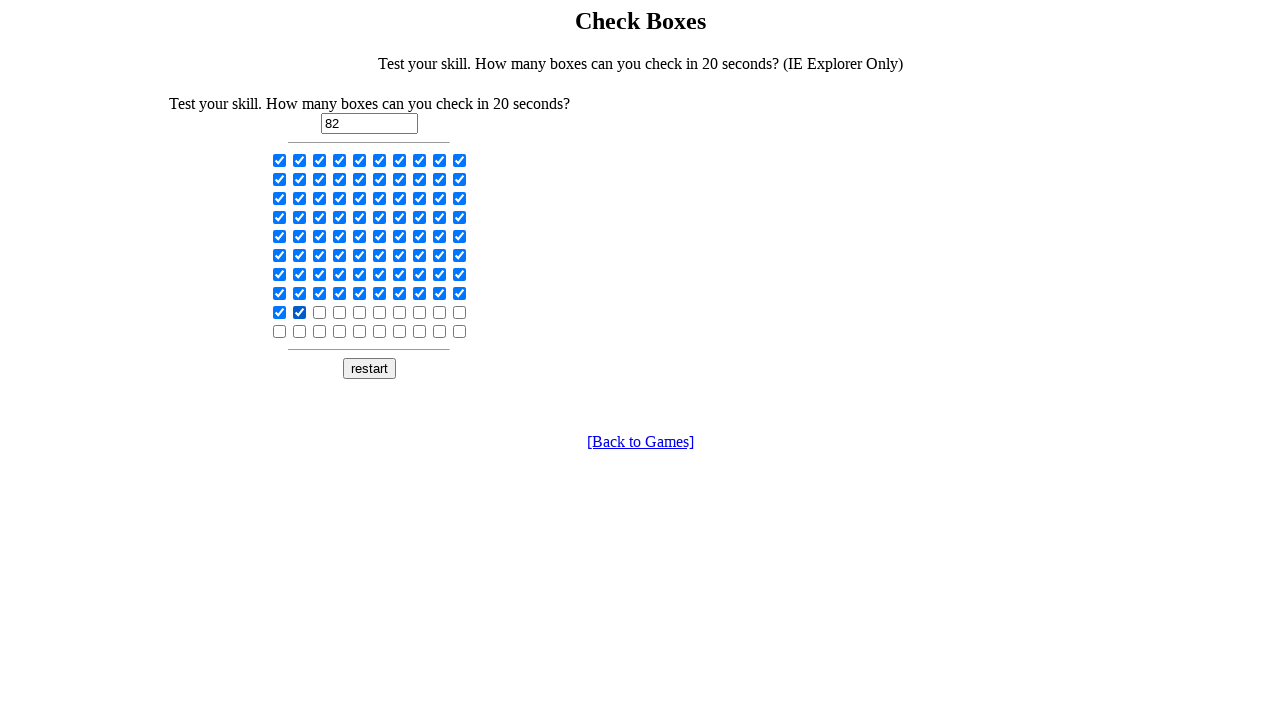

Clicked checkbox 82 to select it at (320, 312) on input[type='checkbox'] >> nth=82
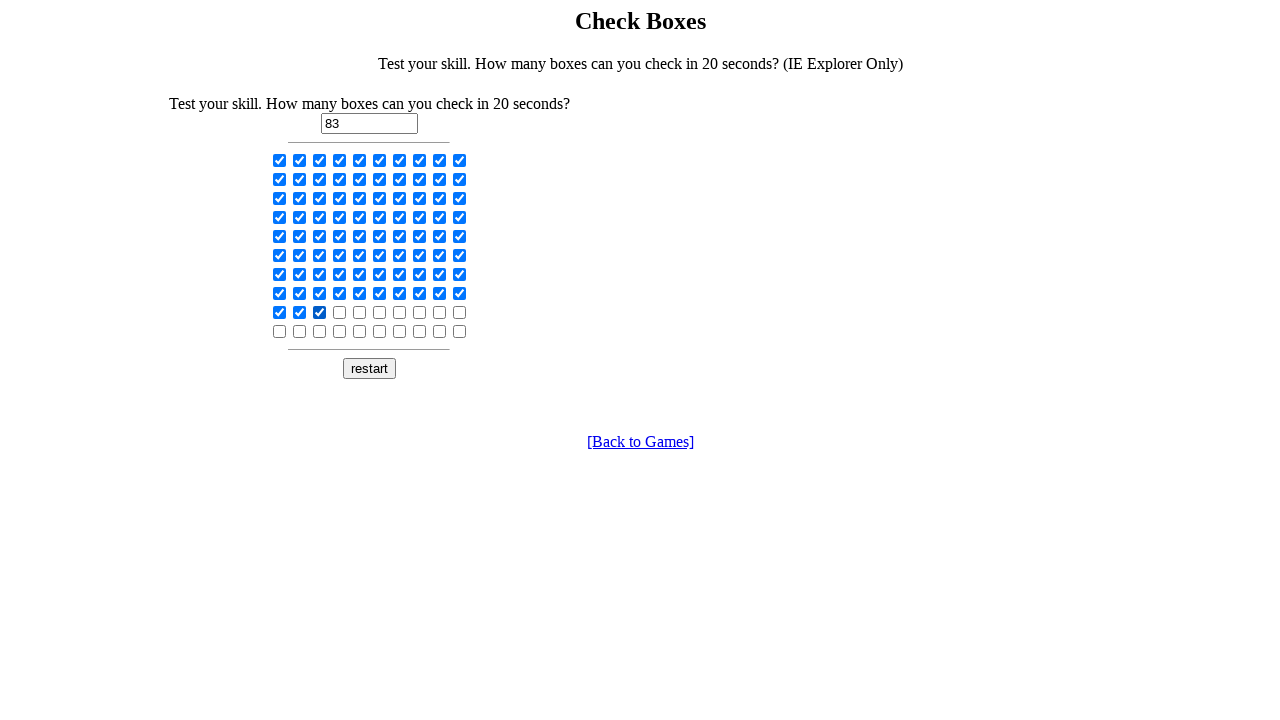

Clicked checkbox 83 to select it at (340, 312) on input[type='checkbox'] >> nth=83
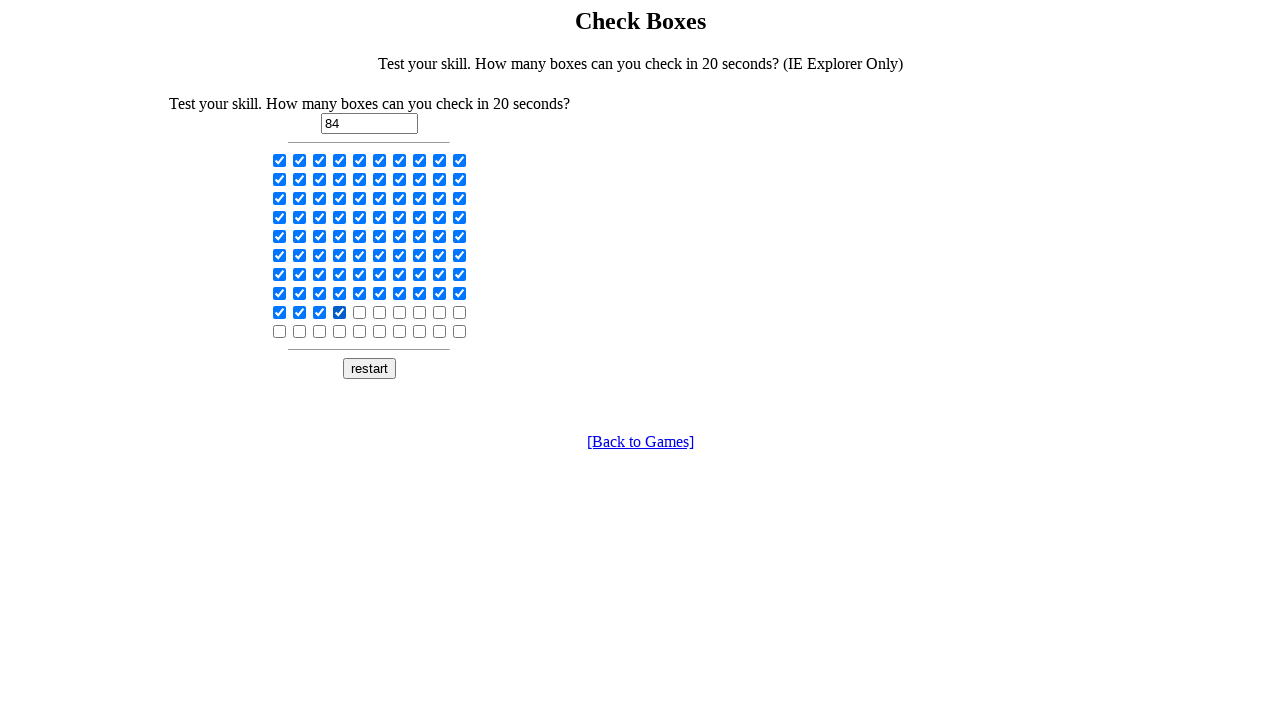

Clicked checkbox 84 to select it at (360, 312) on input[type='checkbox'] >> nth=84
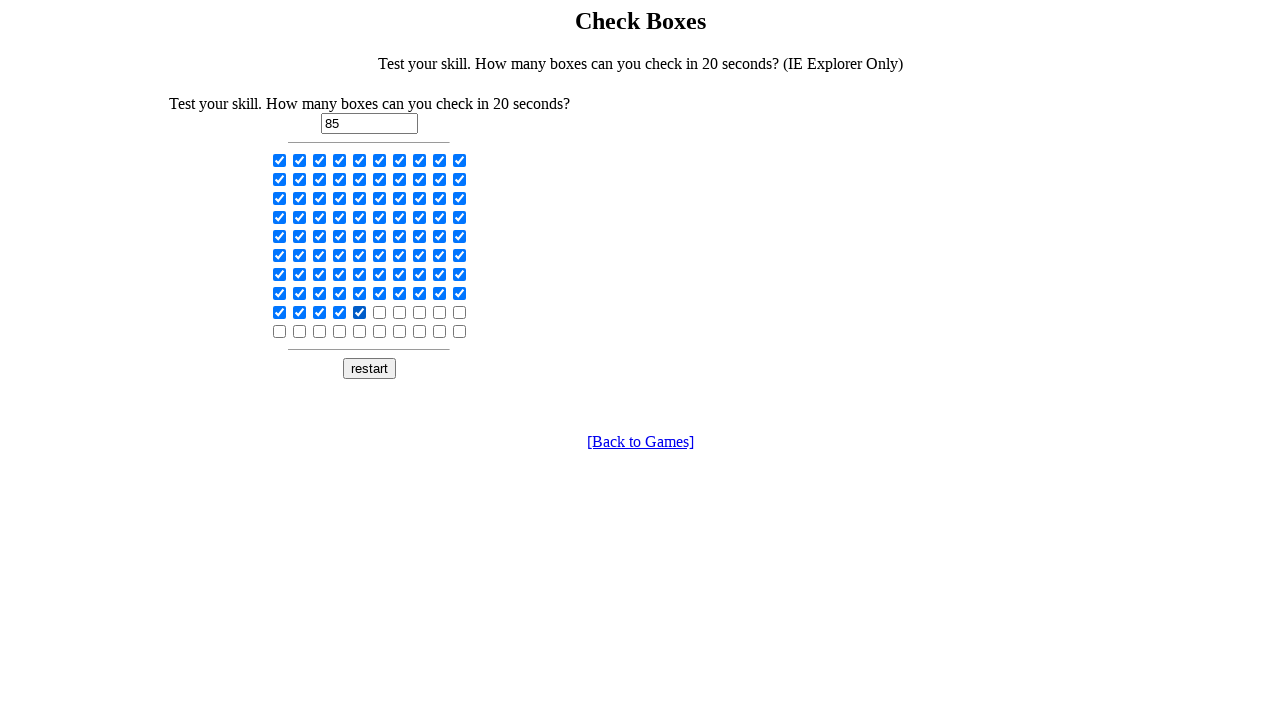

Clicked checkbox 85 to select it at (380, 312) on input[type='checkbox'] >> nth=85
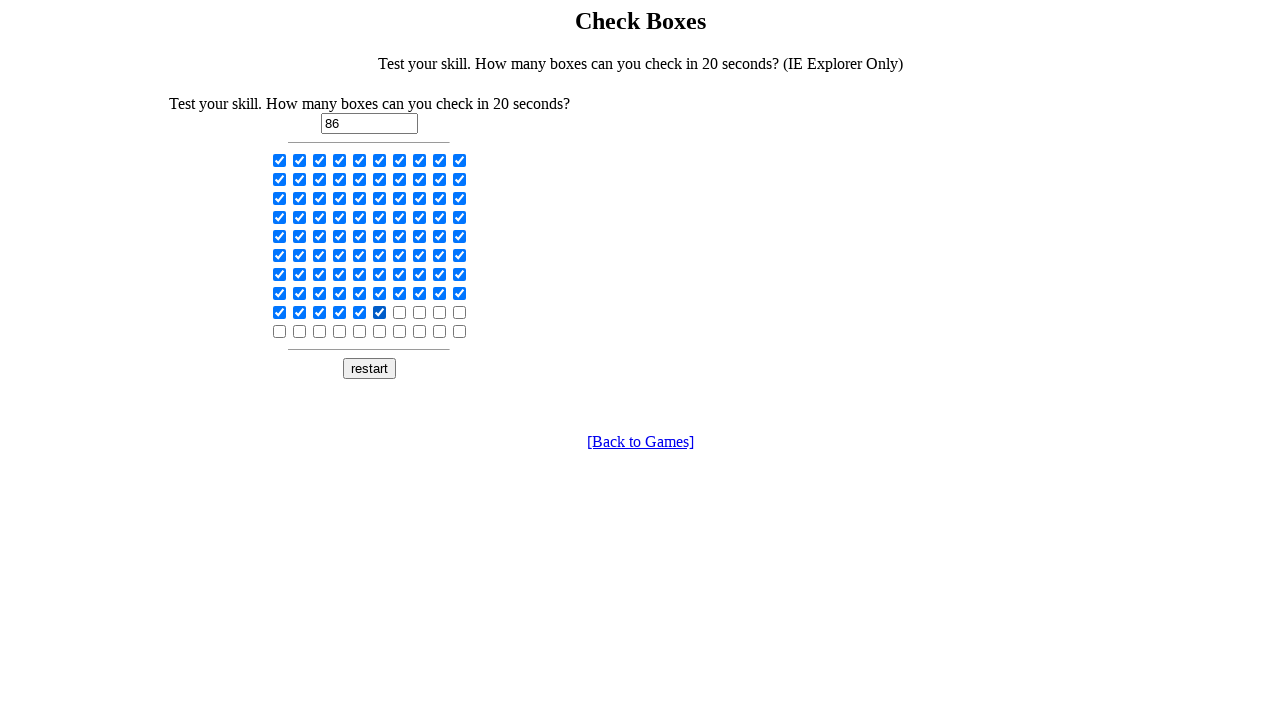

Clicked checkbox 86 to select it at (400, 312) on input[type='checkbox'] >> nth=86
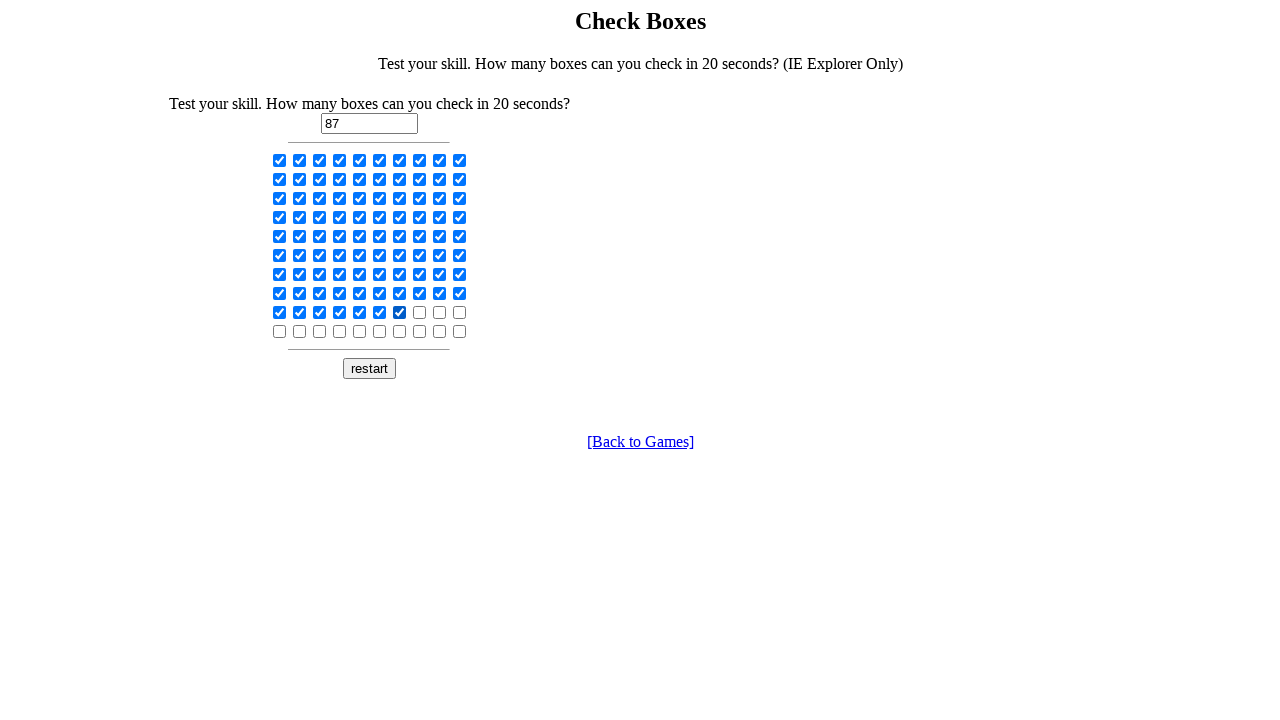

Clicked checkbox 87 to select it at (420, 312) on input[type='checkbox'] >> nth=87
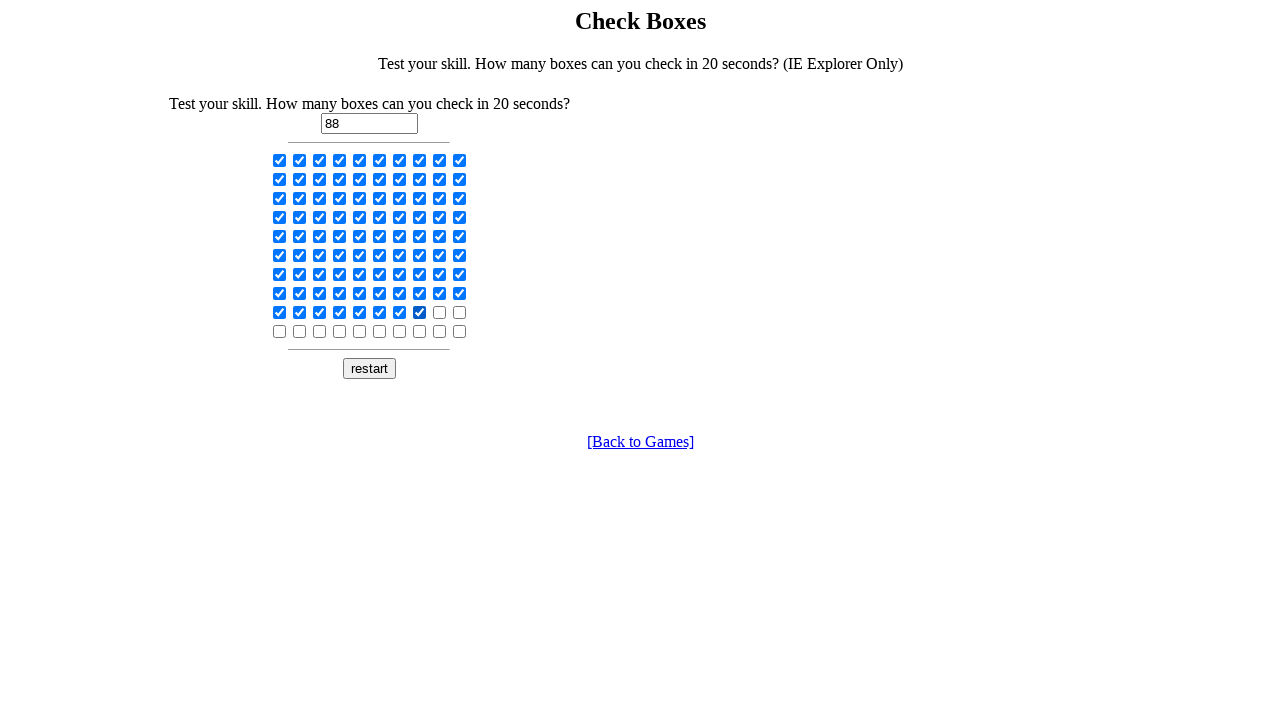

Clicked checkbox 88 to select it at (440, 312) on input[type='checkbox'] >> nth=88
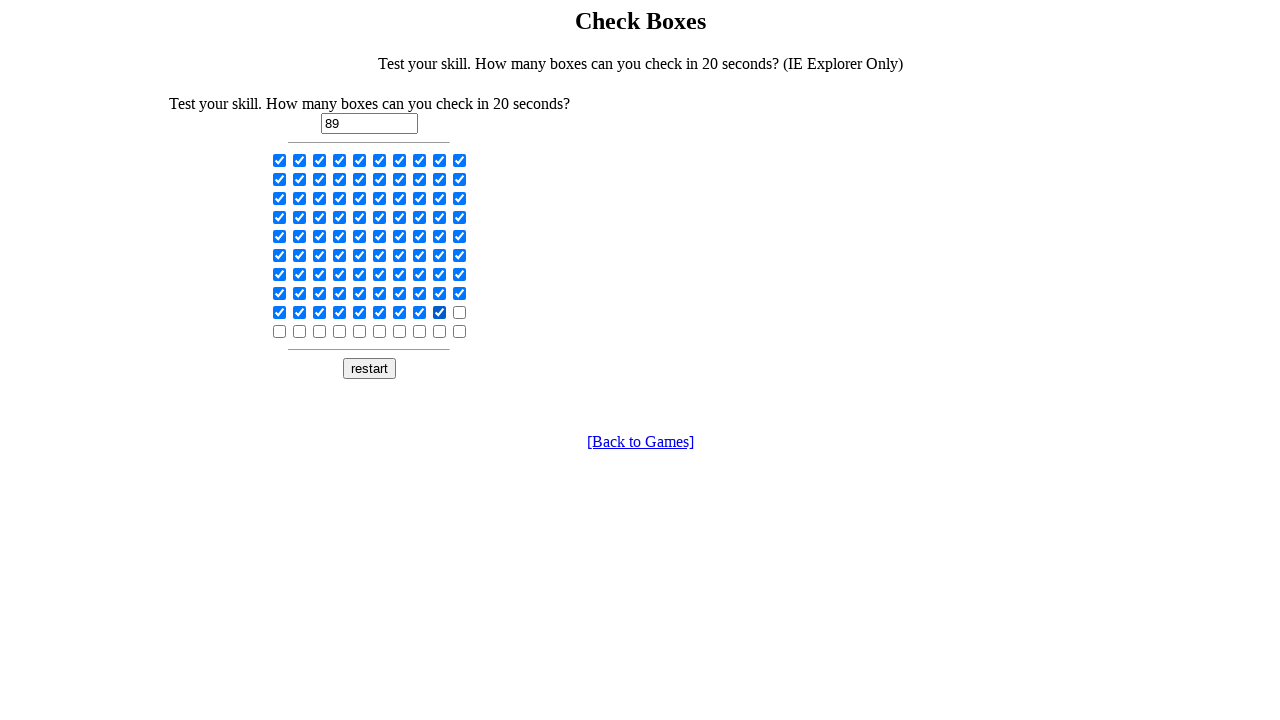

Clicked checkbox 89 to select it at (460, 312) on input[type='checkbox'] >> nth=89
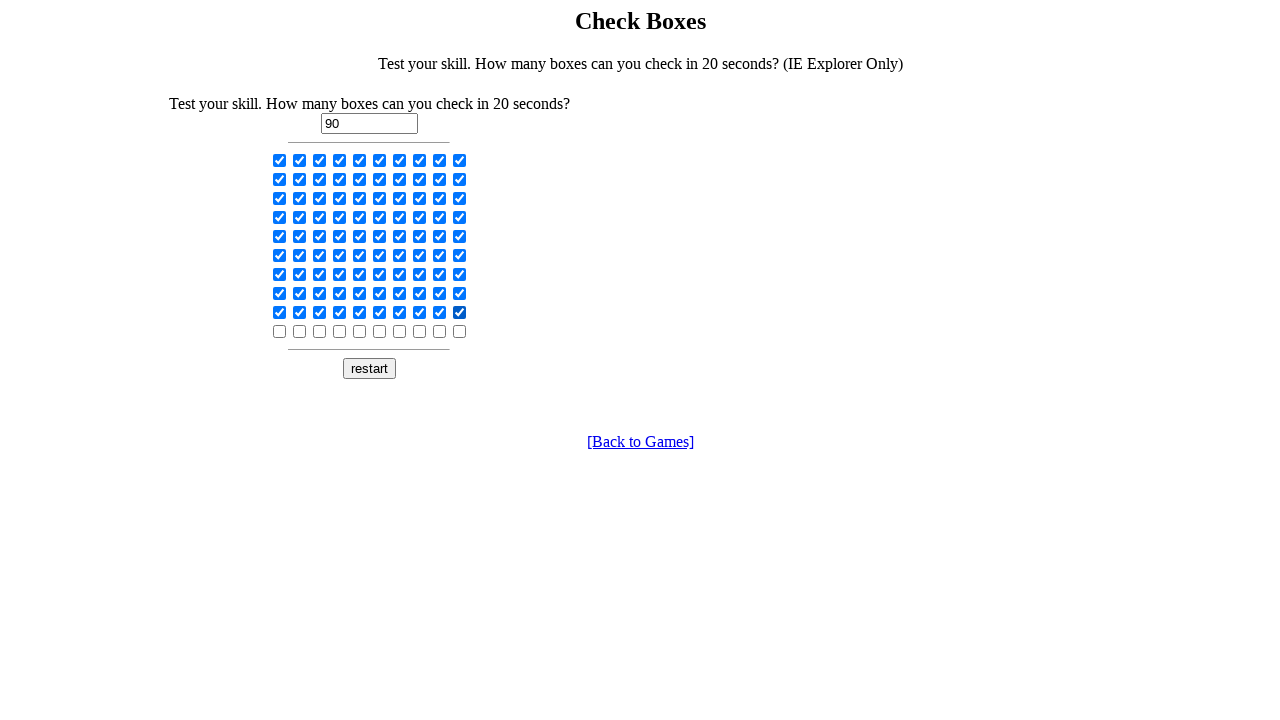

Clicked checkbox 90 to select it at (280, 331) on input[type='checkbox'] >> nth=90
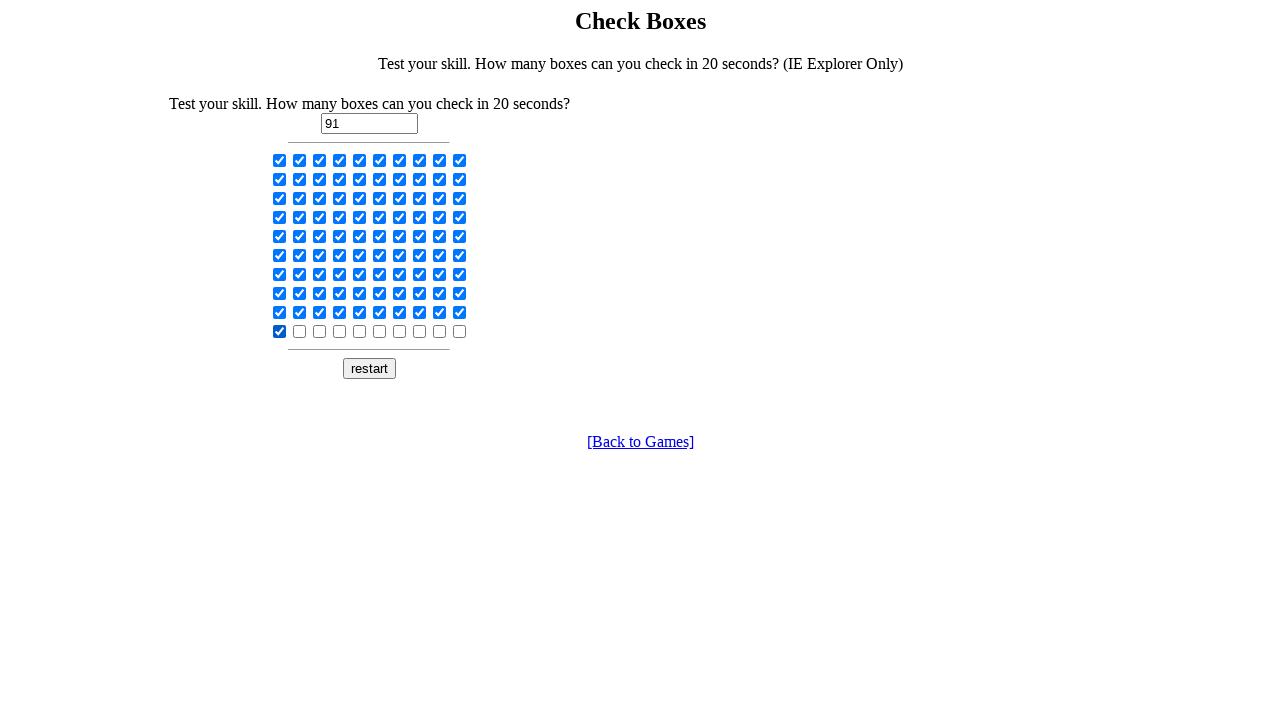

Clicked checkbox 91 to select it at (300, 331) on input[type='checkbox'] >> nth=91
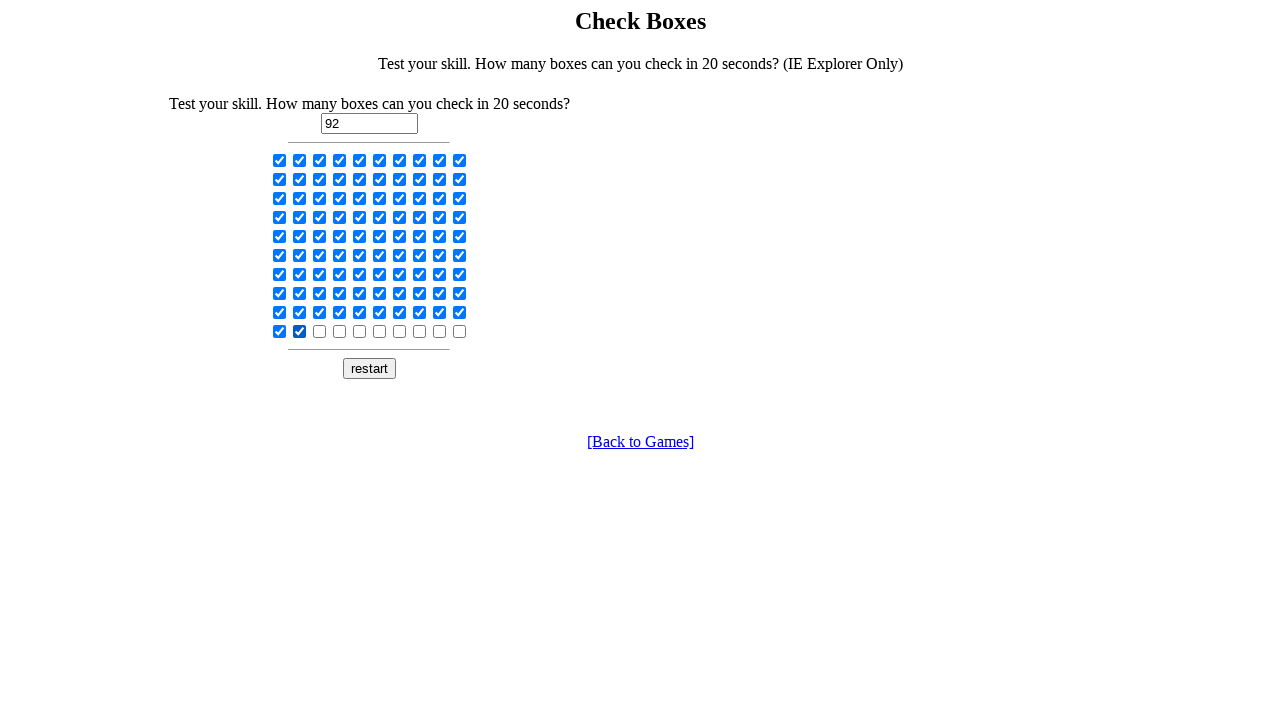

Clicked checkbox 92 to select it at (320, 331) on input[type='checkbox'] >> nth=92
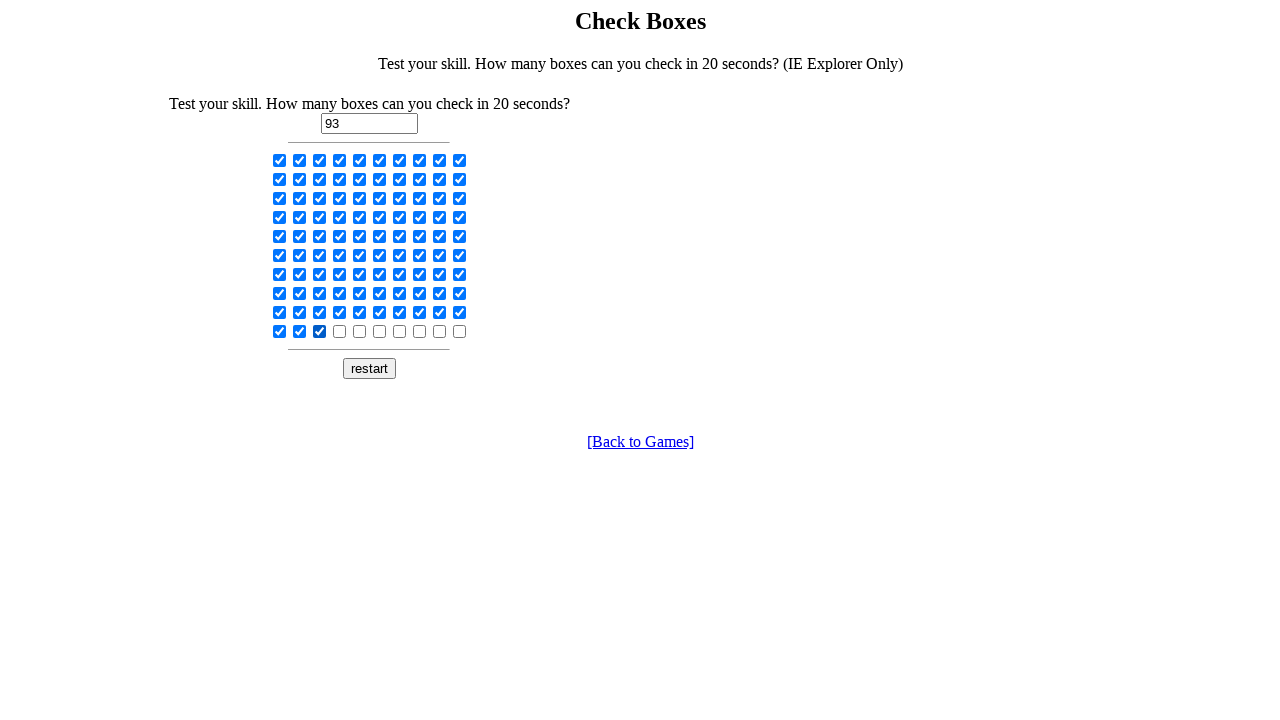

Clicked checkbox 93 to select it at (340, 331) on input[type='checkbox'] >> nth=93
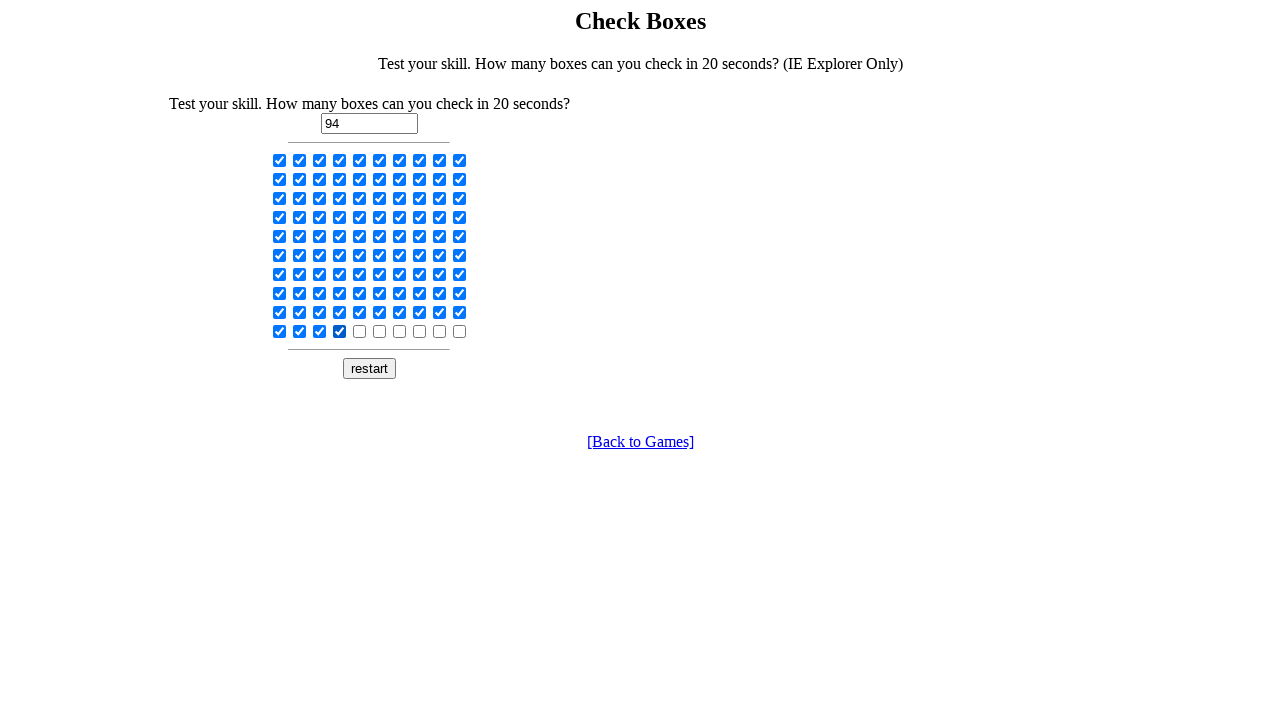

Clicked checkbox 94 to select it at (360, 331) on input[type='checkbox'] >> nth=94
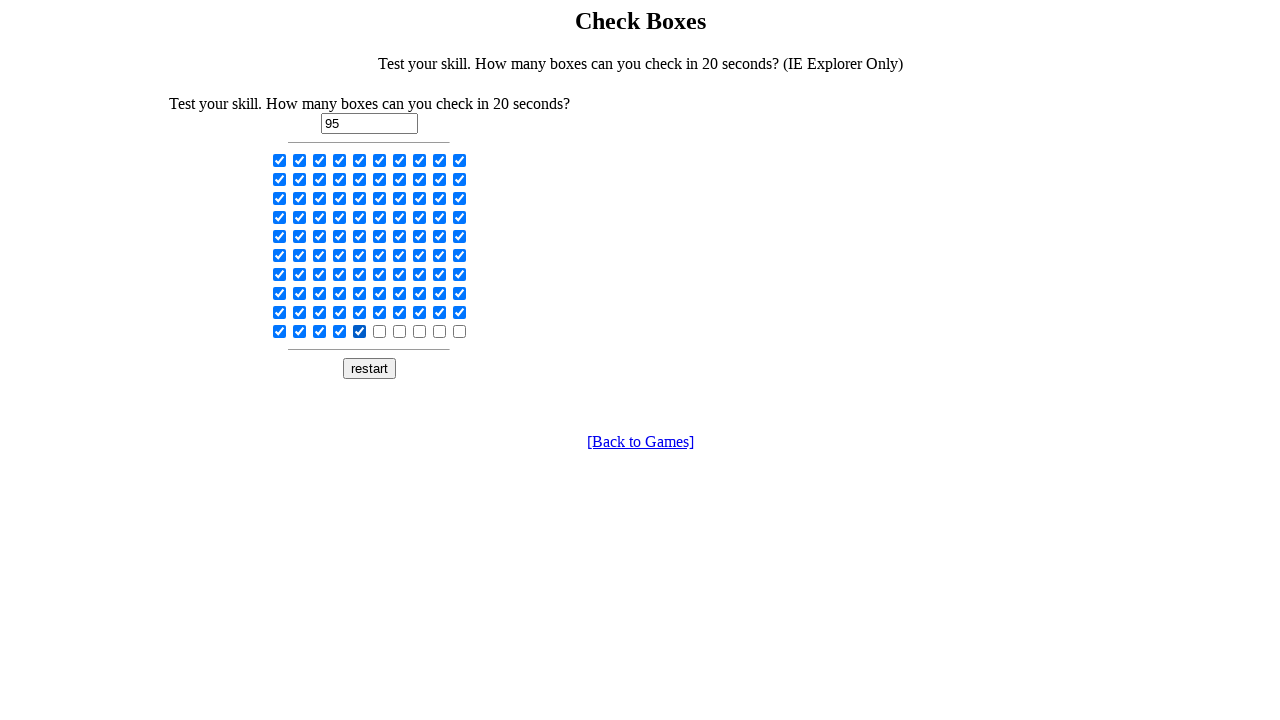

Clicked checkbox 95 to select it at (380, 331) on input[type='checkbox'] >> nth=95
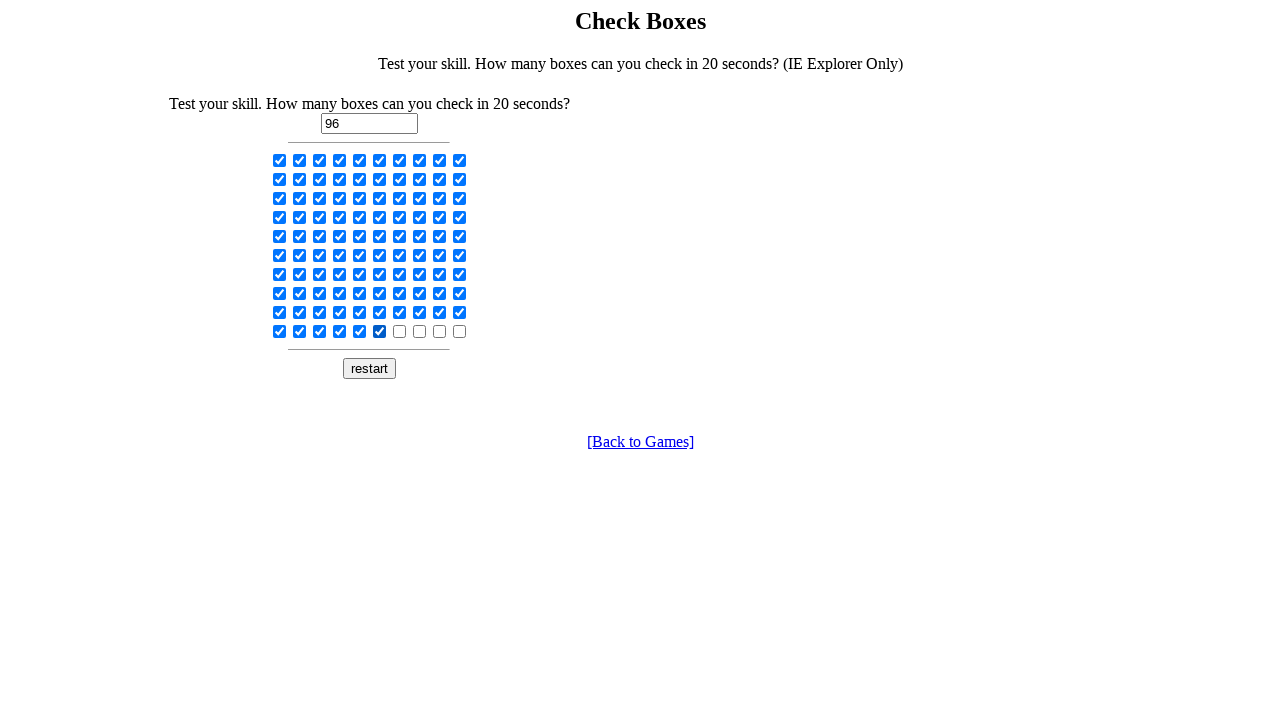

Clicked checkbox 96 to select it at (400, 331) on input[type='checkbox'] >> nth=96
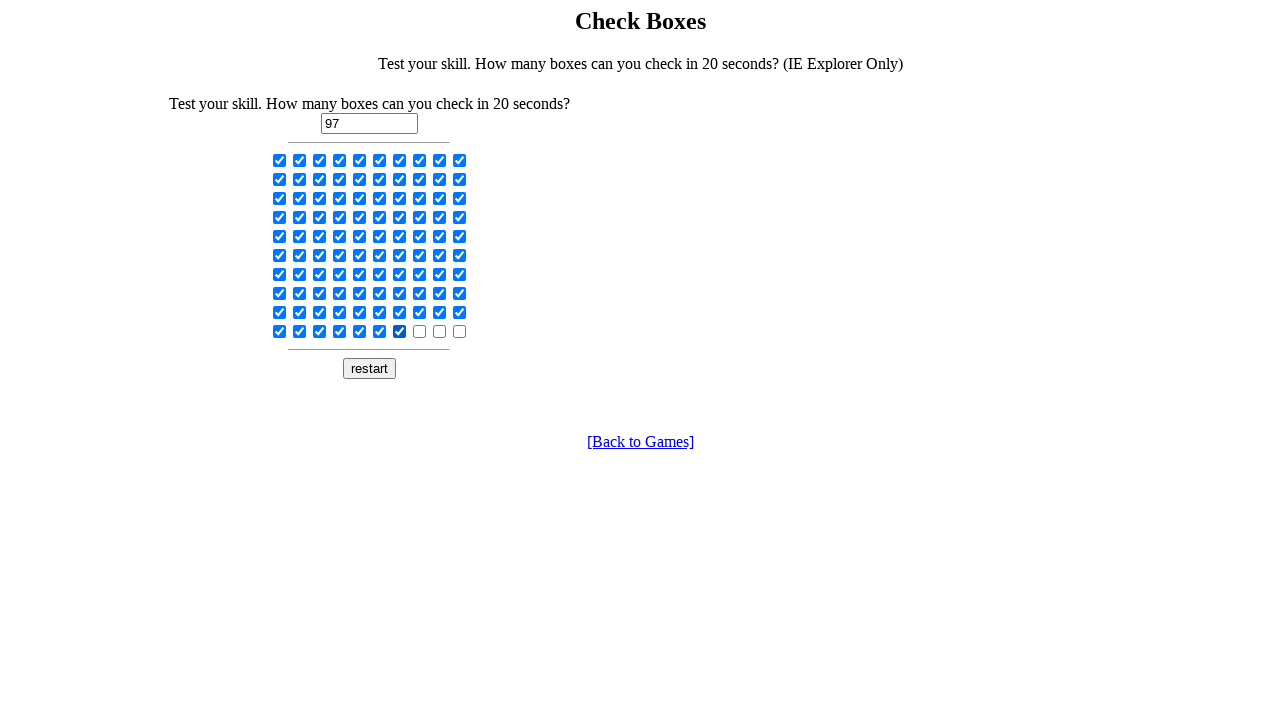

Clicked checkbox 97 to select it at (420, 331) on input[type='checkbox'] >> nth=97
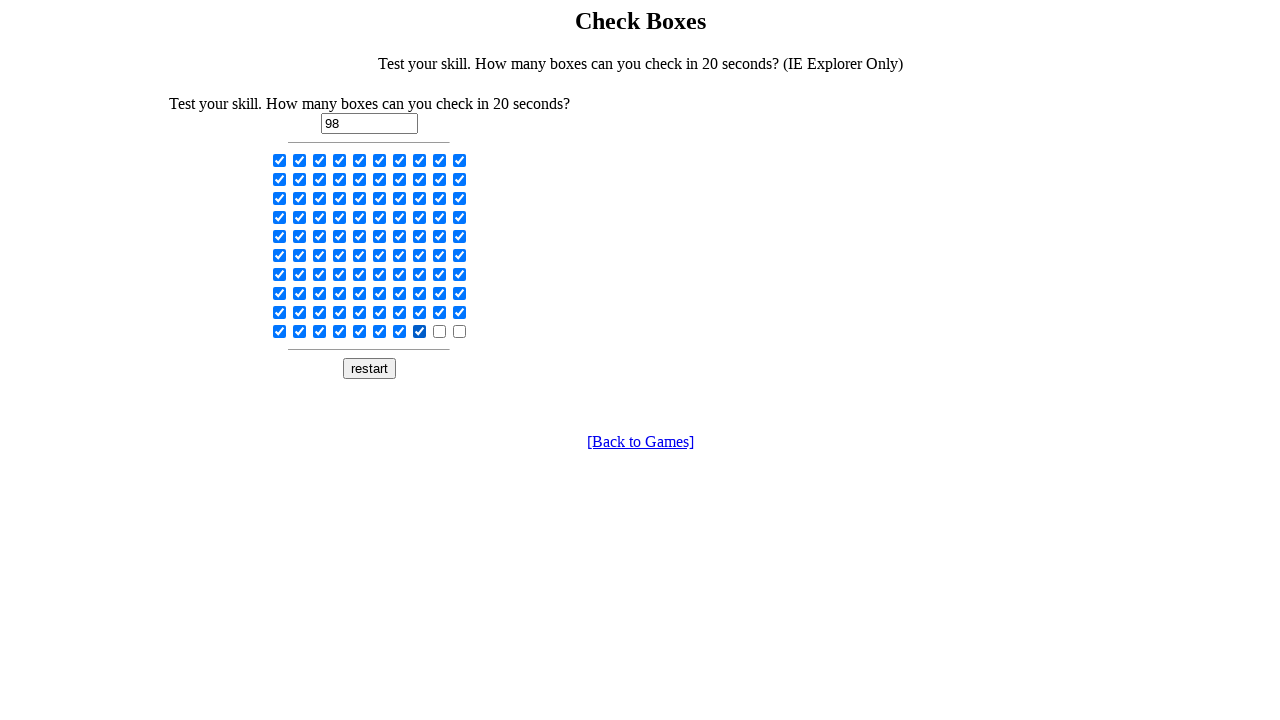

Clicked checkbox 98 to select it at (440, 331) on input[type='checkbox'] >> nth=98
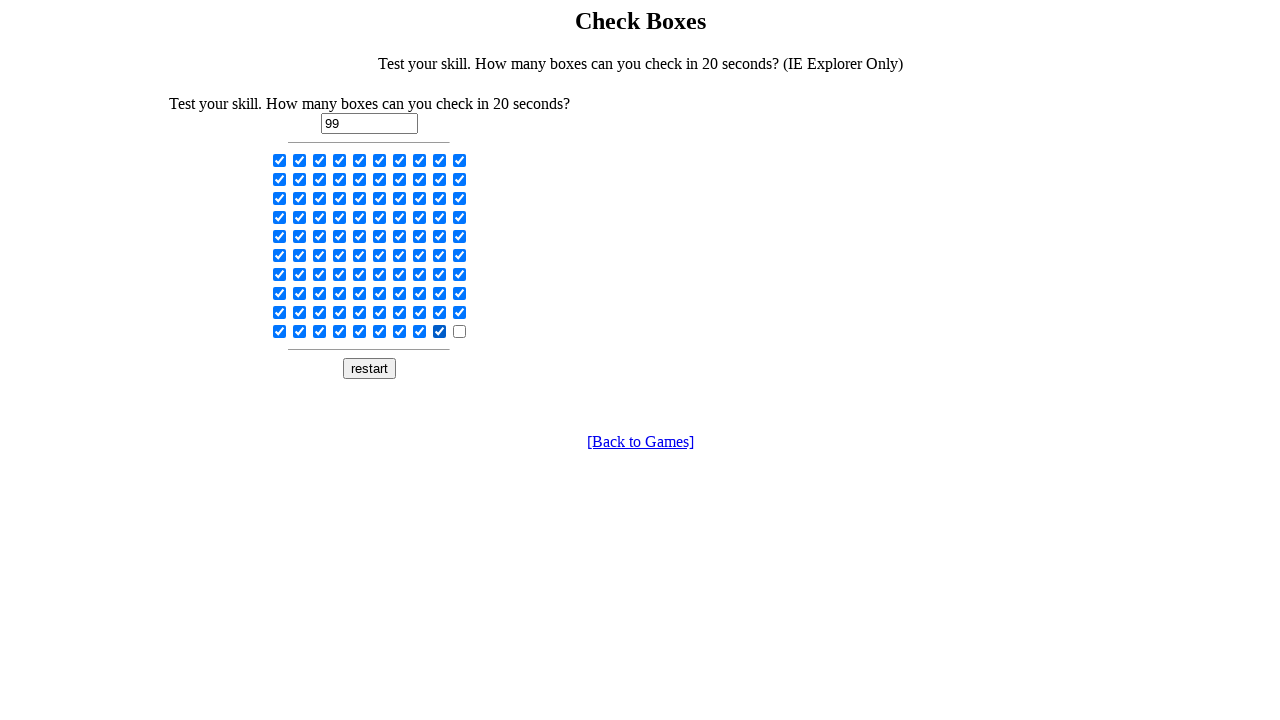

Clicked checkbox 99 to select it at (460, 331) on input[type='checkbox'] >> nth=99
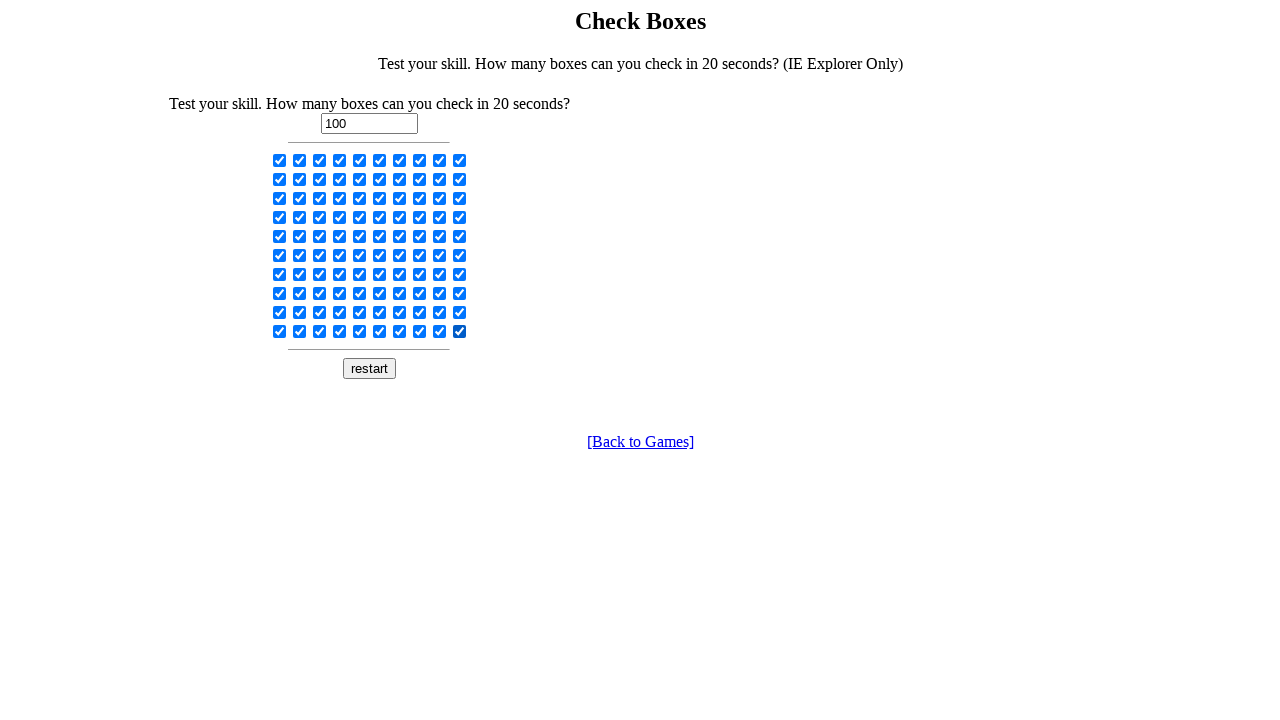

Toggled even-indexed checkbox 0 at (280, 160) on input[type='checkbox'] >> nth=0
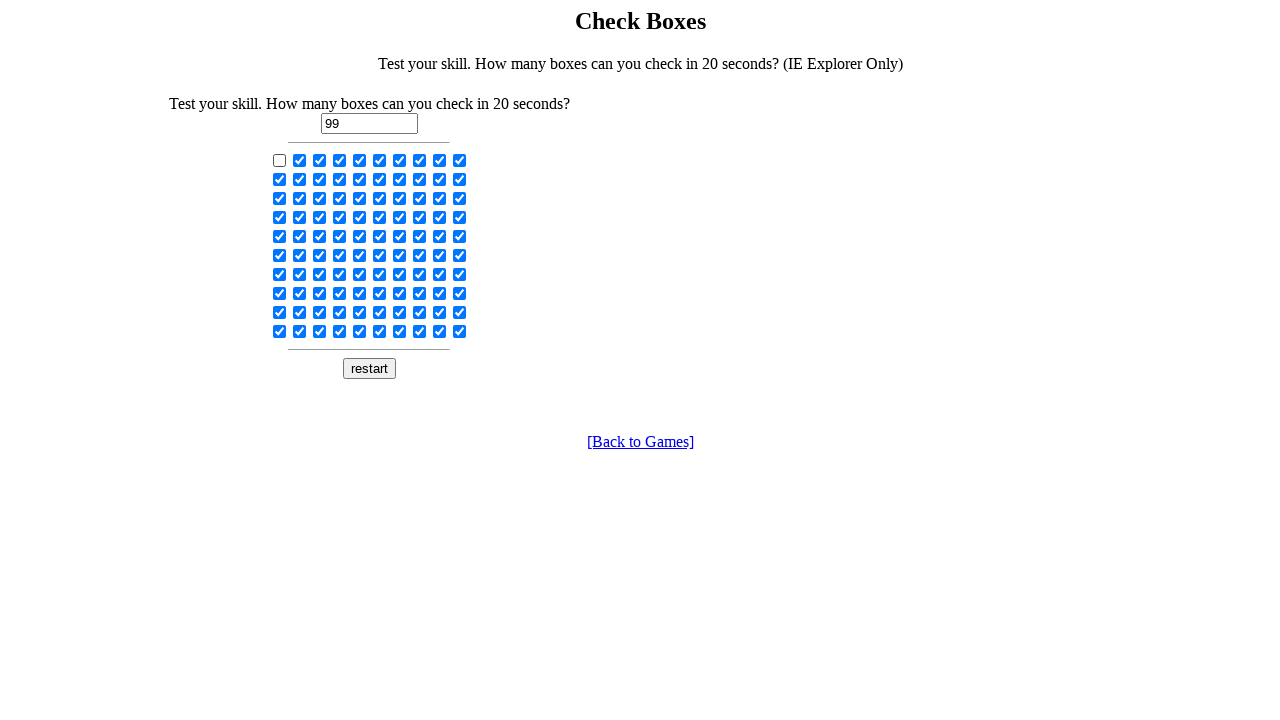

Toggled even-indexed checkbox 2 at (320, 160) on input[type='checkbox'] >> nth=2
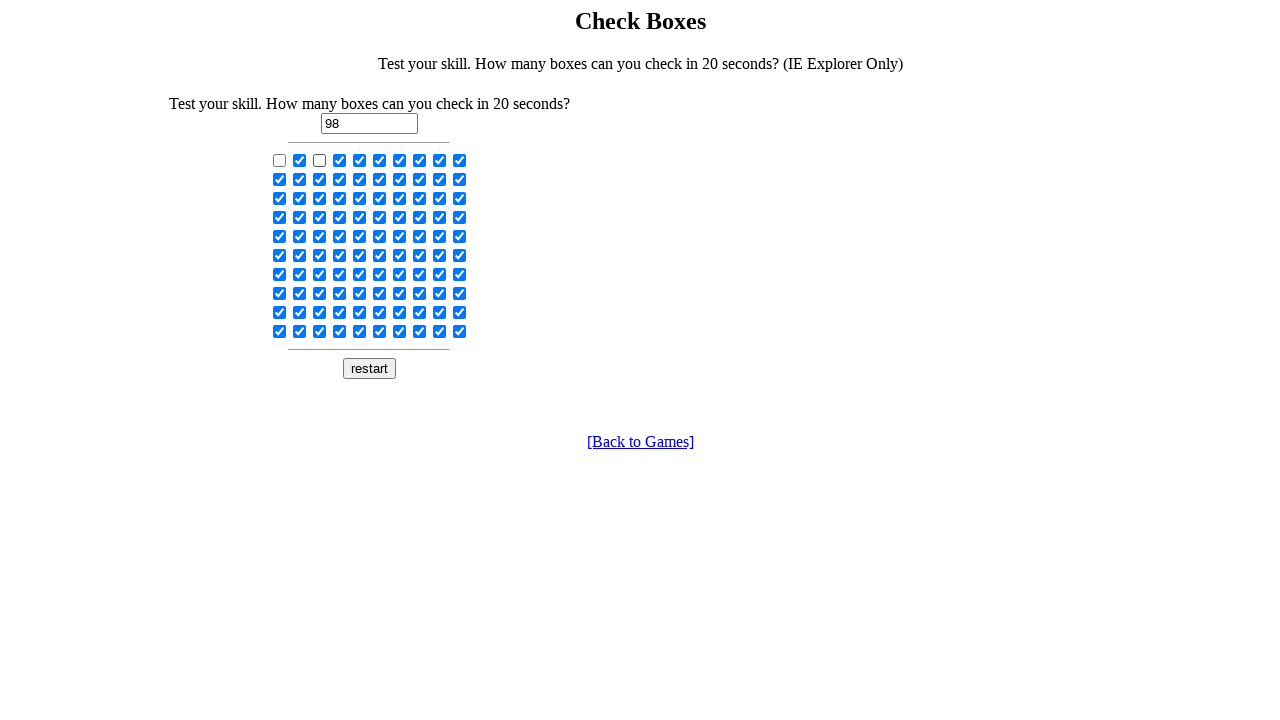

Toggled even-indexed checkbox 4 at (360, 160) on input[type='checkbox'] >> nth=4
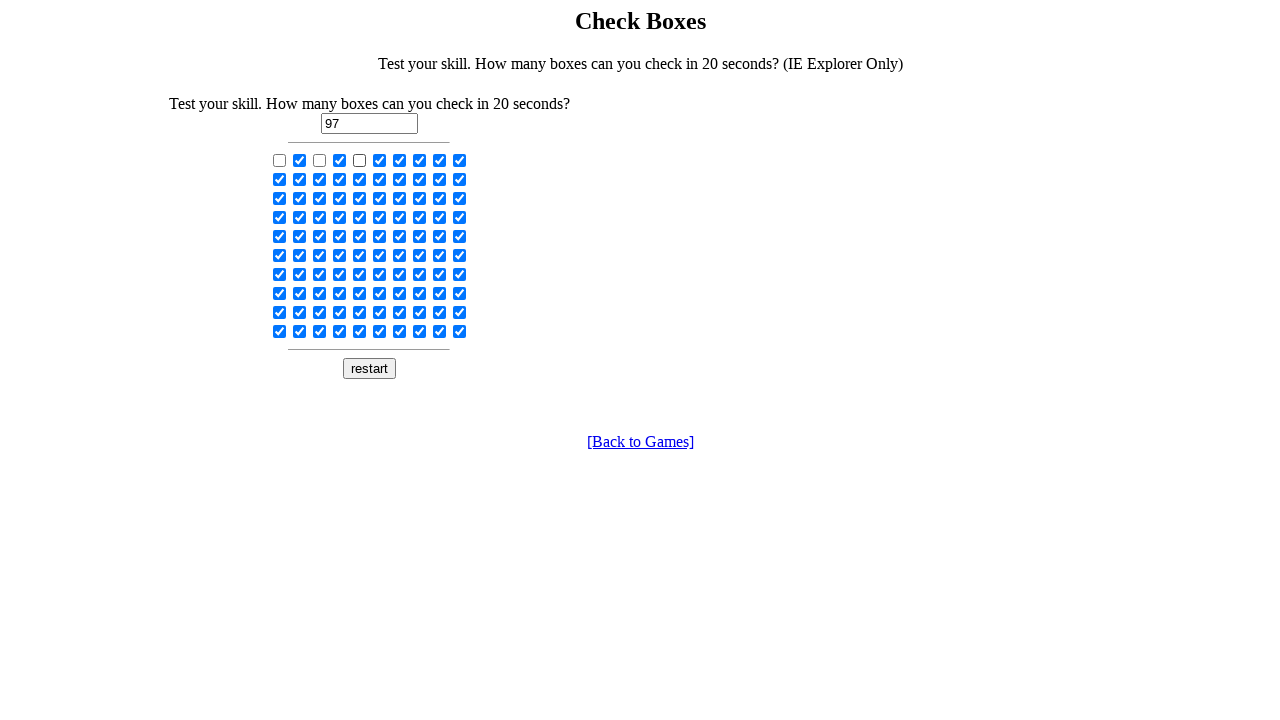

Toggled even-indexed checkbox 6 at (400, 160) on input[type='checkbox'] >> nth=6
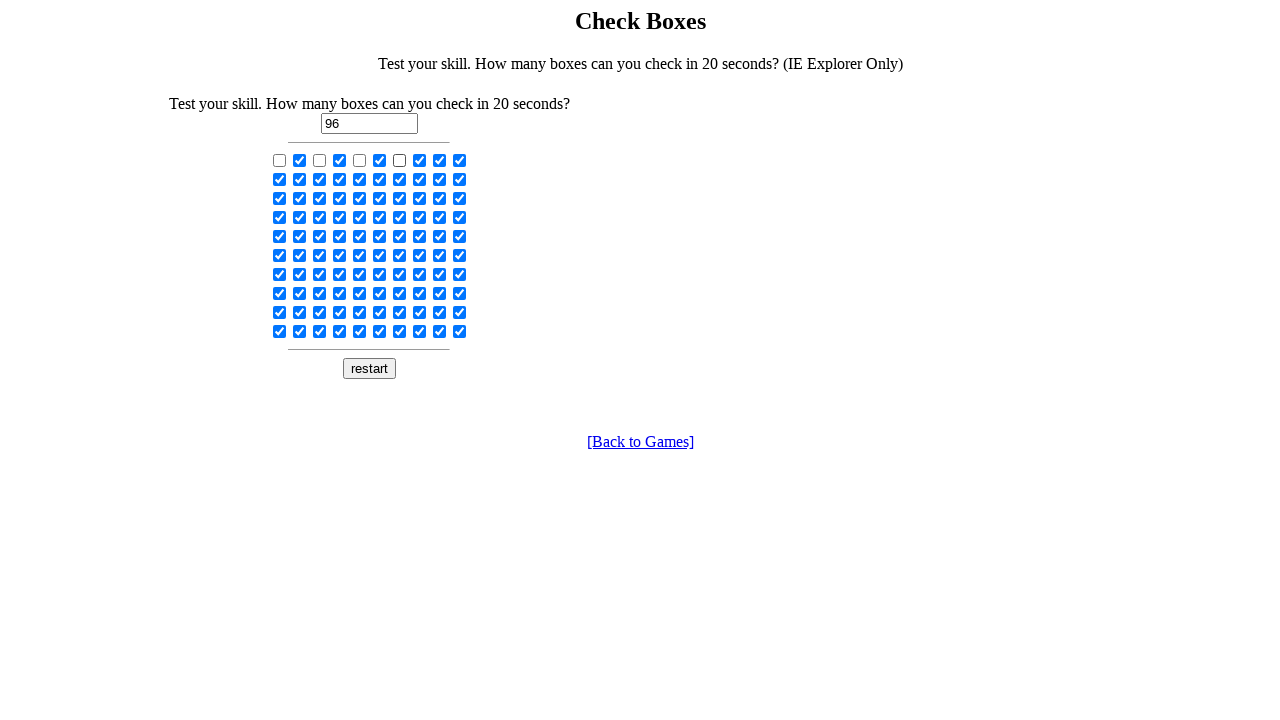

Toggled even-indexed checkbox 8 at (440, 160) on input[type='checkbox'] >> nth=8
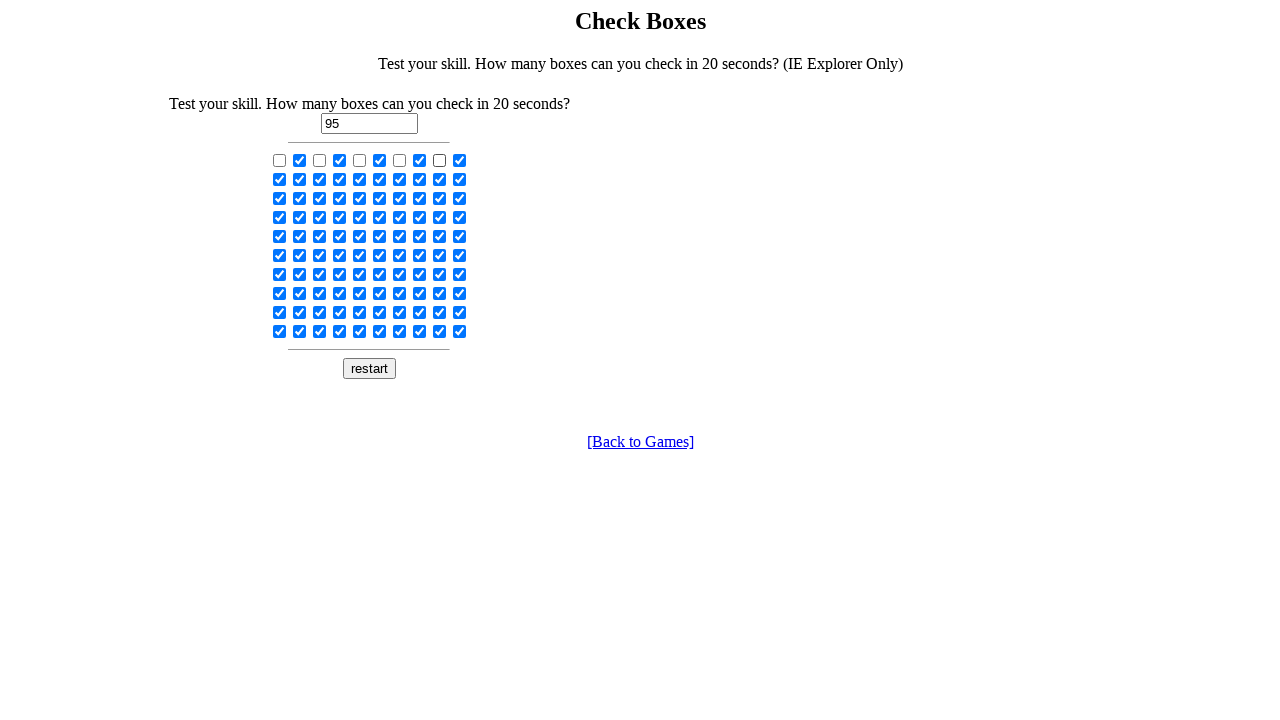

Toggled even-indexed checkbox 10 at (280, 179) on input[type='checkbox'] >> nth=10
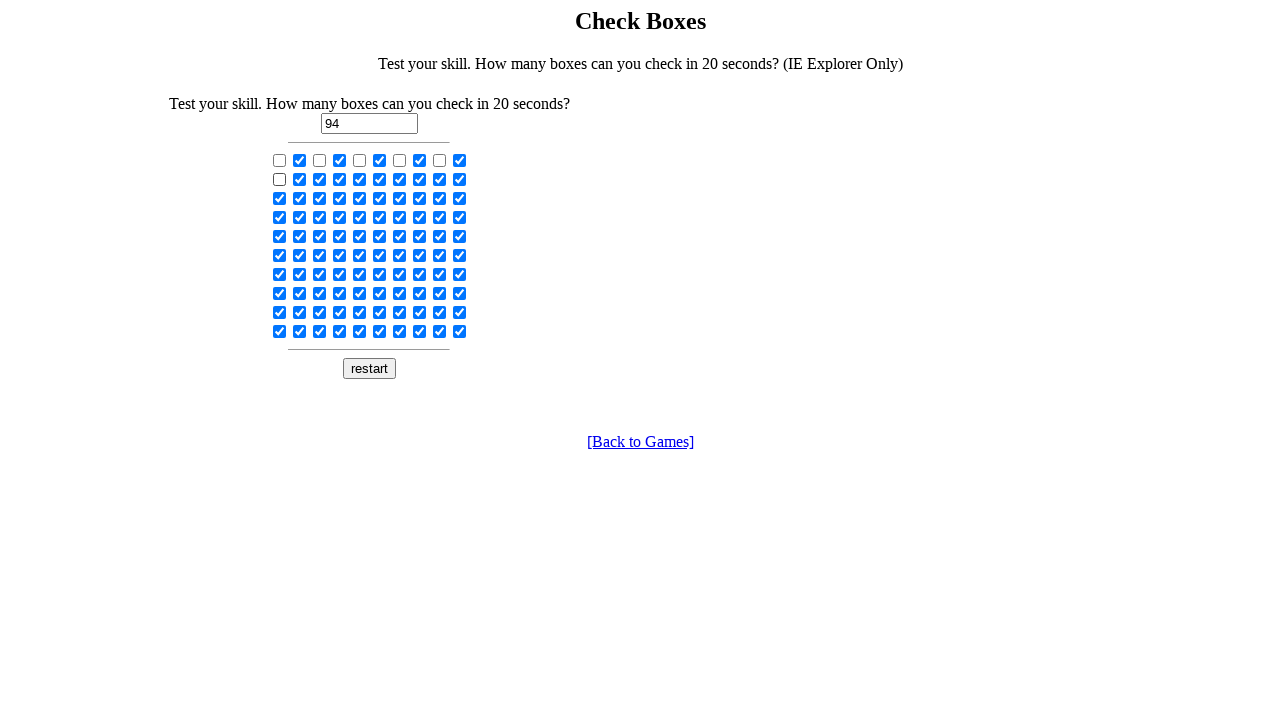

Toggled even-indexed checkbox 12 at (320, 179) on input[type='checkbox'] >> nth=12
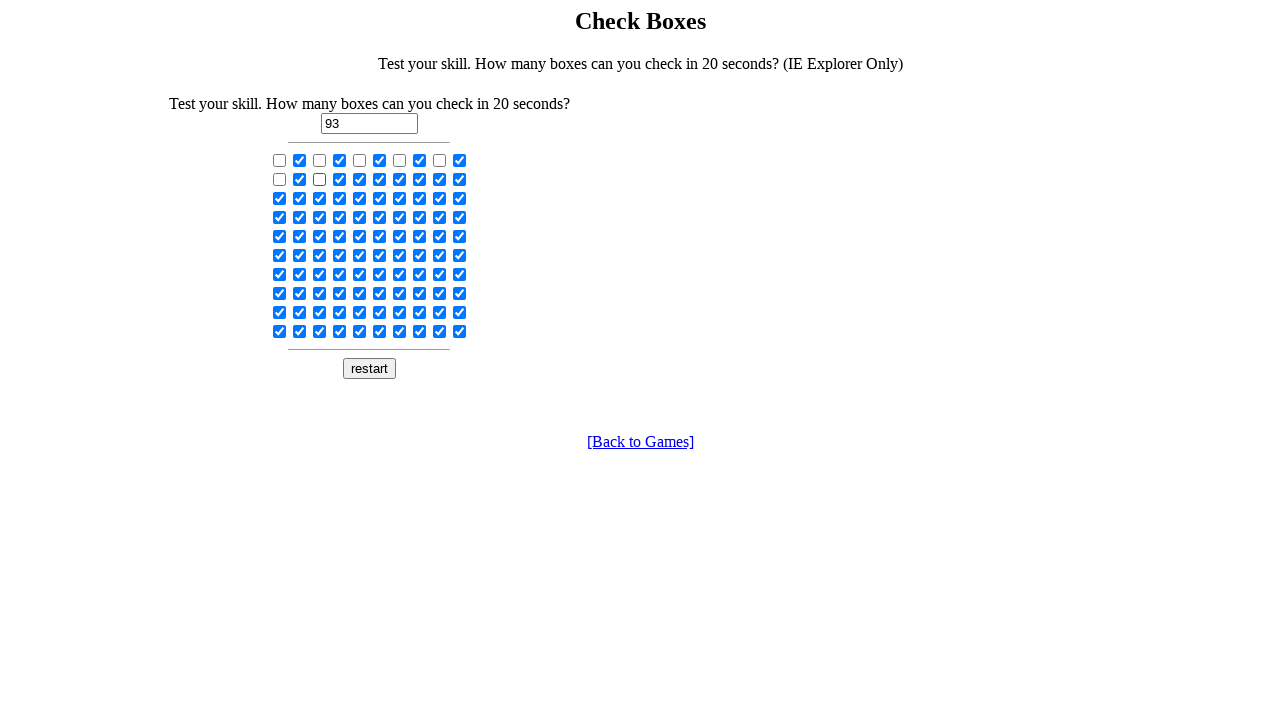

Toggled even-indexed checkbox 14 at (360, 179) on input[type='checkbox'] >> nth=14
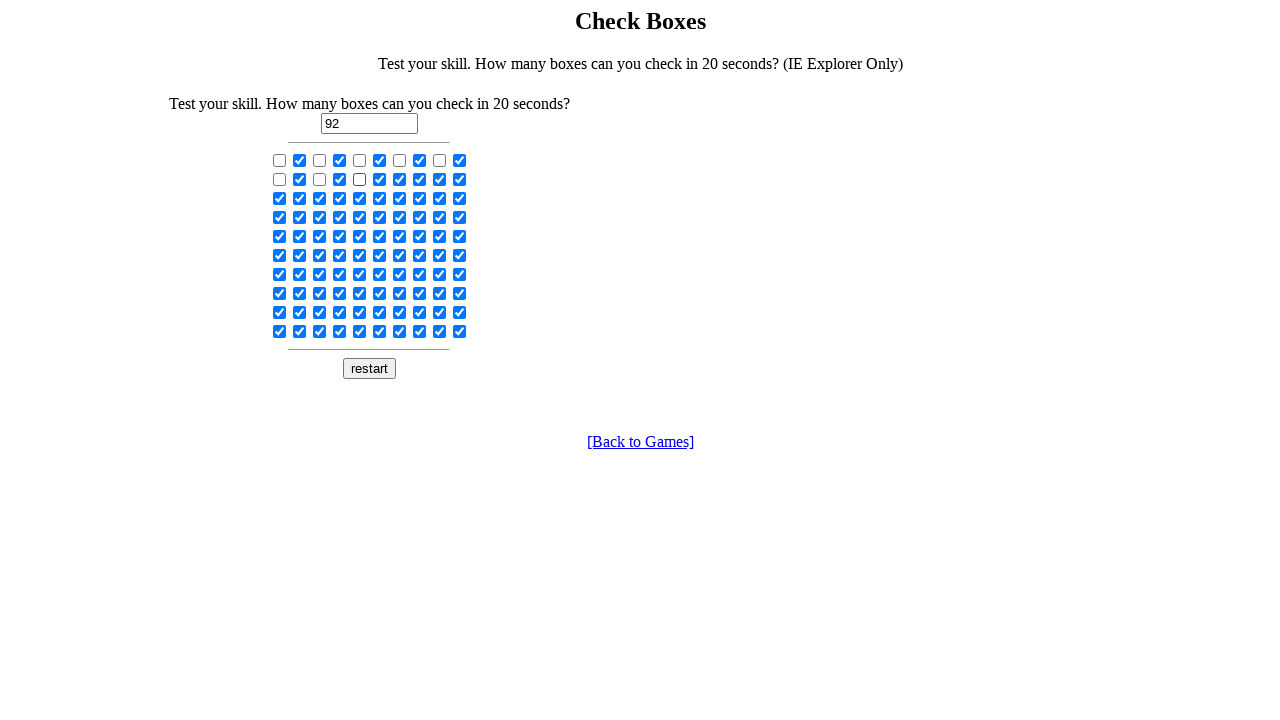

Toggled even-indexed checkbox 16 at (400, 179) on input[type='checkbox'] >> nth=16
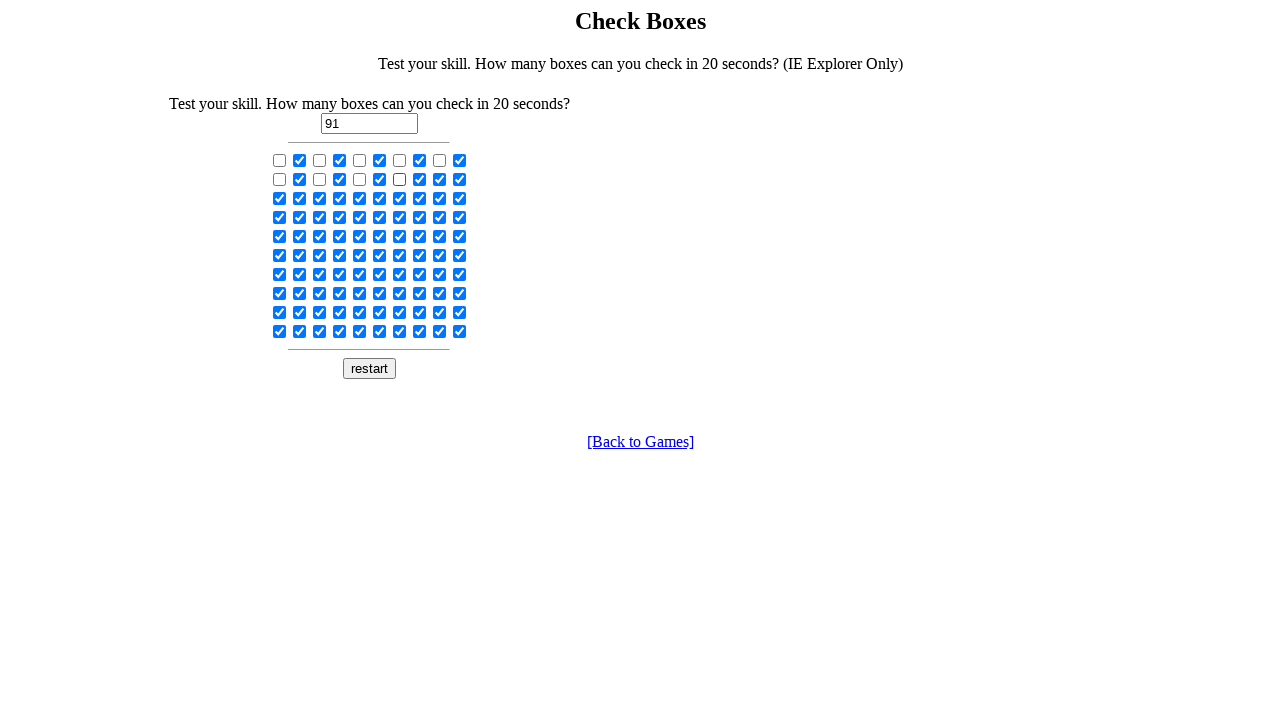

Toggled even-indexed checkbox 18 at (440, 179) on input[type='checkbox'] >> nth=18
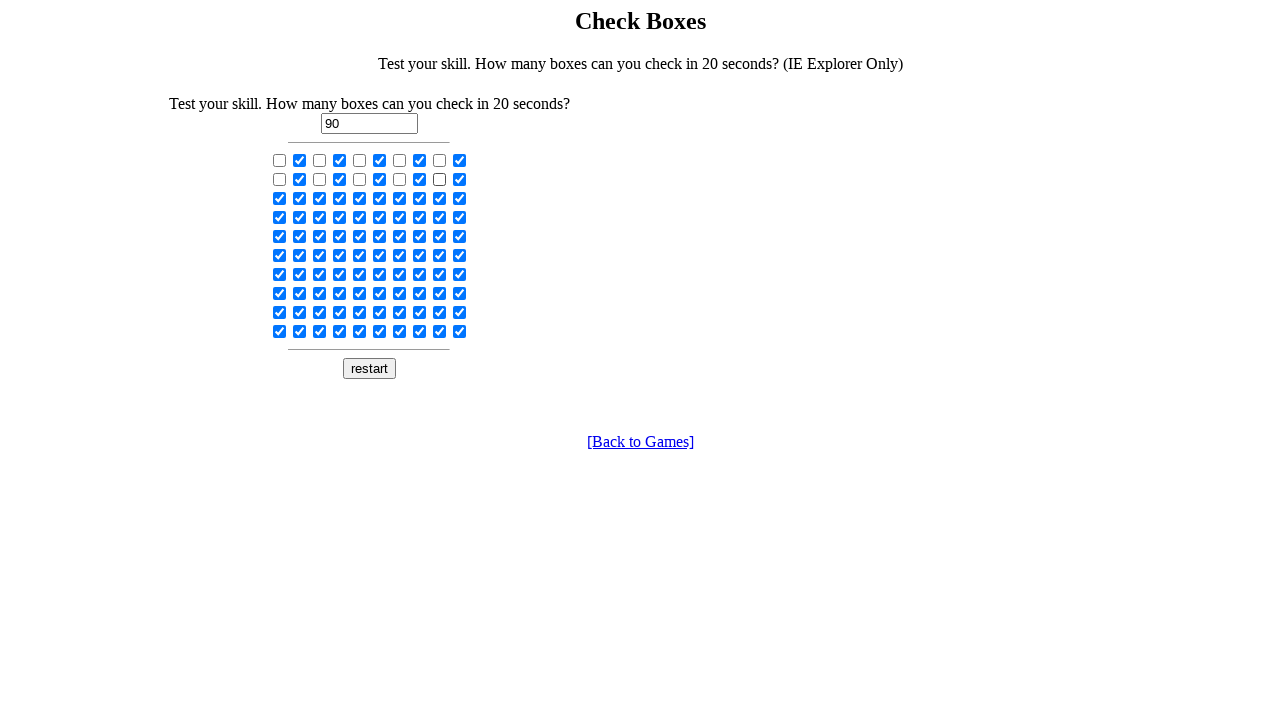

Toggled even-indexed checkbox 20 at (280, 198) on input[type='checkbox'] >> nth=20
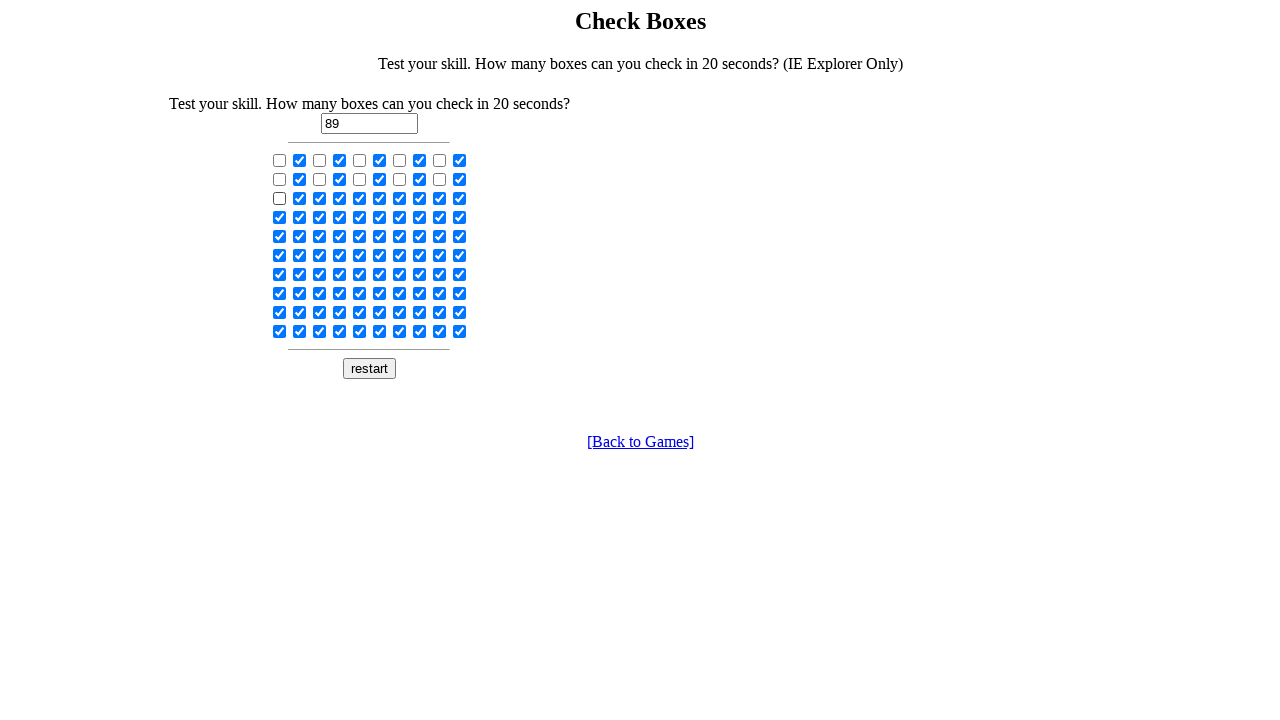

Toggled even-indexed checkbox 22 at (320, 198) on input[type='checkbox'] >> nth=22
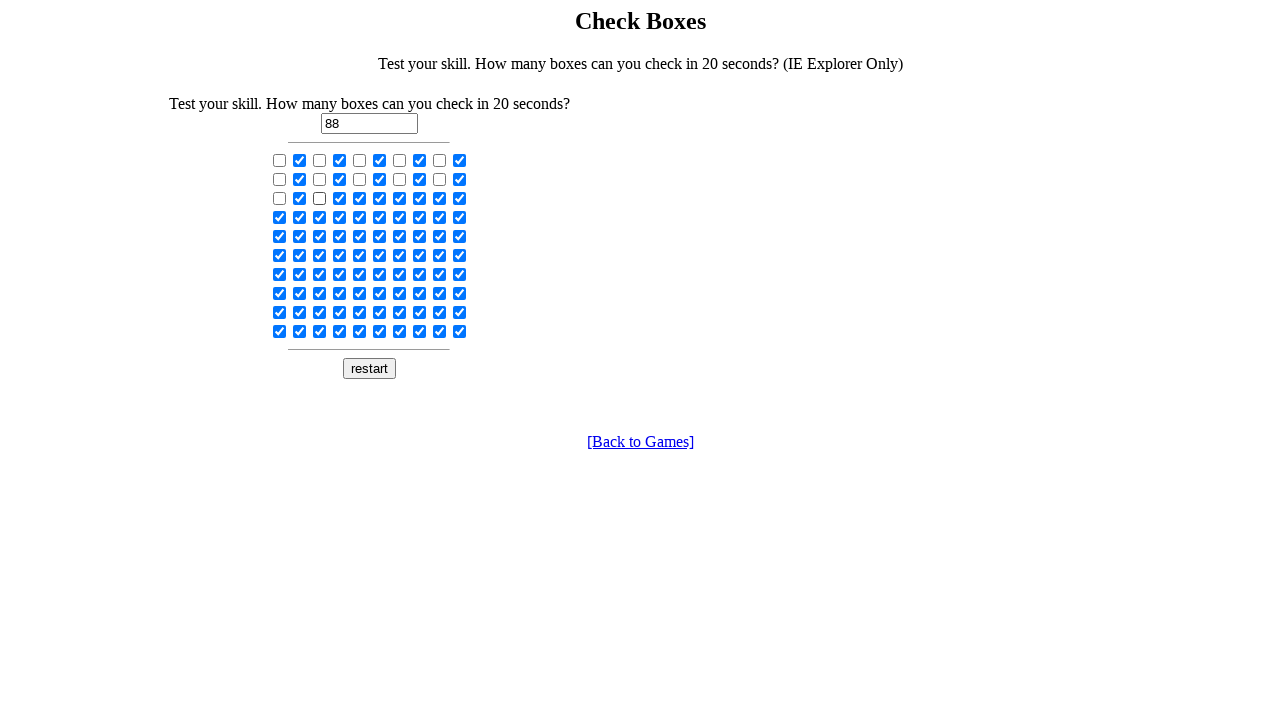

Toggled even-indexed checkbox 24 at (360, 198) on input[type='checkbox'] >> nth=24
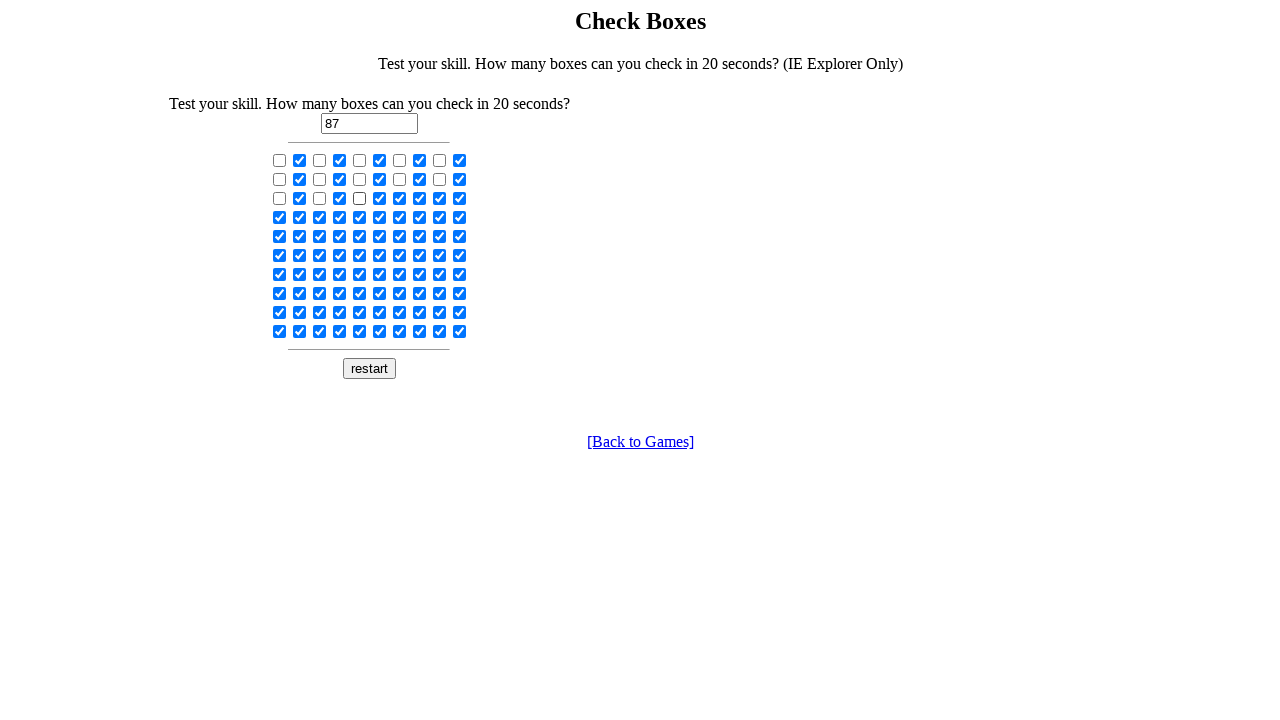

Toggled even-indexed checkbox 26 at (400, 198) on input[type='checkbox'] >> nth=26
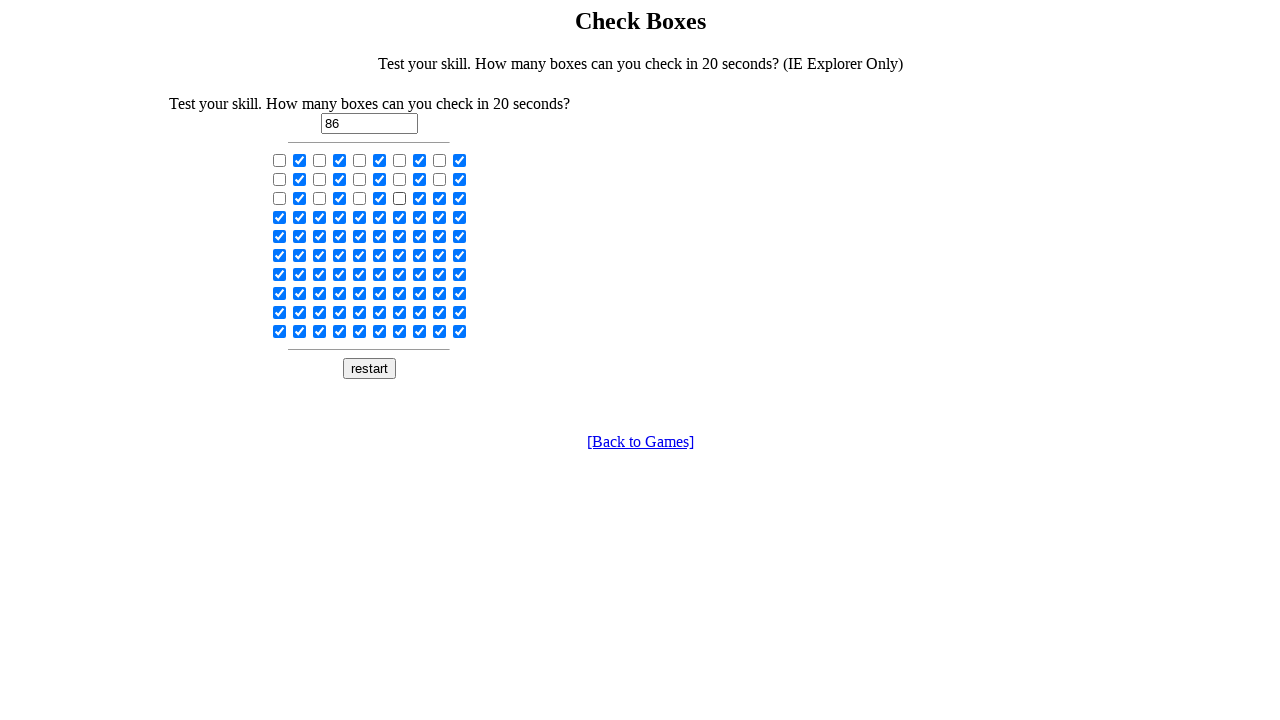

Toggled even-indexed checkbox 28 at (440, 198) on input[type='checkbox'] >> nth=28
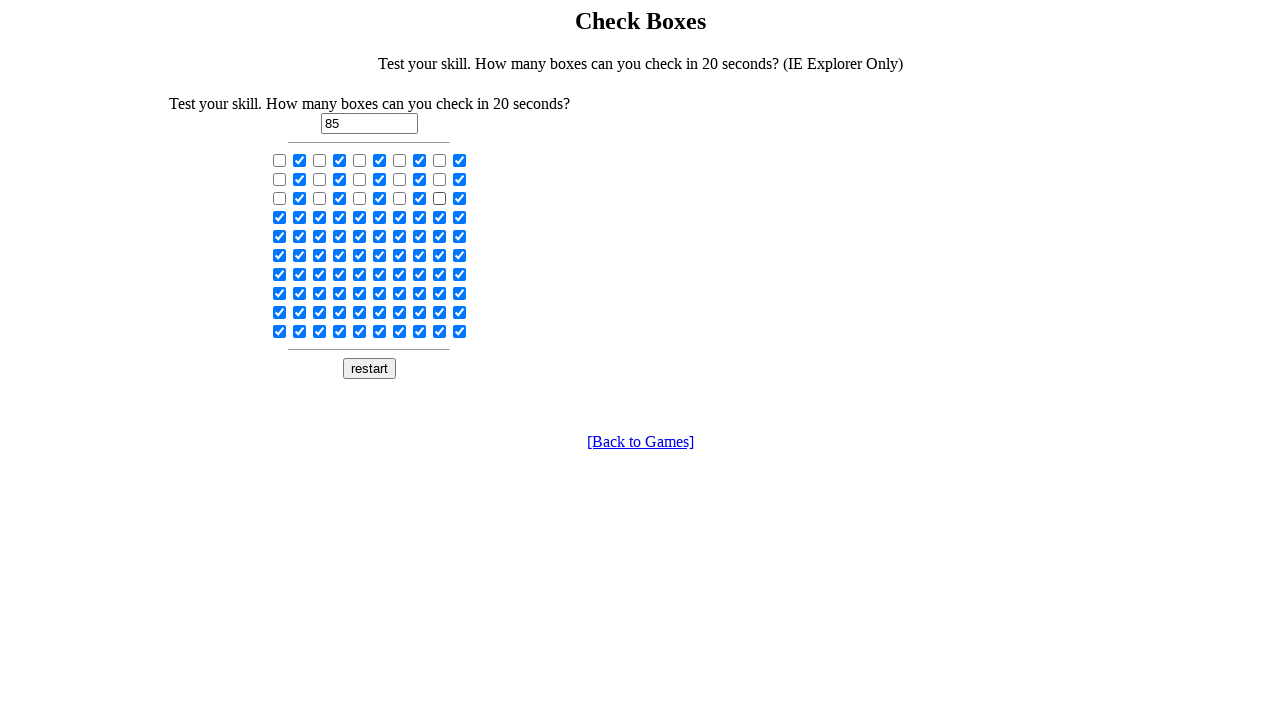

Toggled even-indexed checkbox 30 at (280, 217) on input[type='checkbox'] >> nth=30
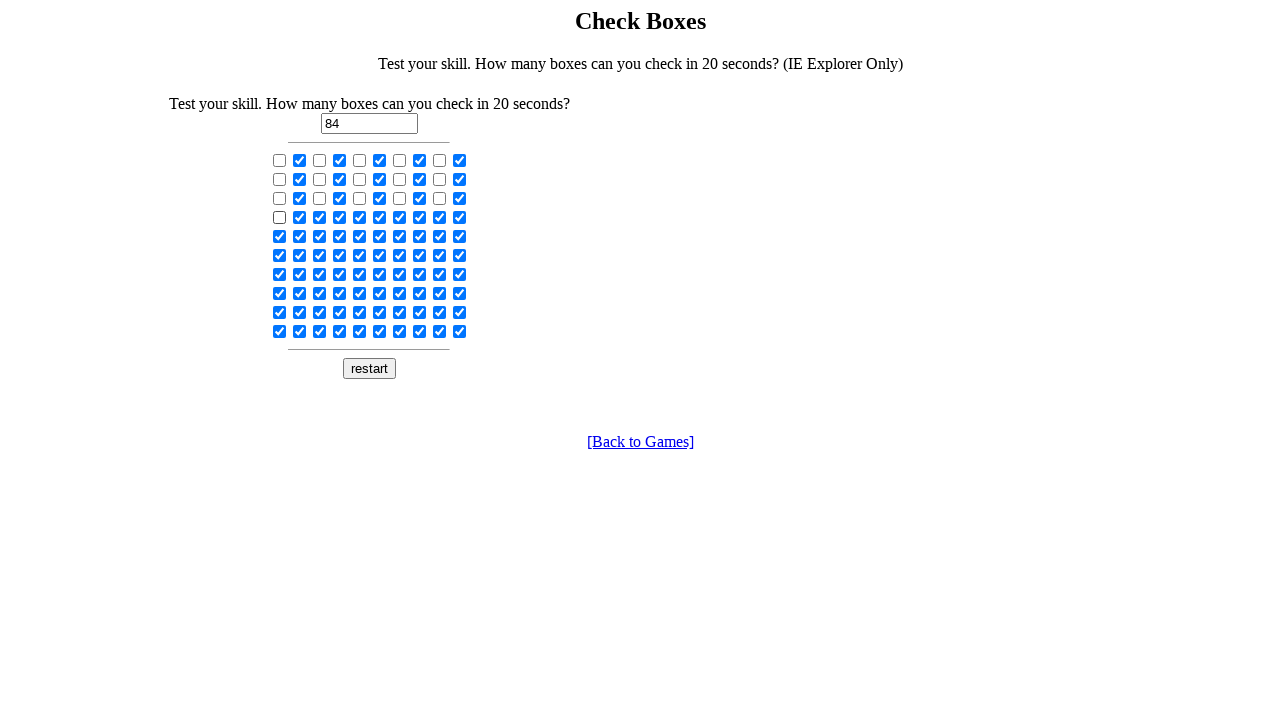

Toggled even-indexed checkbox 32 at (320, 217) on input[type='checkbox'] >> nth=32
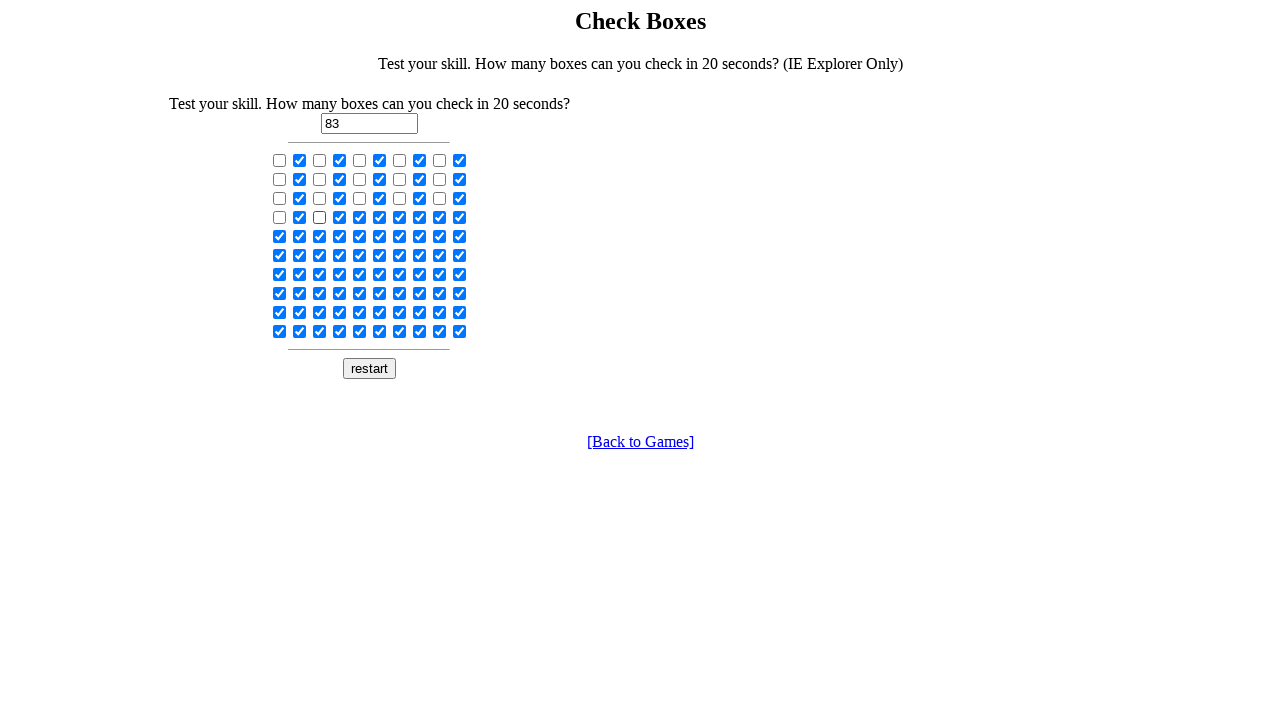

Toggled even-indexed checkbox 34 at (360, 217) on input[type='checkbox'] >> nth=34
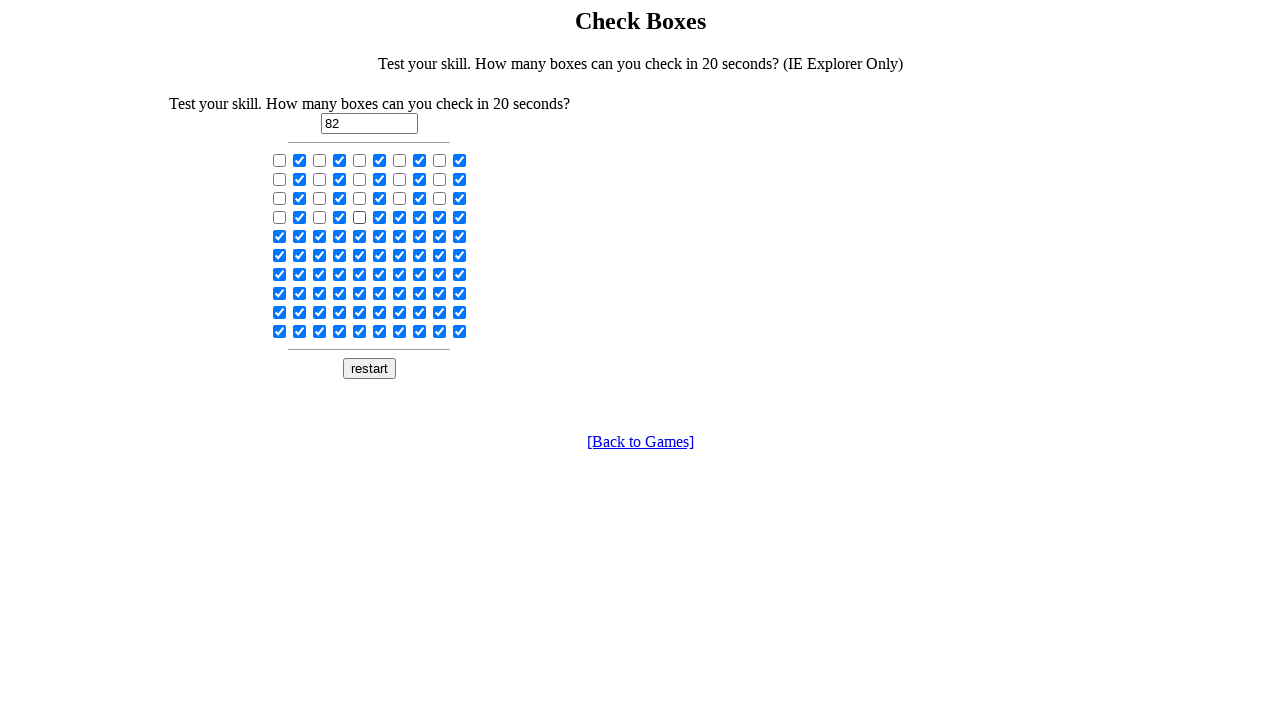

Toggled even-indexed checkbox 36 at (400, 217) on input[type='checkbox'] >> nth=36
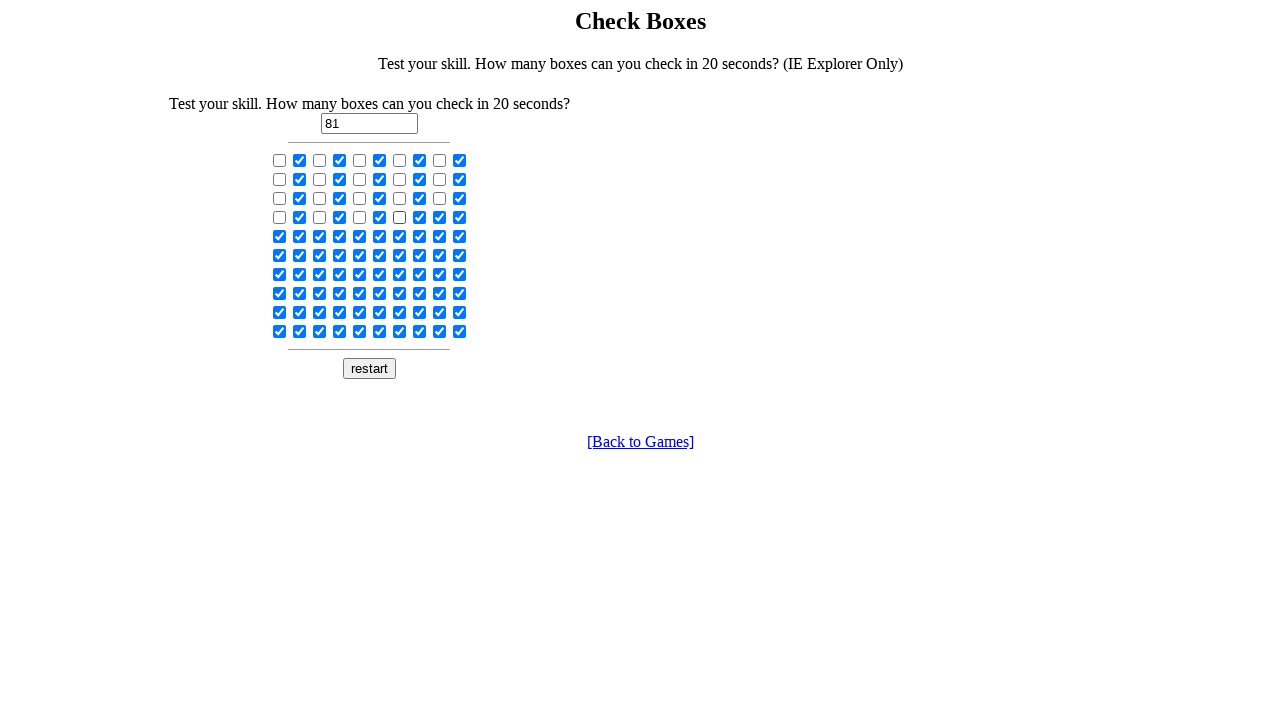

Toggled even-indexed checkbox 38 at (440, 217) on input[type='checkbox'] >> nth=38
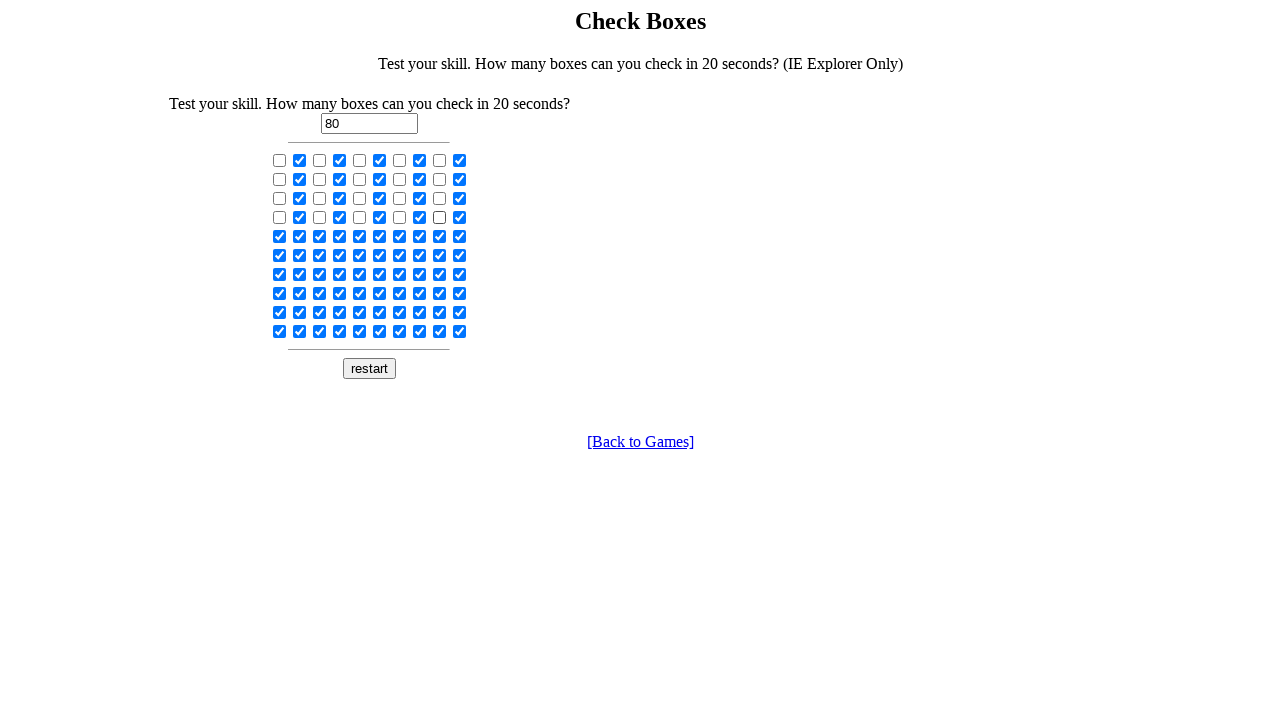

Toggled even-indexed checkbox 40 at (280, 236) on input[type='checkbox'] >> nth=40
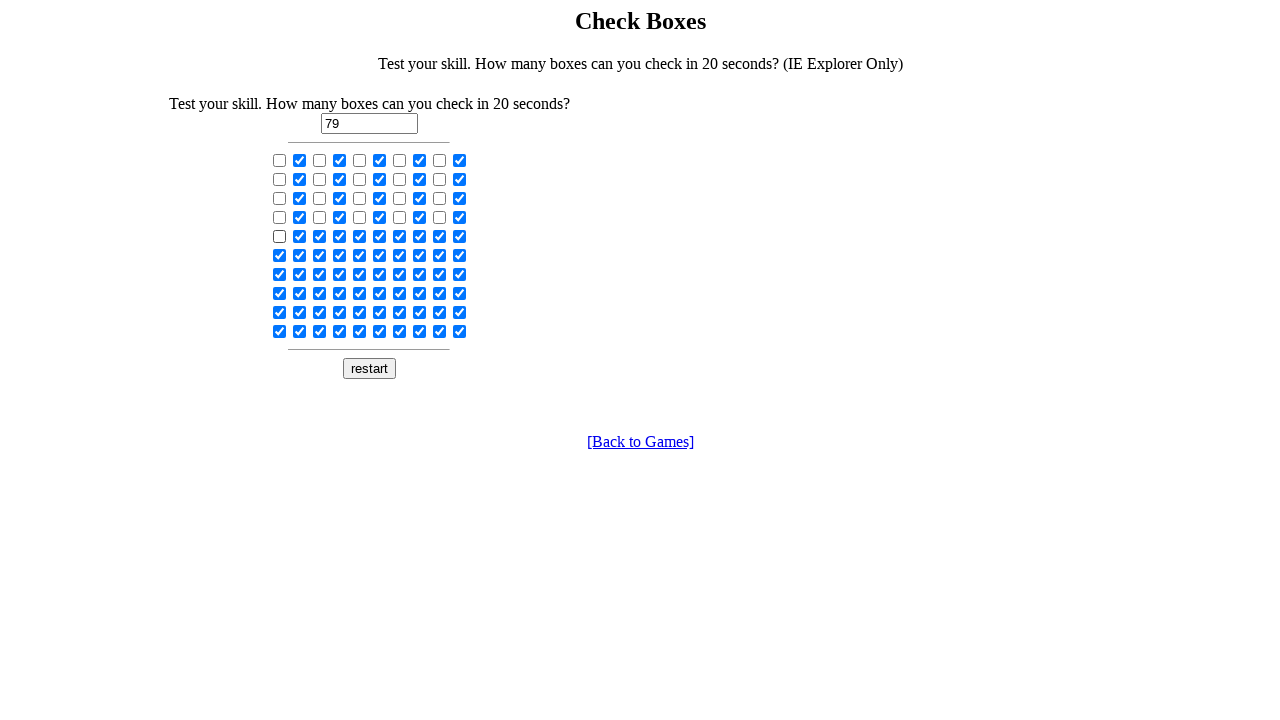

Toggled even-indexed checkbox 42 at (320, 236) on input[type='checkbox'] >> nth=42
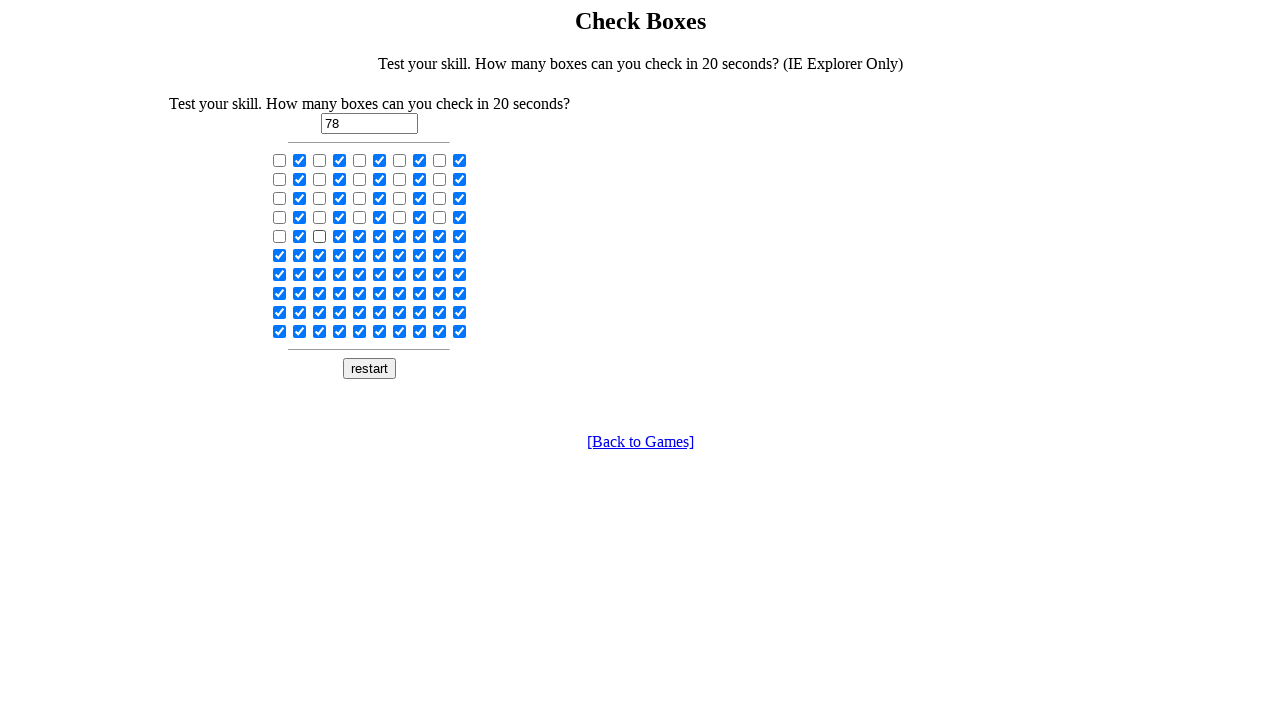

Toggled even-indexed checkbox 44 at (360, 236) on input[type='checkbox'] >> nth=44
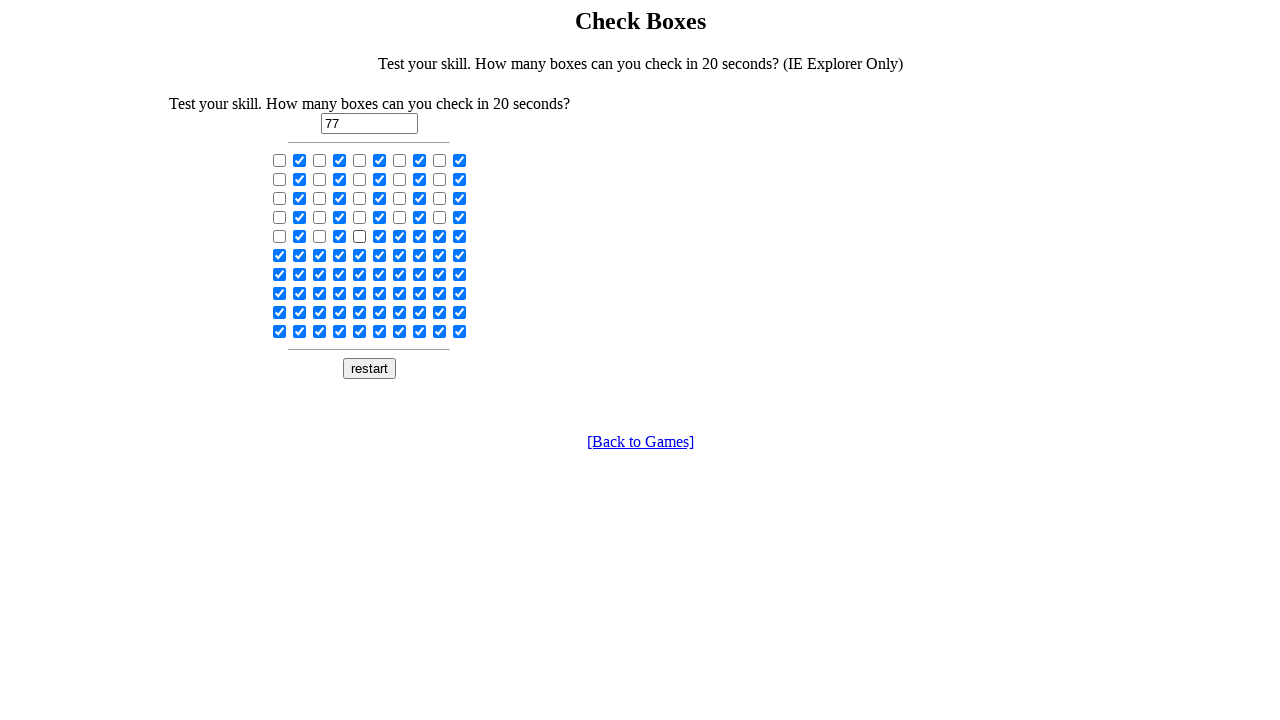

Toggled even-indexed checkbox 46 at (400, 236) on input[type='checkbox'] >> nth=46
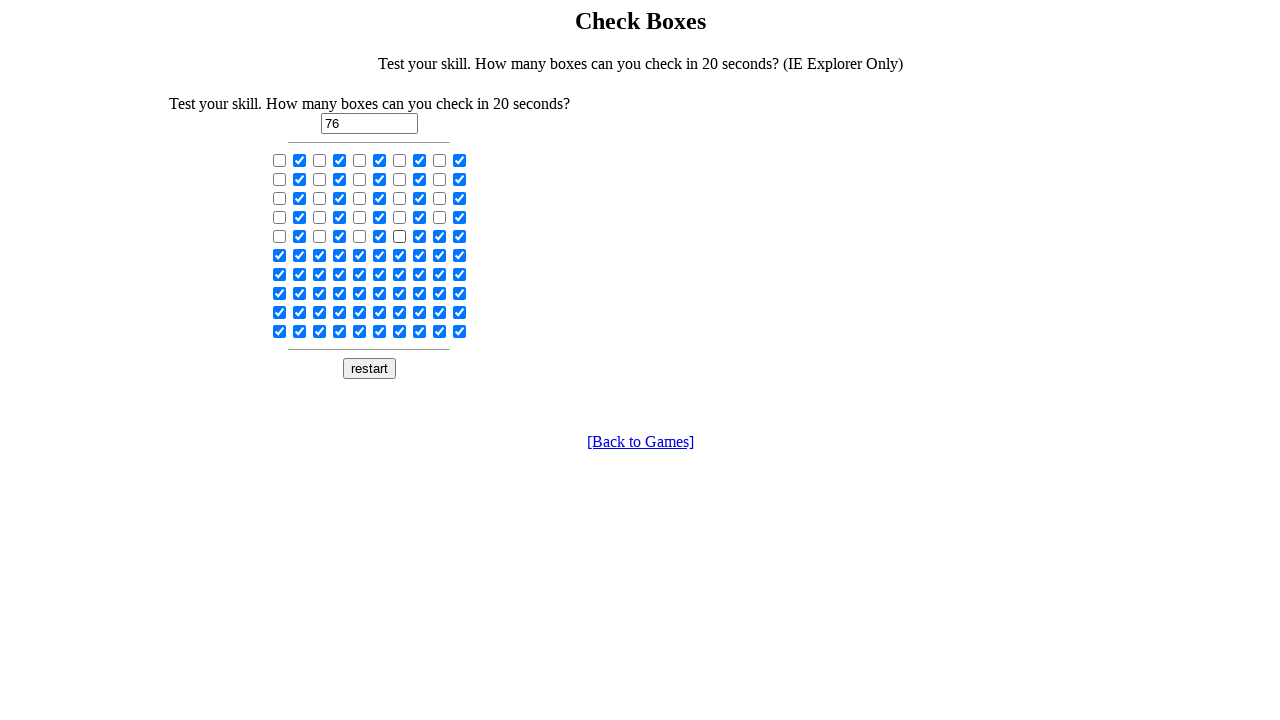

Toggled even-indexed checkbox 48 at (440, 236) on input[type='checkbox'] >> nth=48
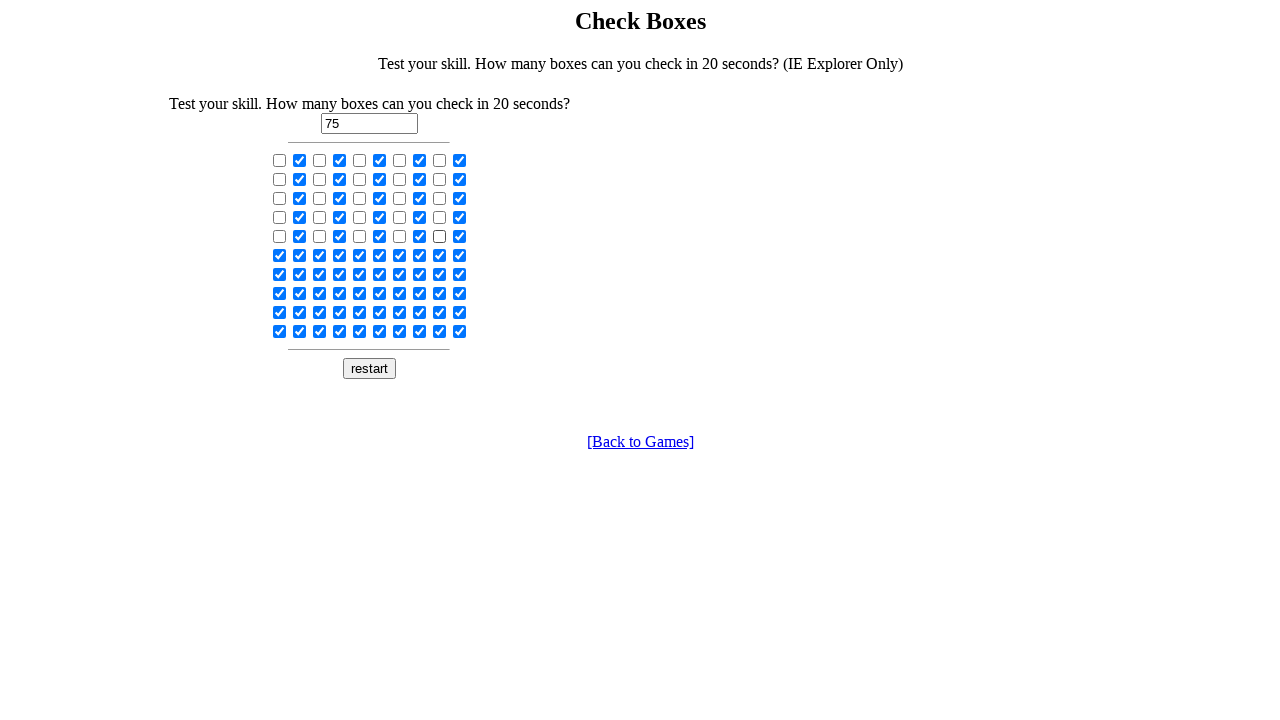

Toggled even-indexed checkbox 50 at (280, 255) on input[type='checkbox'] >> nth=50
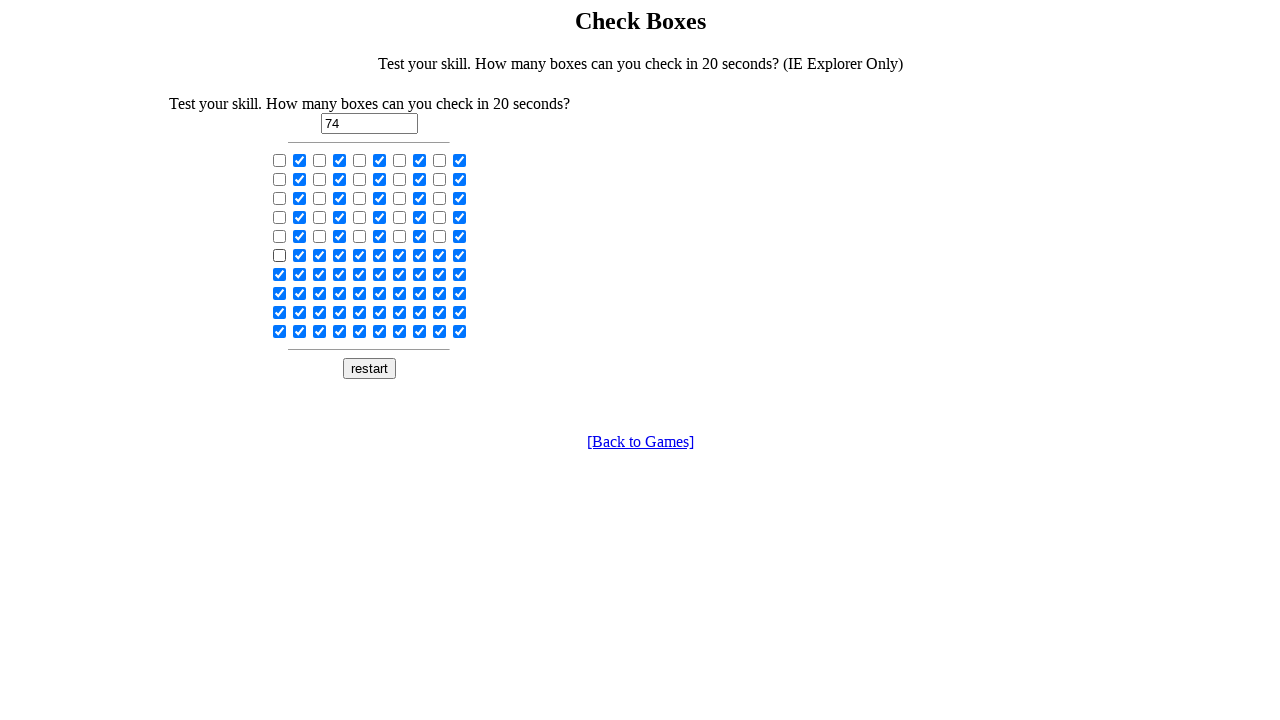

Toggled even-indexed checkbox 52 at (320, 255) on input[type='checkbox'] >> nth=52
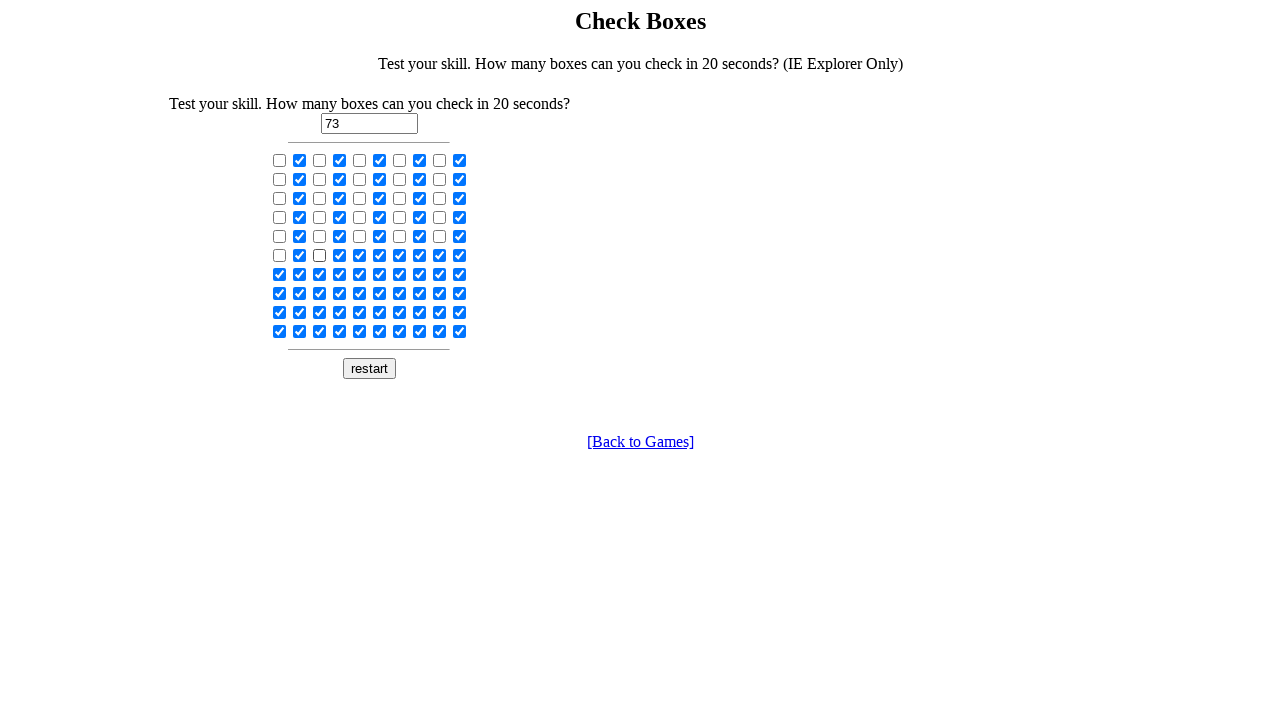

Toggled even-indexed checkbox 54 at (360, 255) on input[type='checkbox'] >> nth=54
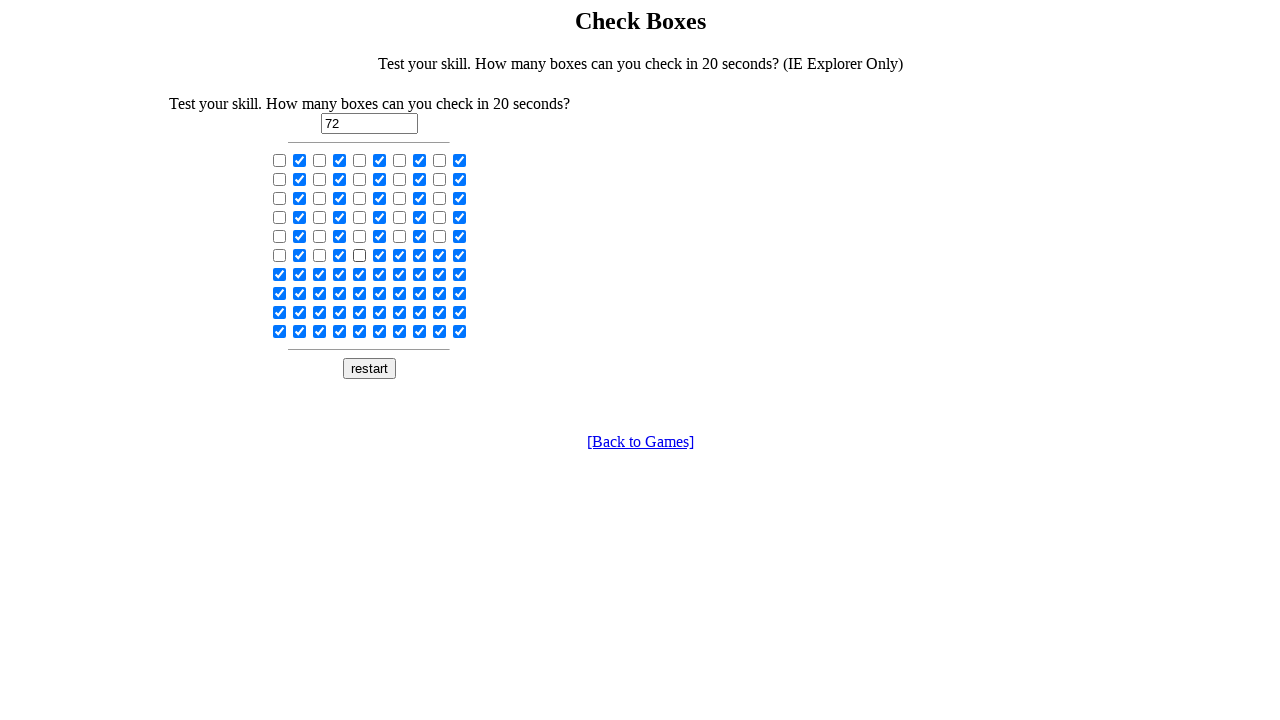

Toggled even-indexed checkbox 56 at (400, 255) on input[type='checkbox'] >> nth=56
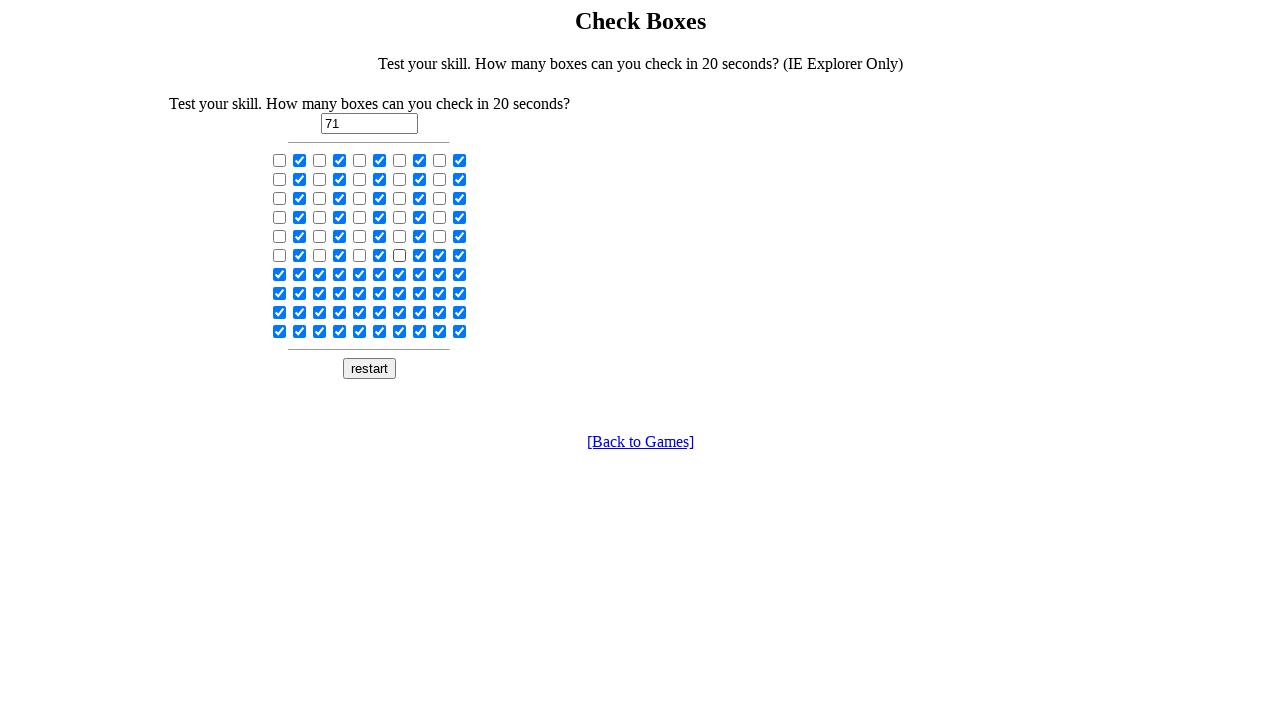

Toggled even-indexed checkbox 58 at (440, 255) on input[type='checkbox'] >> nth=58
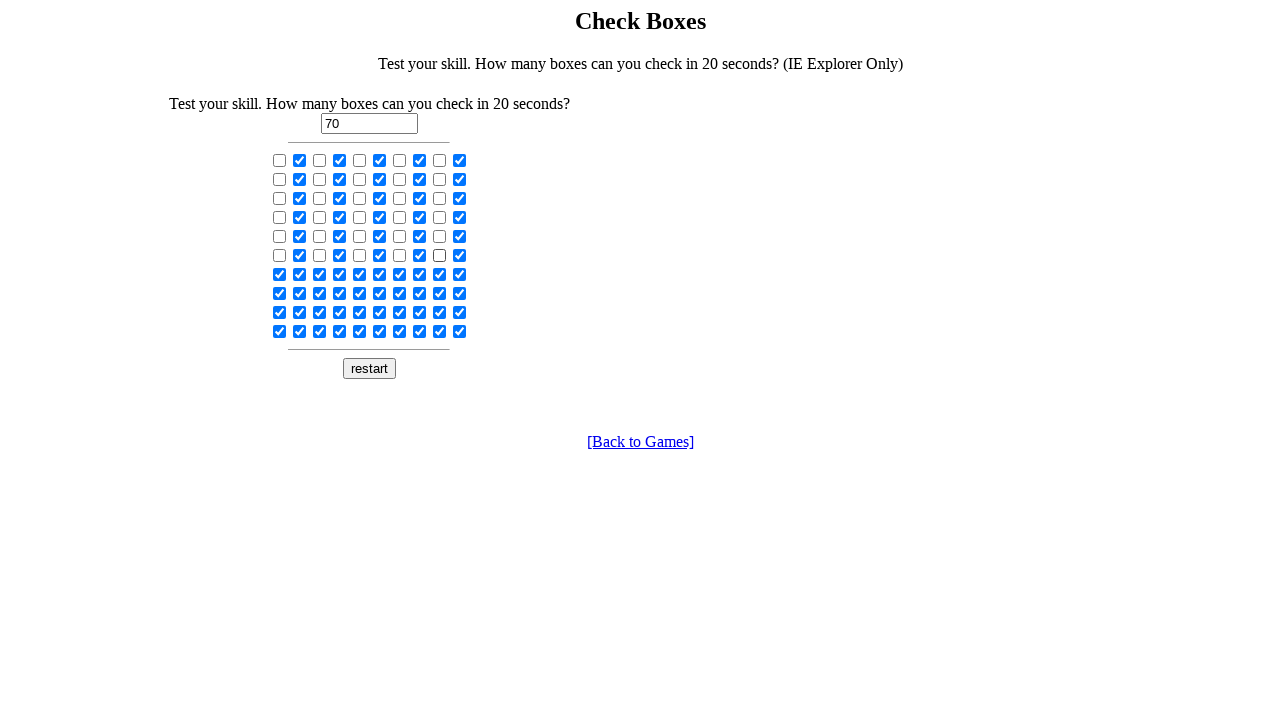

Toggled even-indexed checkbox 60 at (280, 274) on input[type='checkbox'] >> nth=60
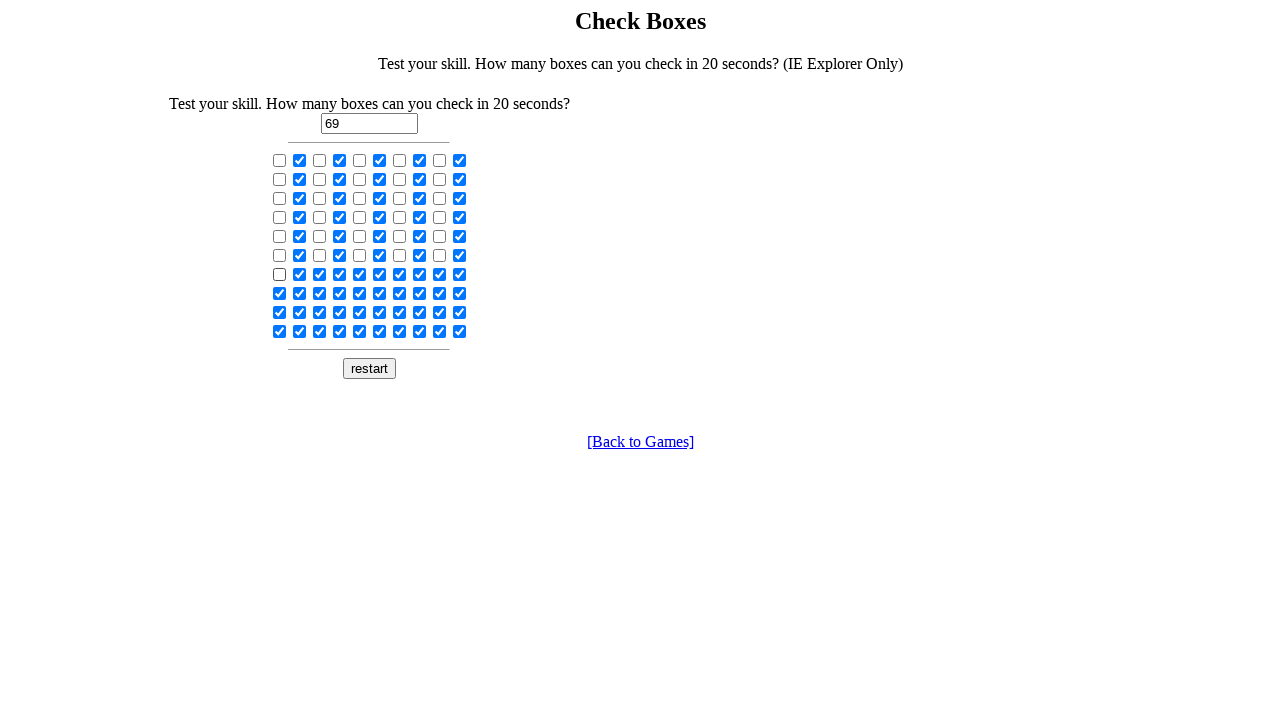

Toggled even-indexed checkbox 62 at (320, 274) on input[type='checkbox'] >> nth=62
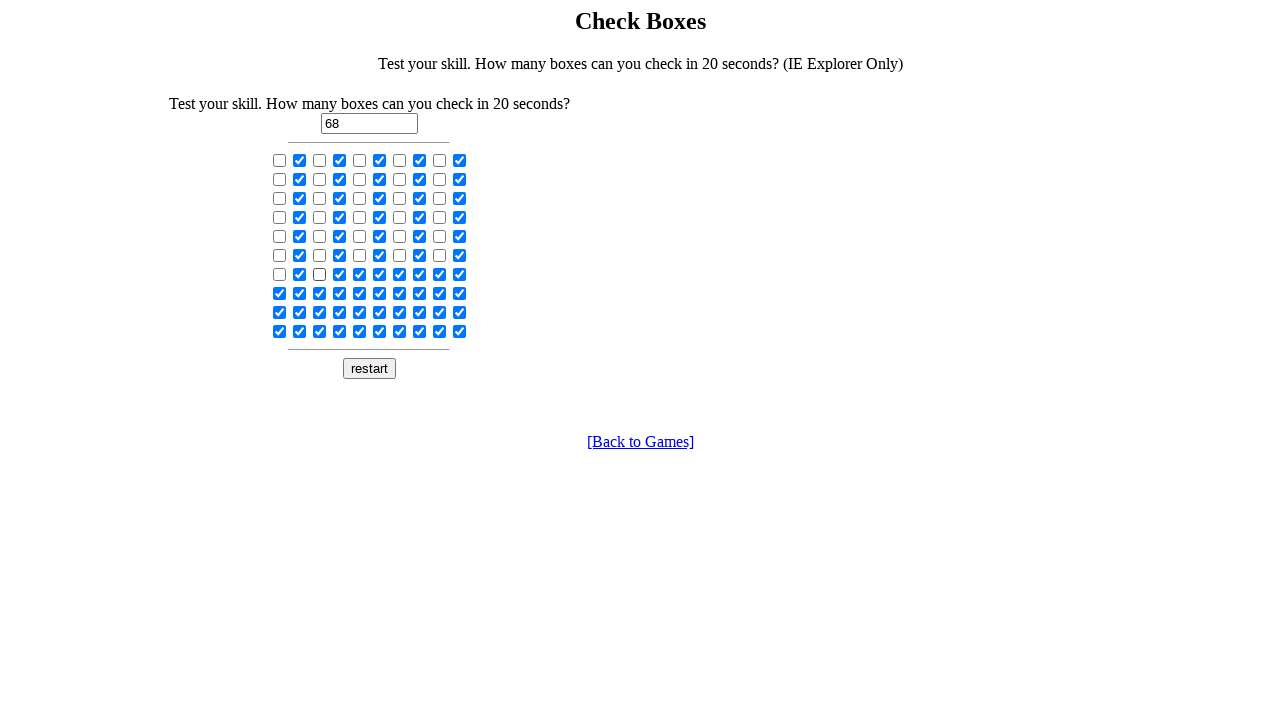

Toggled even-indexed checkbox 64 at (360, 274) on input[type='checkbox'] >> nth=64
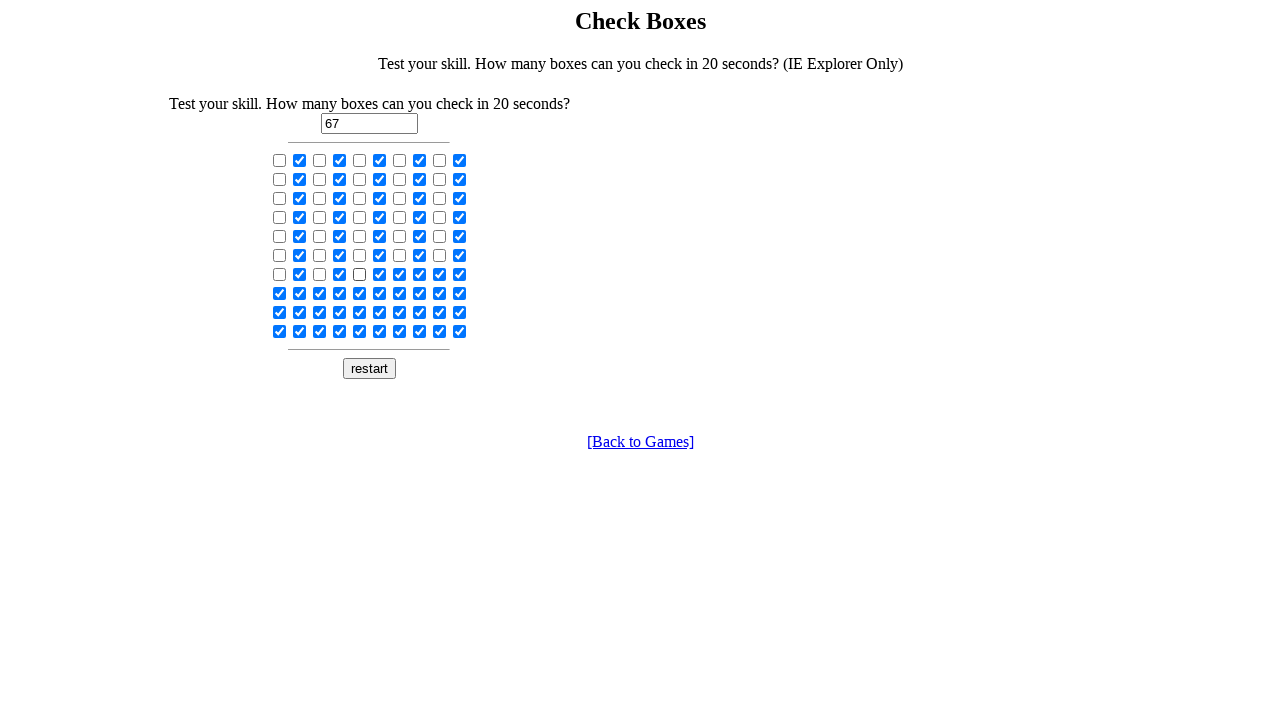

Toggled even-indexed checkbox 66 at (400, 274) on input[type='checkbox'] >> nth=66
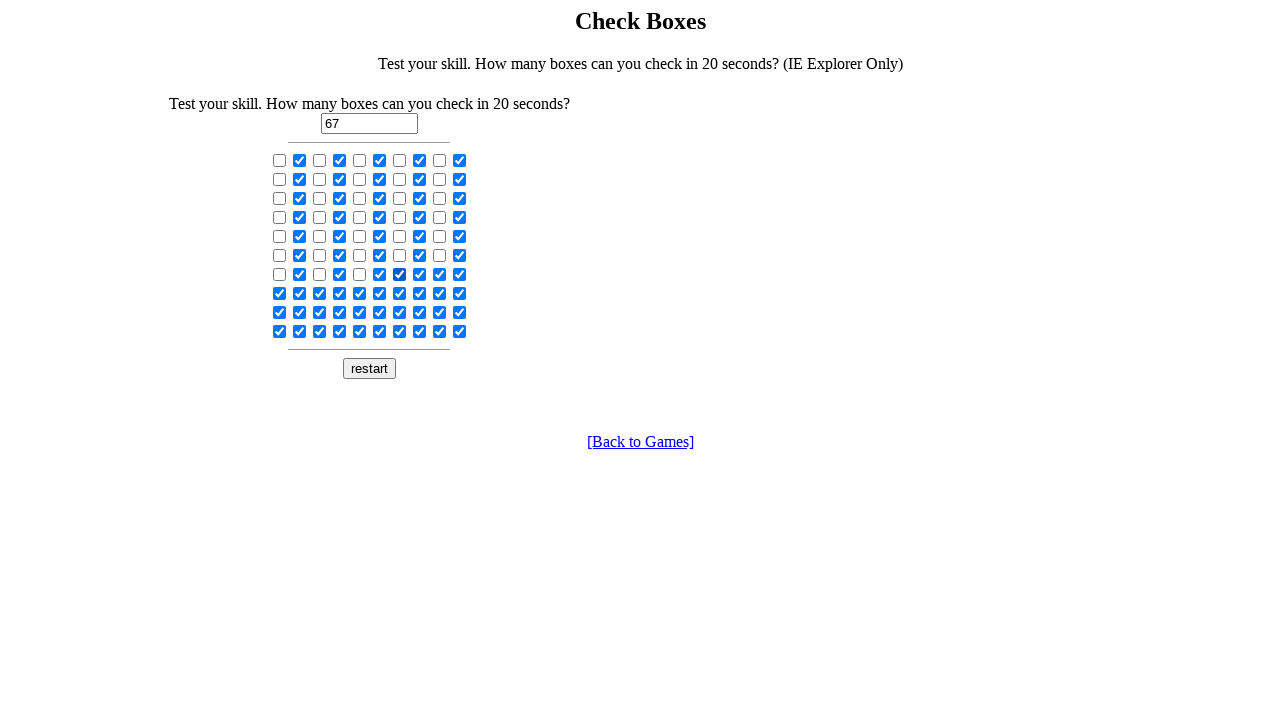

Toggled even-indexed checkbox 68 at (440, 274) on input[type='checkbox'] >> nth=68
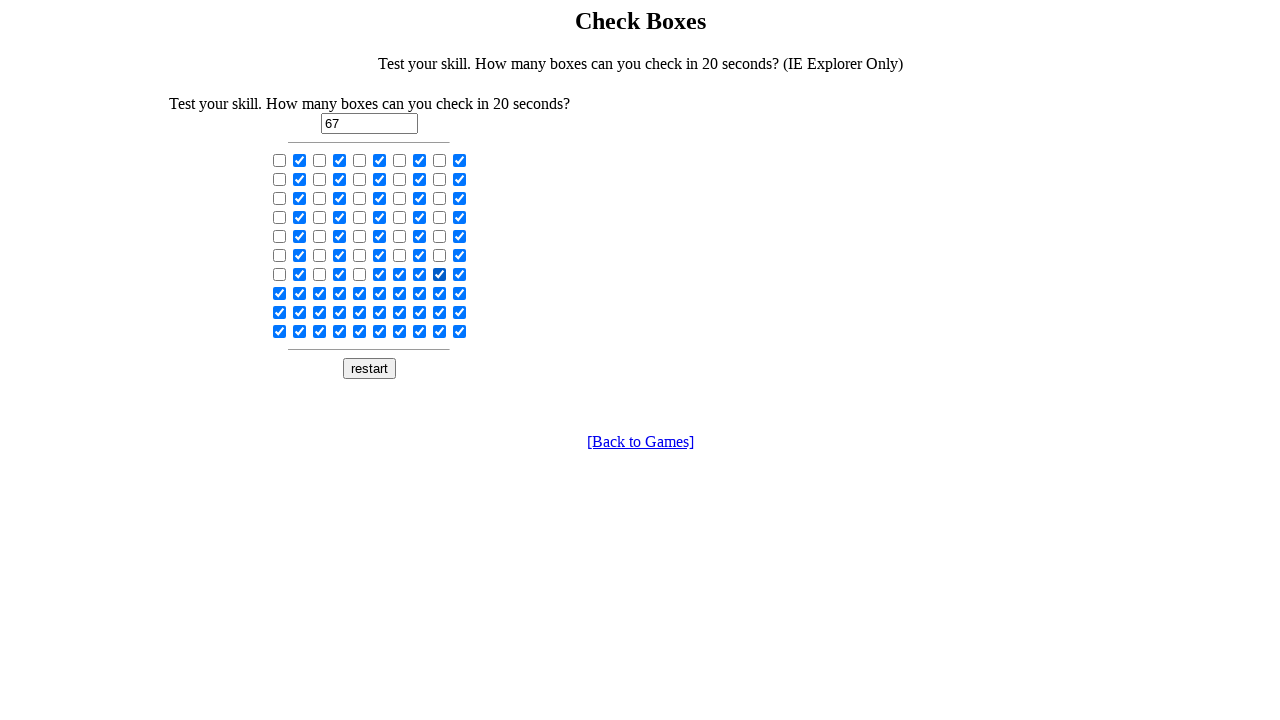

Toggled even-indexed checkbox 70 at (280, 293) on input[type='checkbox'] >> nth=70
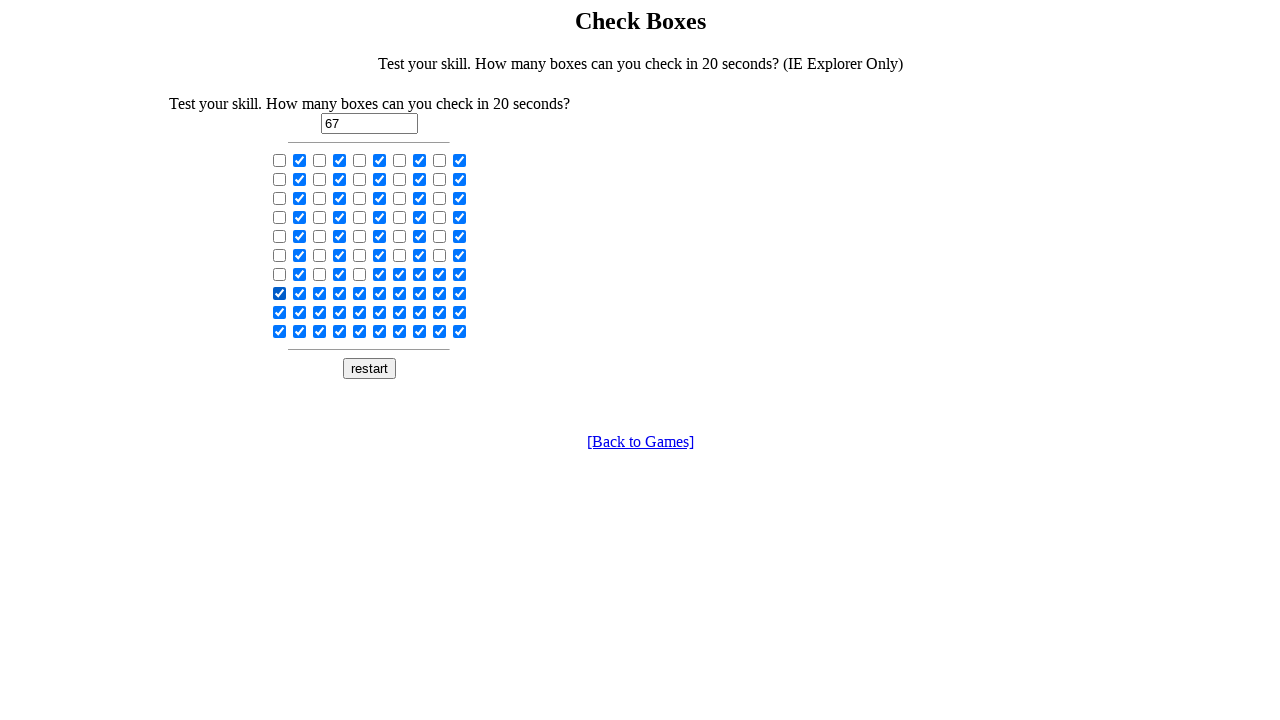

Toggled even-indexed checkbox 72 at (320, 293) on input[type='checkbox'] >> nth=72
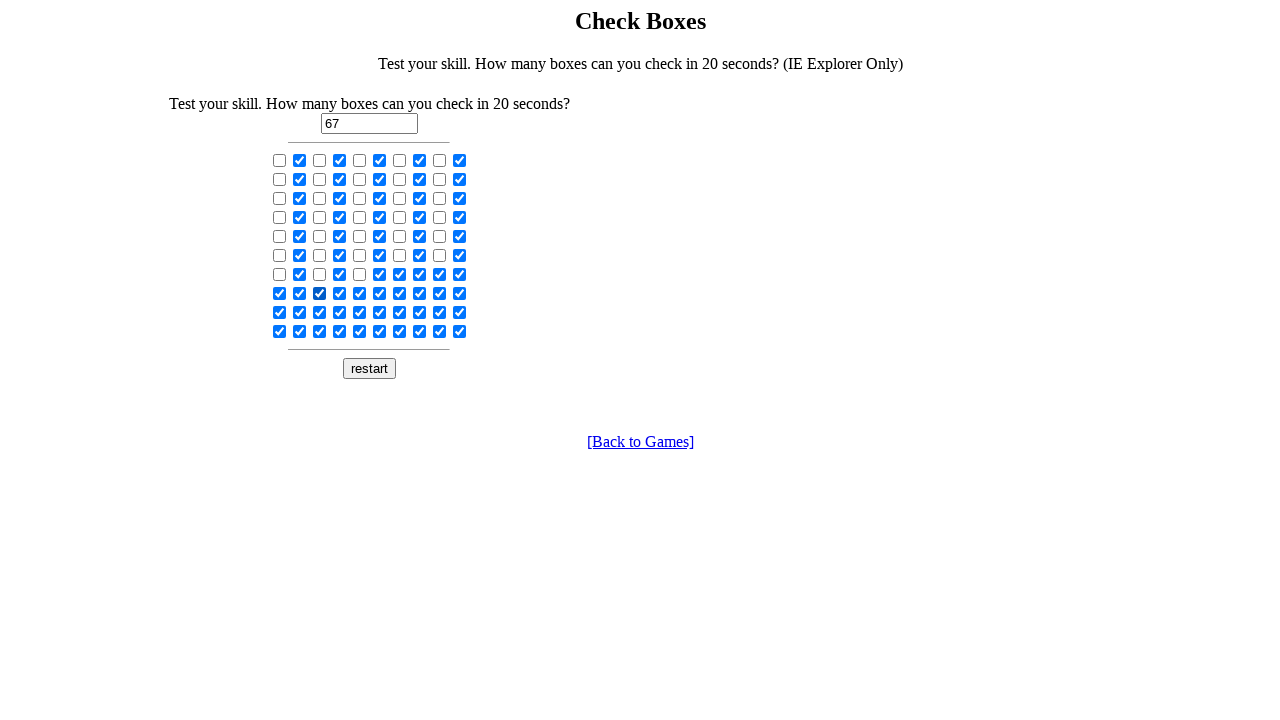

Toggled even-indexed checkbox 74 at (360, 293) on input[type='checkbox'] >> nth=74
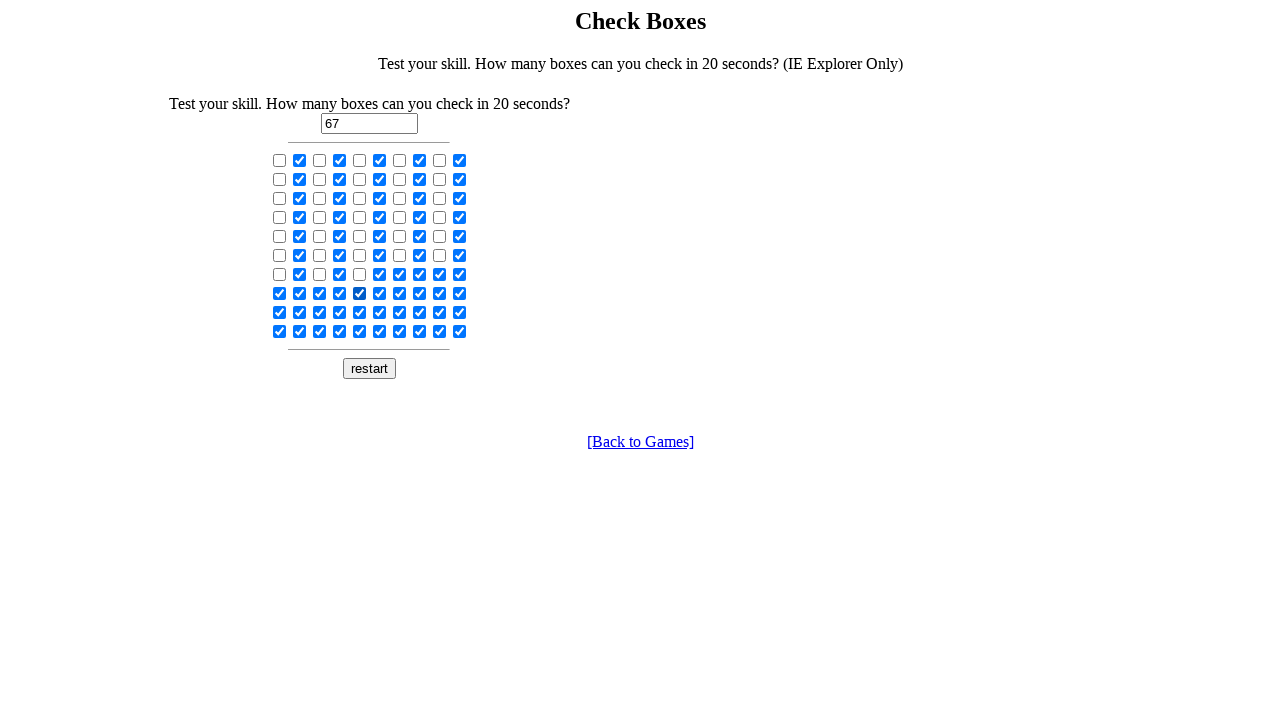

Toggled even-indexed checkbox 76 at (400, 293) on input[type='checkbox'] >> nth=76
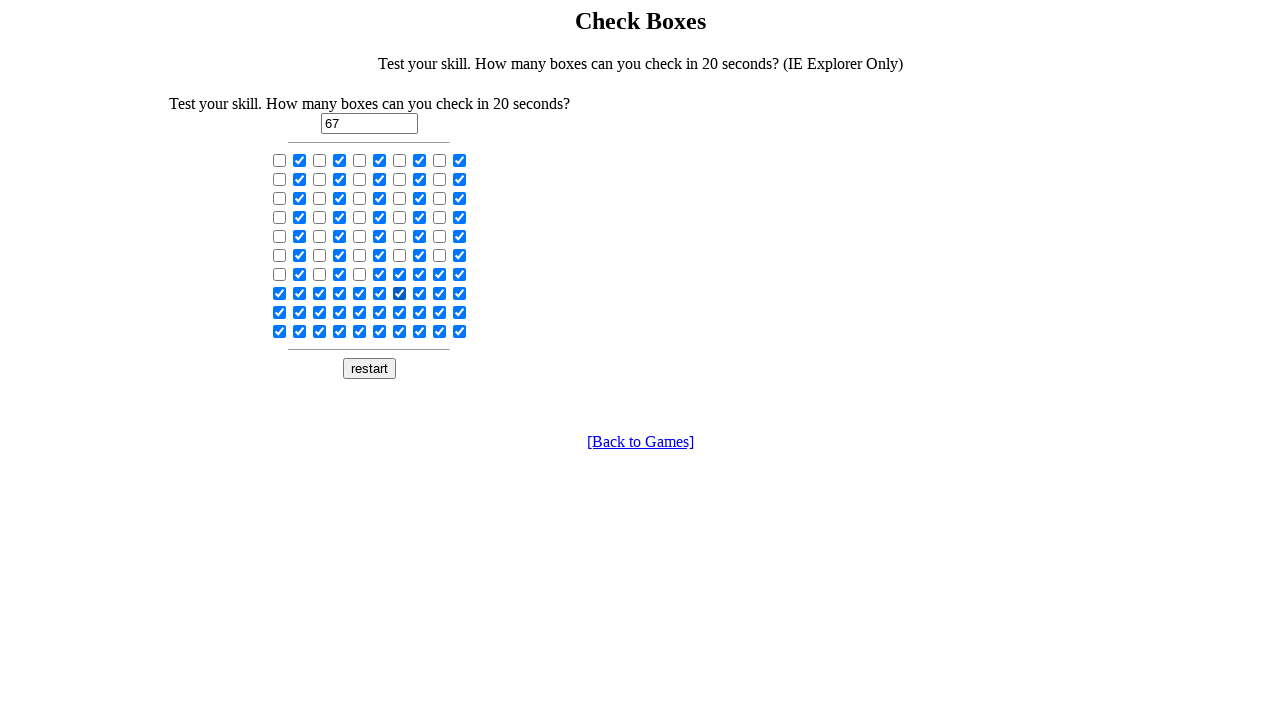

Toggled even-indexed checkbox 78 at (440, 293) on input[type='checkbox'] >> nth=78
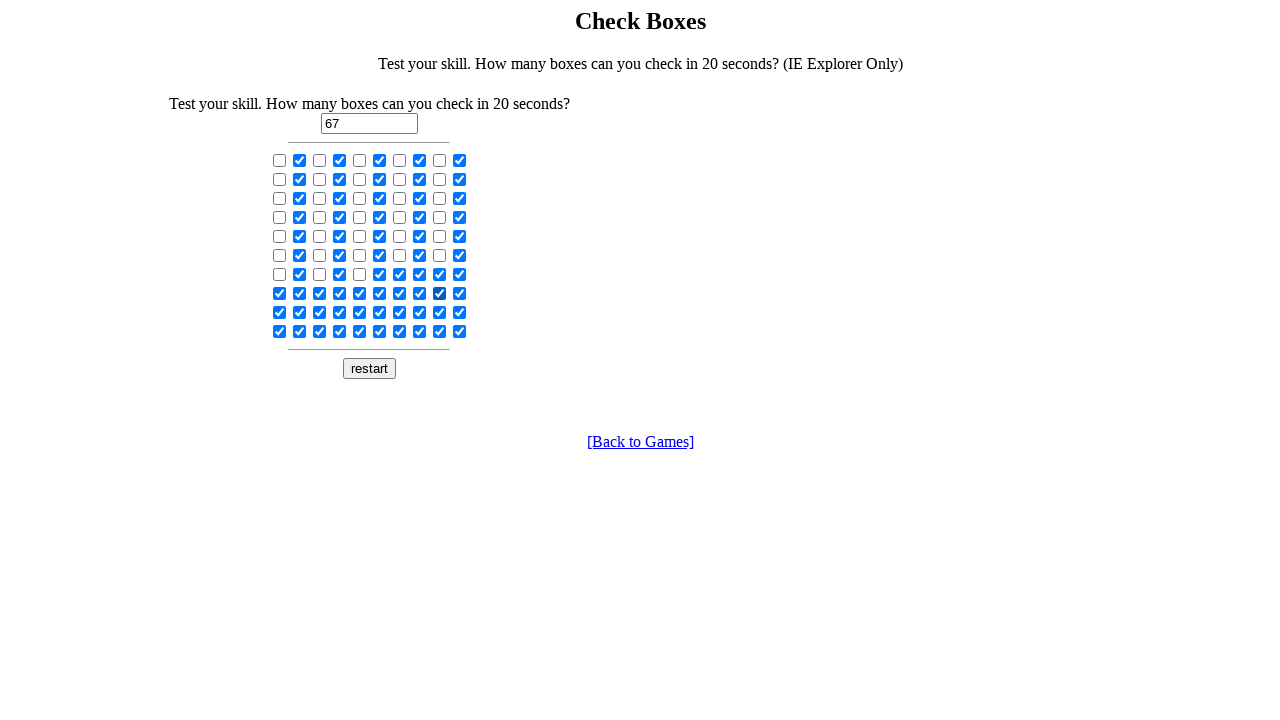

Toggled even-indexed checkbox 80 at (280, 312) on input[type='checkbox'] >> nth=80
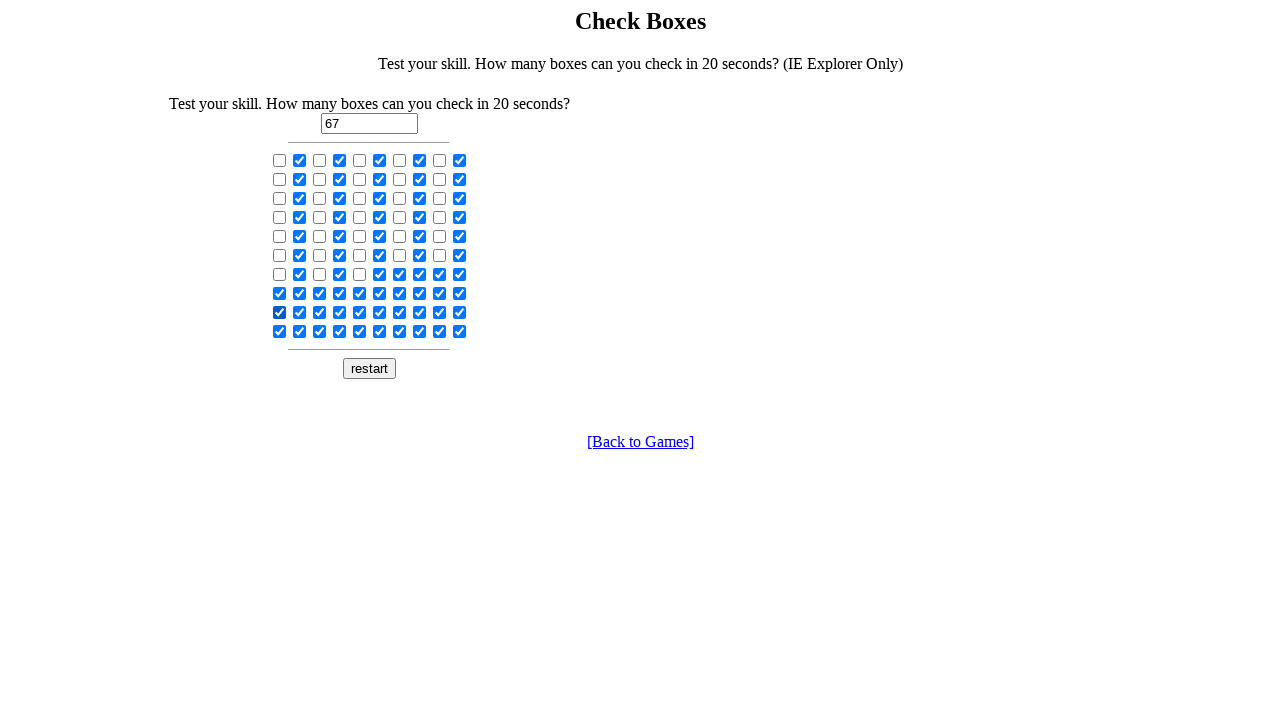

Toggled even-indexed checkbox 82 at (320, 312) on input[type='checkbox'] >> nth=82
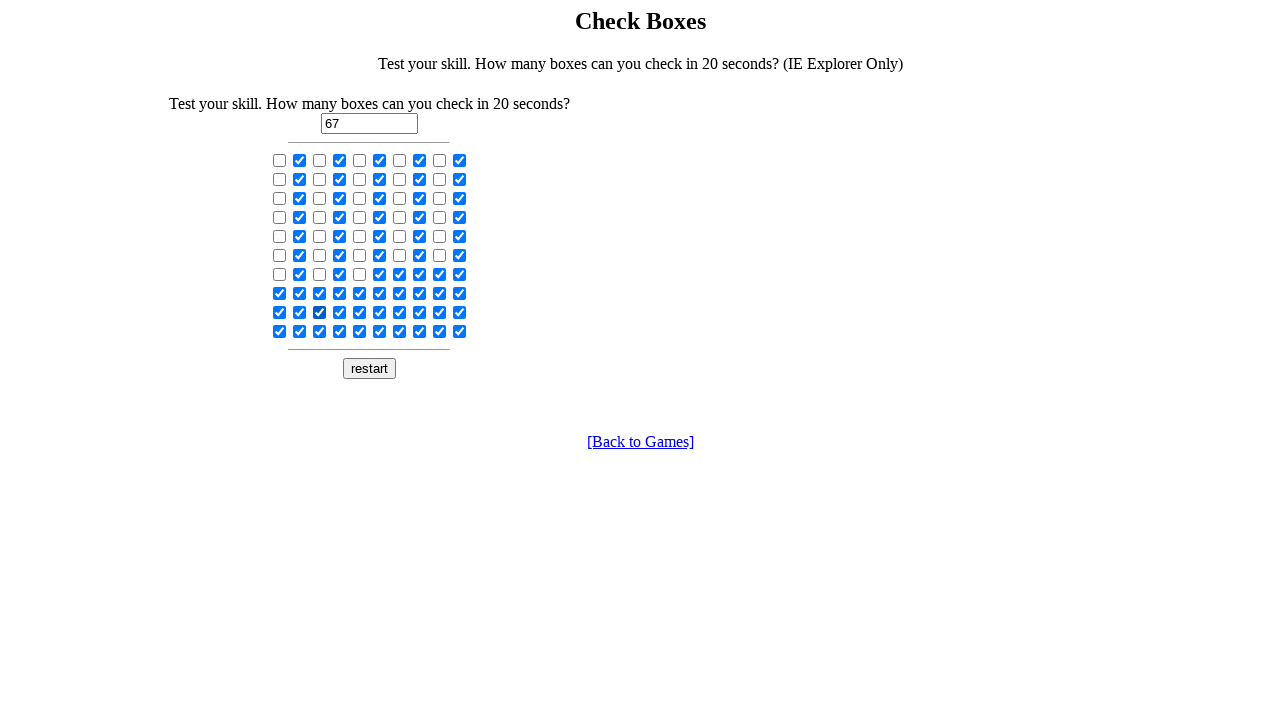

Toggled even-indexed checkbox 84 at (360, 312) on input[type='checkbox'] >> nth=84
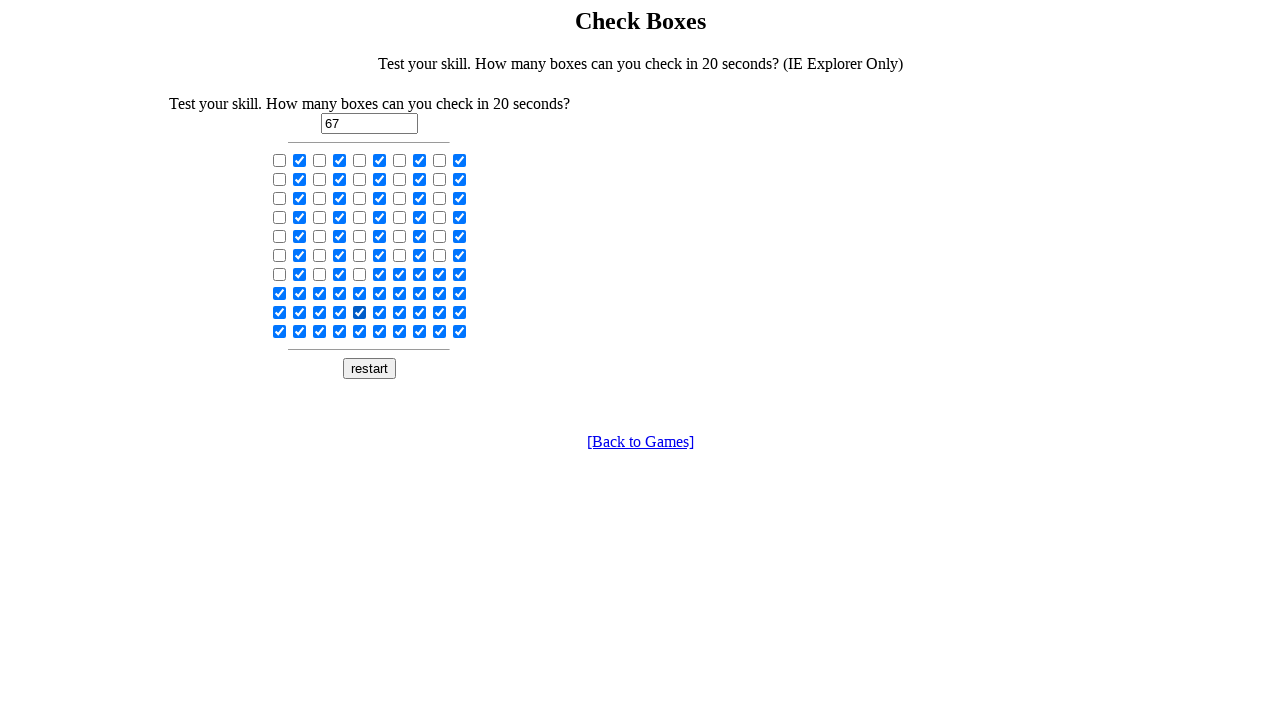

Toggled even-indexed checkbox 86 at (400, 312) on input[type='checkbox'] >> nth=86
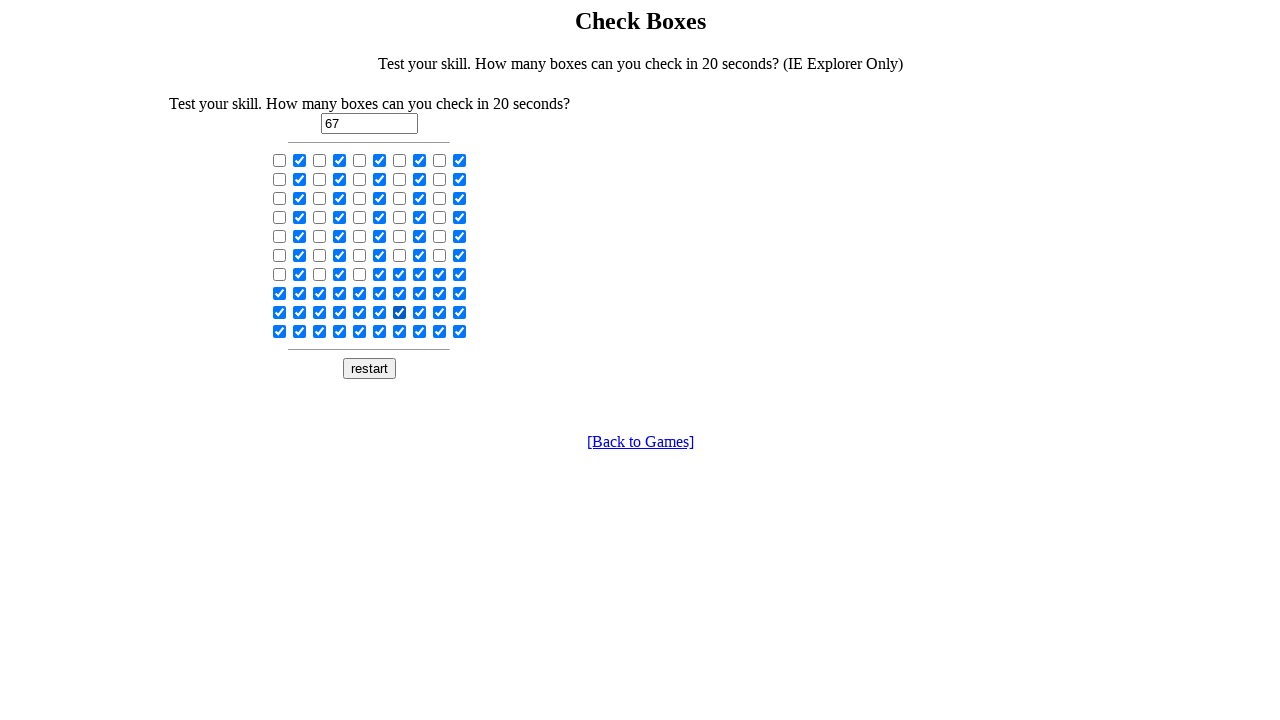

Toggled even-indexed checkbox 88 at (440, 312) on input[type='checkbox'] >> nth=88
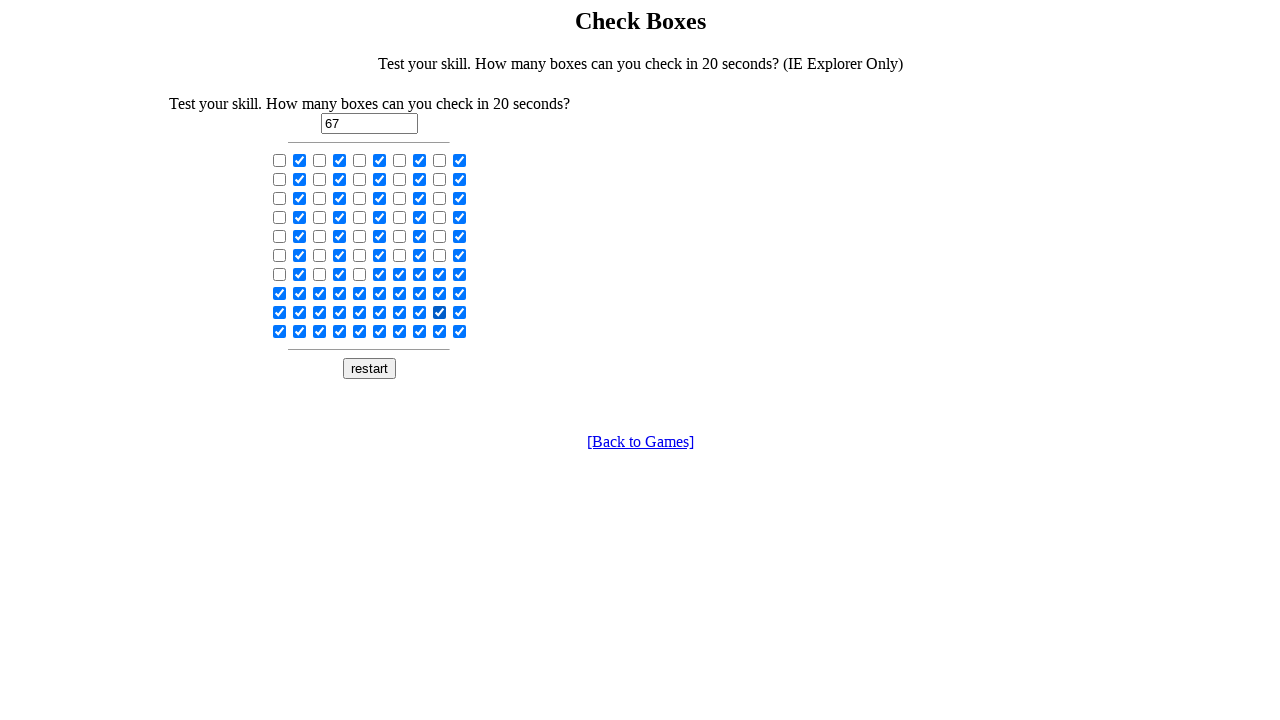

Toggled even-indexed checkbox 90 at (280, 331) on input[type='checkbox'] >> nth=90
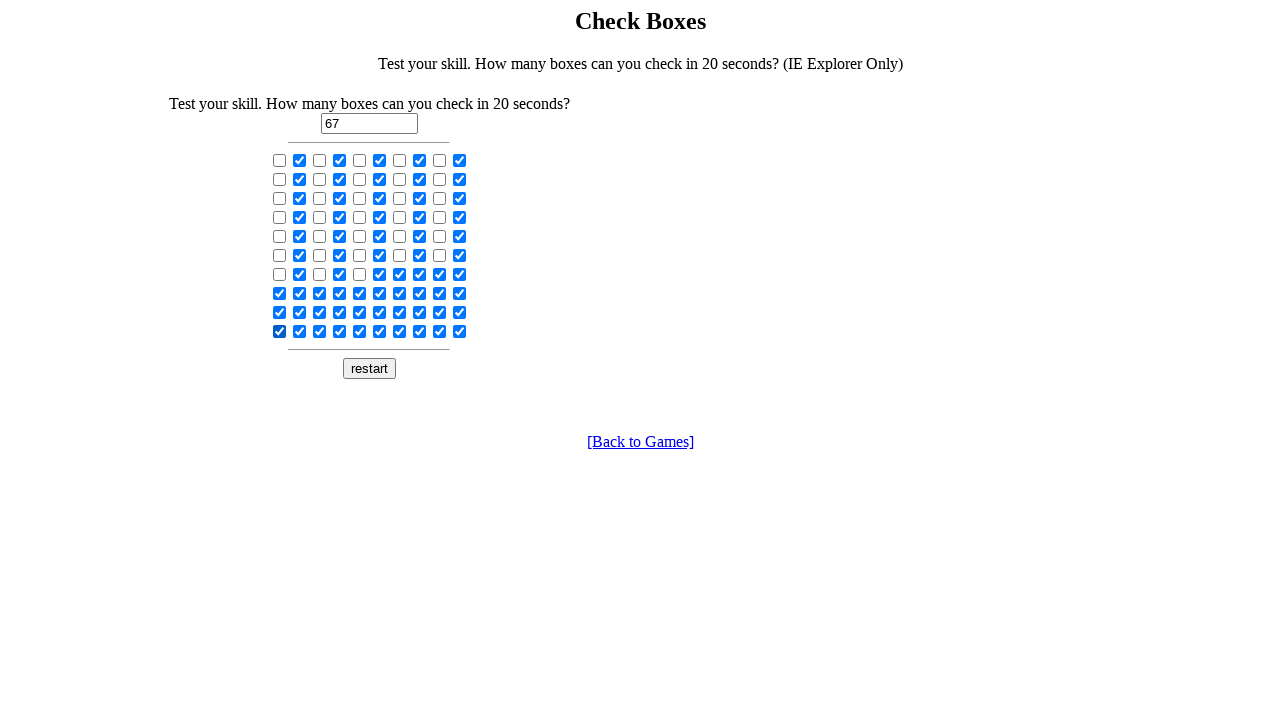

Toggled even-indexed checkbox 92 at (320, 331) on input[type='checkbox'] >> nth=92
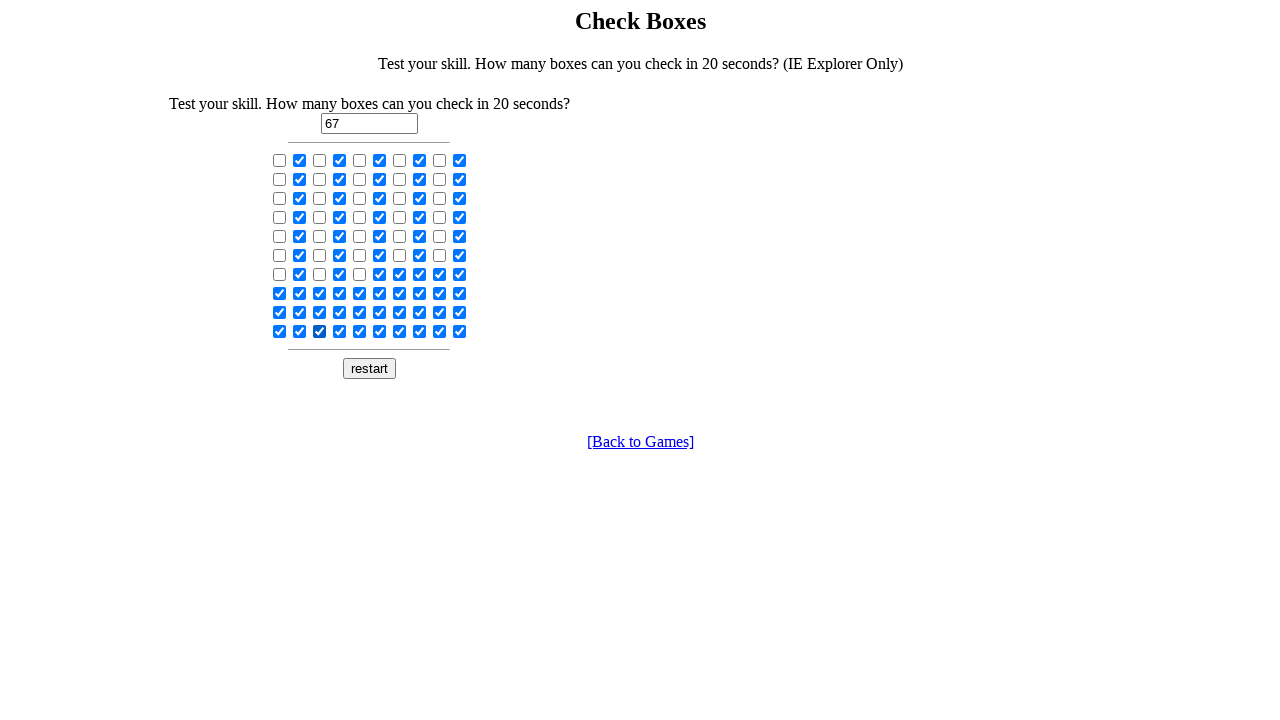

Toggled even-indexed checkbox 94 at (360, 331) on input[type='checkbox'] >> nth=94
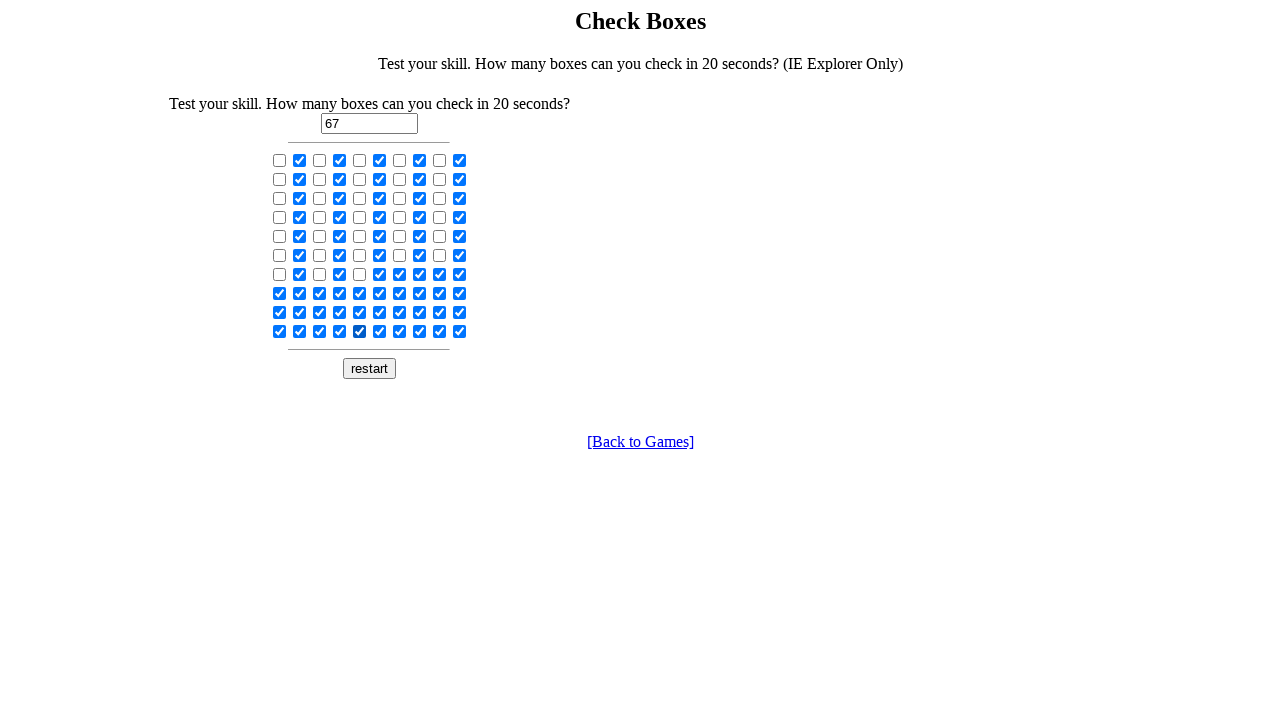

Toggled even-indexed checkbox 96 at (400, 331) on input[type='checkbox'] >> nth=96
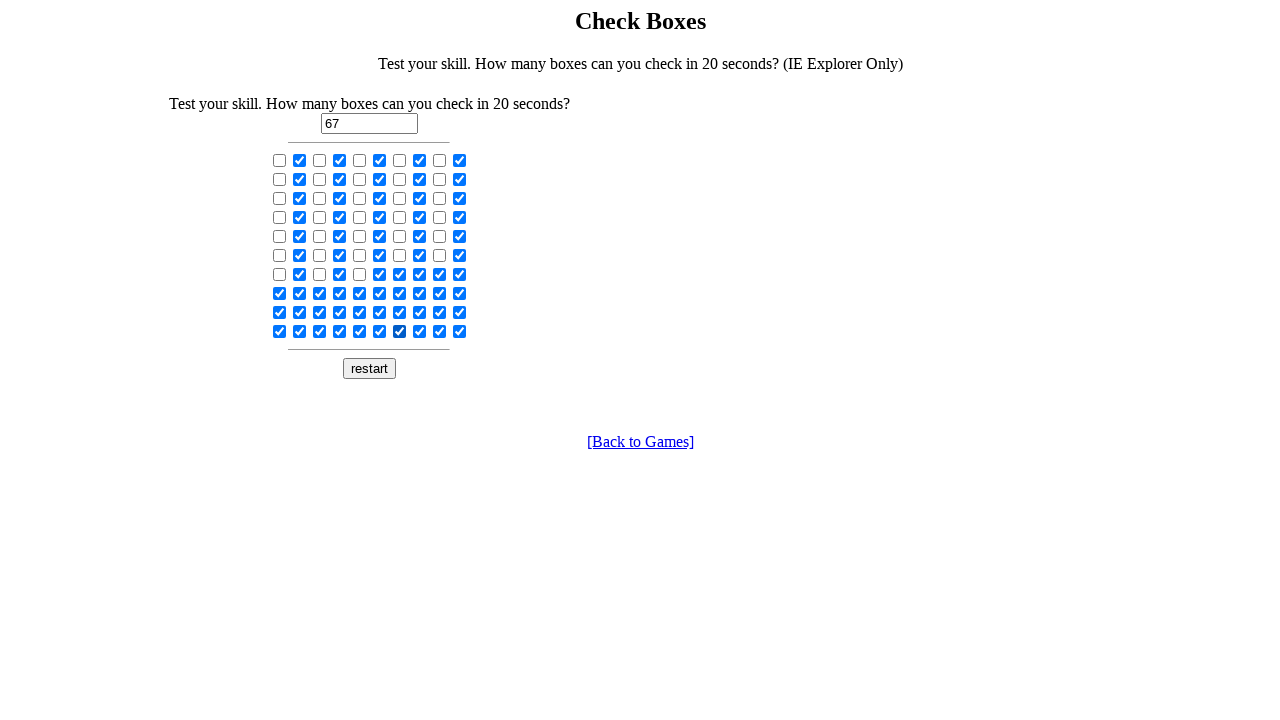

Toggled even-indexed checkbox 98 at (440, 331) on input[type='checkbox'] >> nth=98
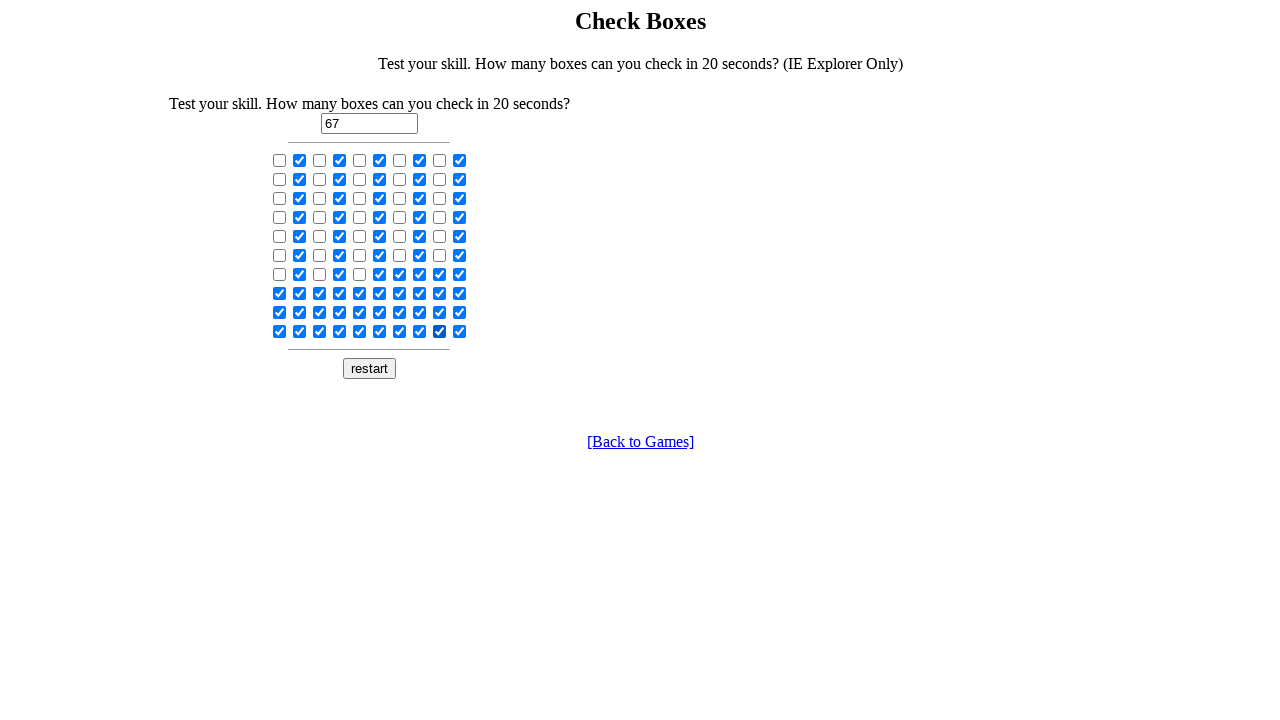

Clicked checkbox 0 again to toggle its state at (280, 160) on input[type='checkbox'] >> nth=0
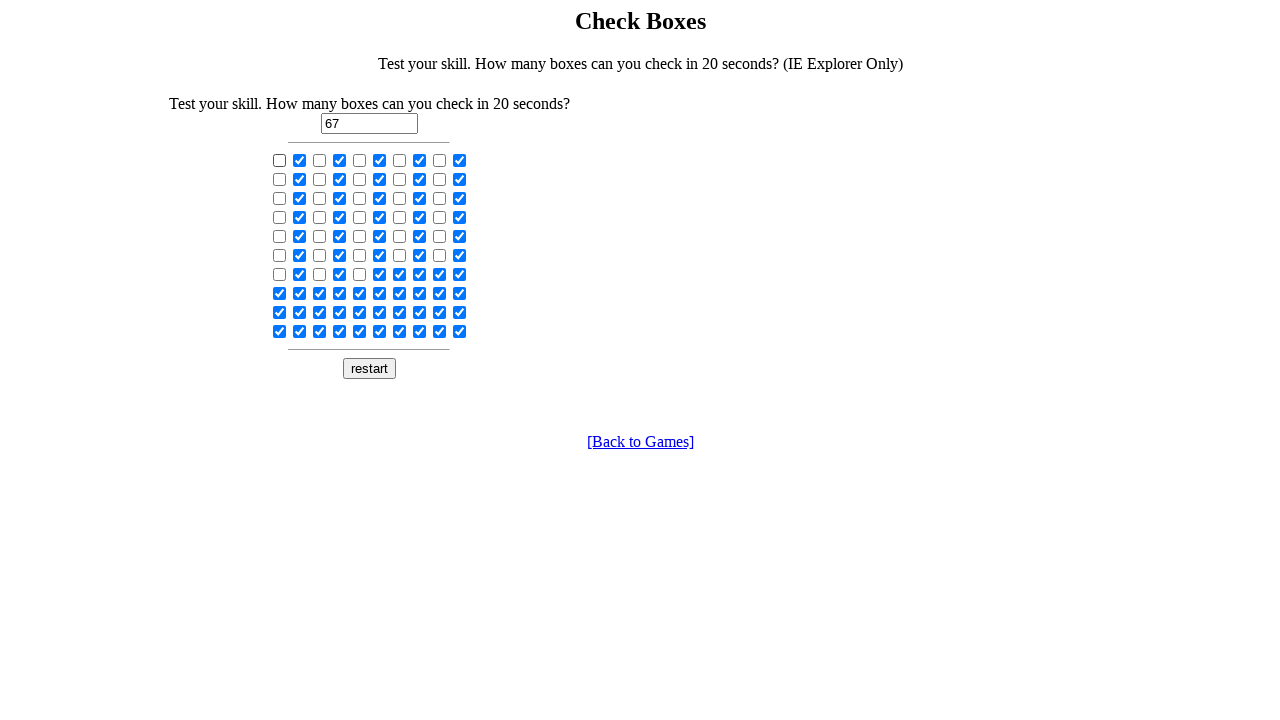

Clicked checkbox 1 again to toggle its state at (300, 160) on input[type='checkbox'] >> nth=1
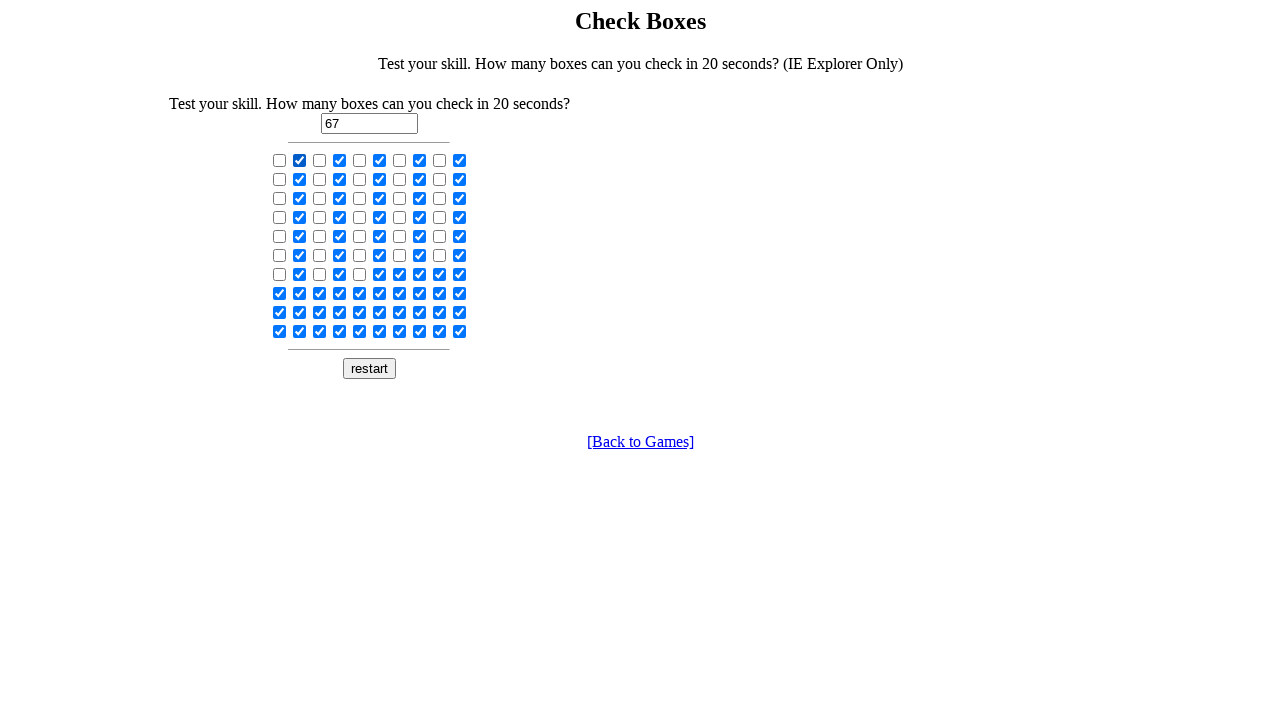

Clicked checkbox 2 again to toggle its state at (320, 160) on input[type='checkbox'] >> nth=2
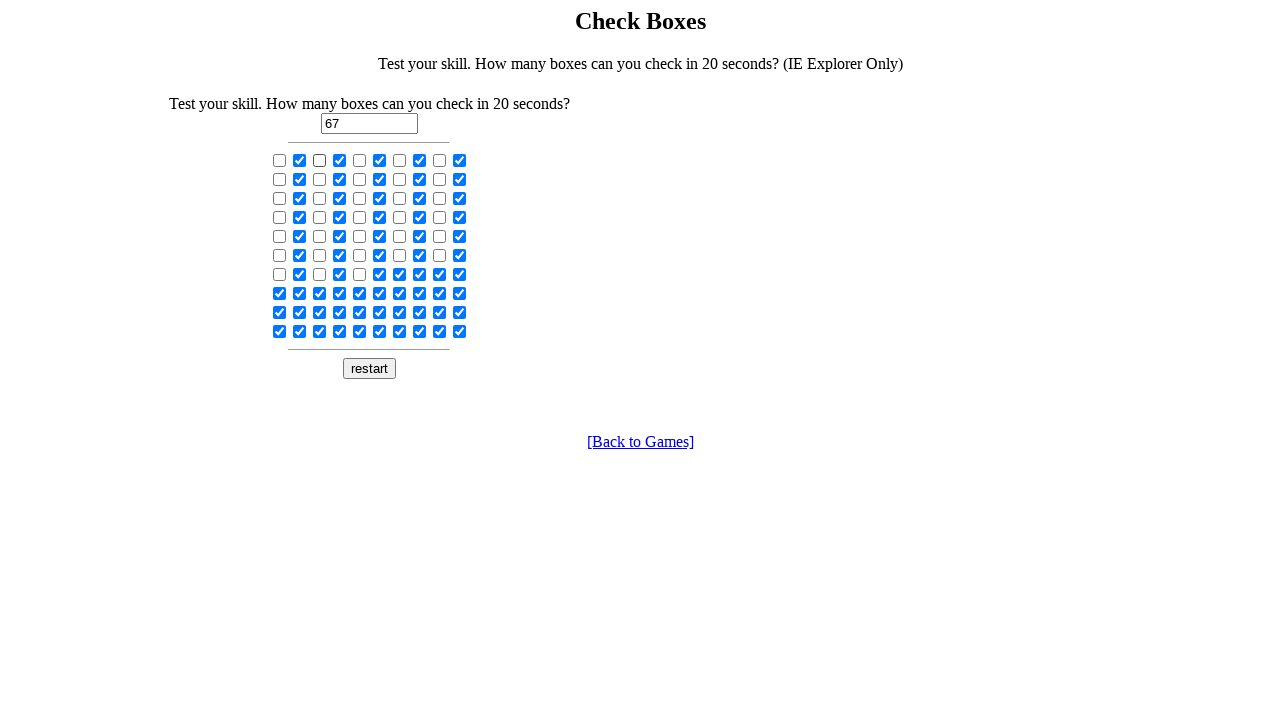

Clicked checkbox 3 again to toggle its state at (340, 160) on input[type='checkbox'] >> nth=3
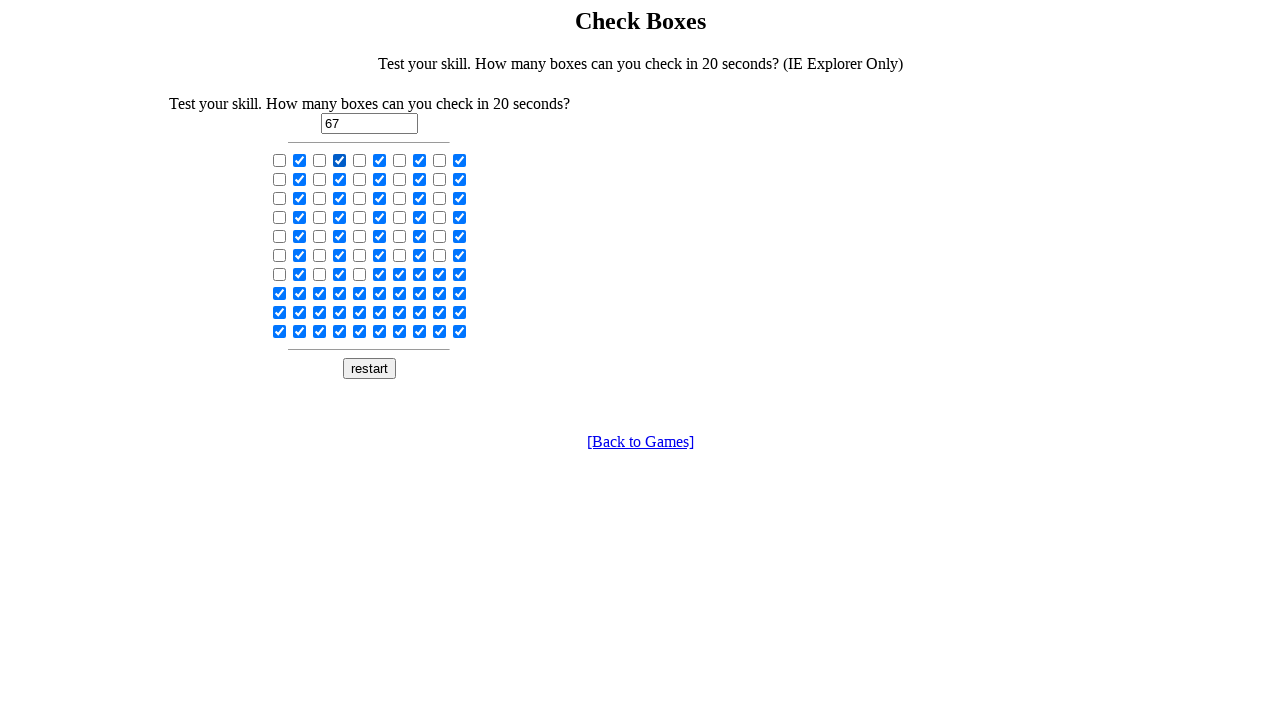

Clicked checkbox 4 again to toggle its state at (360, 160) on input[type='checkbox'] >> nth=4
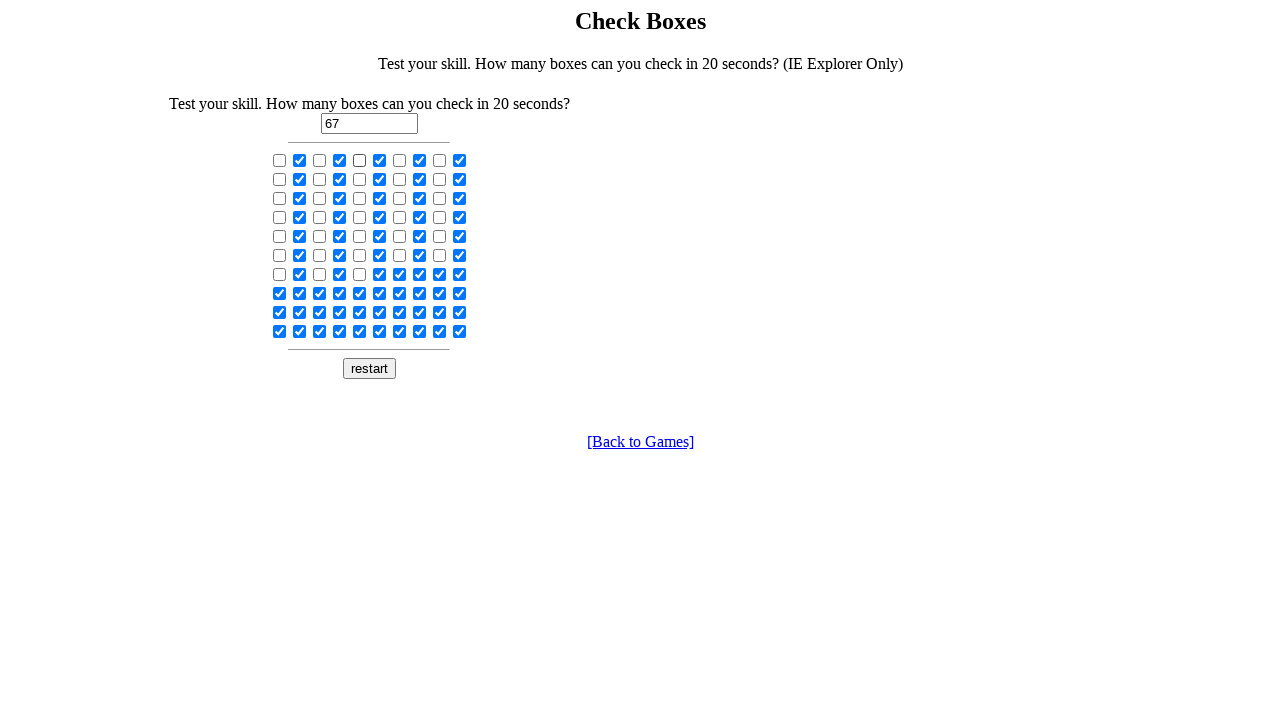

Clicked checkbox 5 again to toggle its state at (380, 160) on input[type='checkbox'] >> nth=5
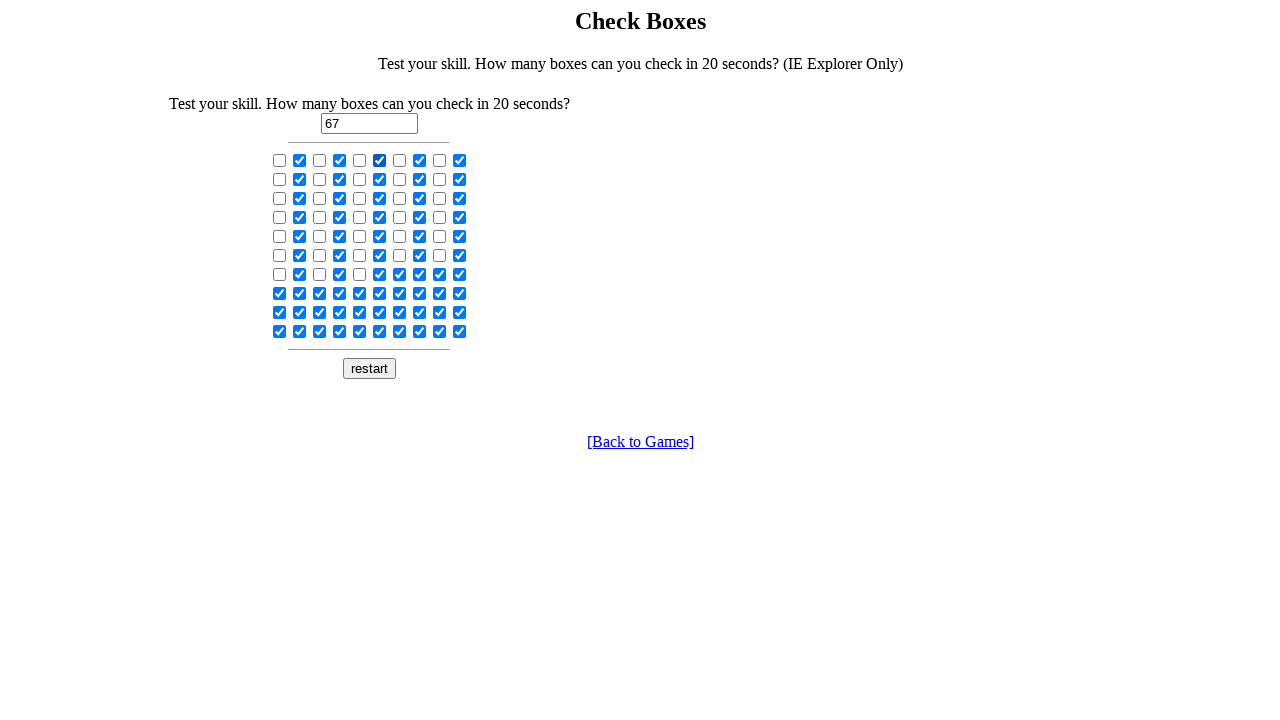

Clicked checkbox 6 again to toggle its state at (400, 160) on input[type='checkbox'] >> nth=6
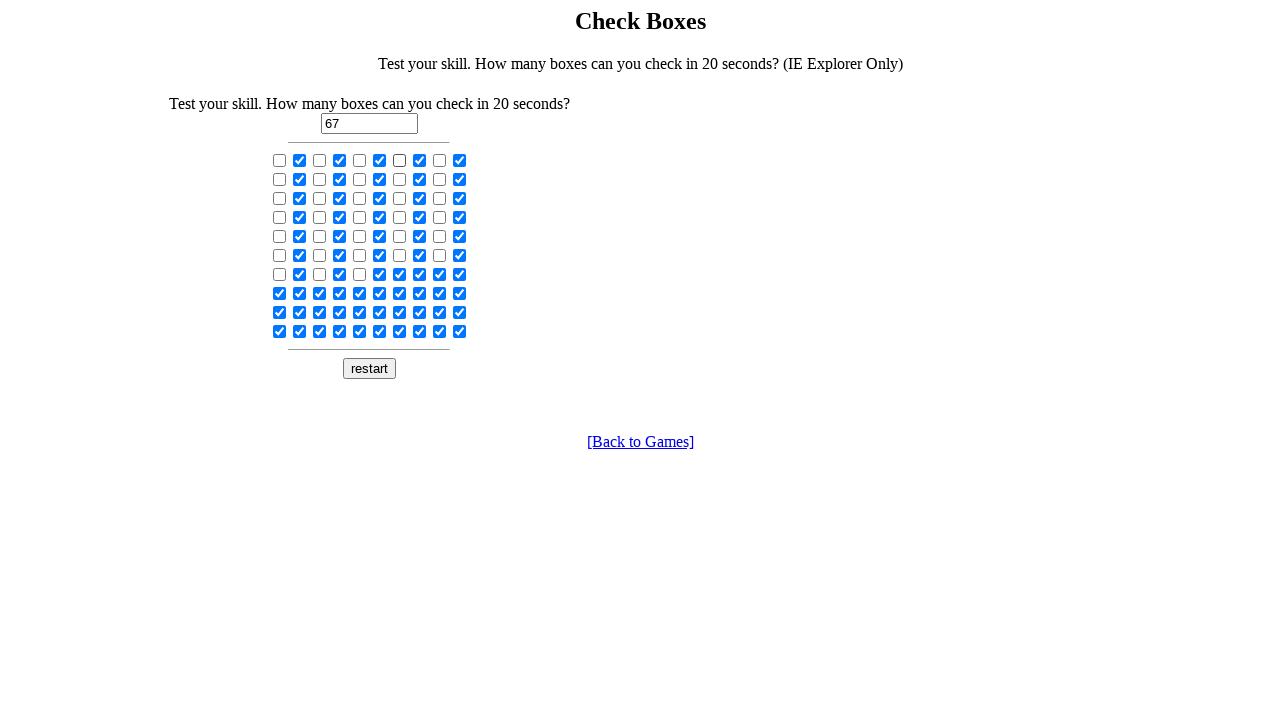

Clicked checkbox 7 again to toggle its state at (420, 160) on input[type='checkbox'] >> nth=7
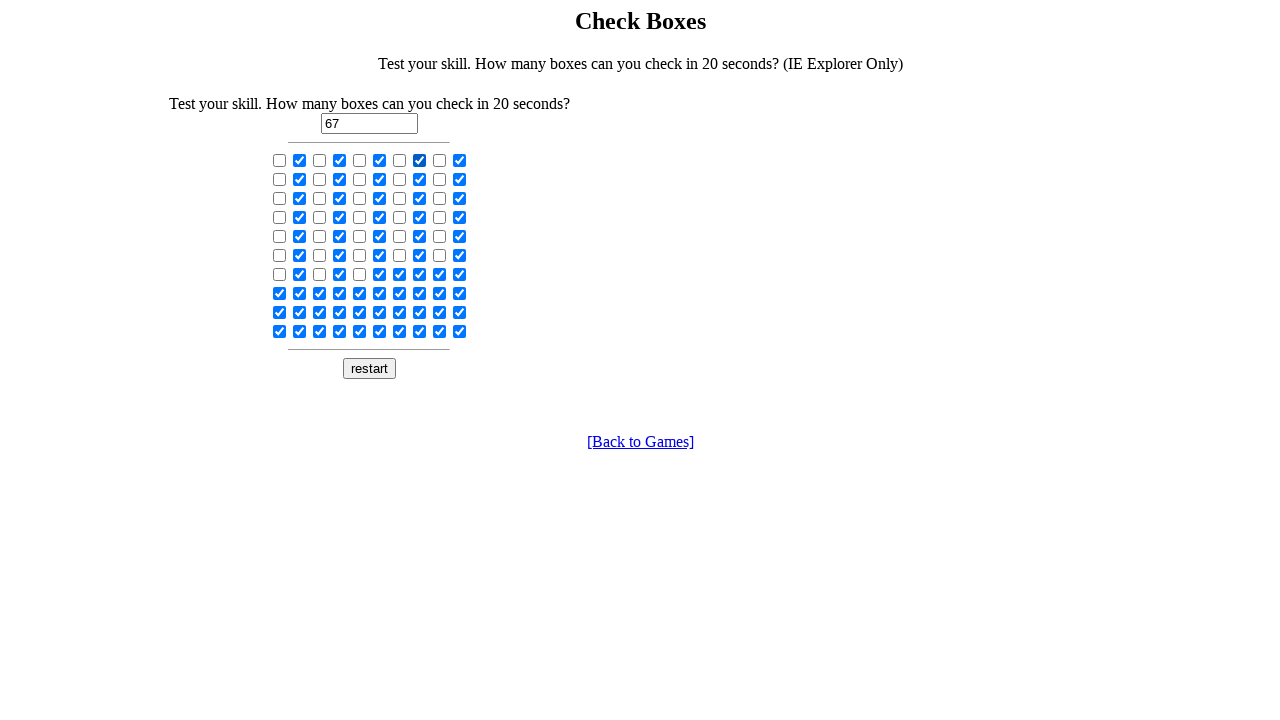

Clicked checkbox 8 again to toggle its state at (440, 160) on input[type='checkbox'] >> nth=8
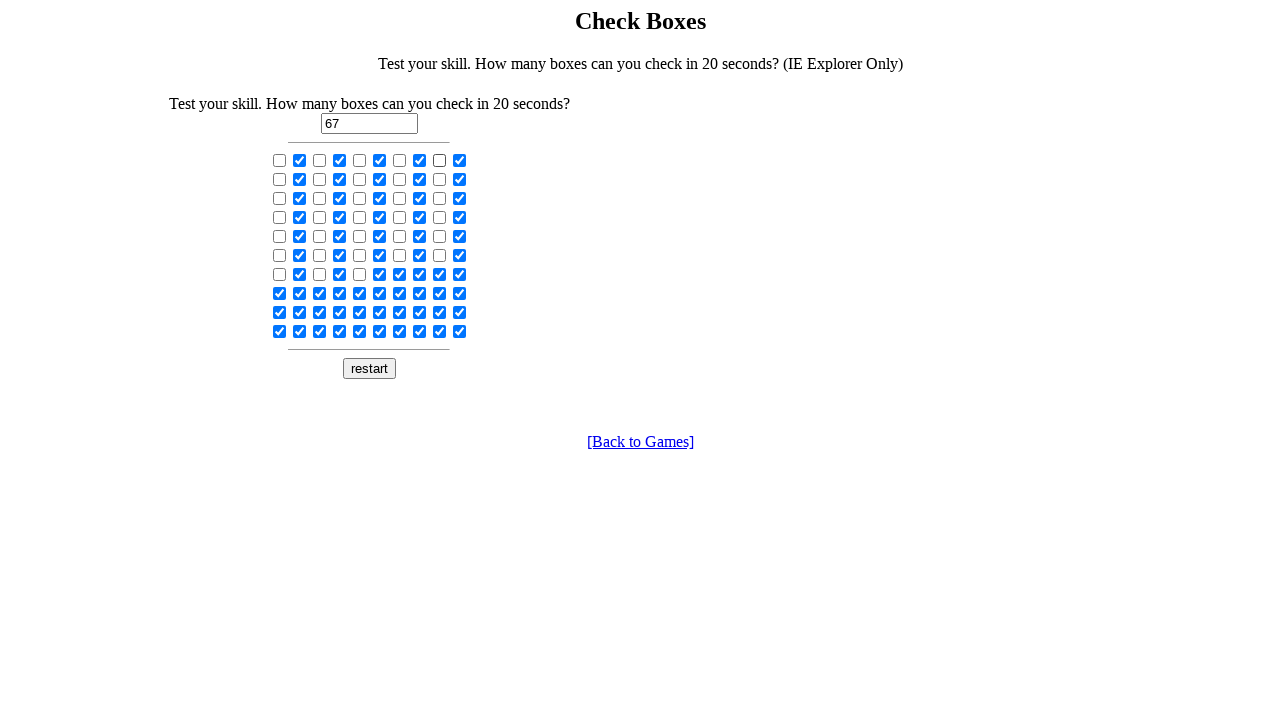

Clicked checkbox 9 again to toggle its state at (460, 160) on input[type='checkbox'] >> nth=9
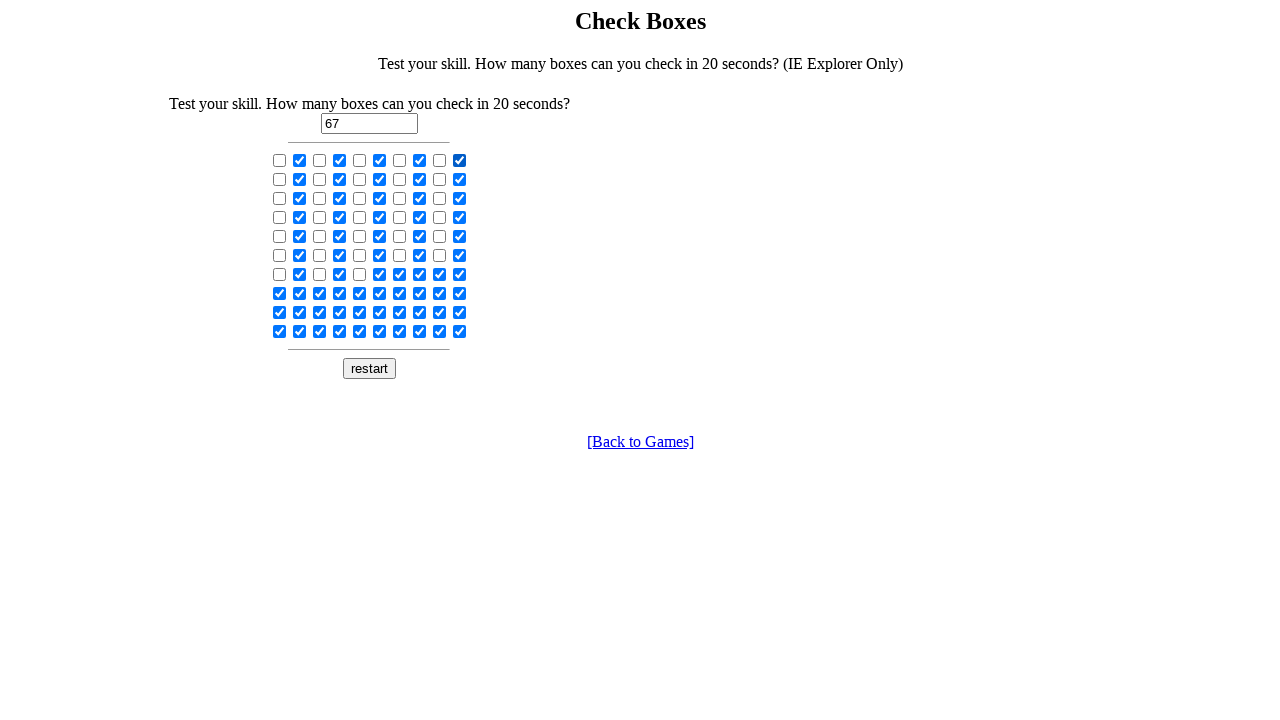

Clicked checkbox 10 again to toggle its state at (280, 179) on input[type='checkbox'] >> nth=10
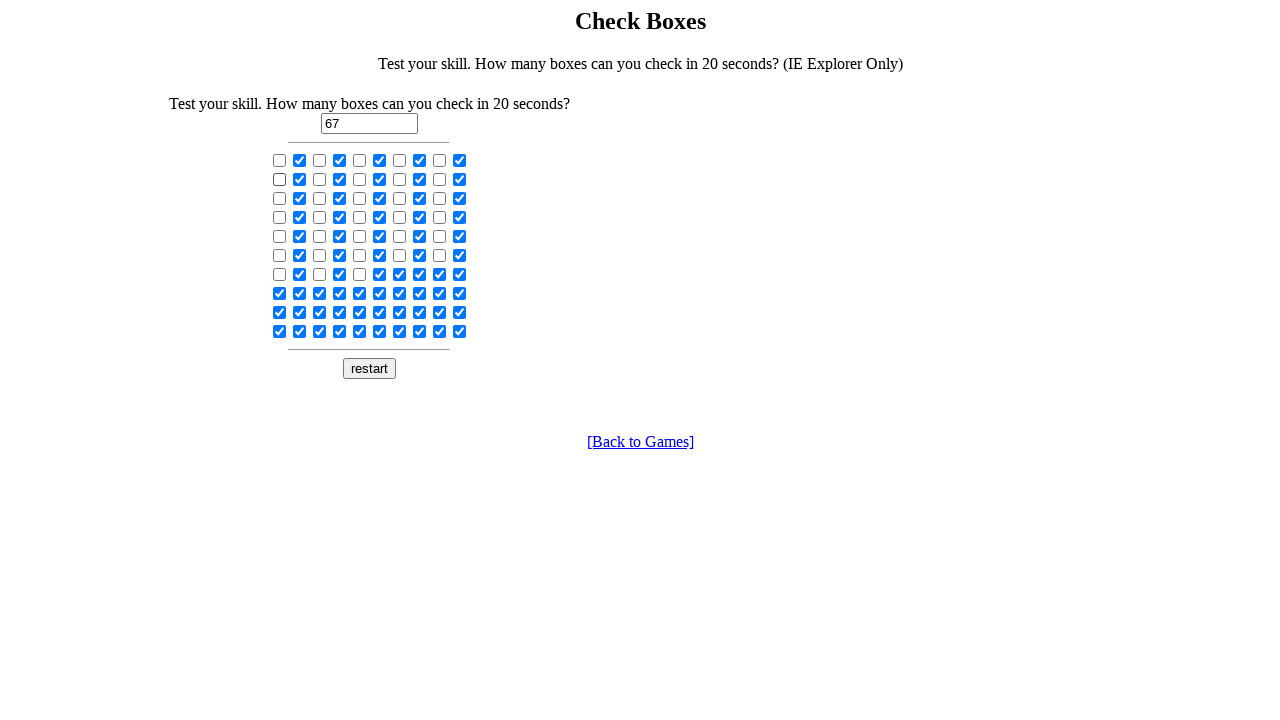

Clicked checkbox 11 again to toggle its state at (300, 179) on input[type='checkbox'] >> nth=11
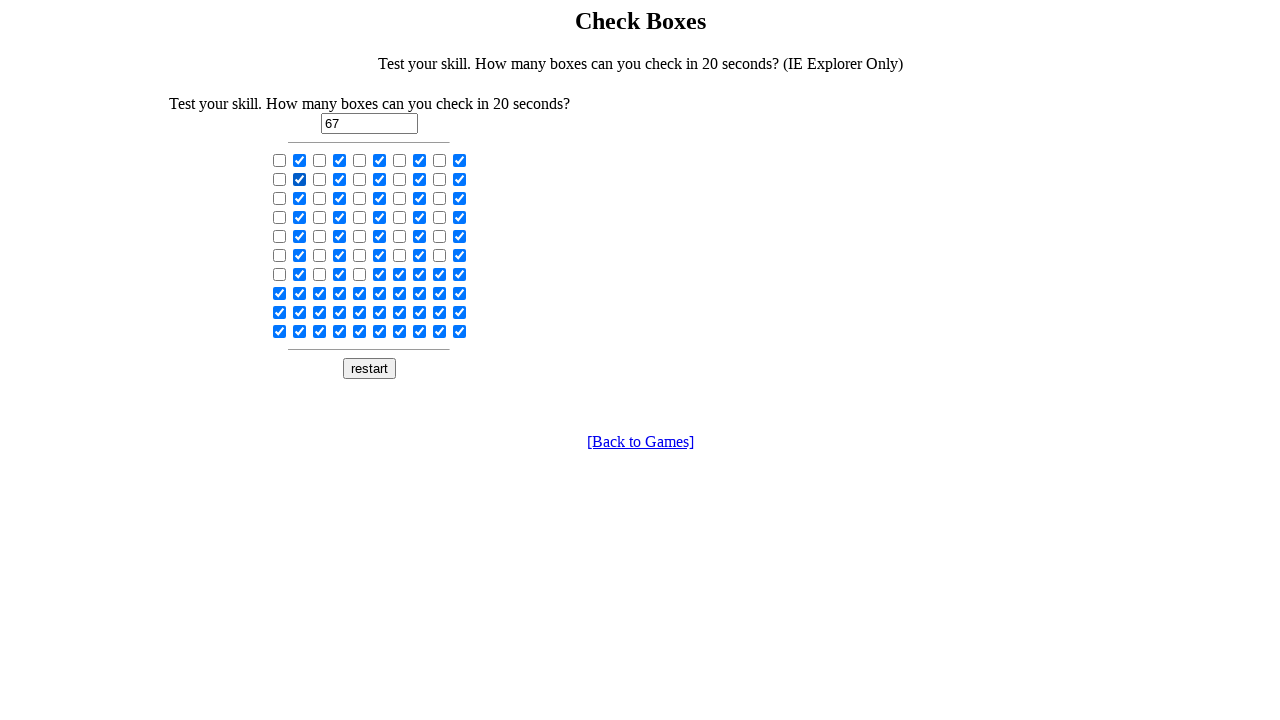

Clicked checkbox 12 again to toggle its state at (320, 179) on input[type='checkbox'] >> nth=12
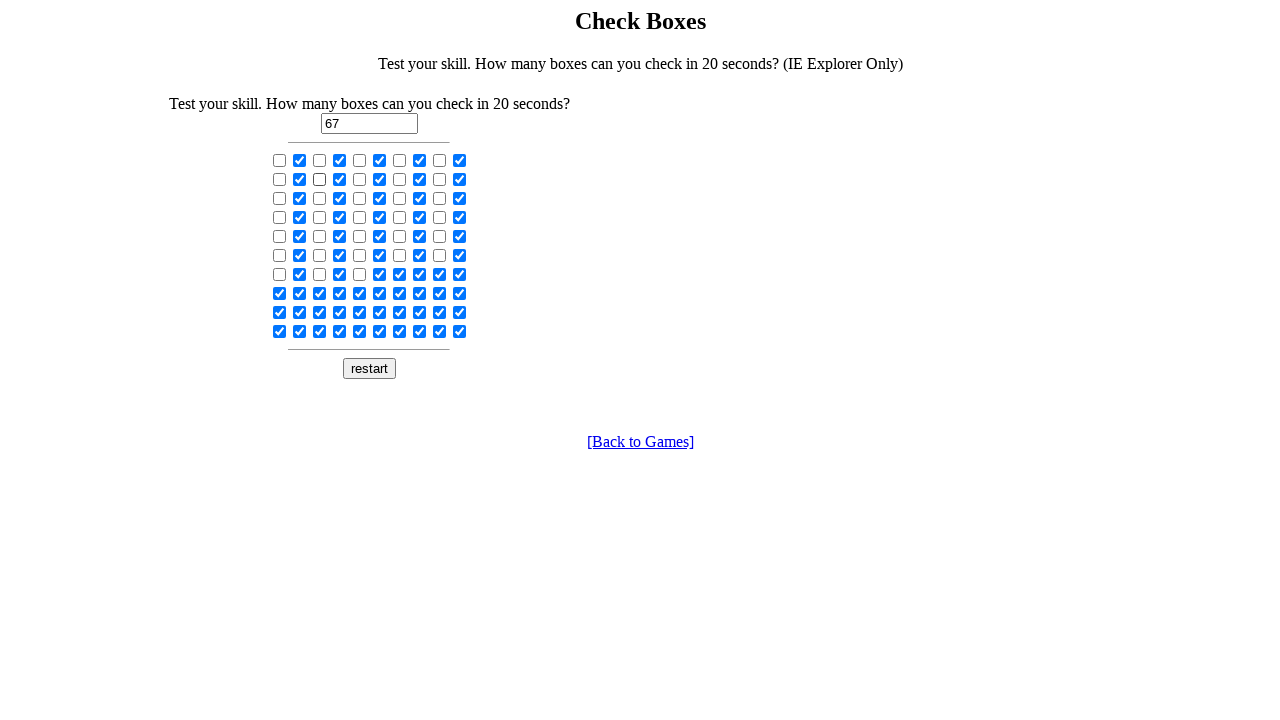

Clicked checkbox 13 again to toggle its state at (340, 179) on input[type='checkbox'] >> nth=13
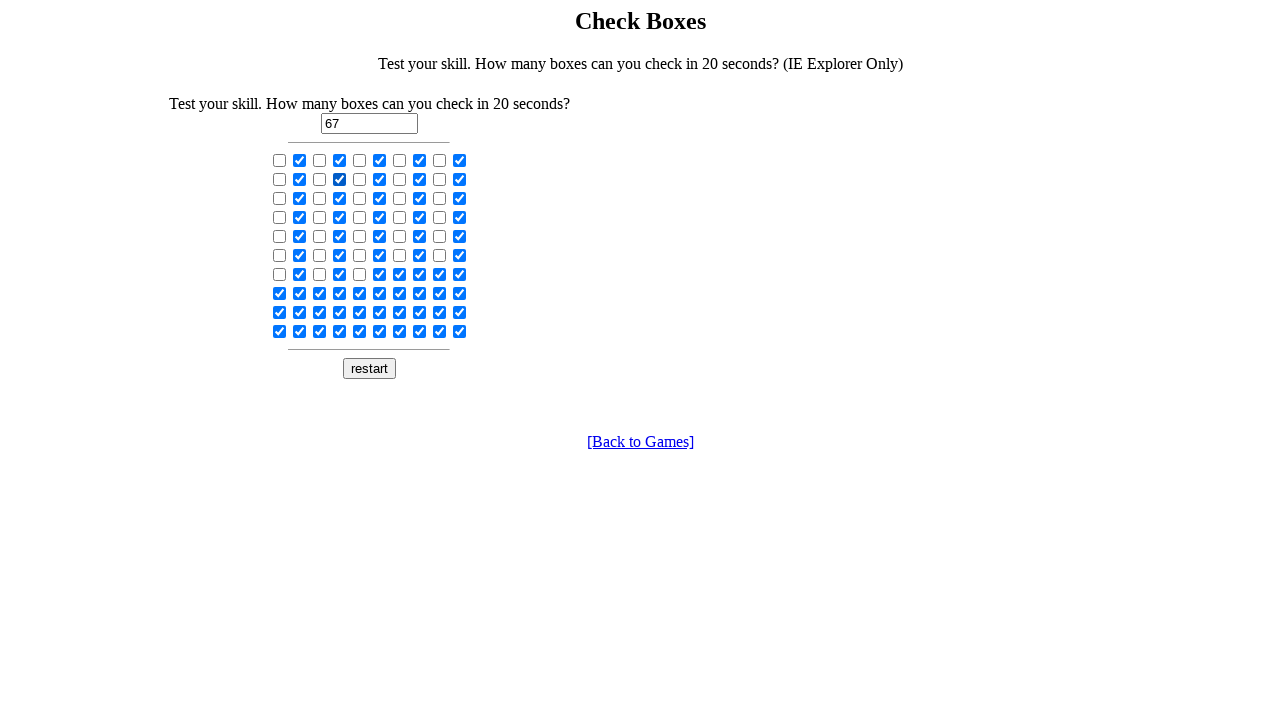

Clicked checkbox 14 again to toggle its state at (360, 179) on input[type='checkbox'] >> nth=14
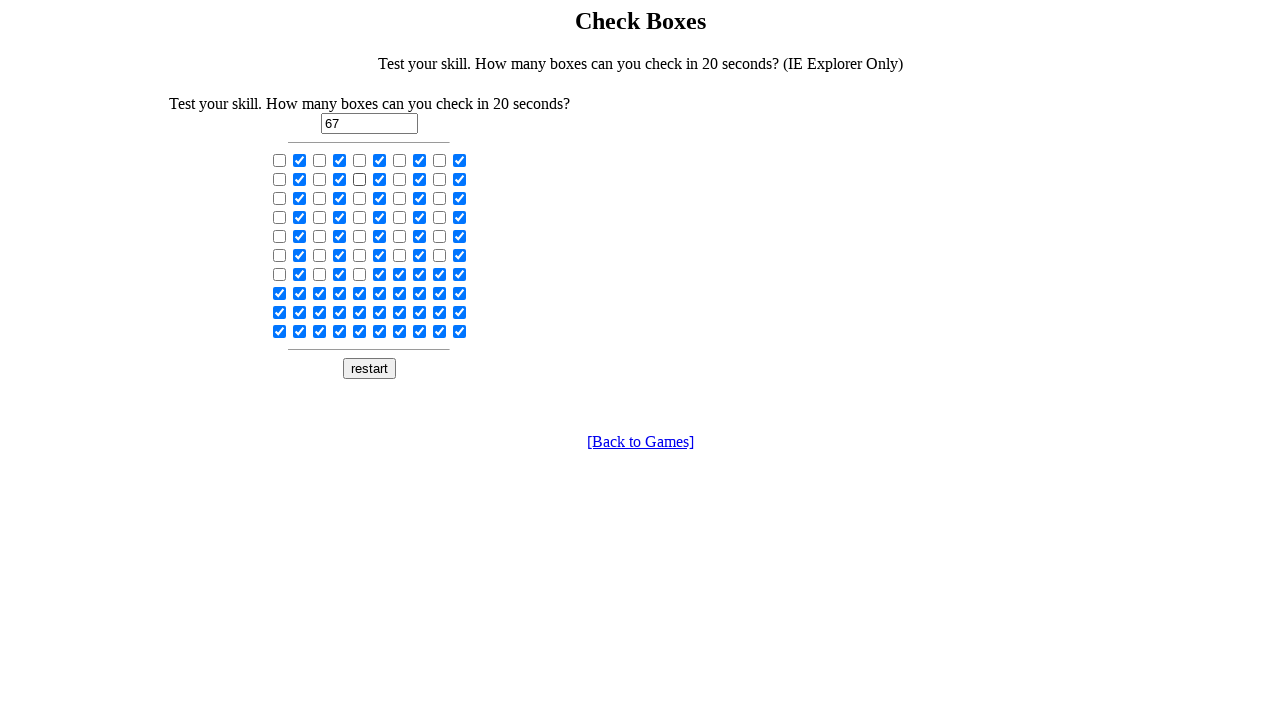

Clicked checkbox 15 again to toggle its state at (380, 179) on input[type='checkbox'] >> nth=15
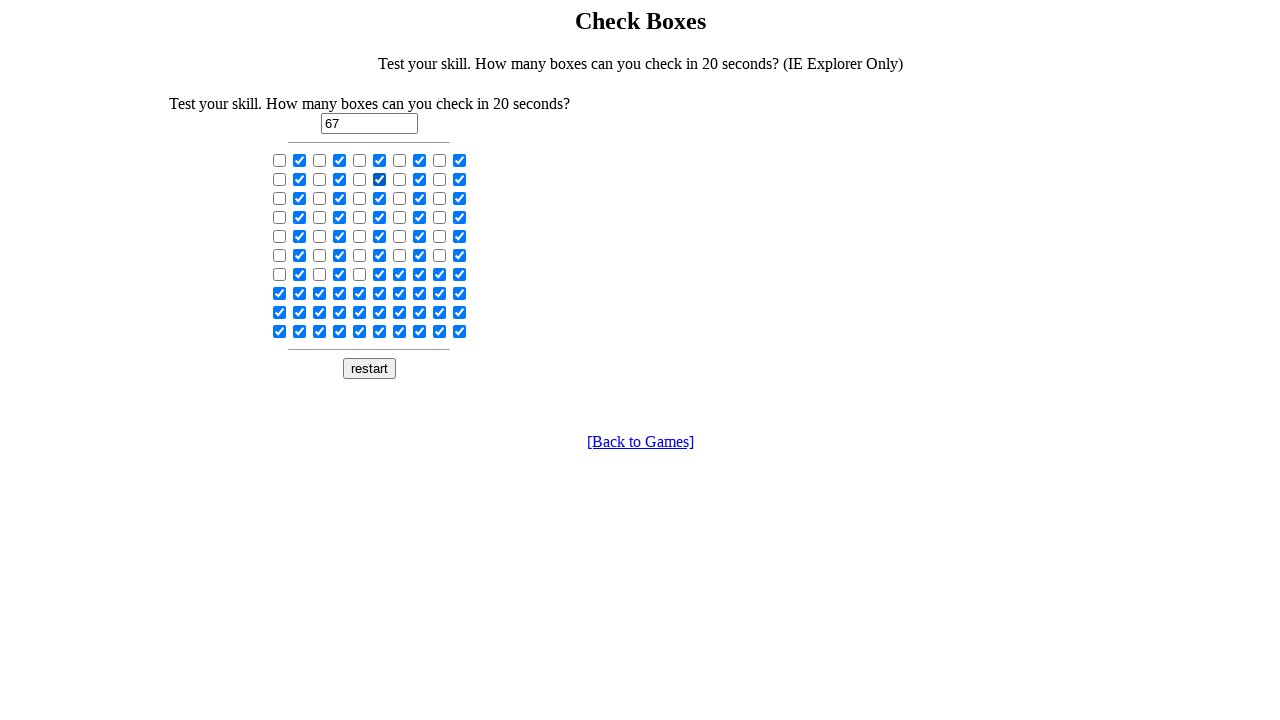

Clicked checkbox 16 again to toggle its state at (400, 179) on input[type='checkbox'] >> nth=16
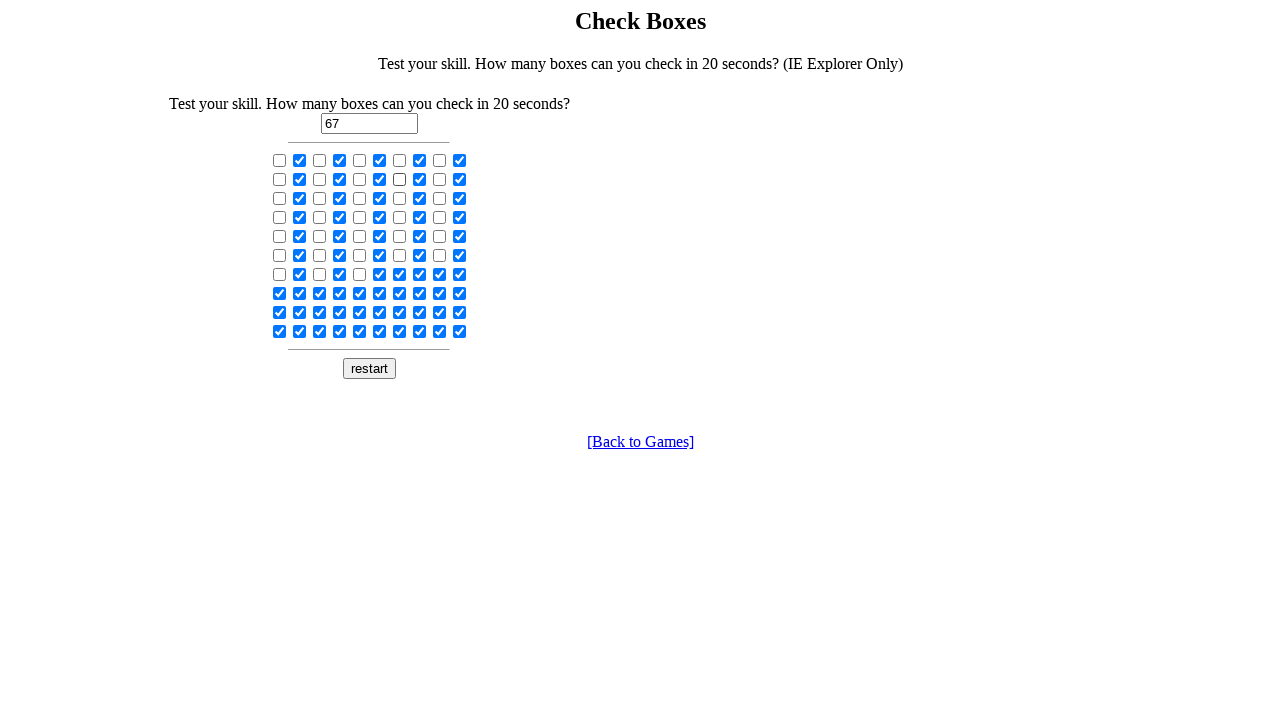

Clicked checkbox 17 again to toggle its state at (420, 179) on input[type='checkbox'] >> nth=17
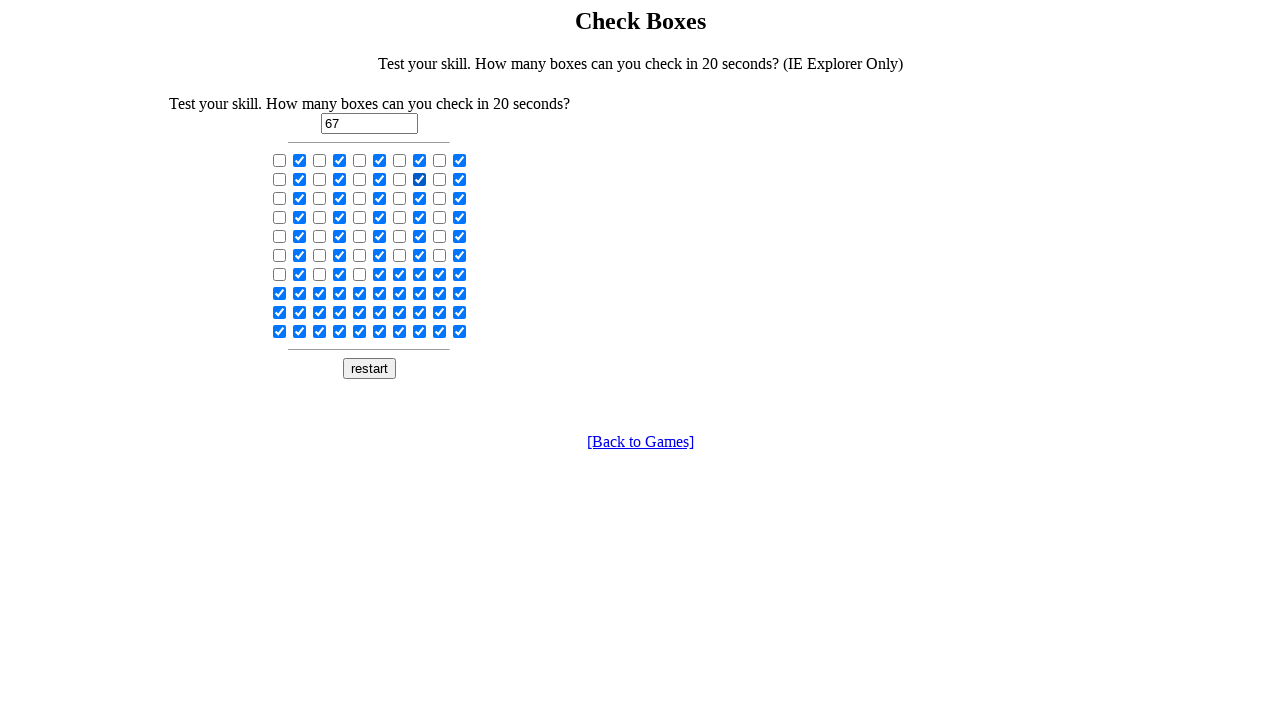

Clicked checkbox 18 again to toggle its state at (440, 179) on input[type='checkbox'] >> nth=18
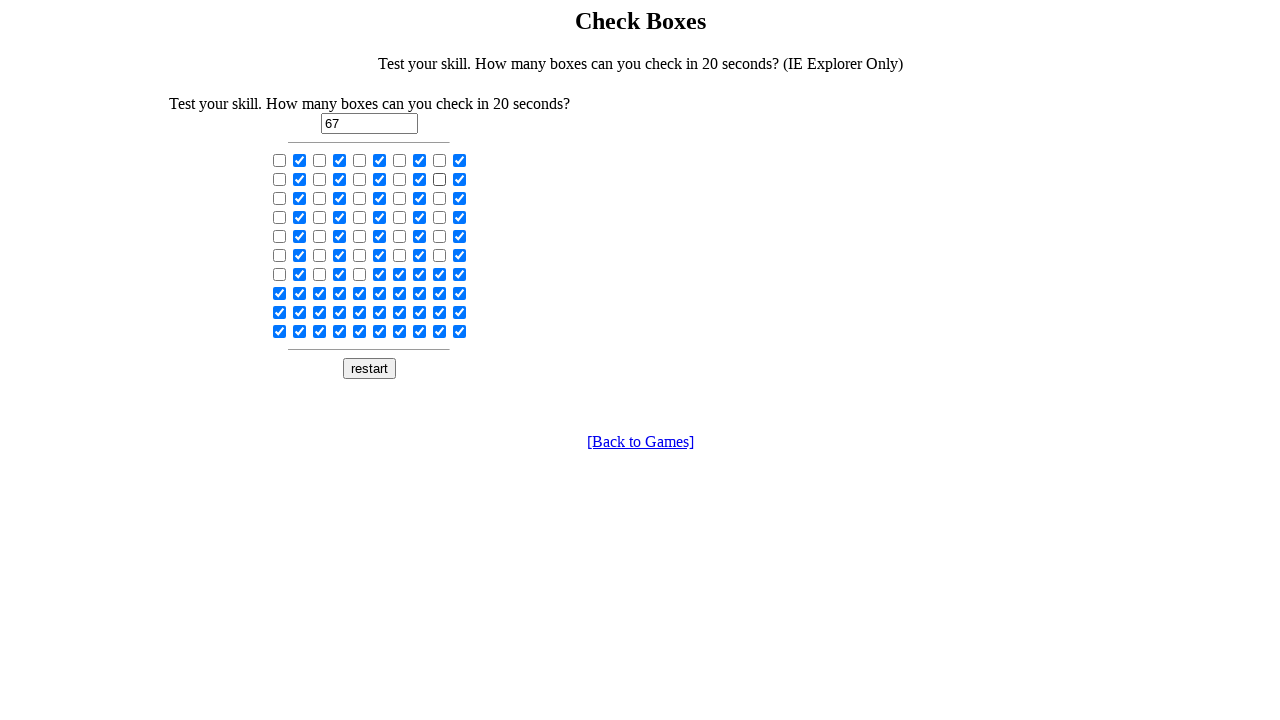

Clicked checkbox 19 again to toggle its state at (460, 179) on input[type='checkbox'] >> nth=19
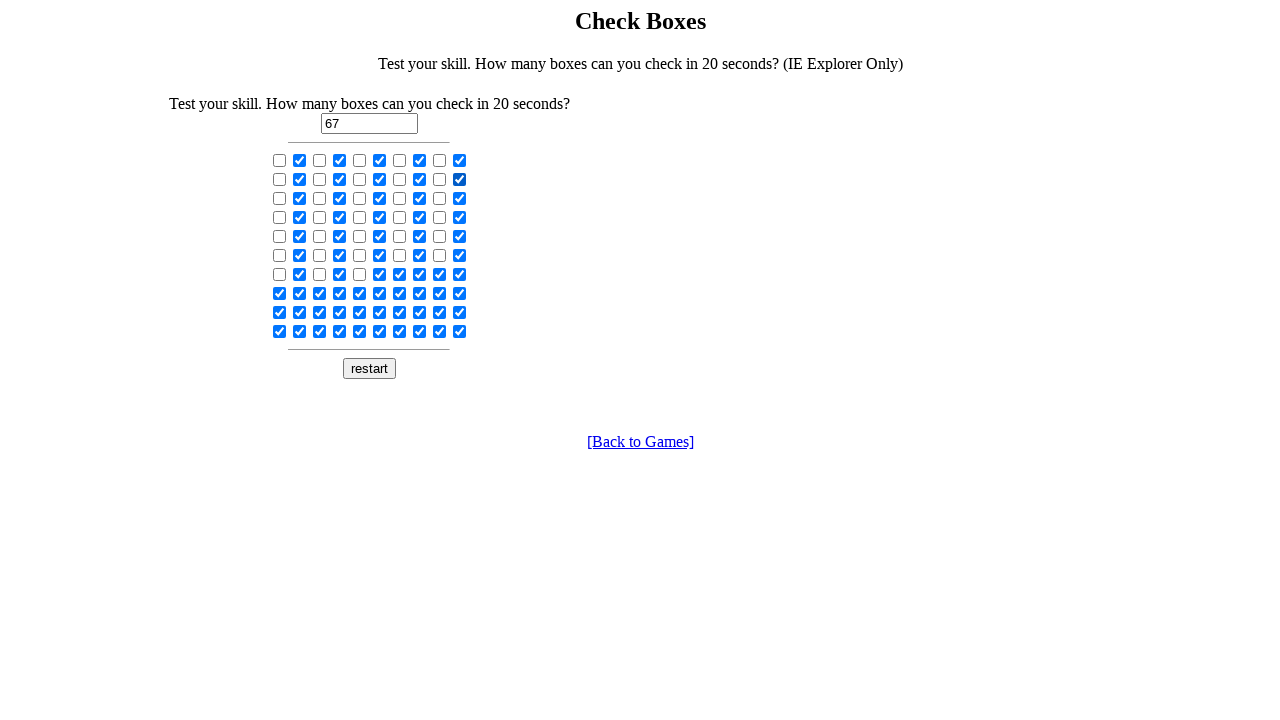

Clicked checkbox 20 again to toggle its state at (280, 198) on input[type='checkbox'] >> nth=20
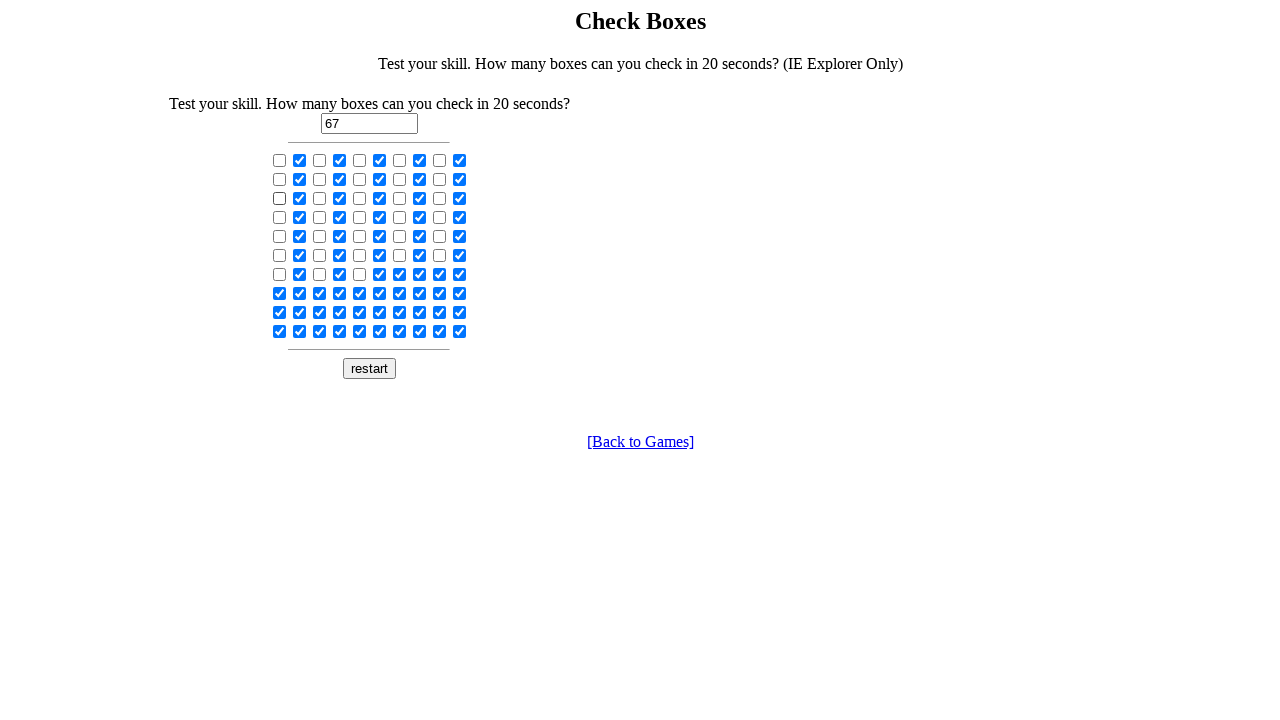

Clicked checkbox 21 again to toggle its state at (300, 198) on input[type='checkbox'] >> nth=21
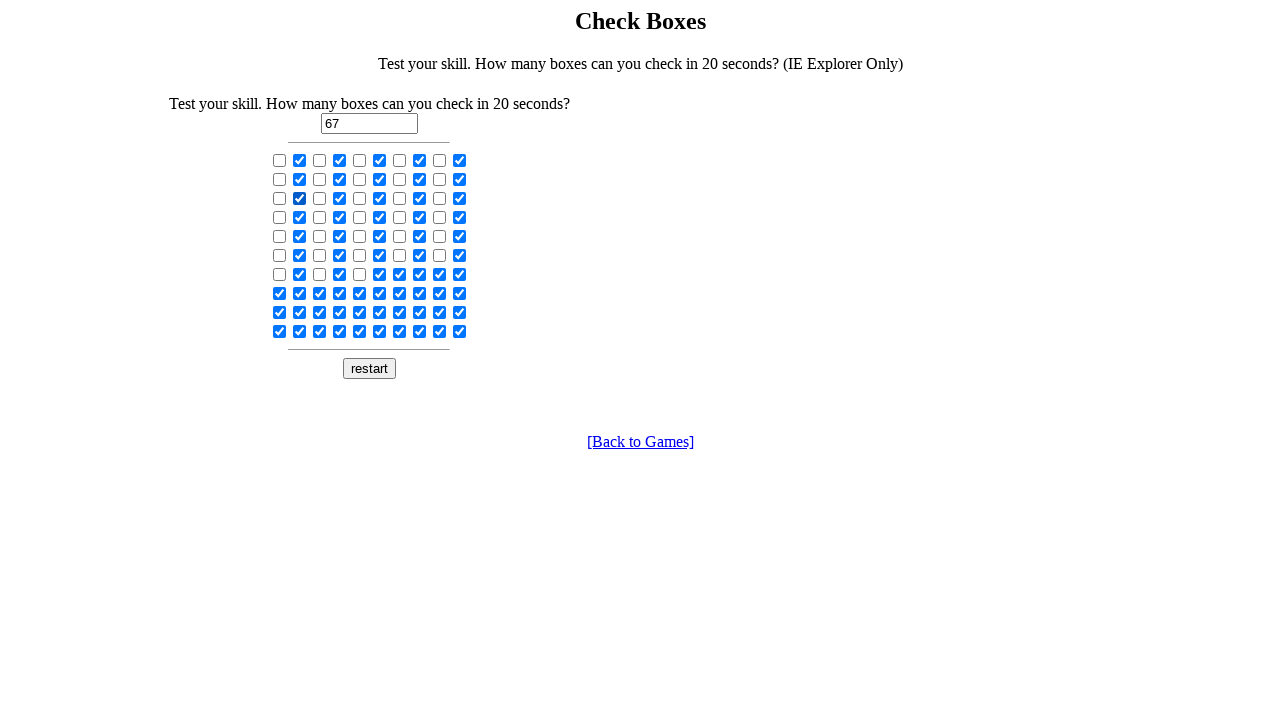

Clicked checkbox 22 again to toggle its state at (320, 198) on input[type='checkbox'] >> nth=22
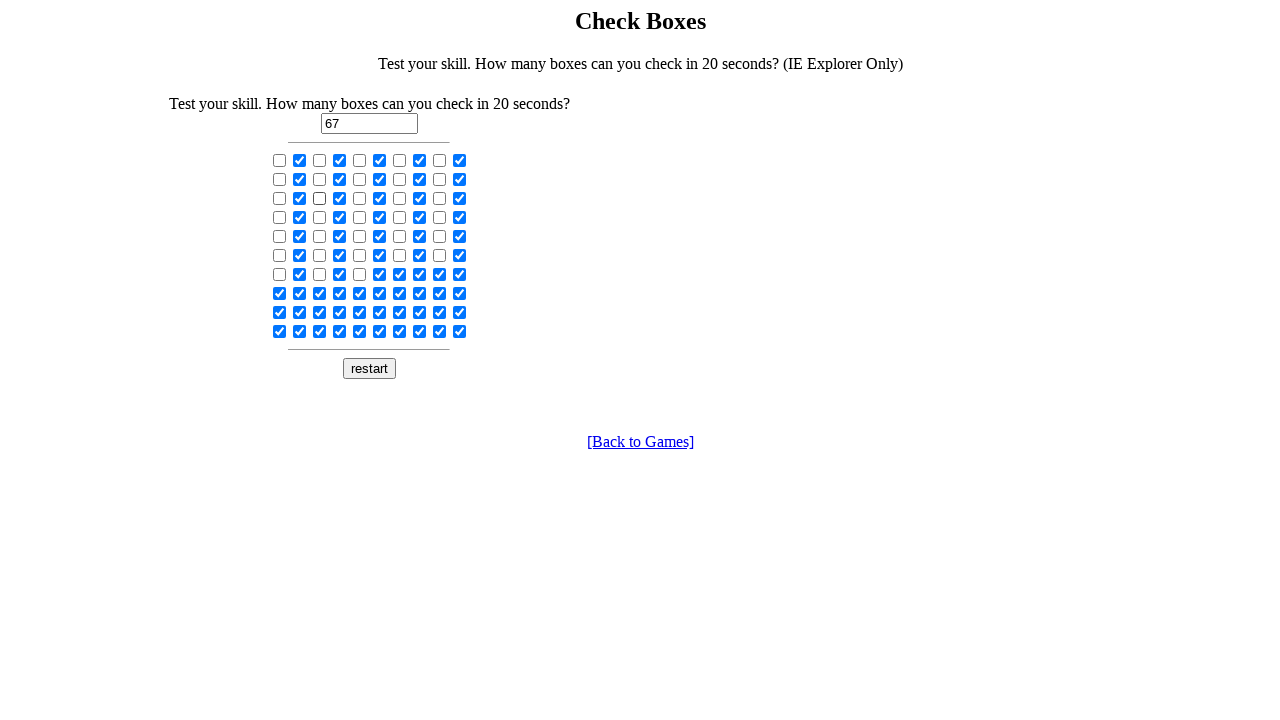

Clicked checkbox 23 again to toggle its state at (340, 198) on input[type='checkbox'] >> nth=23
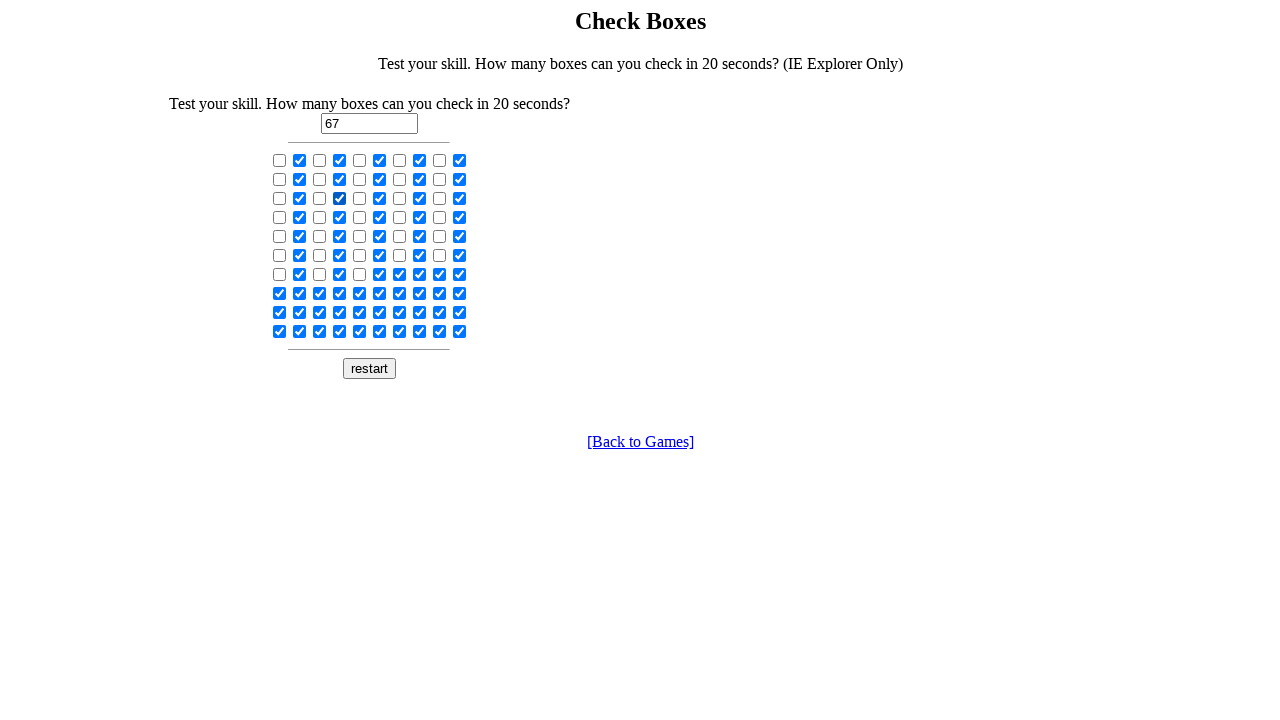

Clicked checkbox 24 again to toggle its state at (360, 198) on input[type='checkbox'] >> nth=24
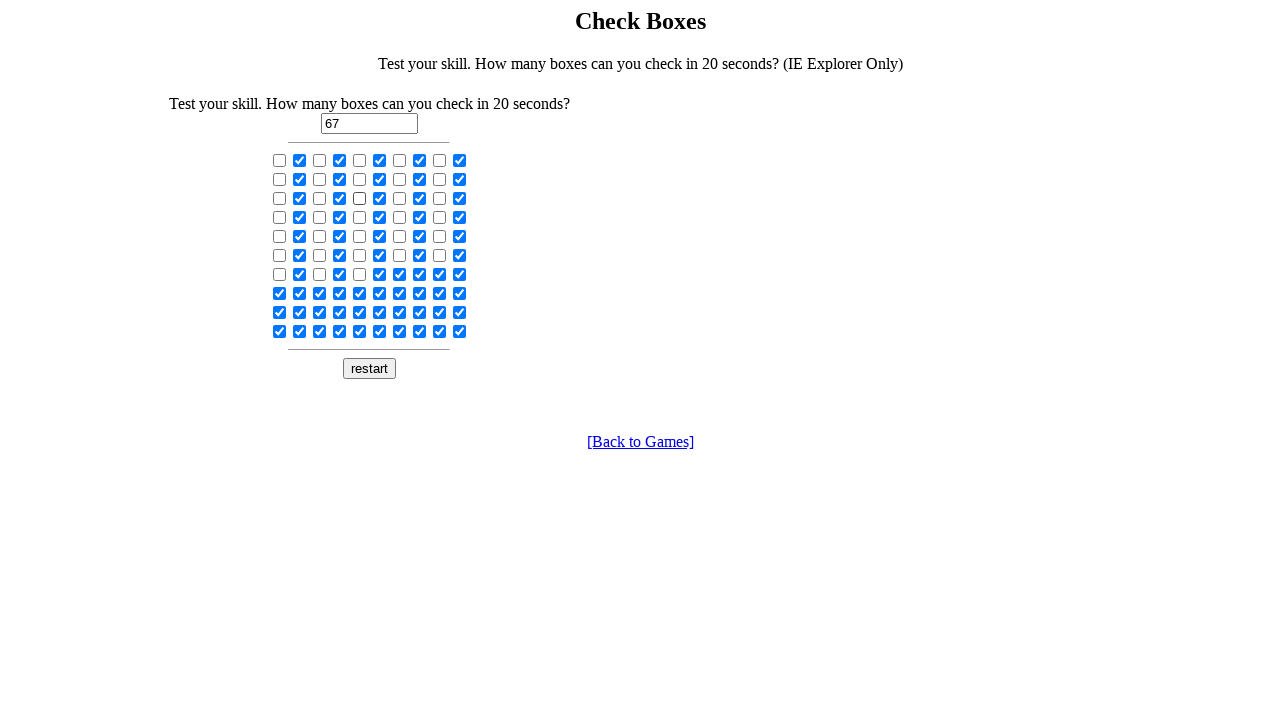

Clicked checkbox 25 again to toggle its state at (380, 198) on input[type='checkbox'] >> nth=25
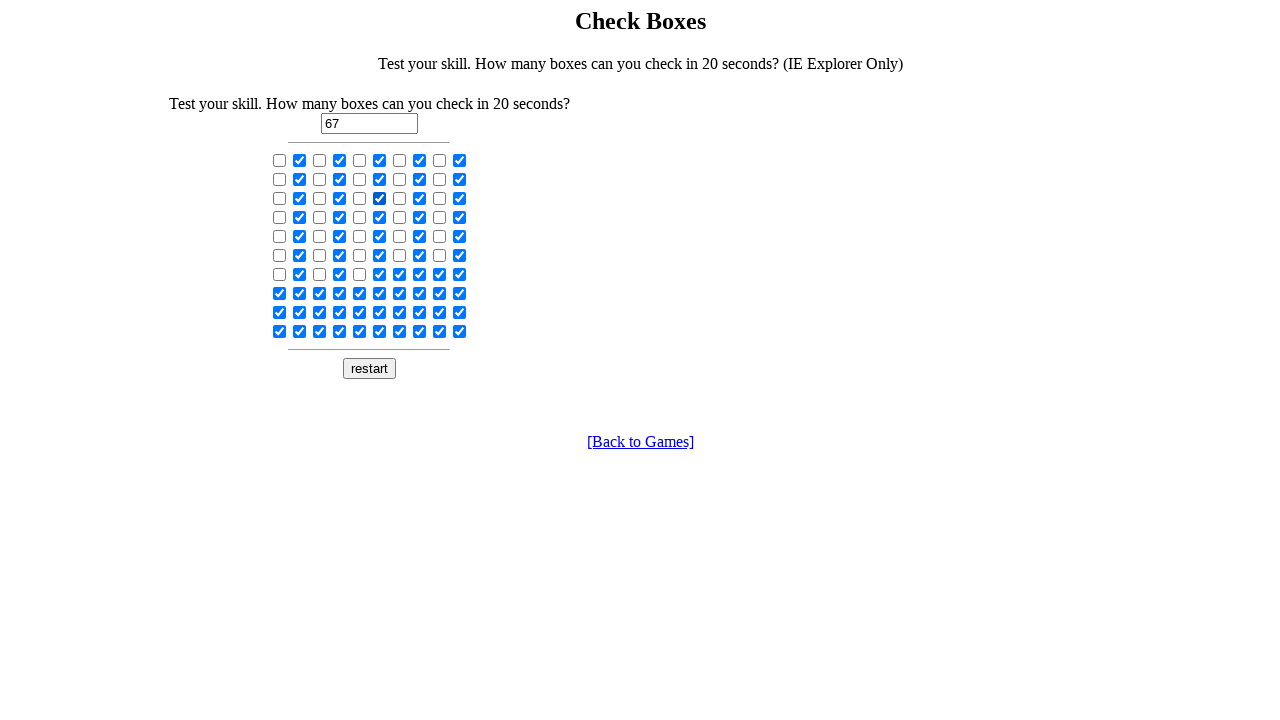

Clicked checkbox 26 again to toggle its state at (400, 198) on input[type='checkbox'] >> nth=26
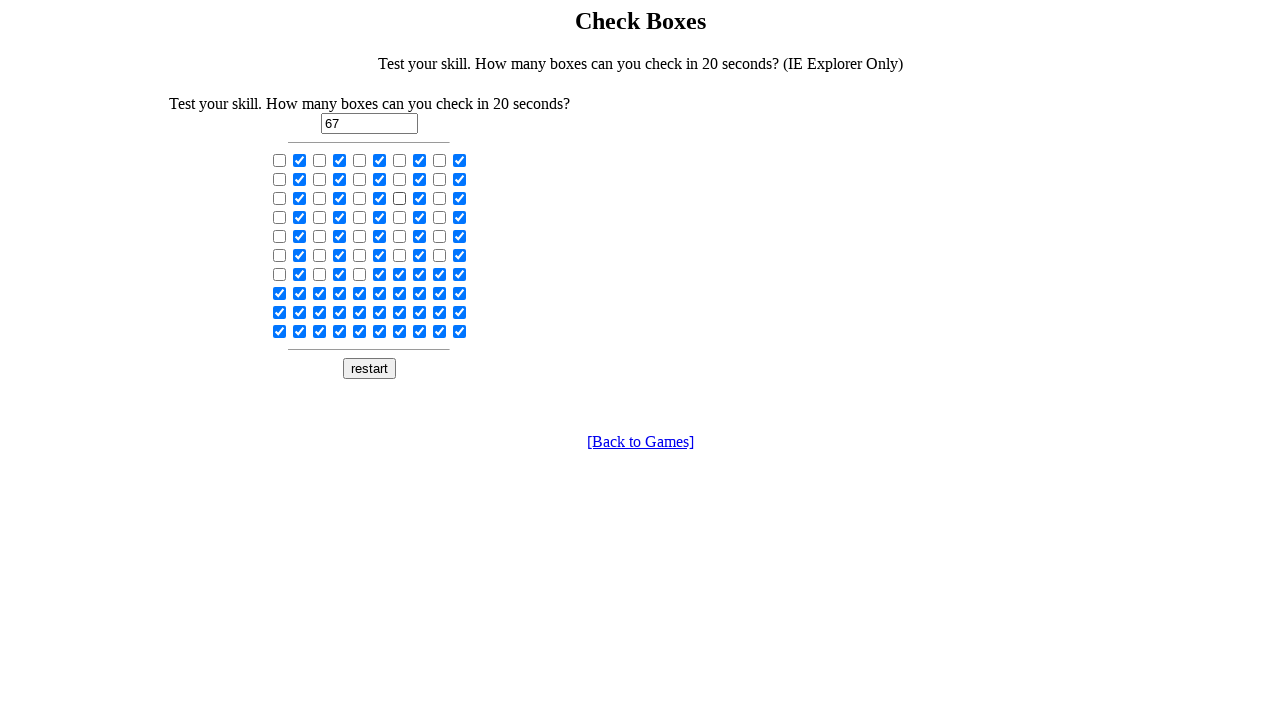

Clicked checkbox 27 again to toggle its state at (420, 198) on input[type='checkbox'] >> nth=27
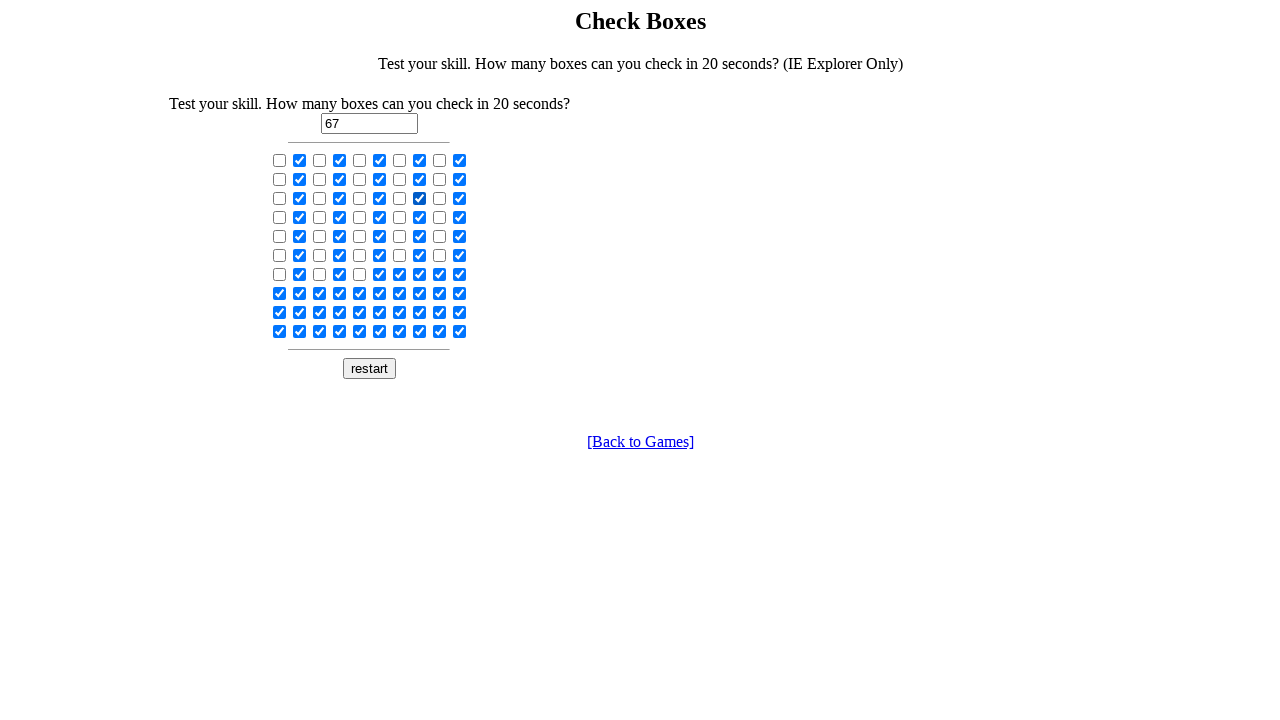

Clicked checkbox 28 again to toggle its state at (440, 198) on input[type='checkbox'] >> nth=28
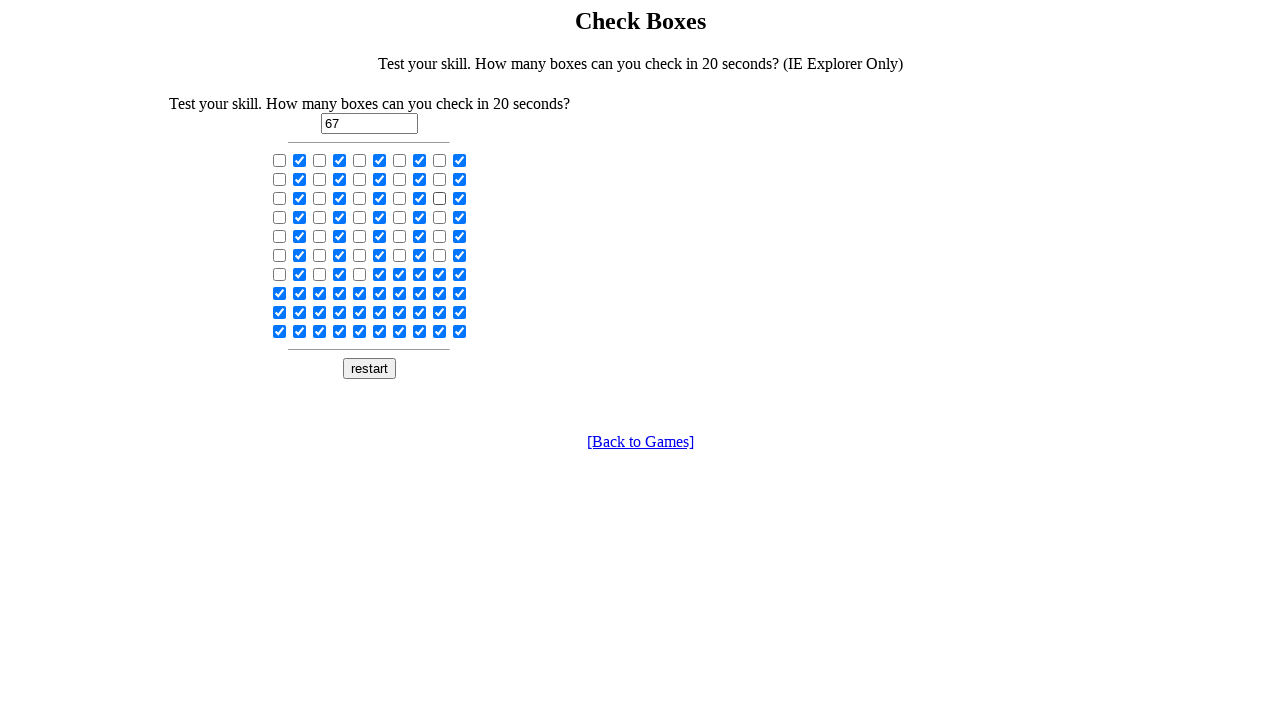

Clicked checkbox 29 again to toggle its state at (460, 198) on input[type='checkbox'] >> nth=29
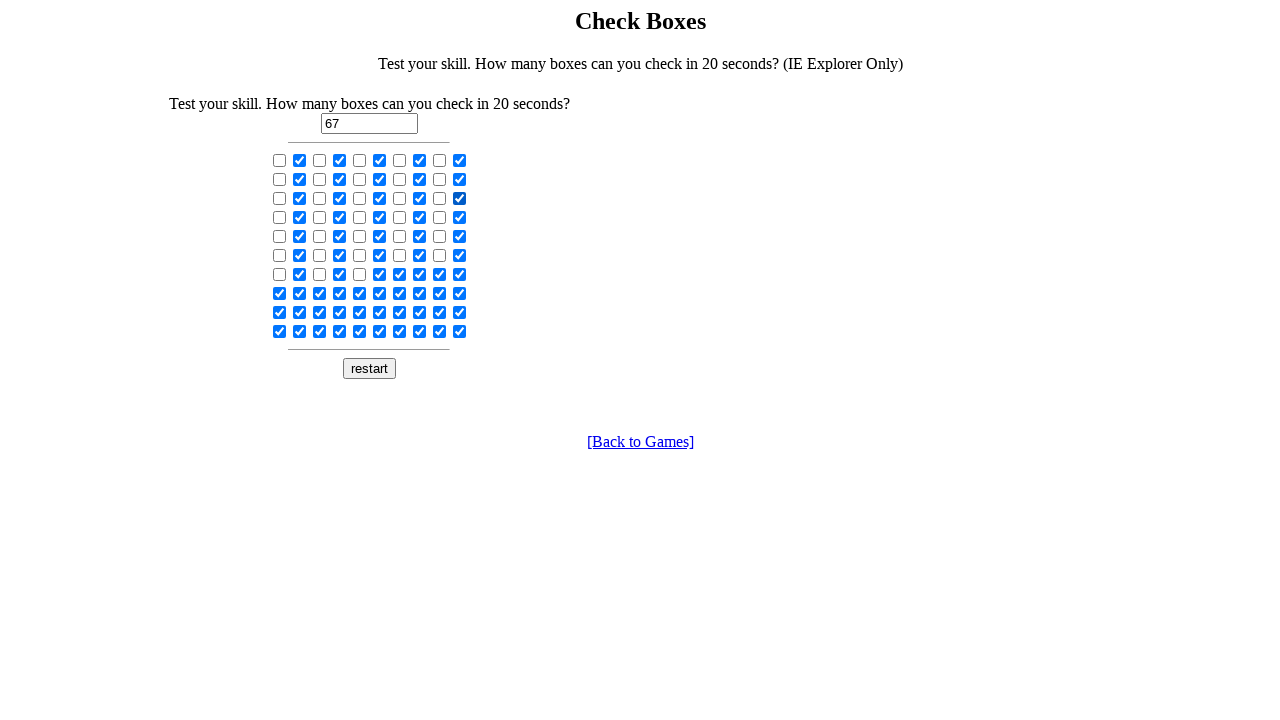

Clicked checkbox 30 again to toggle its state at (280, 217) on input[type='checkbox'] >> nth=30
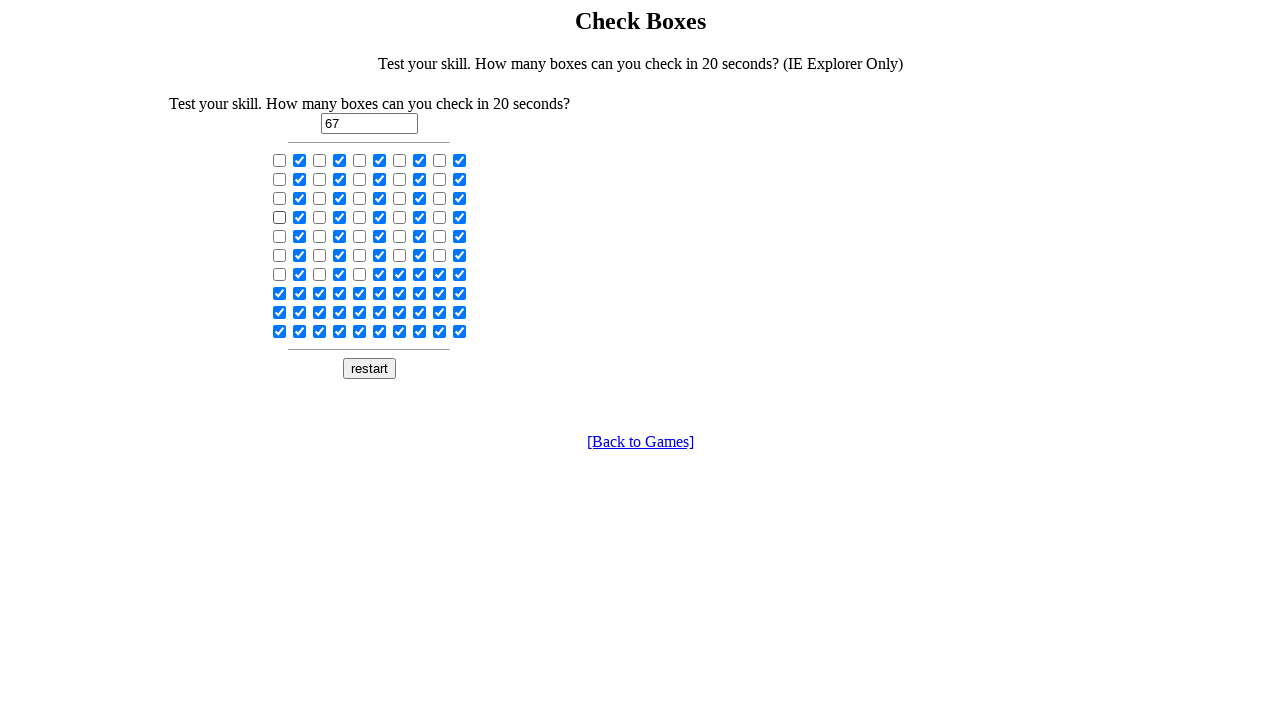

Clicked checkbox 31 again to toggle its state at (300, 217) on input[type='checkbox'] >> nth=31
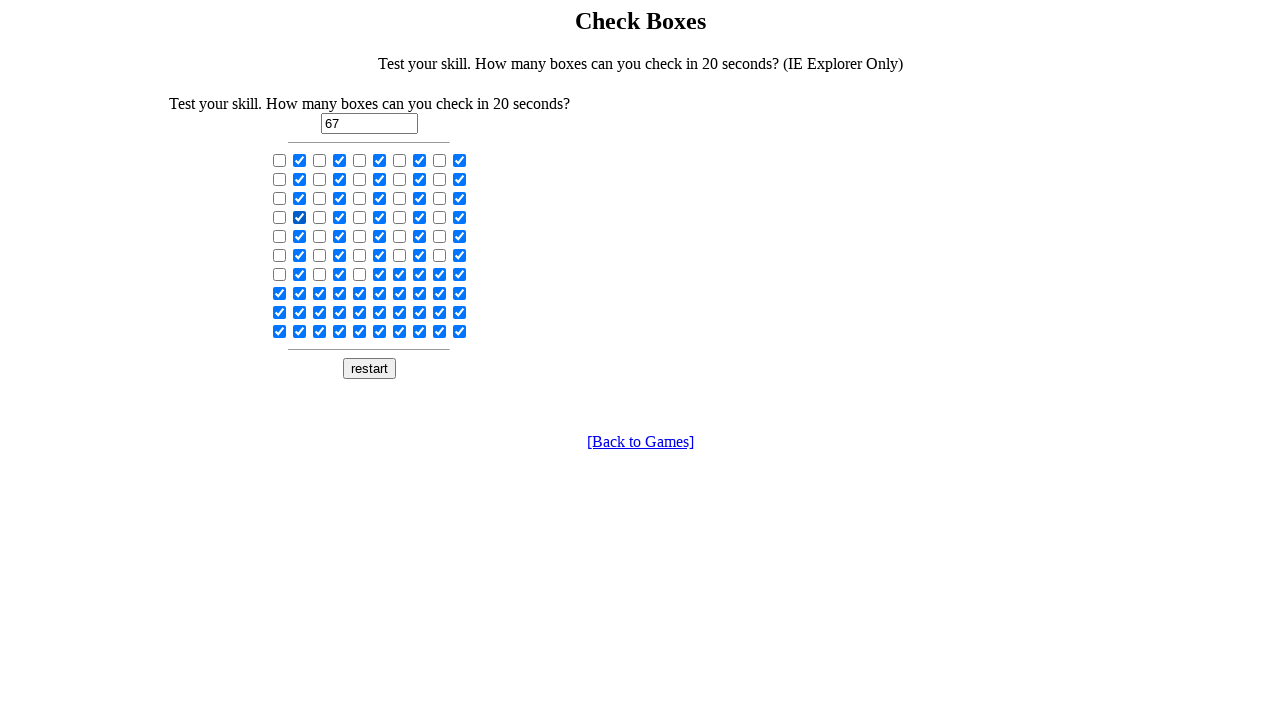

Clicked checkbox 32 again to toggle its state at (320, 217) on input[type='checkbox'] >> nth=32
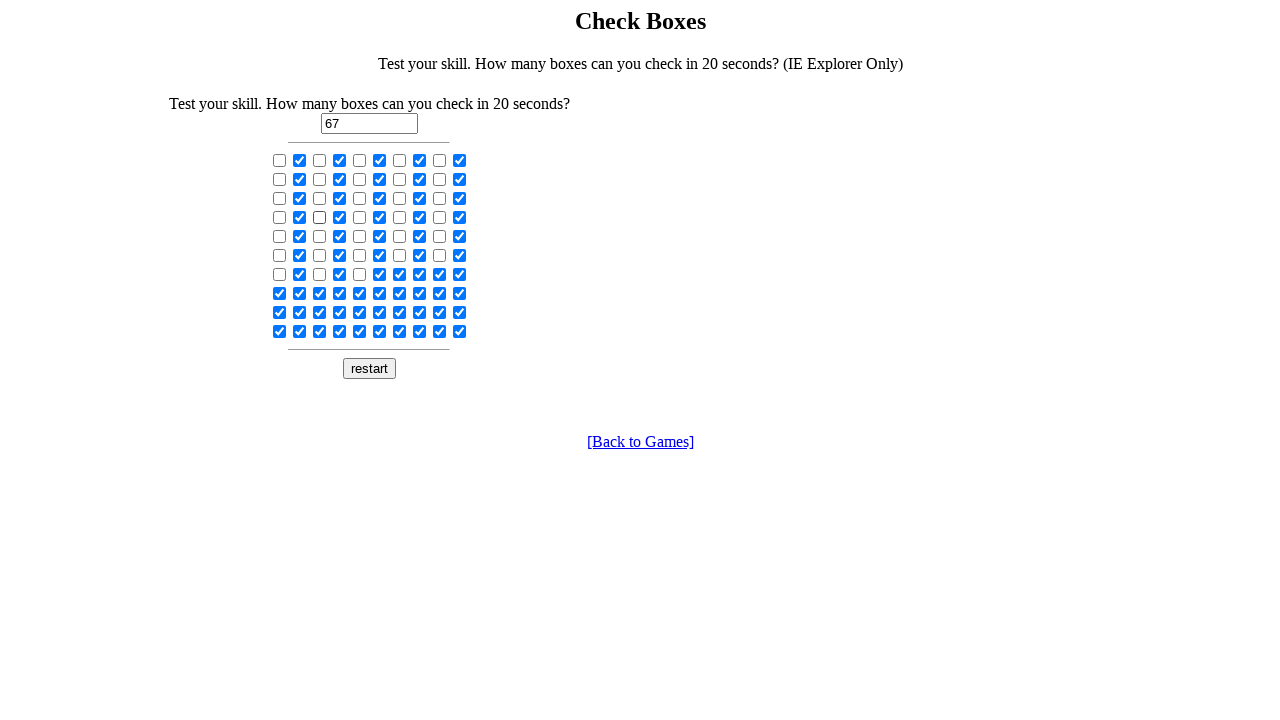

Clicked checkbox 33 again to toggle its state at (340, 217) on input[type='checkbox'] >> nth=33
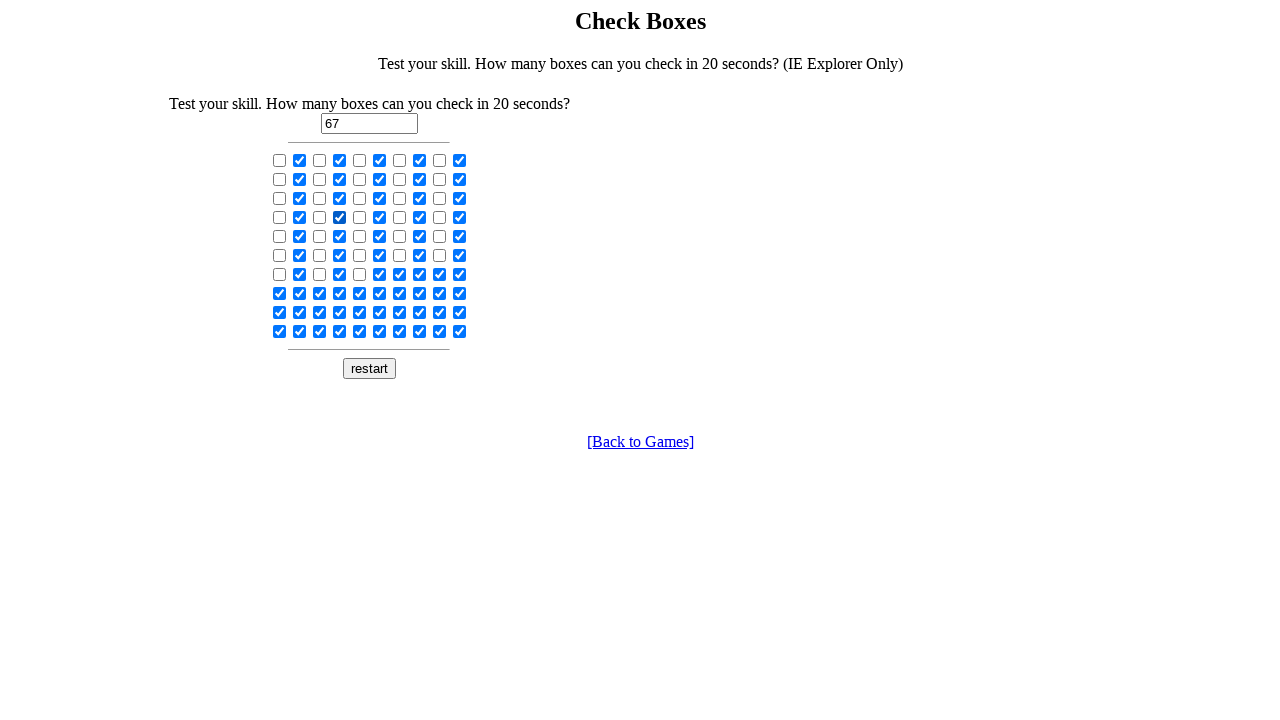

Clicked checkbox 34 again to toggle its state at (360, 217) on input[type='checkbox'] >> nth=34
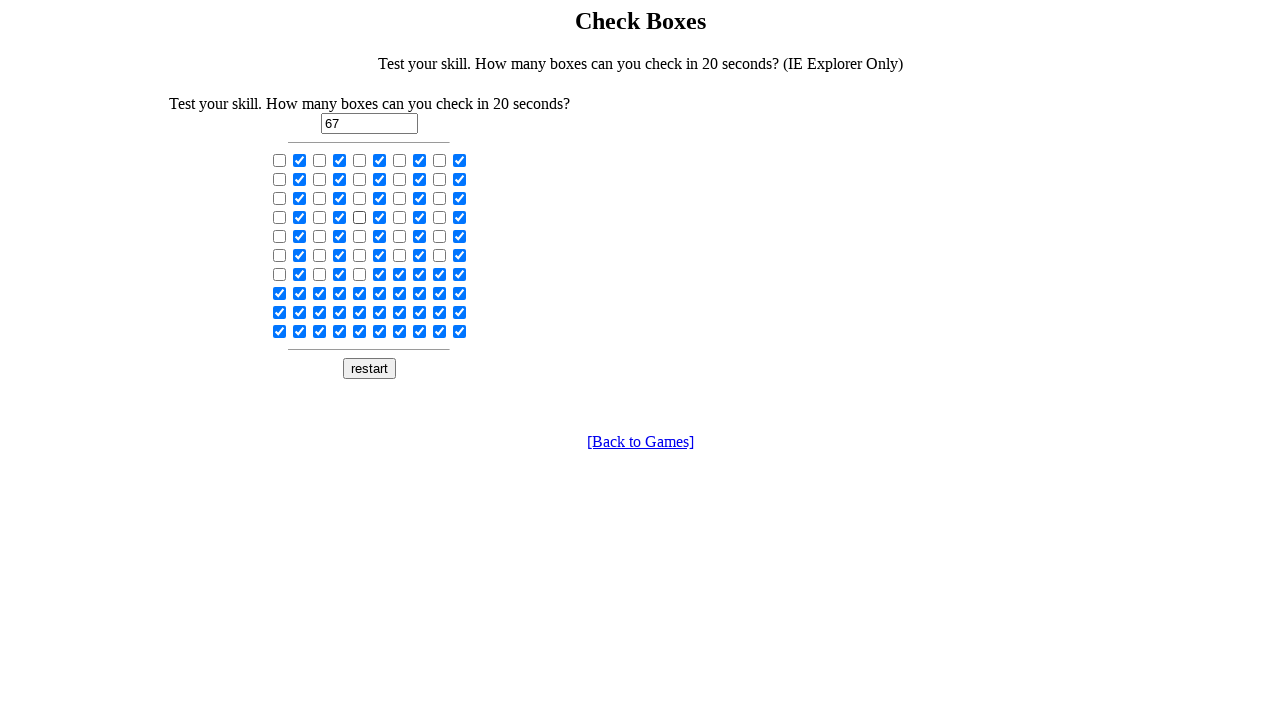

Clicked checkbox 35 again to toggle its state at (380, 217) on input[type='checkbox'] >> nth=35
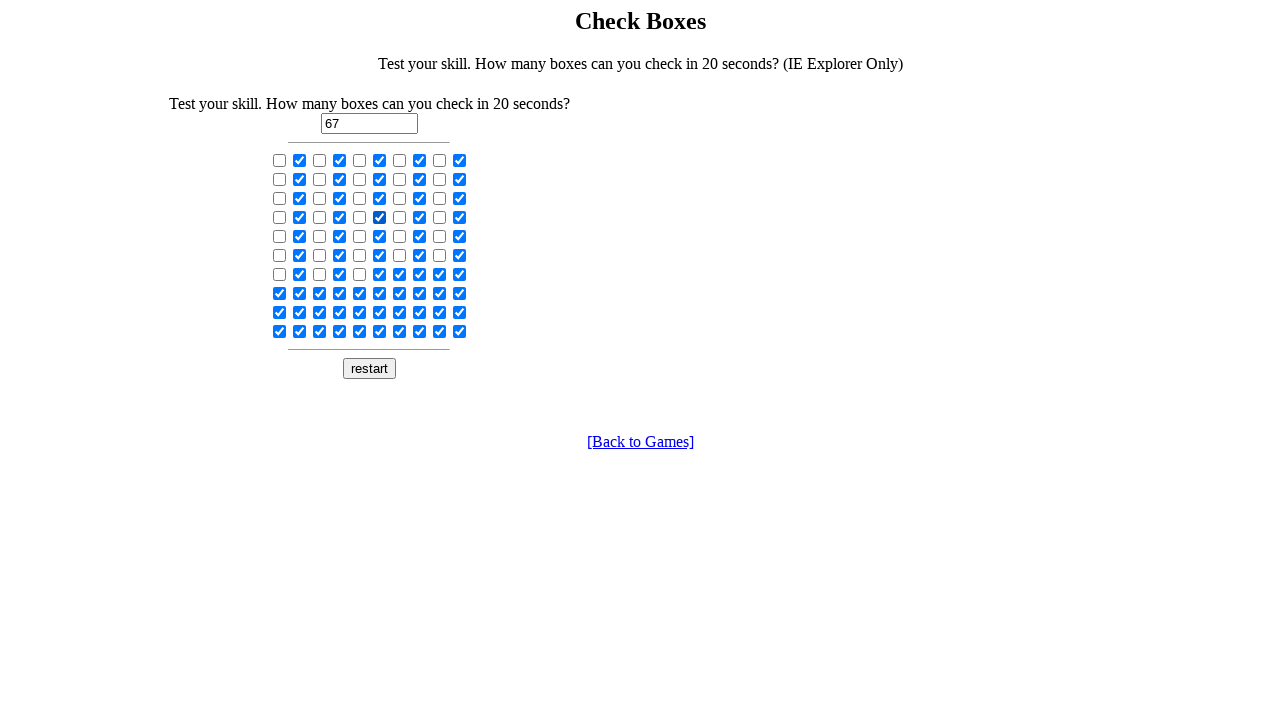

Clicked checkbox 36 again to toggle its state at (400, 217) on input[type='checkbox'] >> nth=36
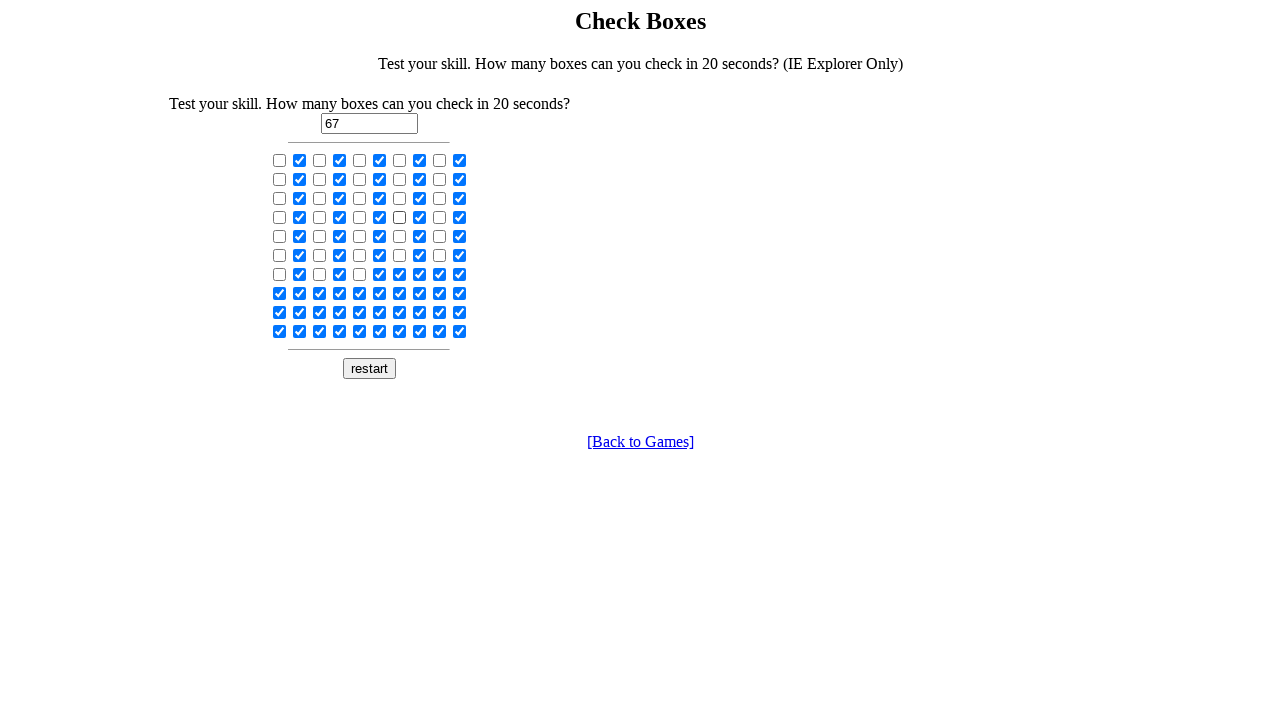

Clicked checkbox 37 again to toggle its state at (420, 217) on input[type='checkbox'] >> nth=37
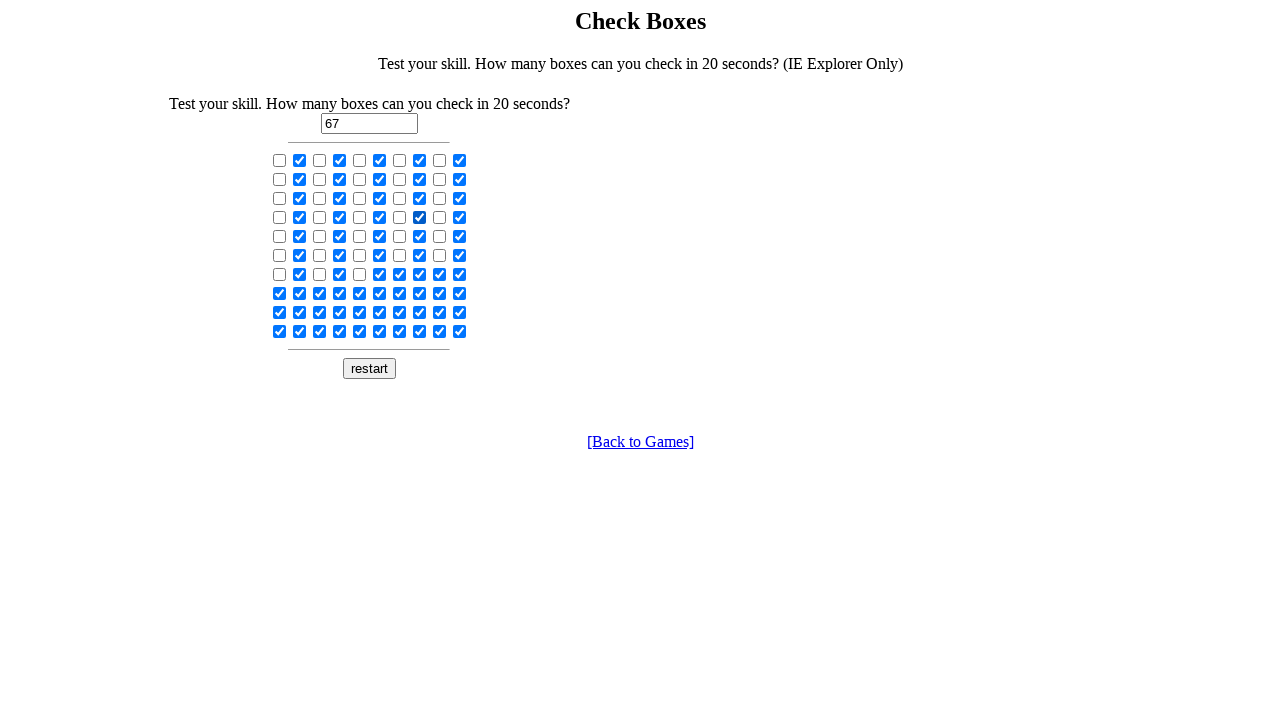

Clicked checkbox 38 again to toggle its state at (440, 217) on input[type='checkbox'] >> nth=38
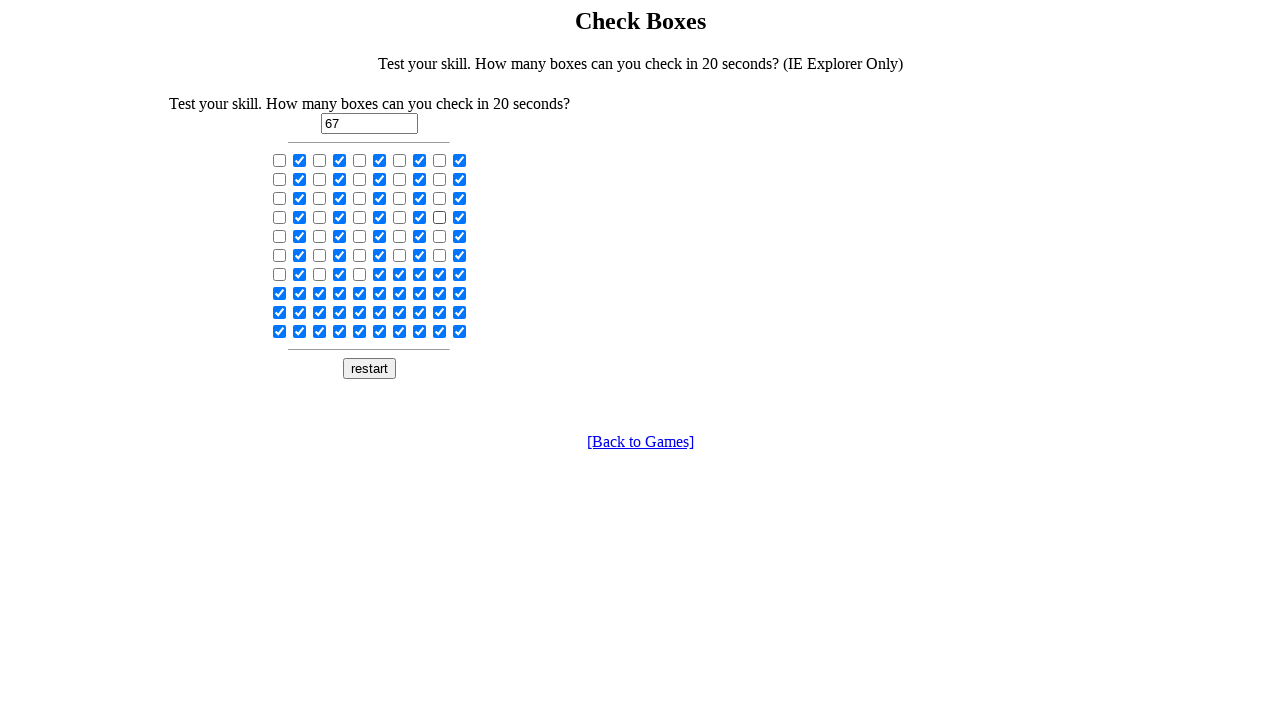

Clicked checkbox 39 again to toggle its state at (460, 217) on input[type='checkbox'] >> nth=39
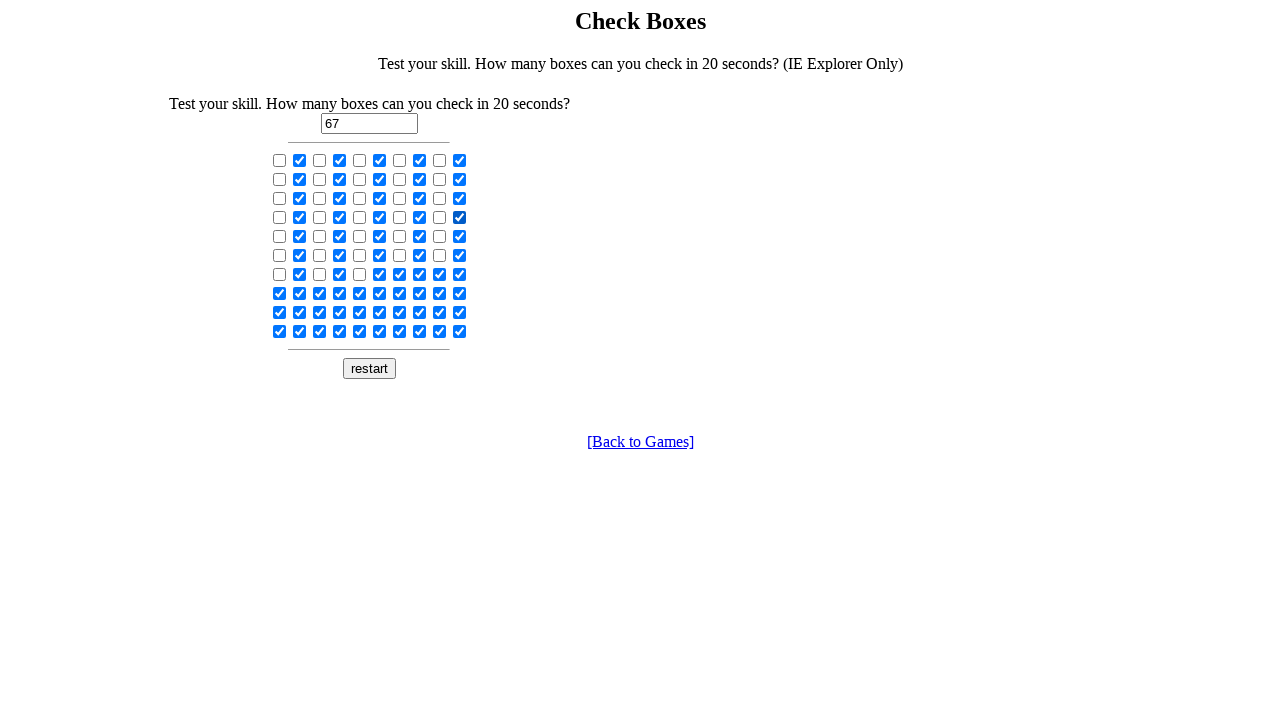

Clicked checkbox 40 again to toggle its state at (280, 236) on input[type='checkbox'] >> nth=40
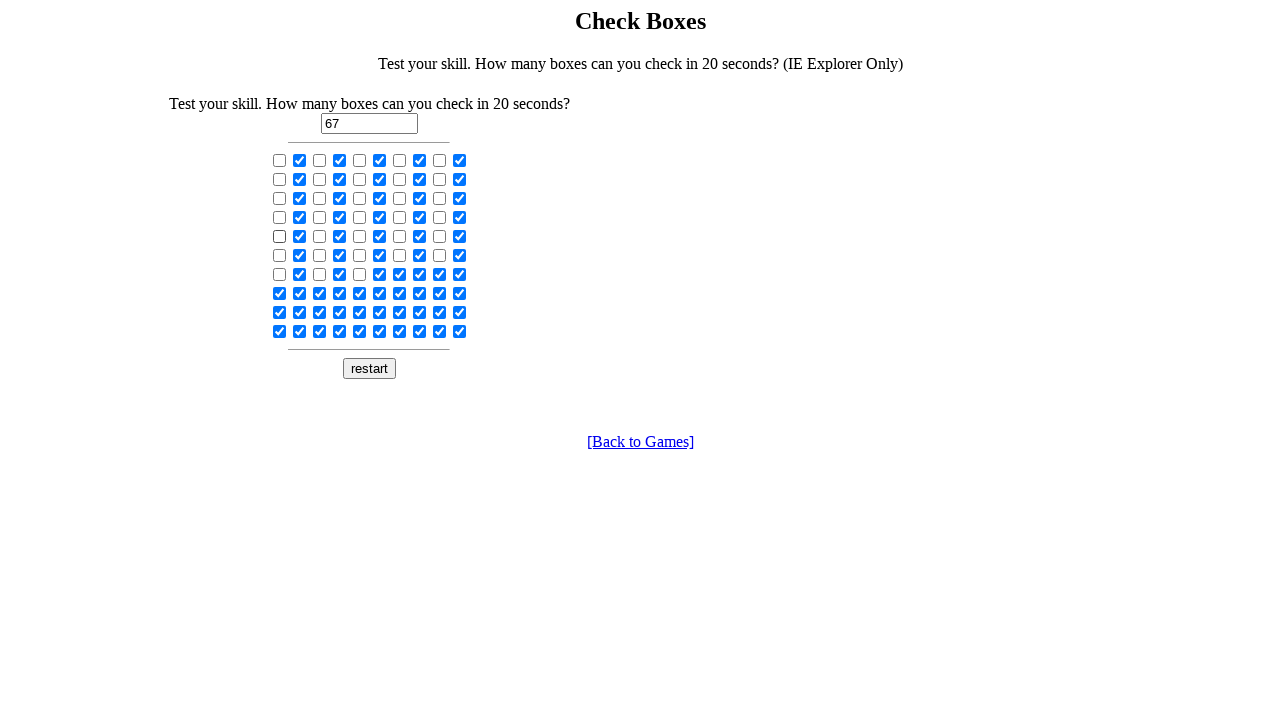

Clicked checkbox 41 again to toggle its state at (300, 236) on input[type='checkbox'] >> nth=41
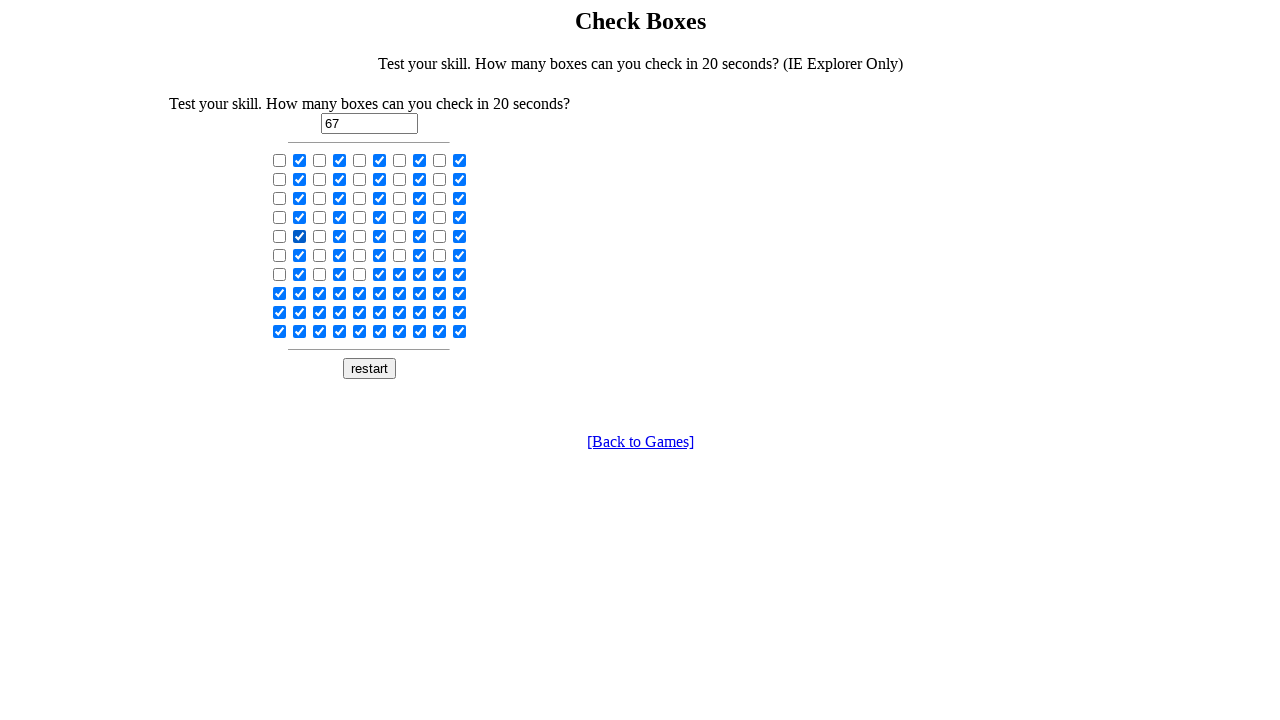

Clicked checkbox 42 again to toggle its state at (320, 236) on input[type='checkbox'] >> nth=42
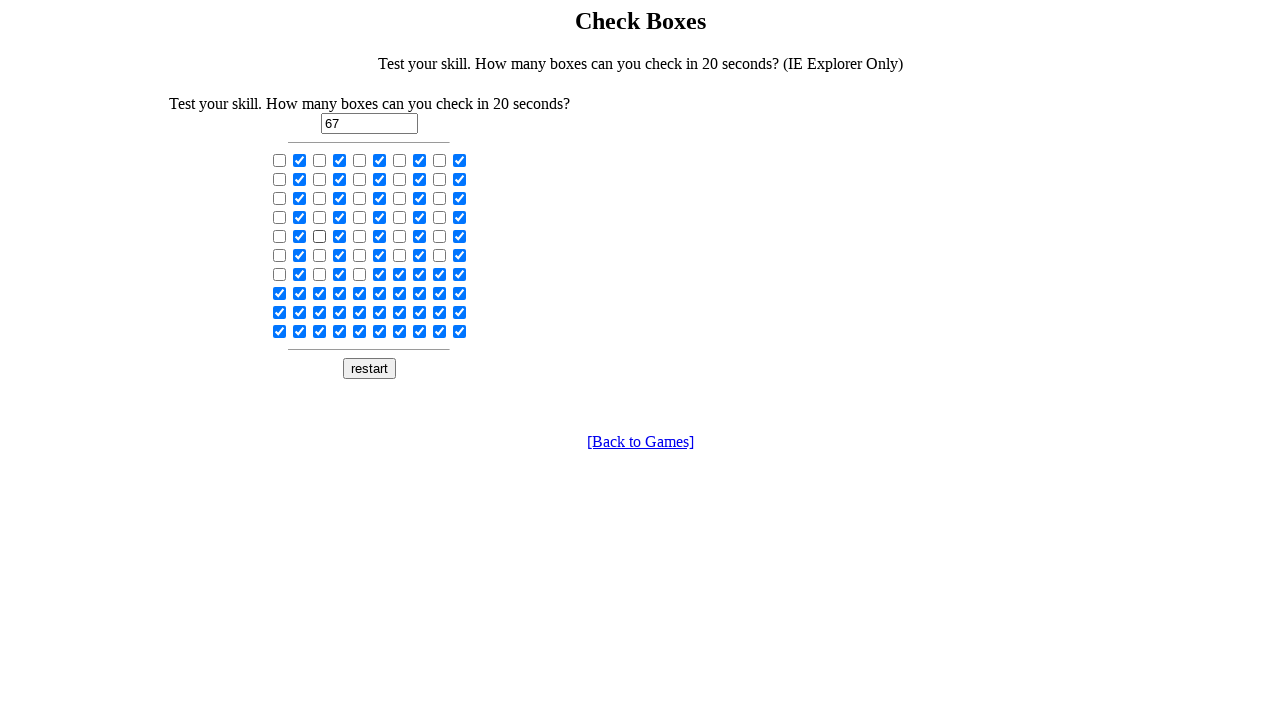

Clicked checkbox 43 again to toggle its state at (340, 236) on input[type='checkbox'] >> nth=43
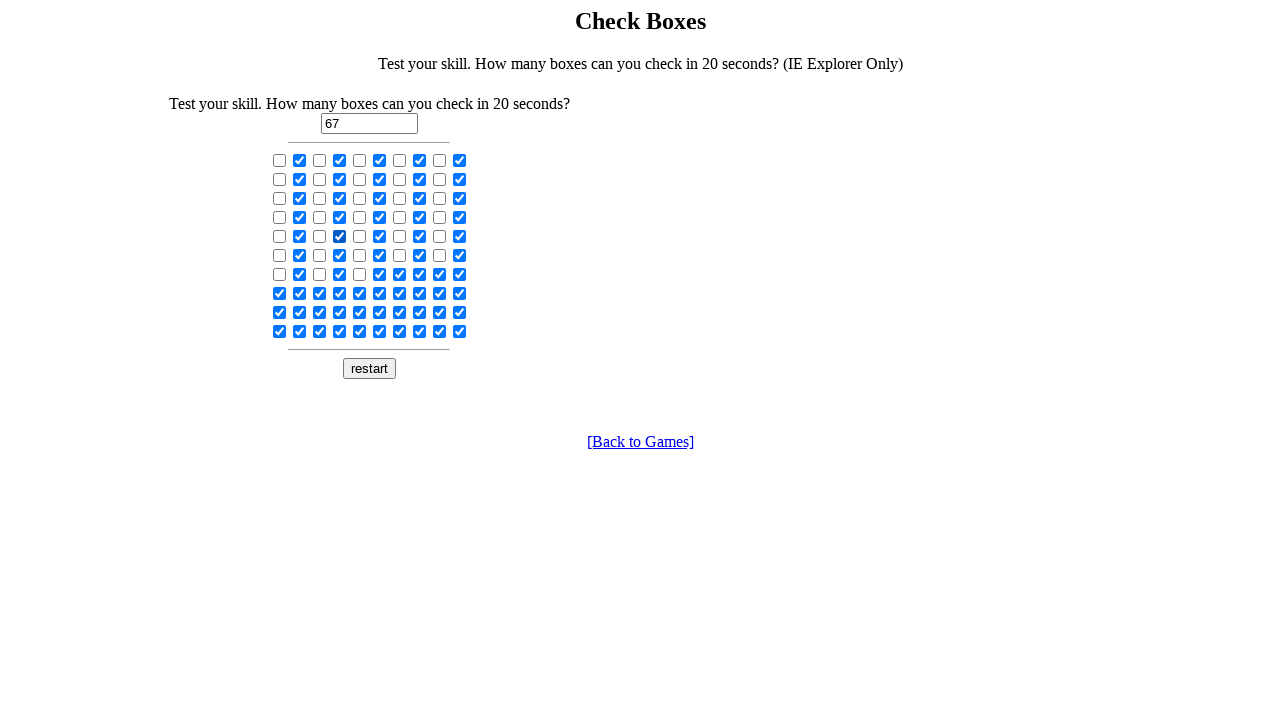

Clicked checkbox 44 again to toggle its state at (360, 236) on input[type='checkbox'] >> nth=44
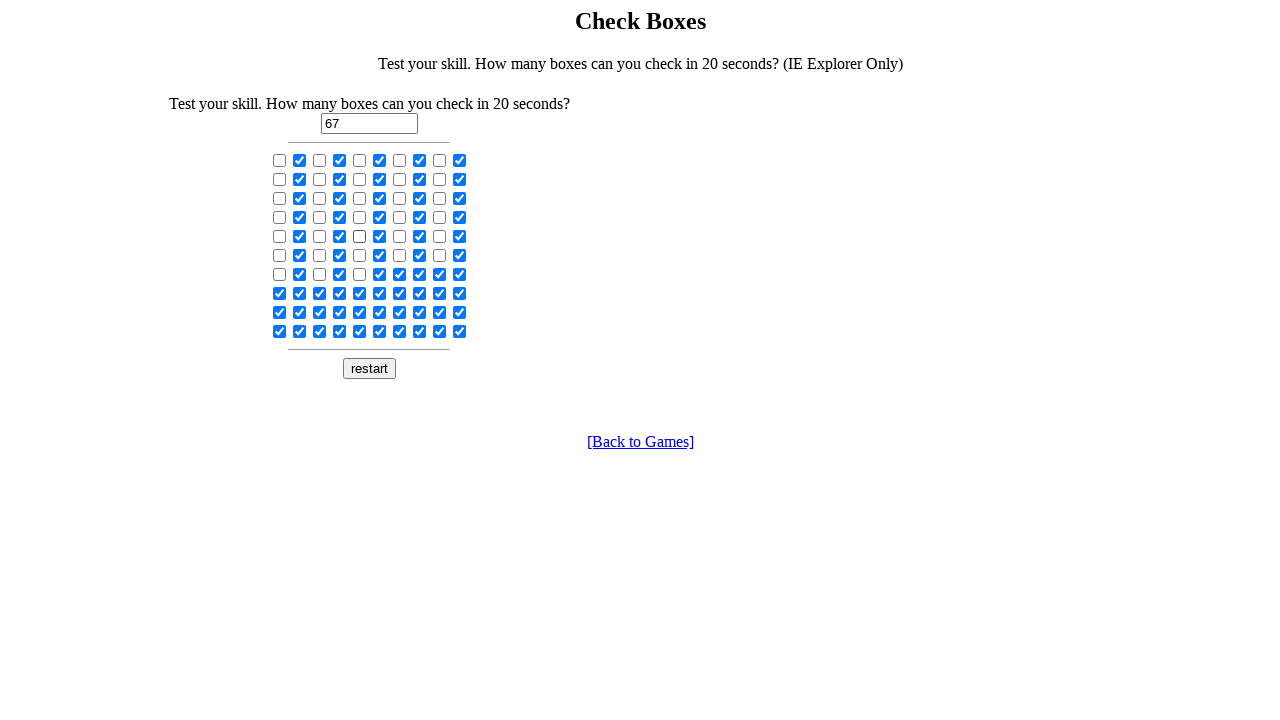

Clicked checkbox 45 again to toggle its state at (380, 236) on input[type='checkbox'] >> nth=45
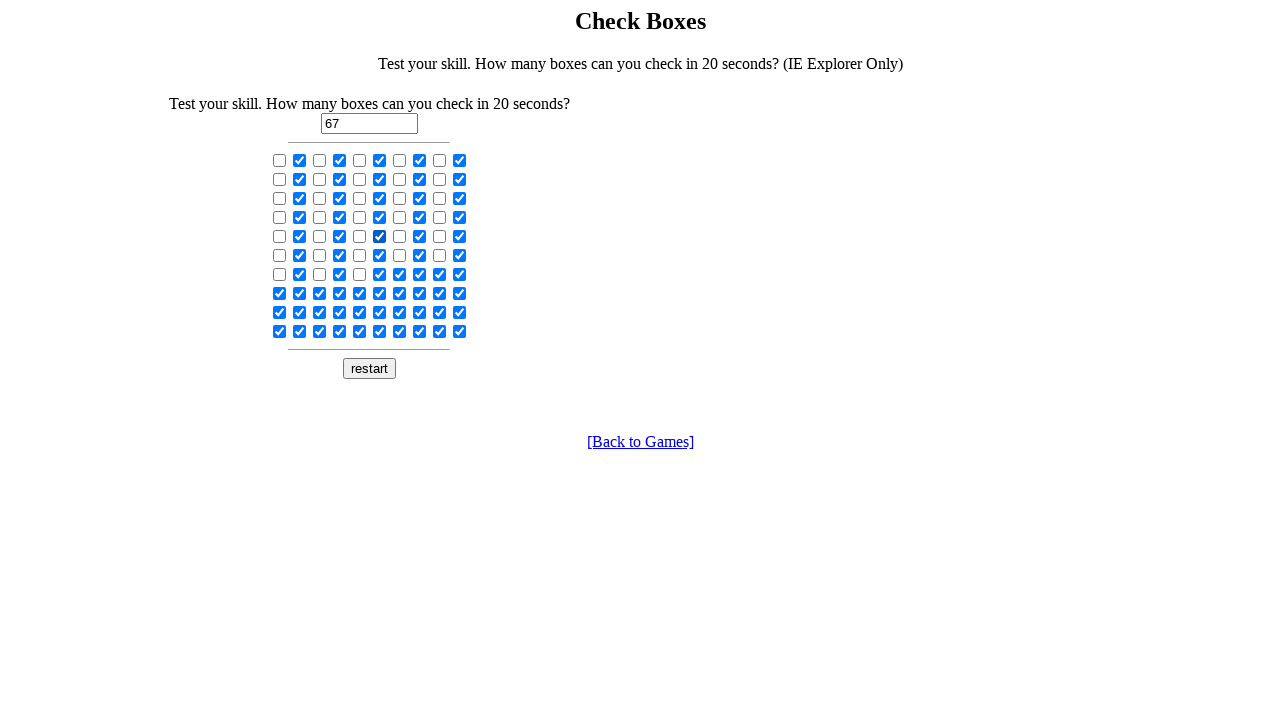

Clicked checkbox 46 again to toggle its state at (400, 236) on input[type='checkbox'] >> nth=46
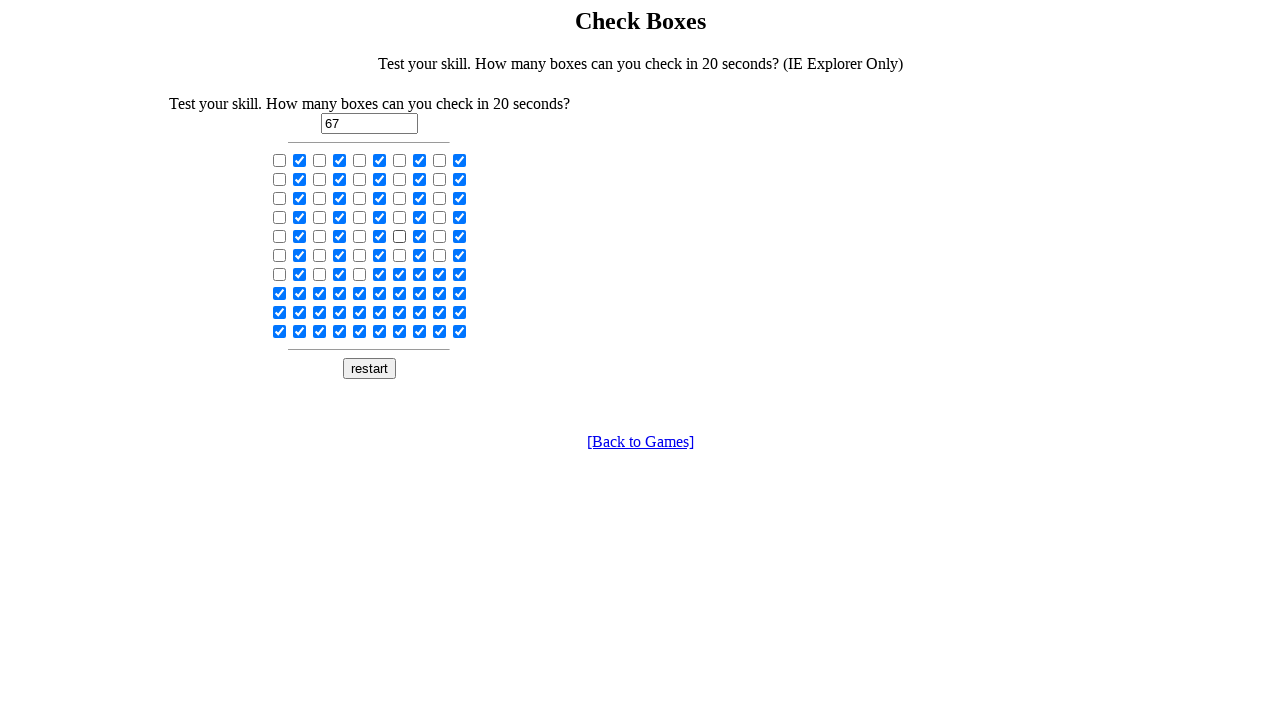

Clicked checkbox 47 again to toggle its state at (420, 236) on input[type='checkbox'] >> nth=47
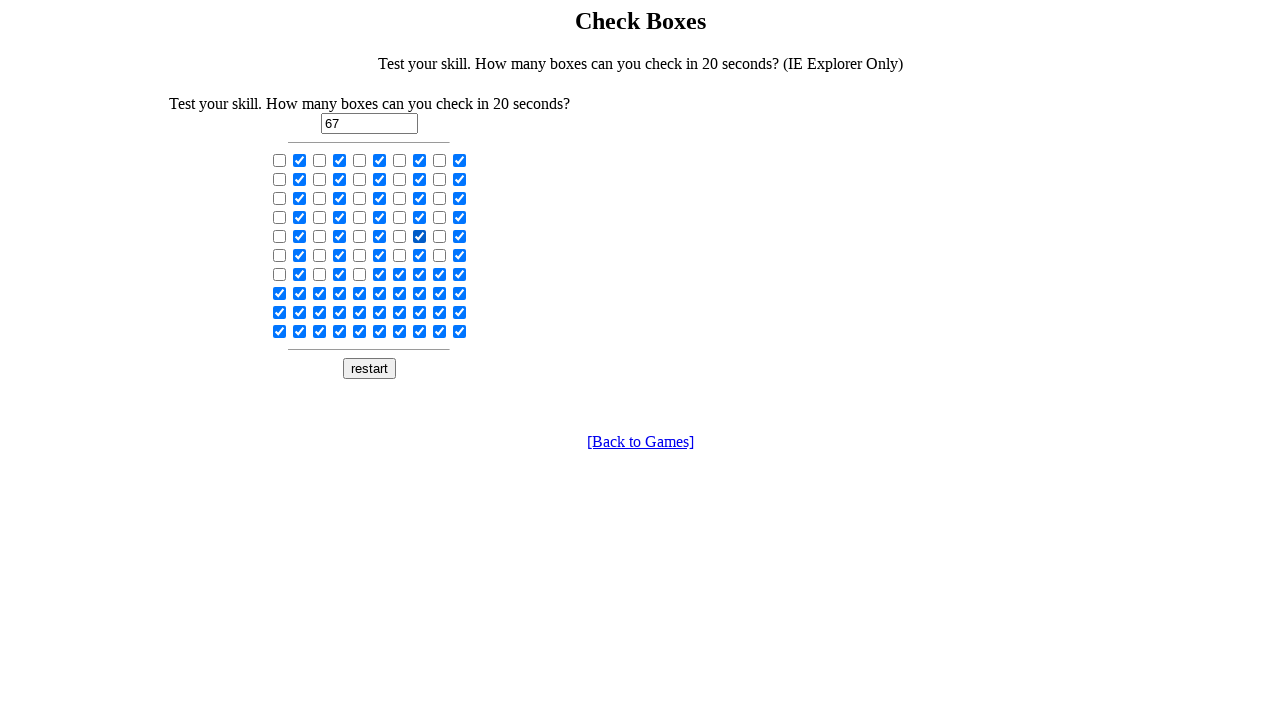

Clicked checkbox 48 again to toggle its state at (440, 236) on input[type='checkbox'] >> nth=48
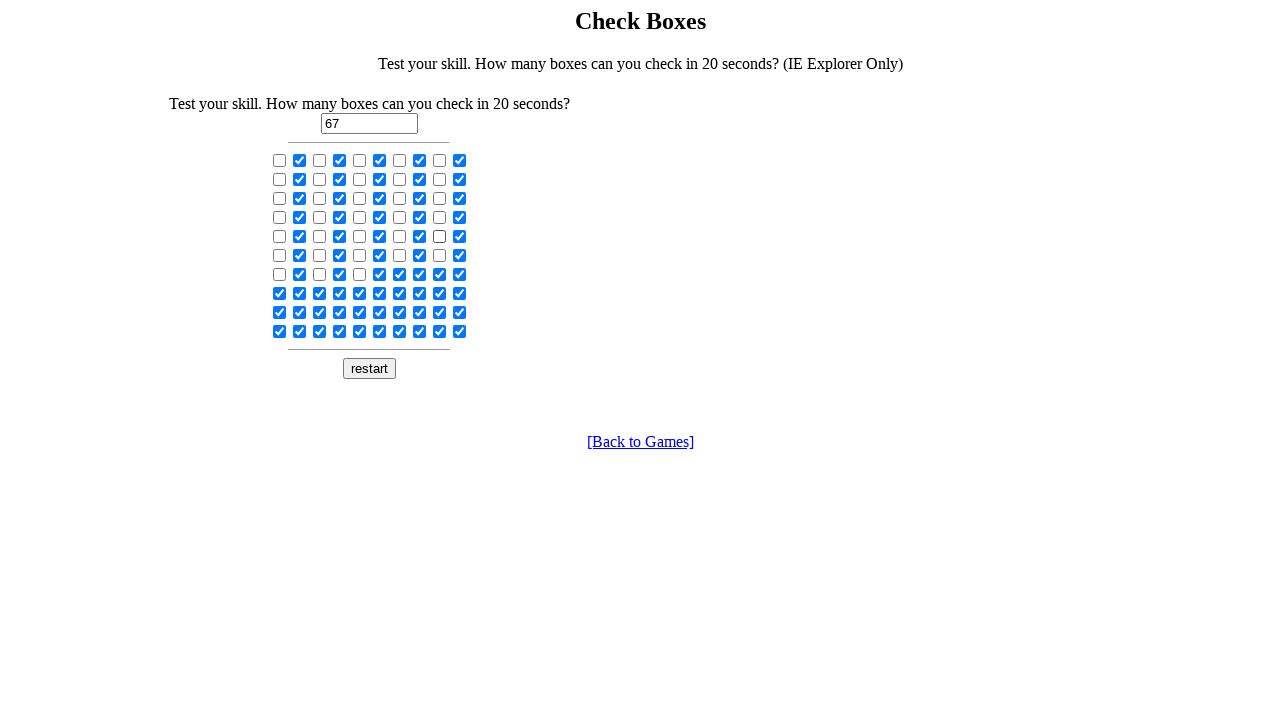

Clicked checkbox 49 again to toggle its state at (460, 236) on input[type='checkbox'] >> nth=49
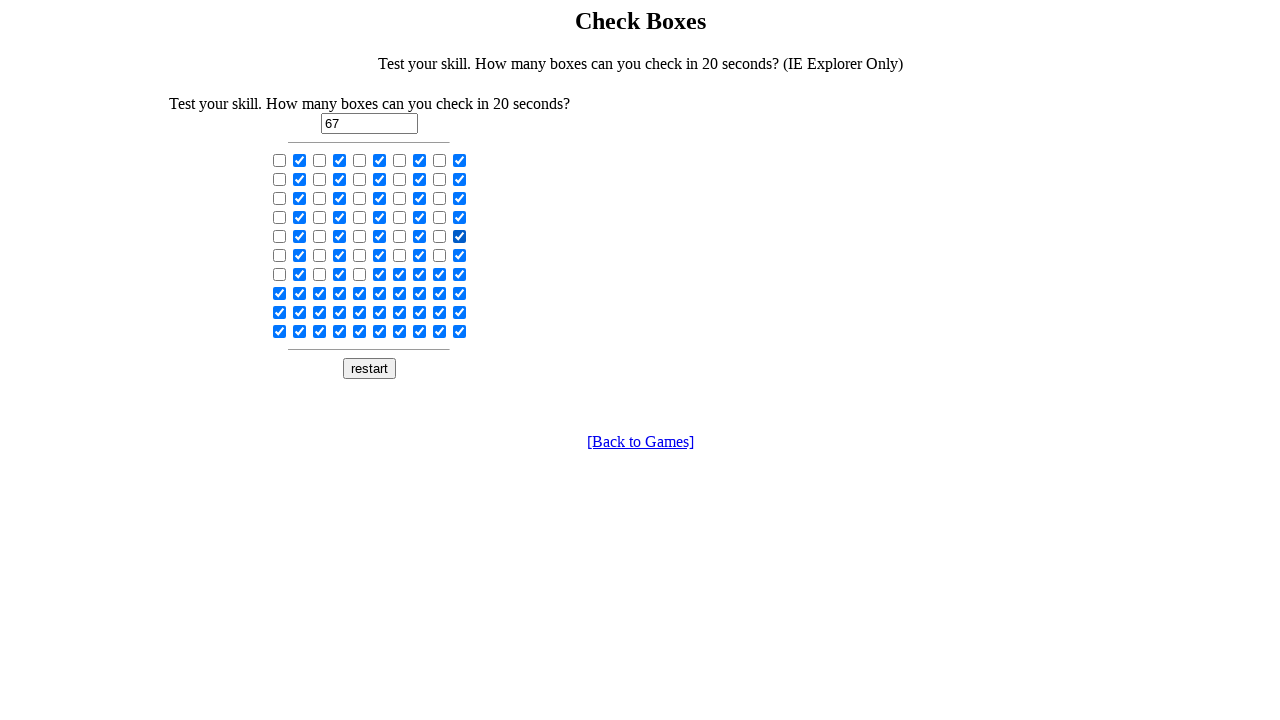

Clicked checkbox 50 again to toggle its state at (280, 255) on input[type='checkbox'] >> nth=50
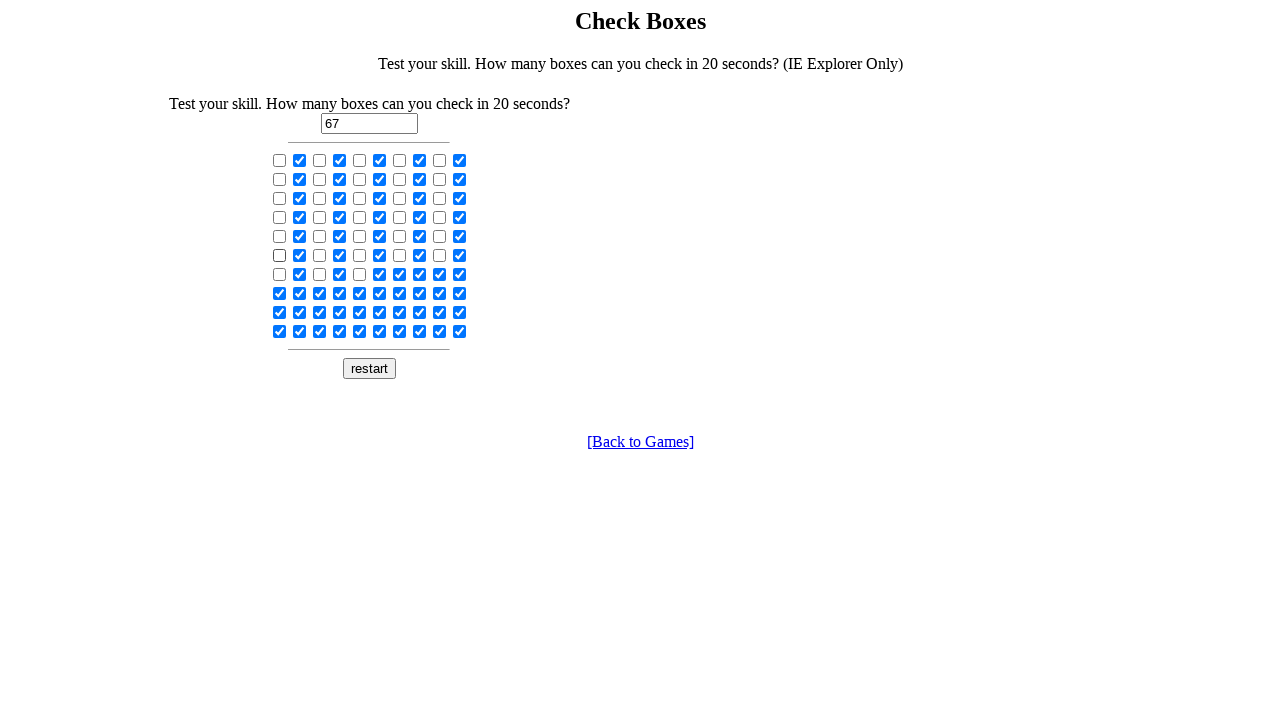

Clicked checkbox 51 again to toggle its state at (300, 255) on input[type='checkbox'] >> nth=51
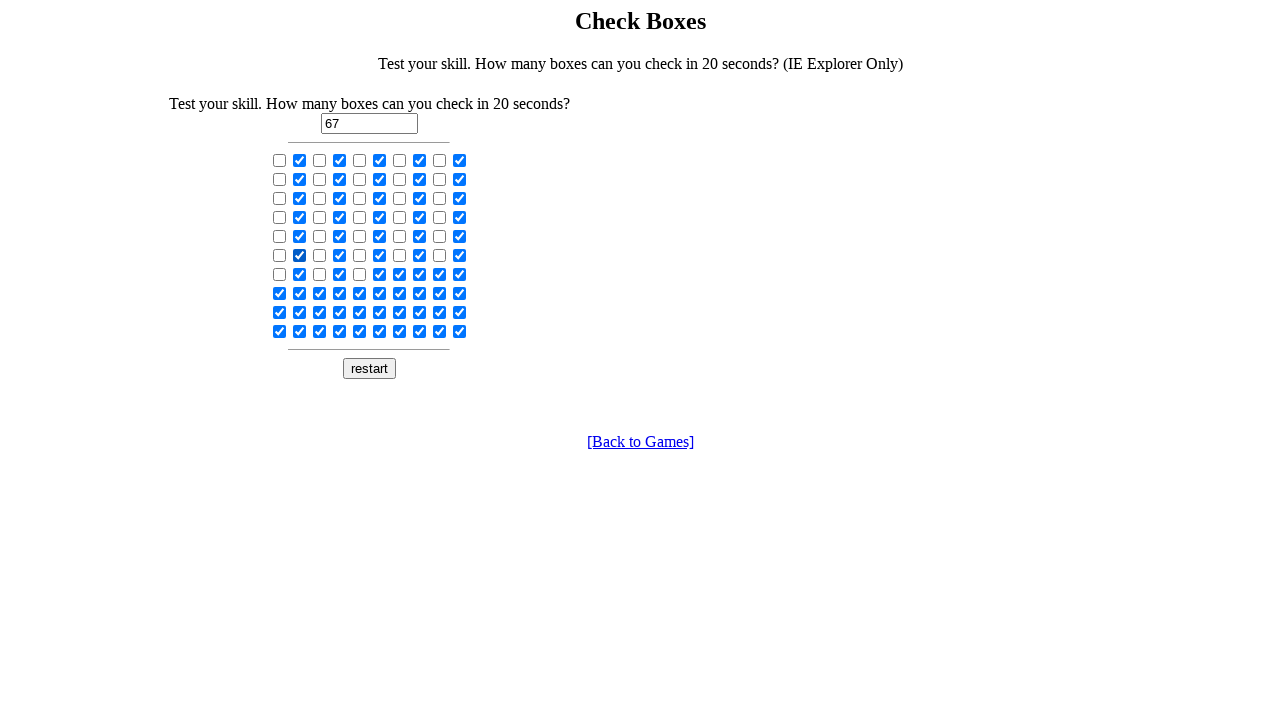

Clicked checkbox 52 again to toggle its state at (320, 255) on input[type='checkbox'] >> nth=52
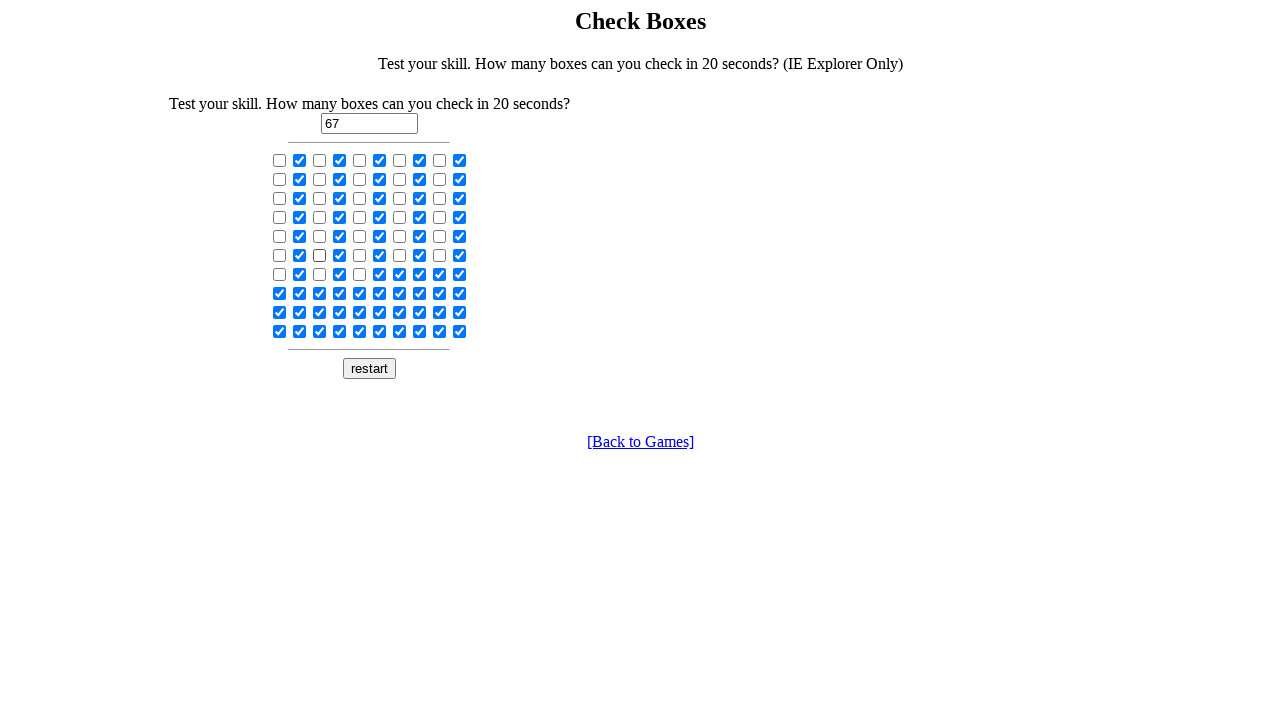

Clicked checkbox 53 again to toggle its state at (340, 255) on input[type='checkbox'] >> nth=53
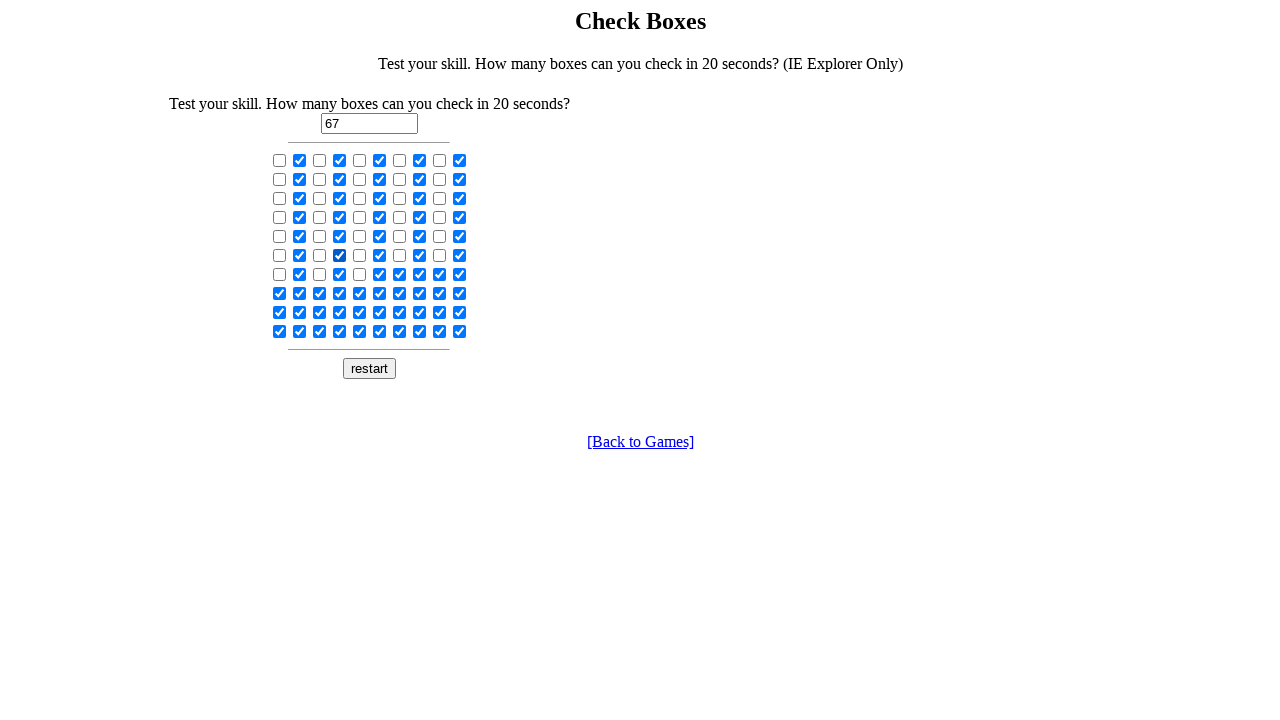

Clicked checkbox 54 again to toggle its state at (360, 255) on input[type='checkbox'] >> nth=54
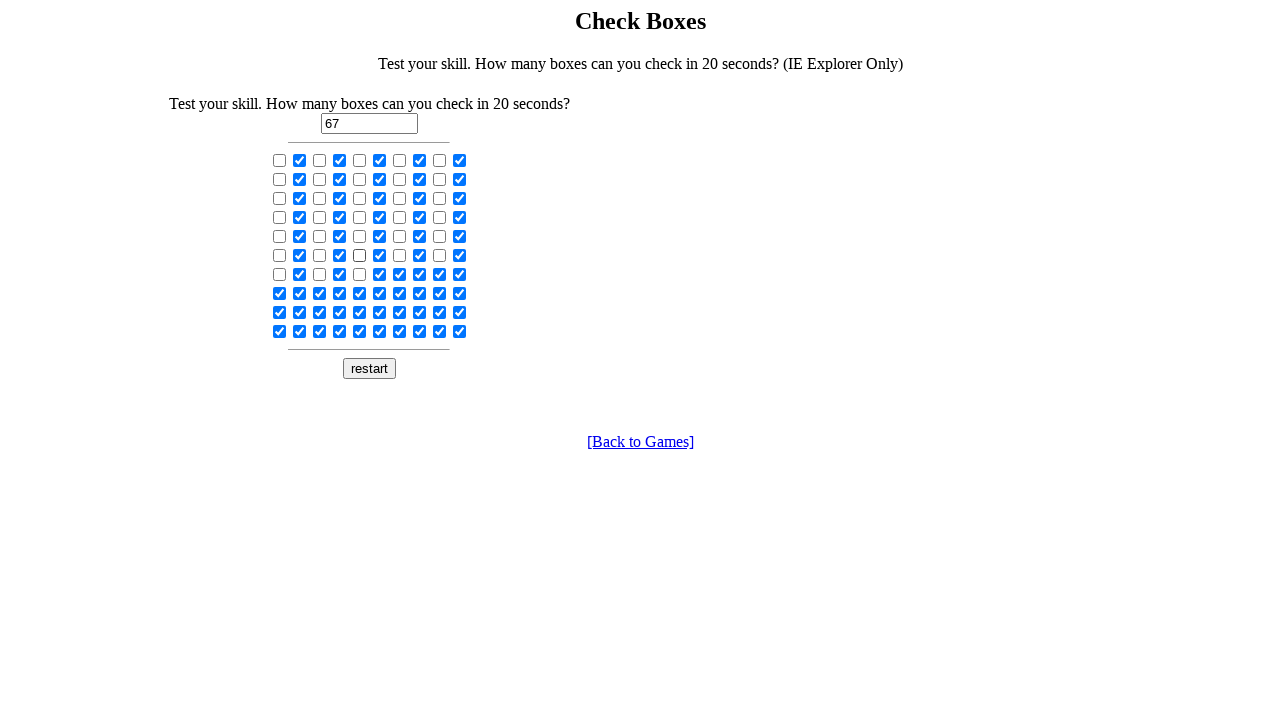

Clicked checkbox 55 again to toggle its state at (380, 255) on input[type='checkbox'] >> nth=55
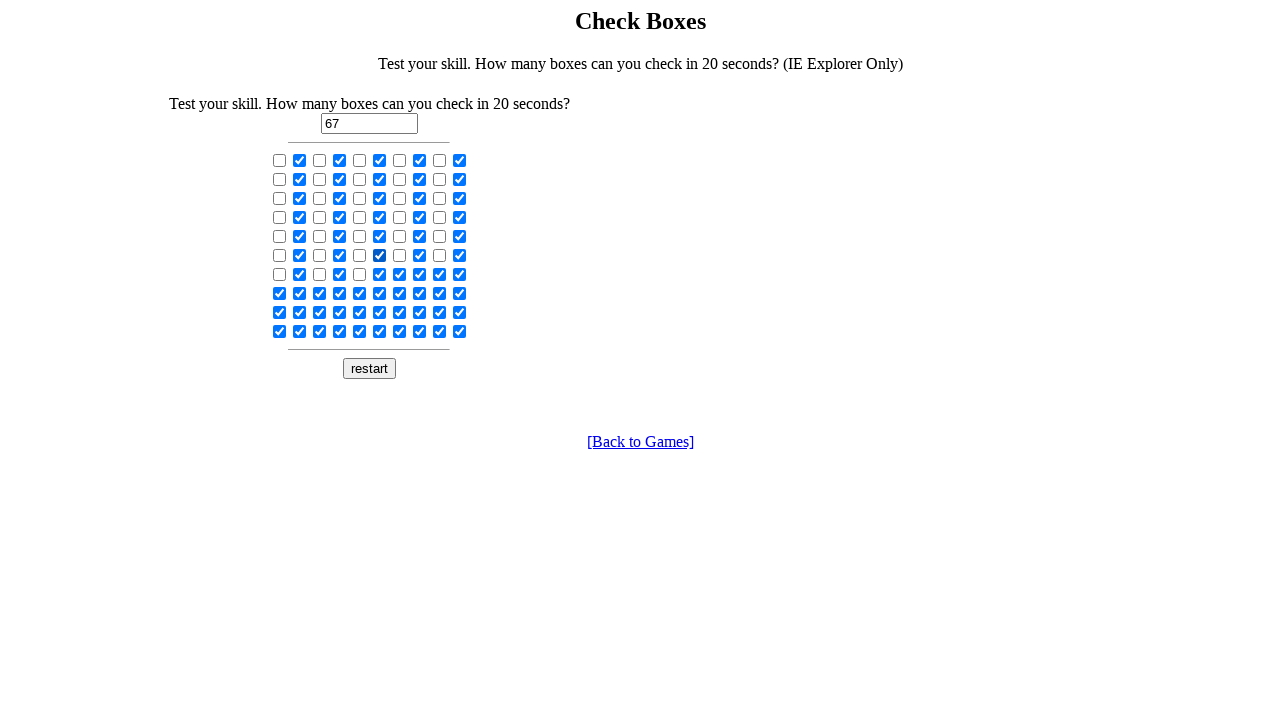

Clicked checkbox 56 again to toggle its state at (400, 255) on input[type='checkbox'] >> nth=56
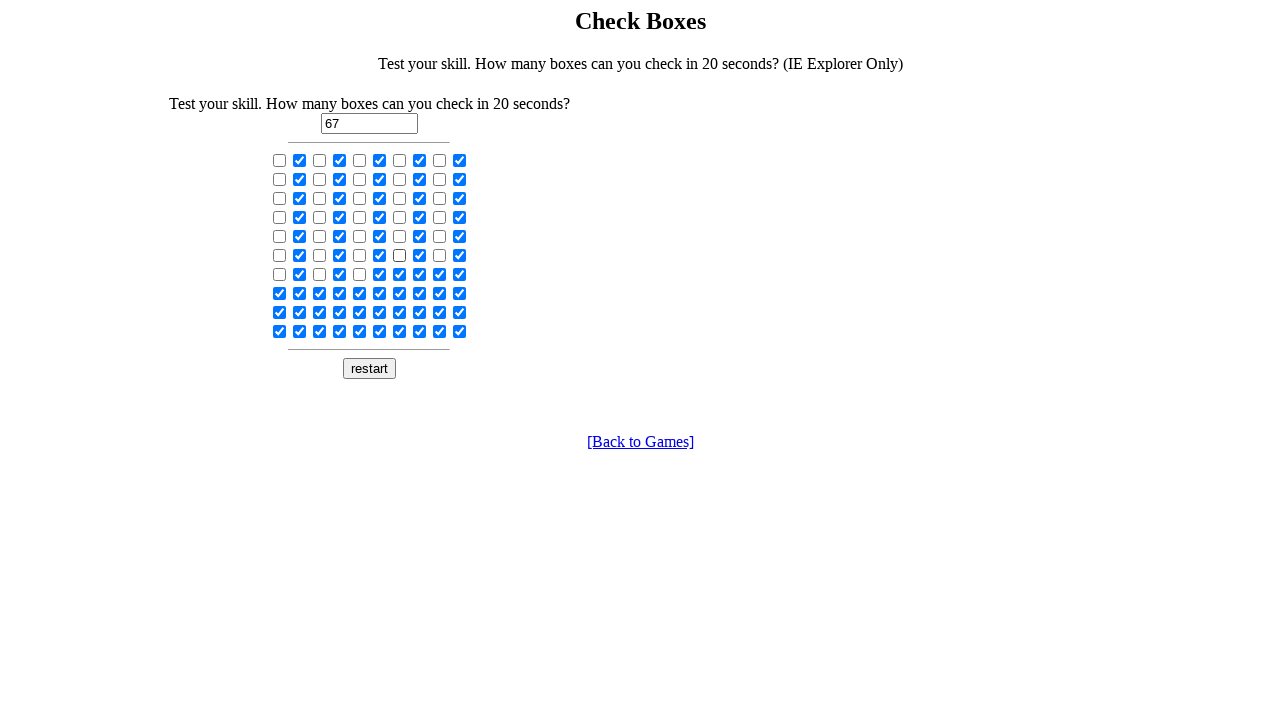

Clicked checkbox 57 again to toggle its state at (420, 255) on input[type='checkbox'] >> nth=57
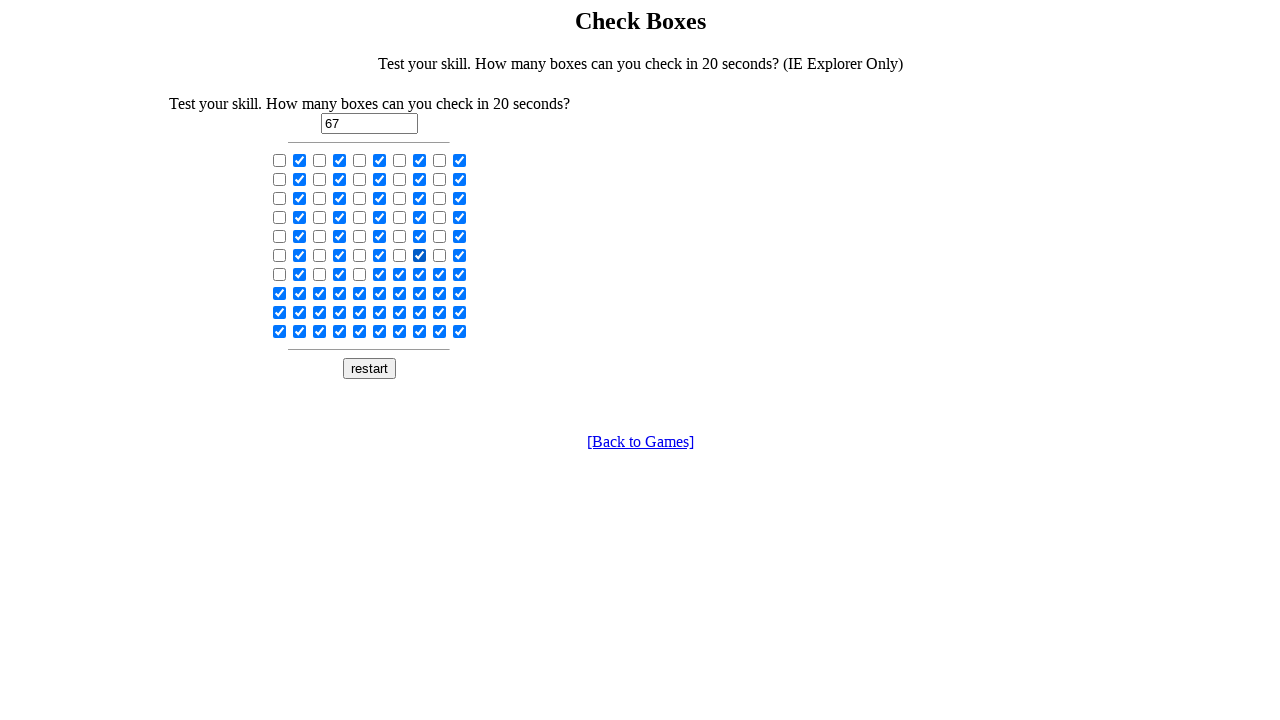

Clicked checkbox 58 again to toggle its state at (440, 255) on input[type='checkbox'] >> nth=58
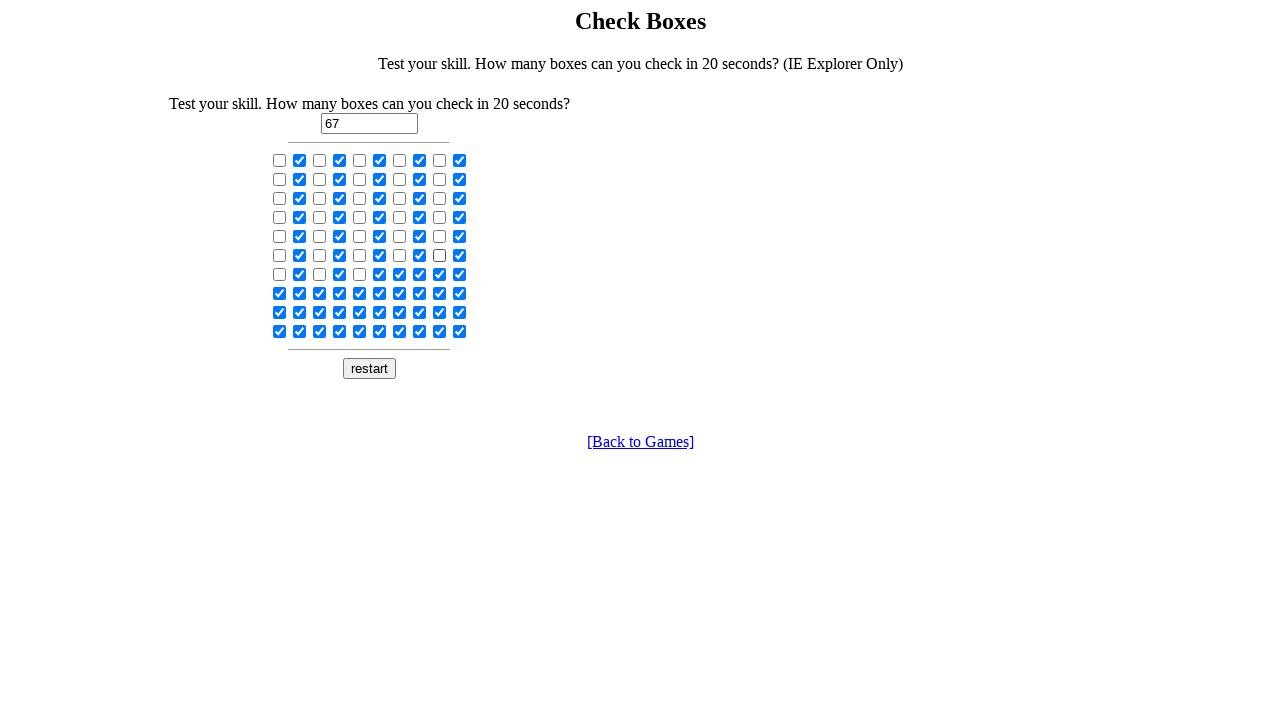

Clicked checkbox 59 again to toggle its state at (460, 255) on input[type='checkbox'] >> nth=59
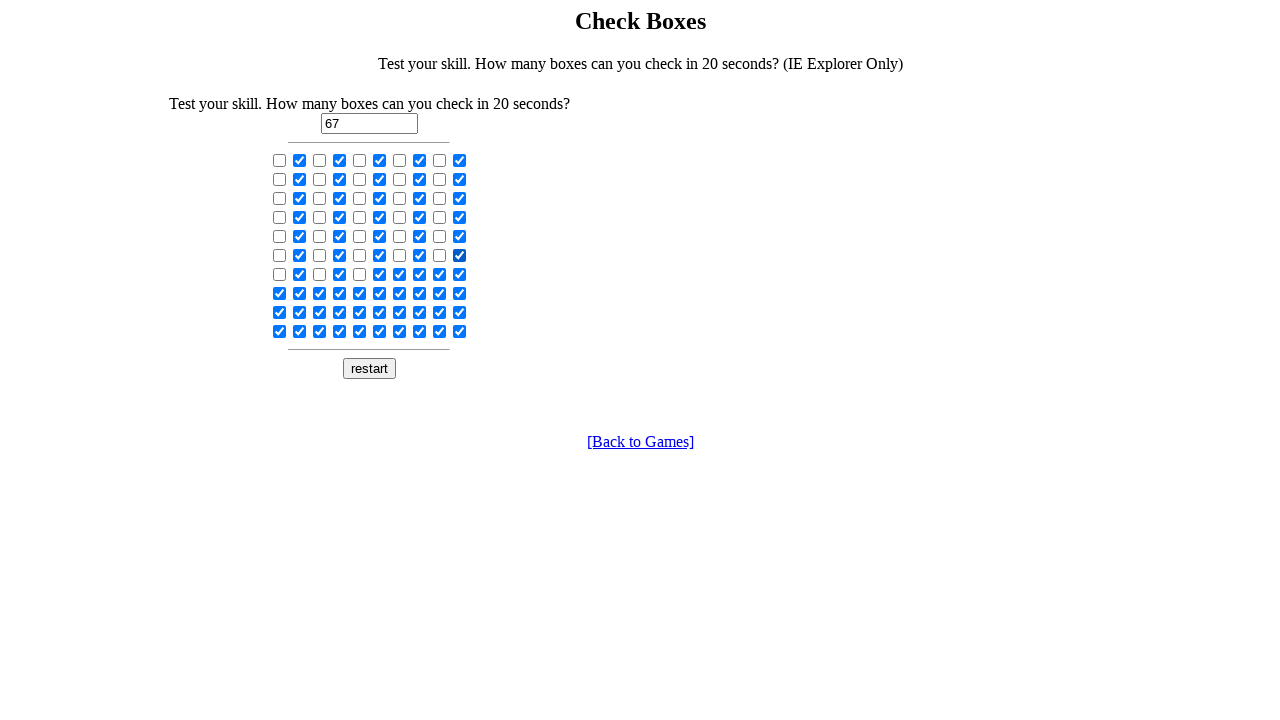

Clicked checkbox 60 again to toggle its state at (280, 274) on input[type='checkbox'] >> nth=60
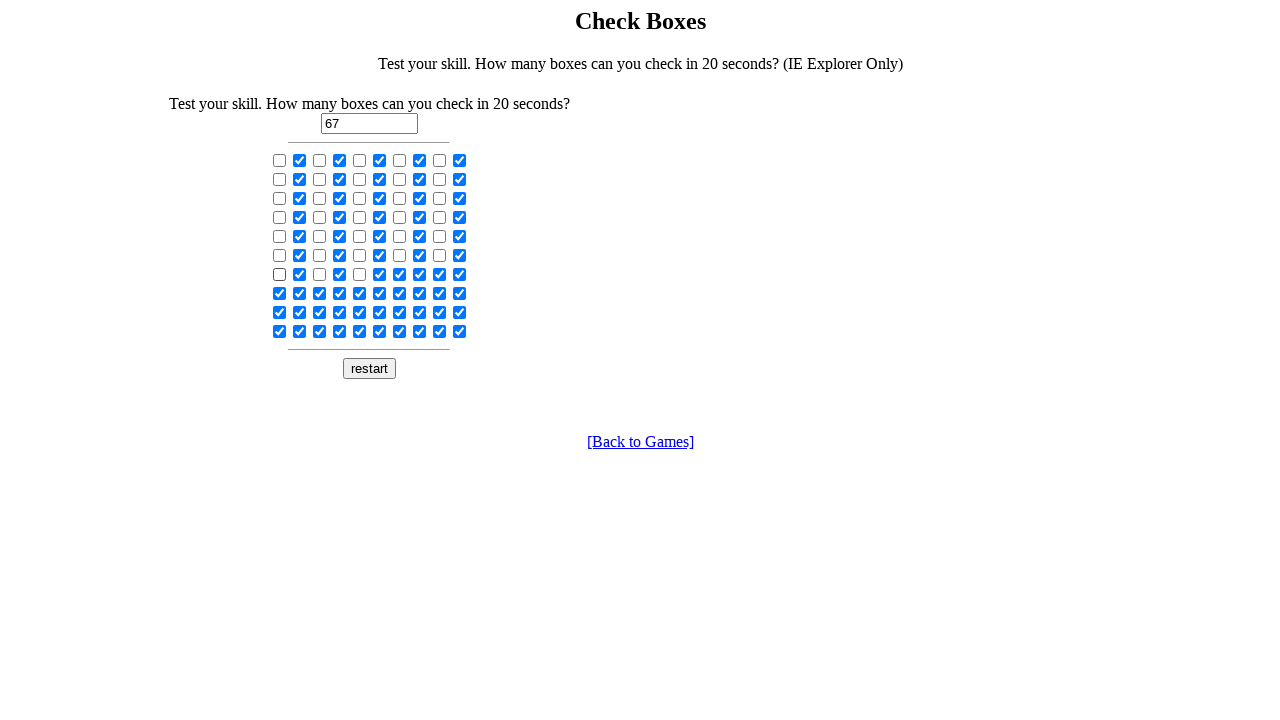

Clicked checkbox 61 again to toggle its state at (300, 274) on input[type='checkbox'] >> nth=61
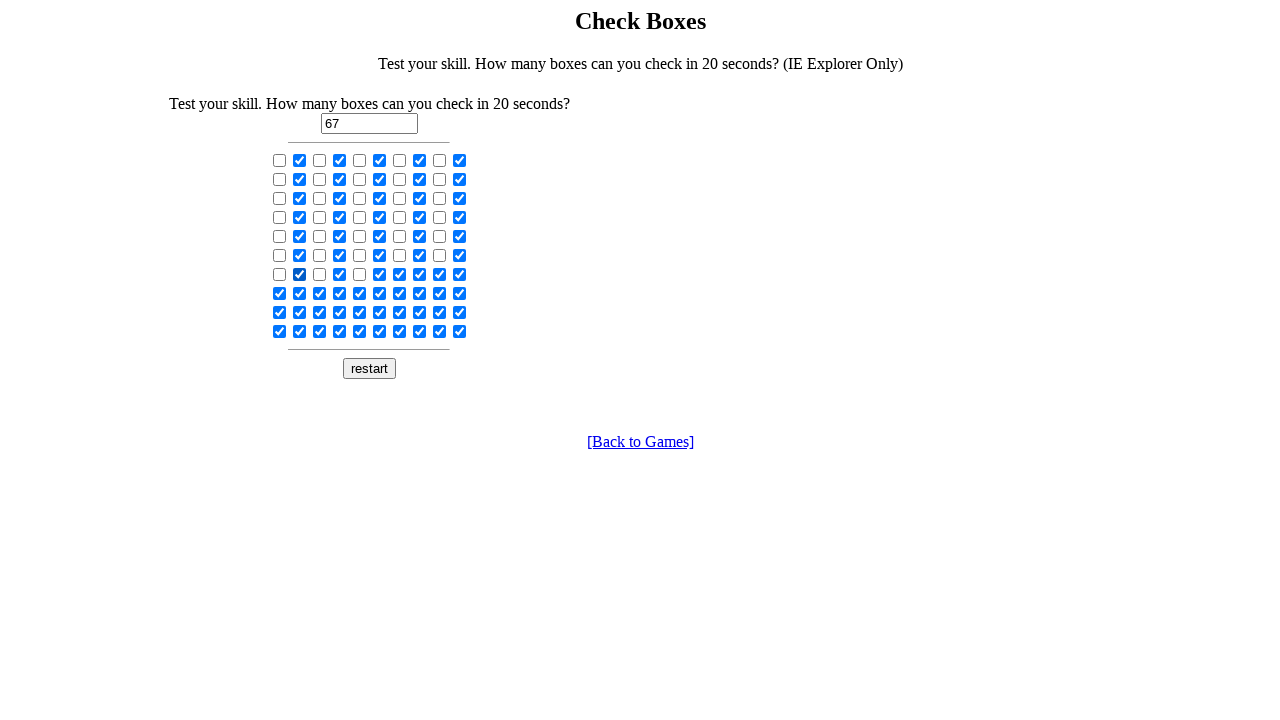

Clicked checkbox 62 again to toggle its state at (320, 274) on input[type='checkbox'] >> nth=62
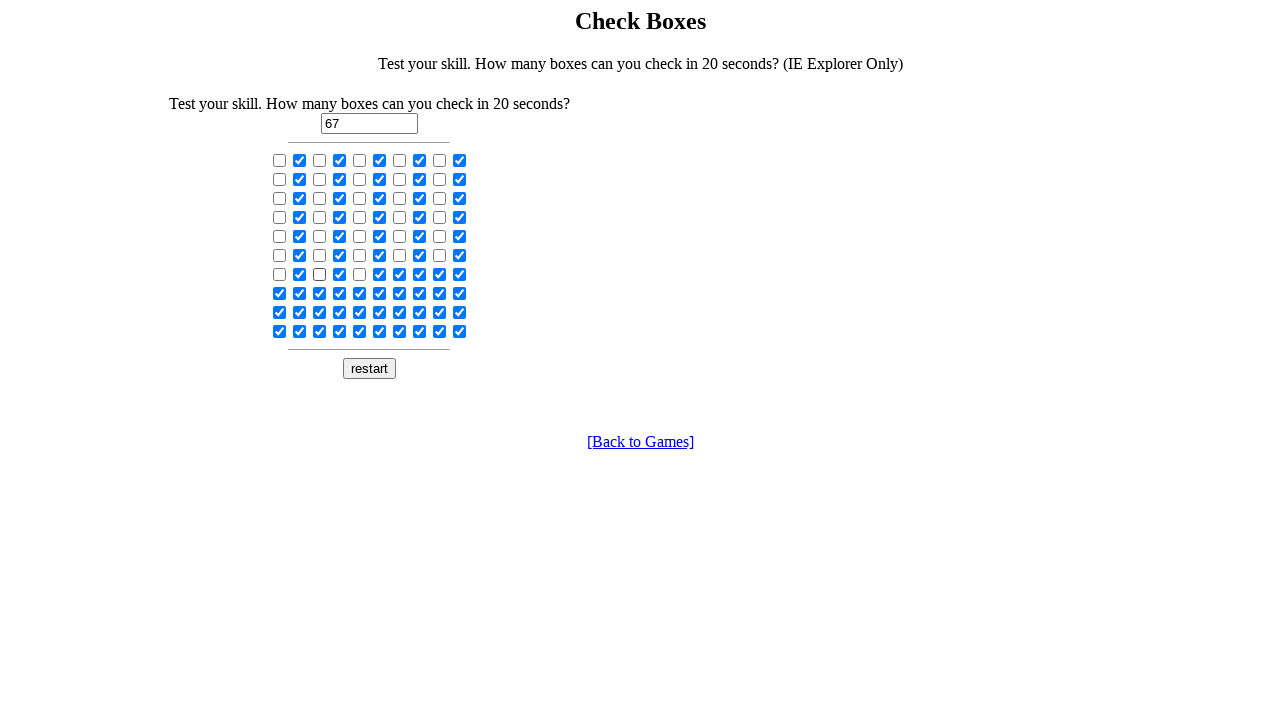

Clicked checkbox 63 again to toggle its state at (340, 274) on input[type='checkbox'] >> nth=63
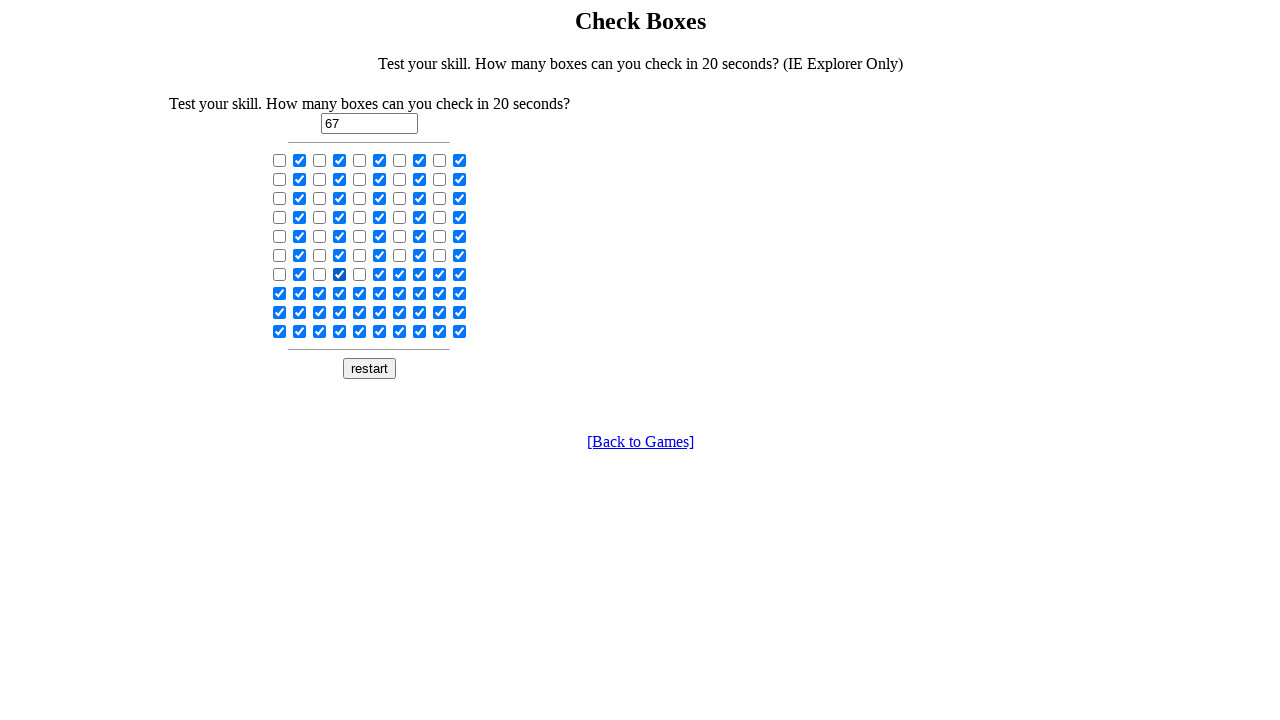

Clicked checkbox 64 again to toggle its state at (360, 274) on input[type='checkbox'] >> nth=64
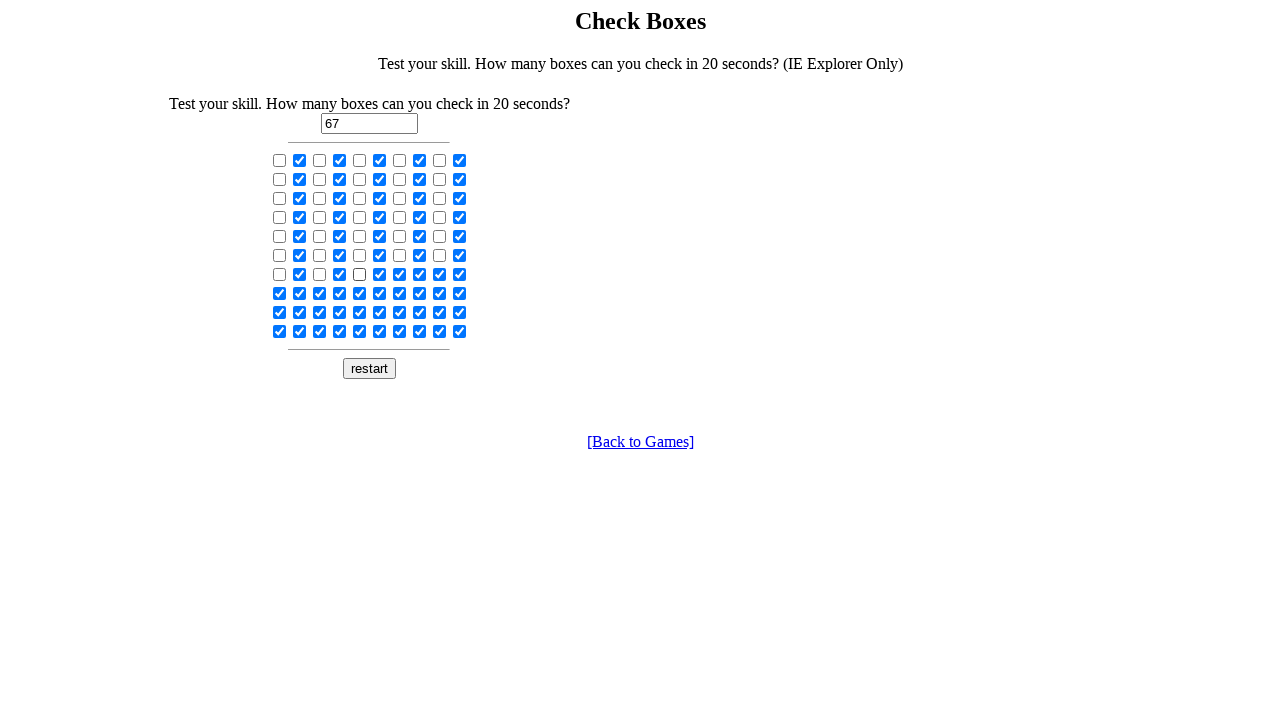

Clicked checkbox 65 again to toggle its state at (380, 274) on input[type='checkbox'] >> nth=65
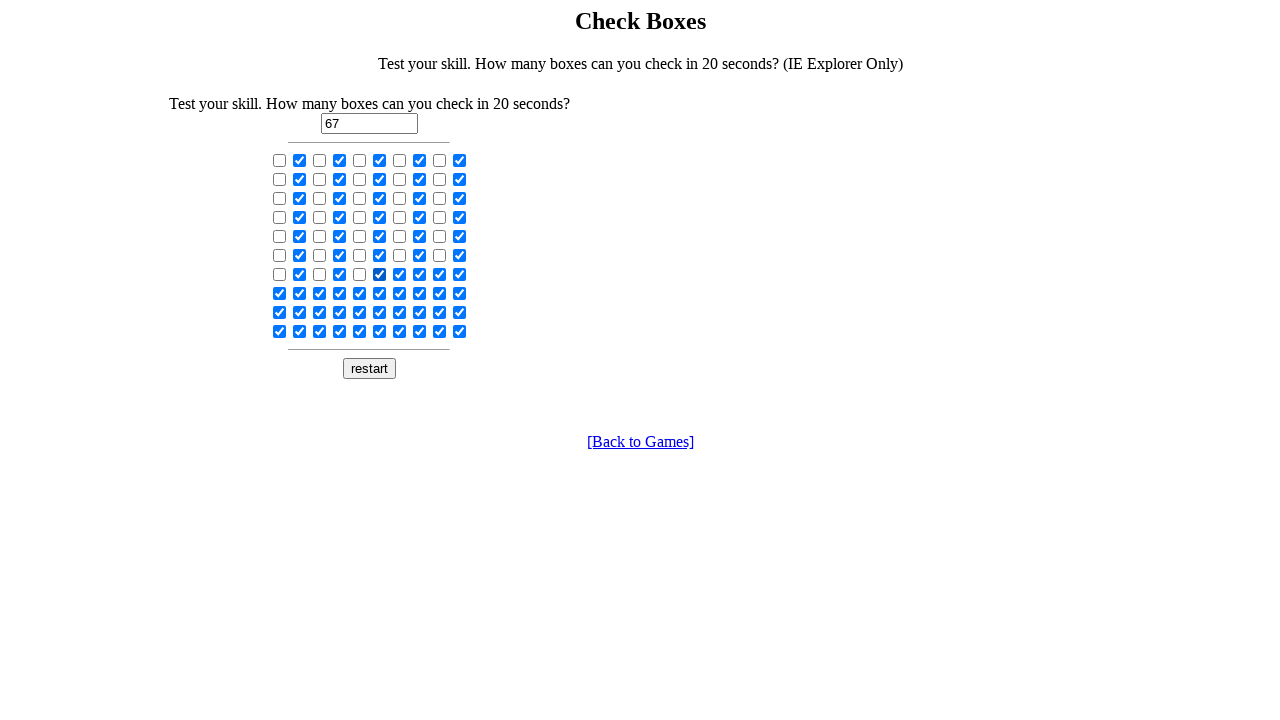

Clicked checkbox 66 again to toggle its state at (400, 274) on input[type='checkbox'] >> nth=66
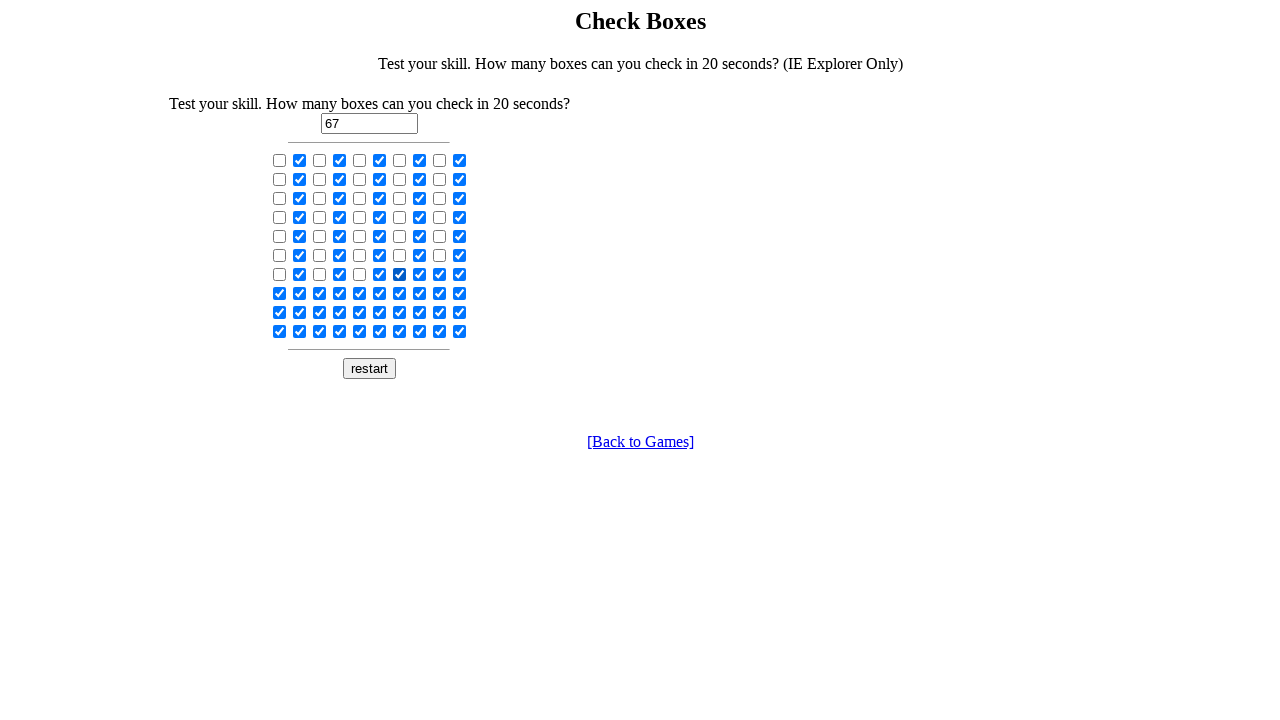

Clicked checkbox 67 again to toggle its state at (420, 274) on input[type='checkbox'] >> nth=67
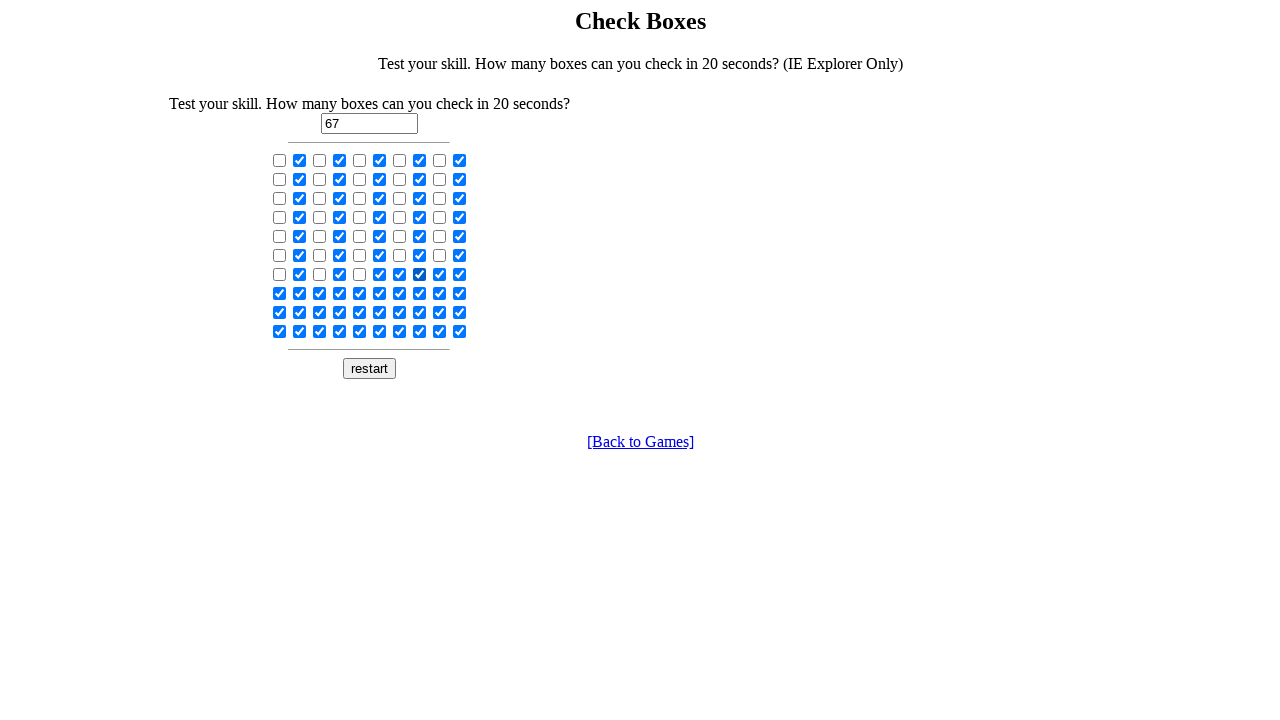

Clicked checkbox 68 again to toggle its state at (440, 274) on input[type='checkbox'] >> nth=68
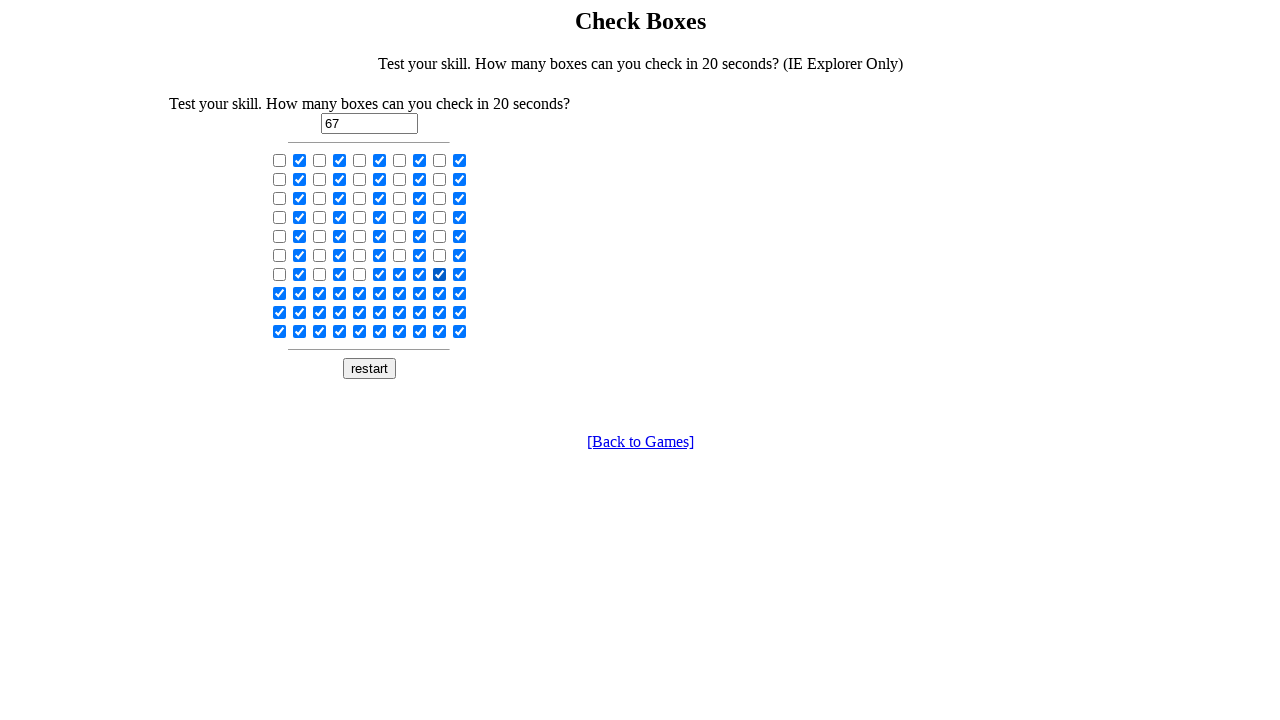

Clicked checkbox 69 again to toggle its state at (460, 274) on input[type='checkbox'] >> nth=69
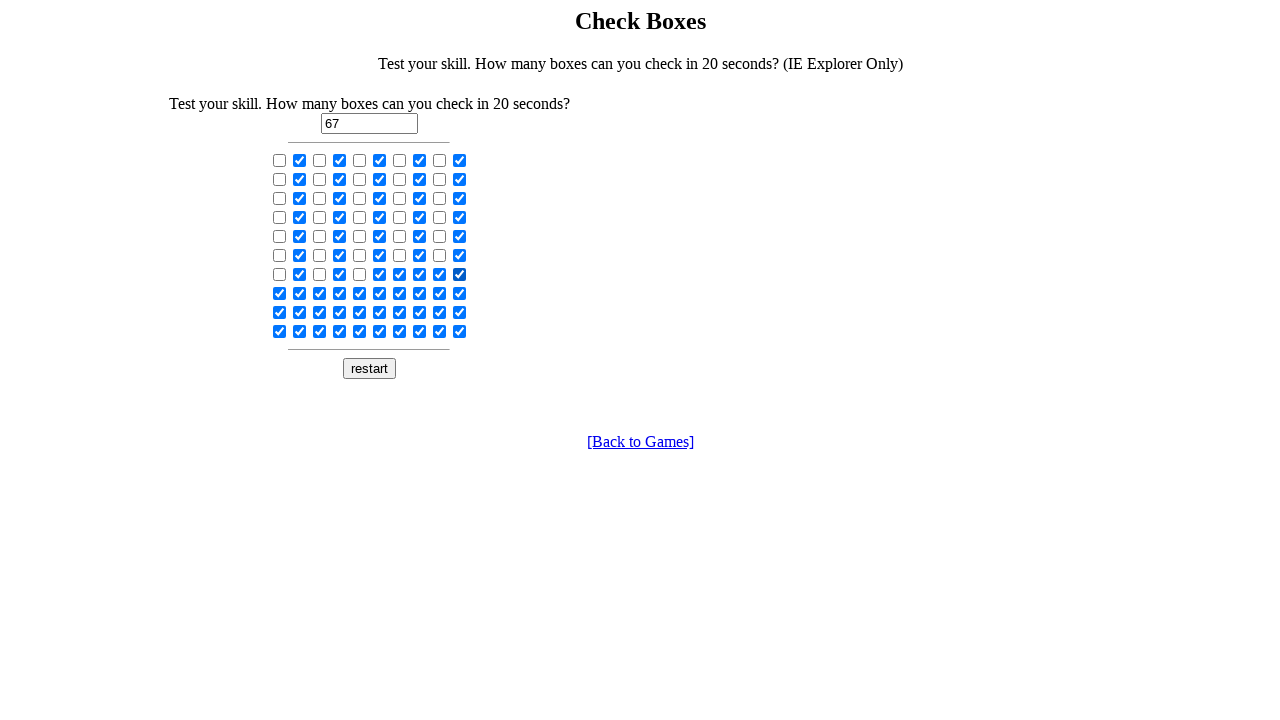

Clicked checkbox 70 again to toggle its state at (280, 293) on input[type='checkbox'] >> nth=70
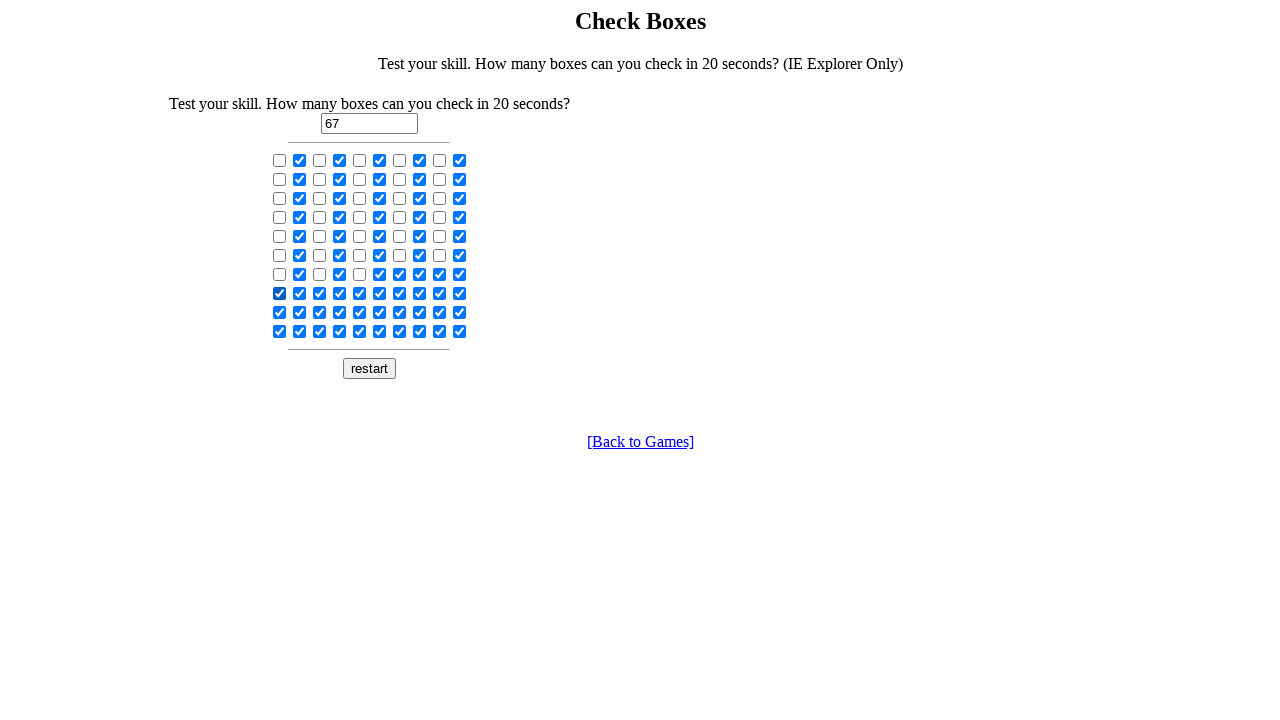

Clicked checkbox 71 again to toggle its state at (300, 293) on input[type='checkbox'] >> nth=71
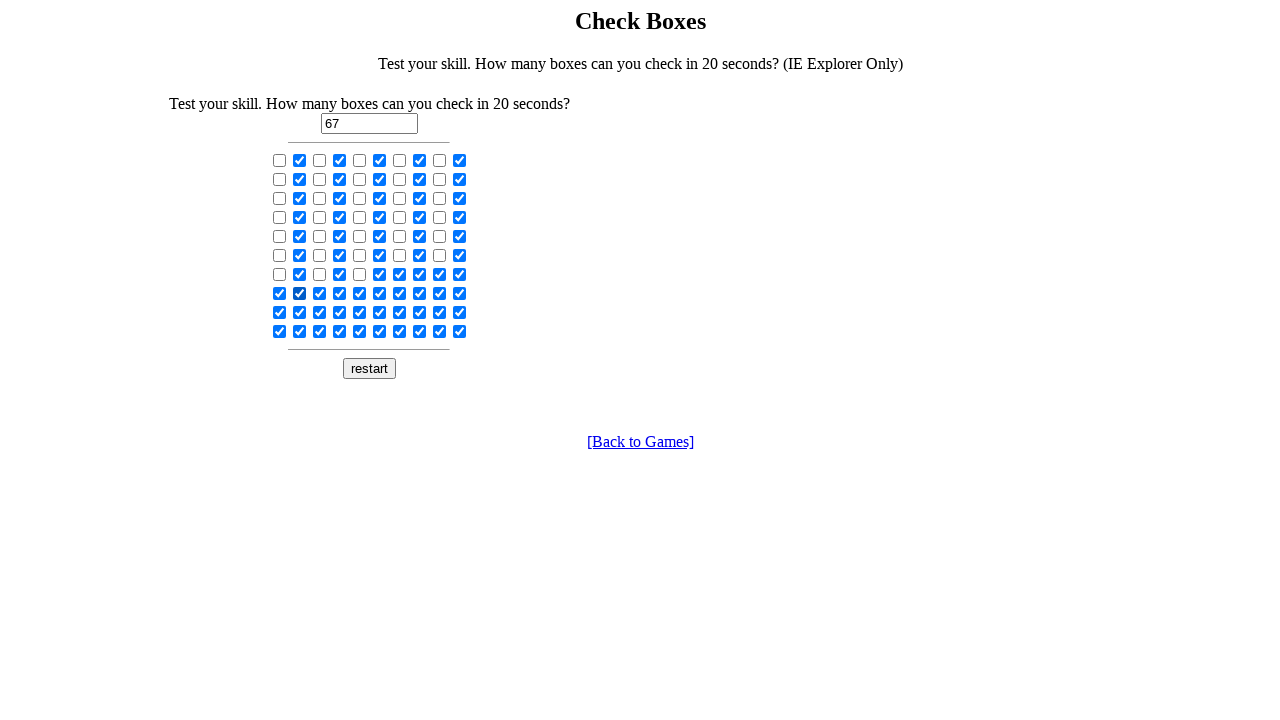

Clicked checkbox 72 again to toggle its state at (320, 293) on input[type='checkbox'] >> nth=72
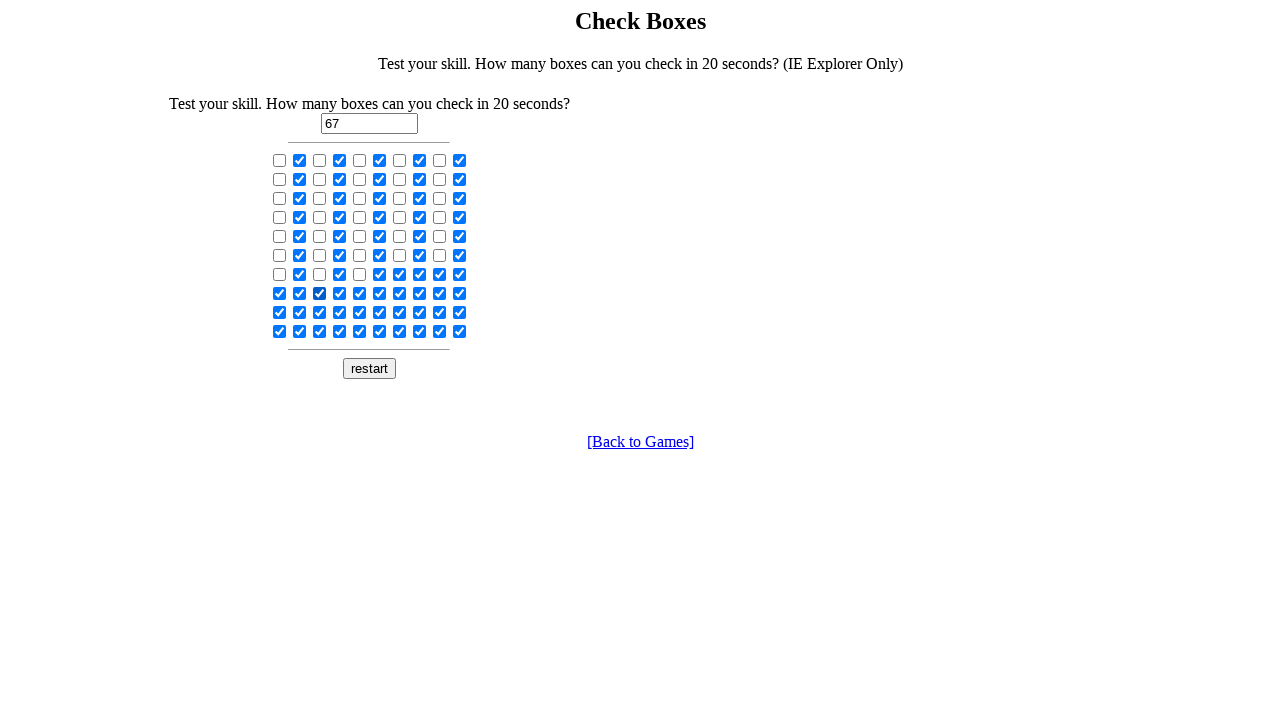

Clicked checkbox 73 again to toggle its state at (340, 293) on input[type='checkbox'] >> nth=73
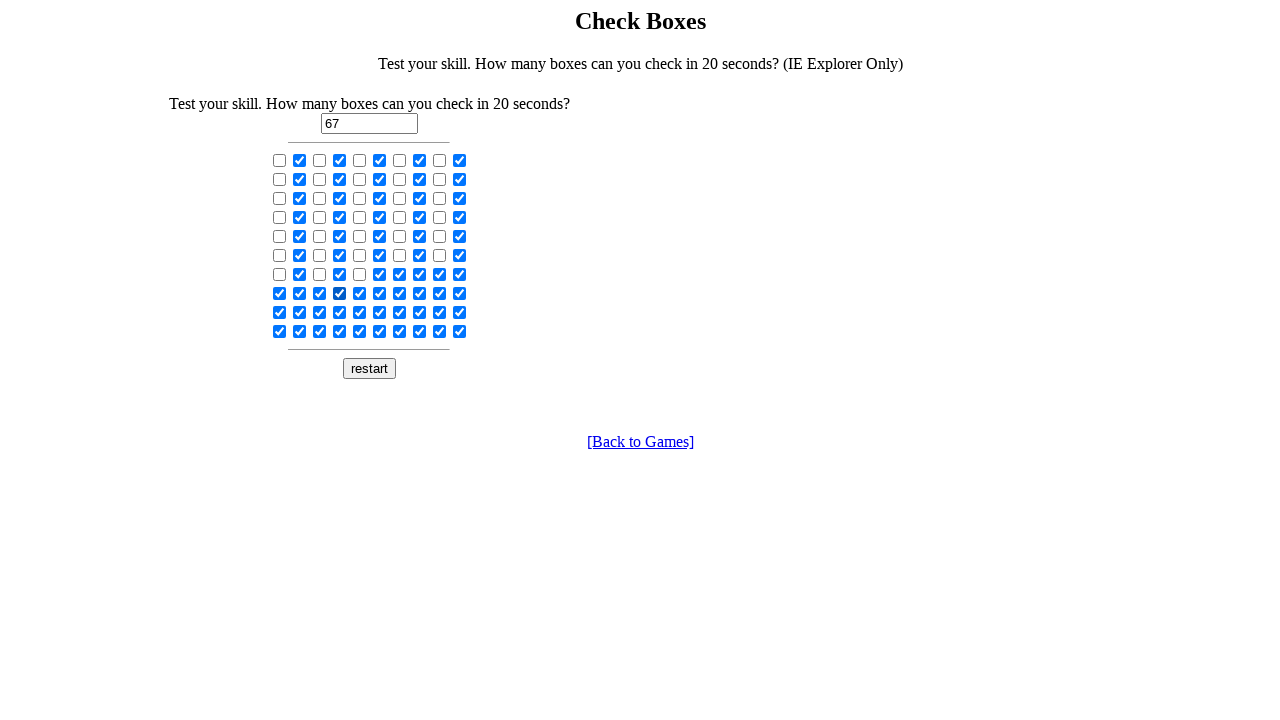

Clicked checkbox 74 again to toggle its state at (360, 293) on input[type='checkbox'] >> nth=74
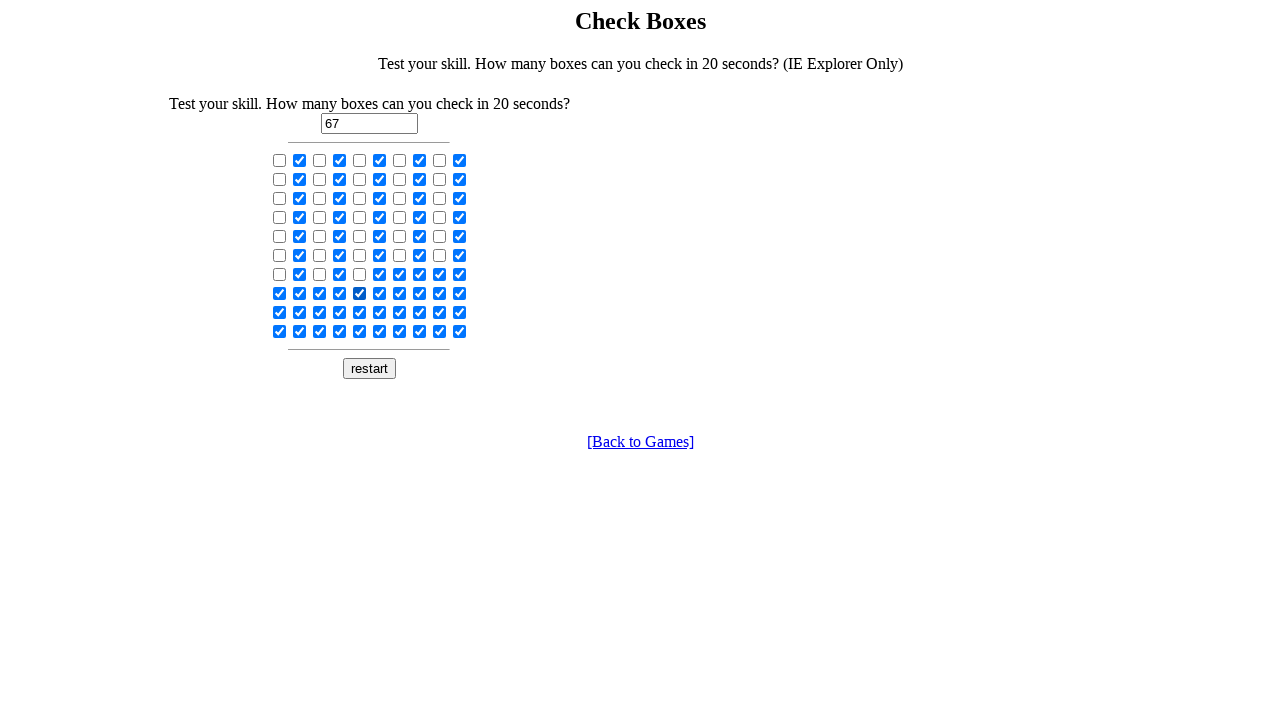

Clicked checkbox 75 again to toggle its state at (380, 293) on input[type='checkbox'] >> nth=75
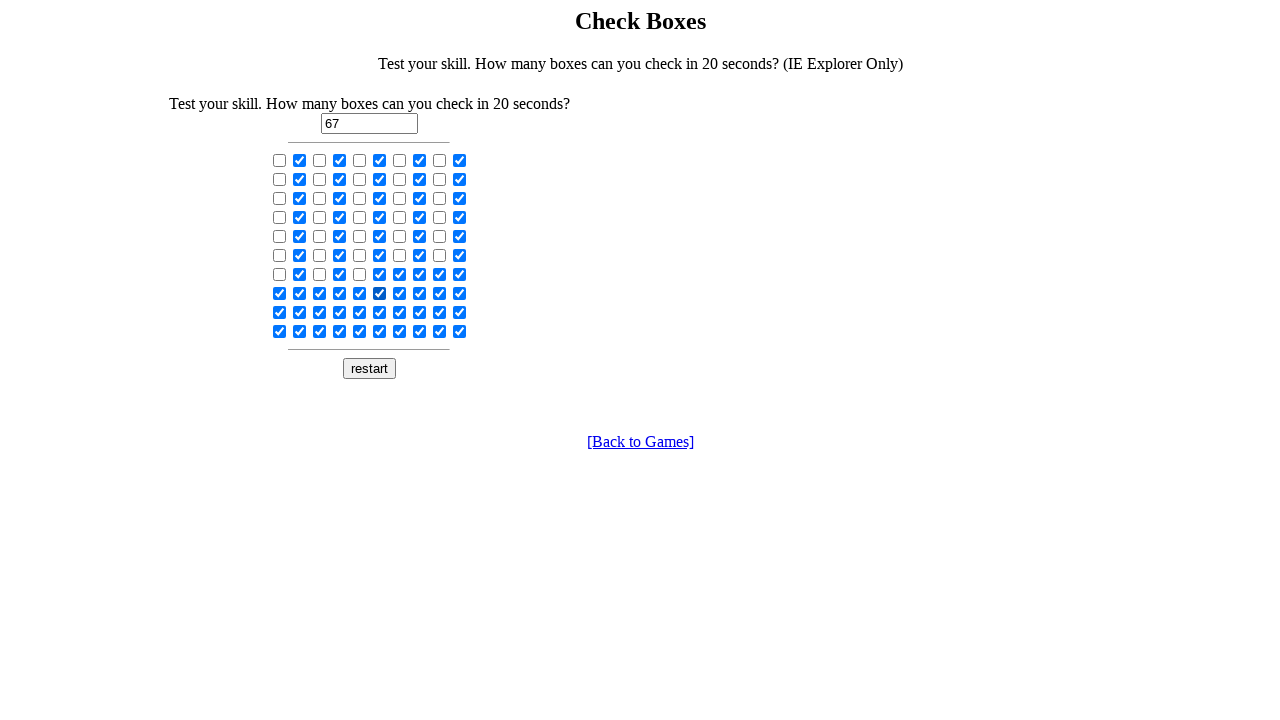

Clicked checkbox 76 again to toggle its state at (400, 293) on input[type='checkbox'] >> nth=76
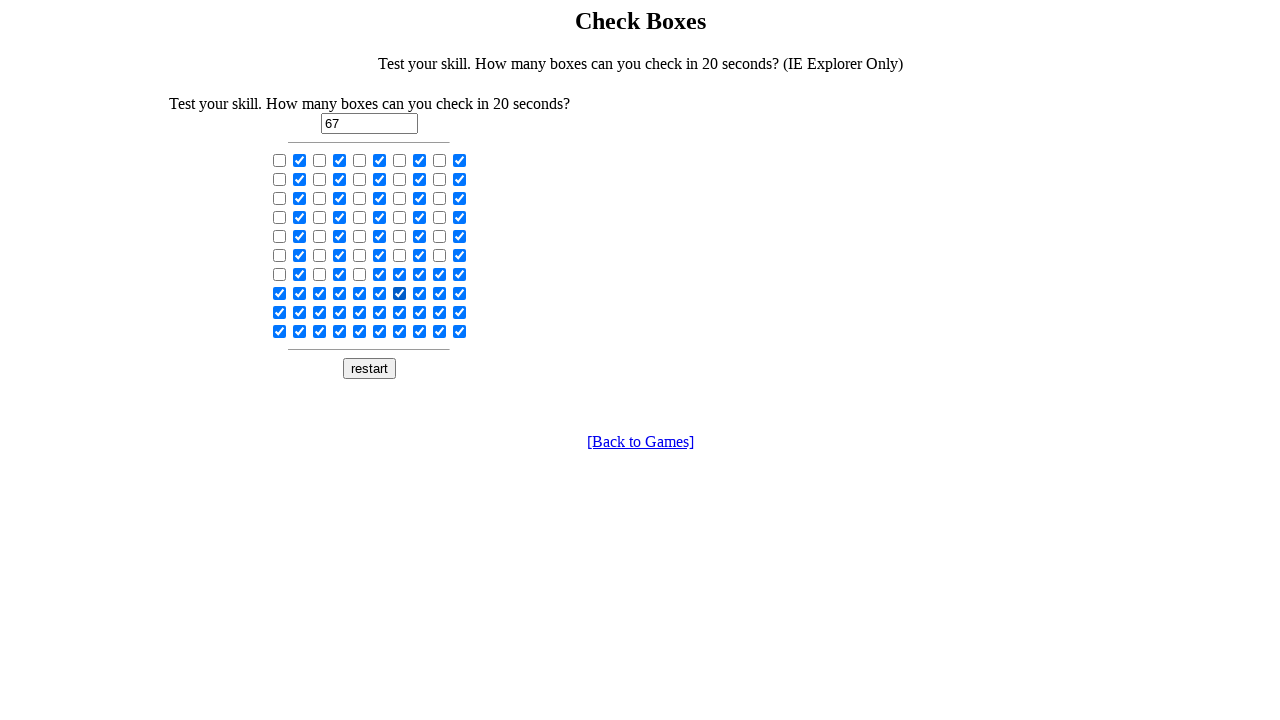

Clicked checkbox 77 again to toggle its state at (420, 293) on input[type='checkbox'] >> nth=77
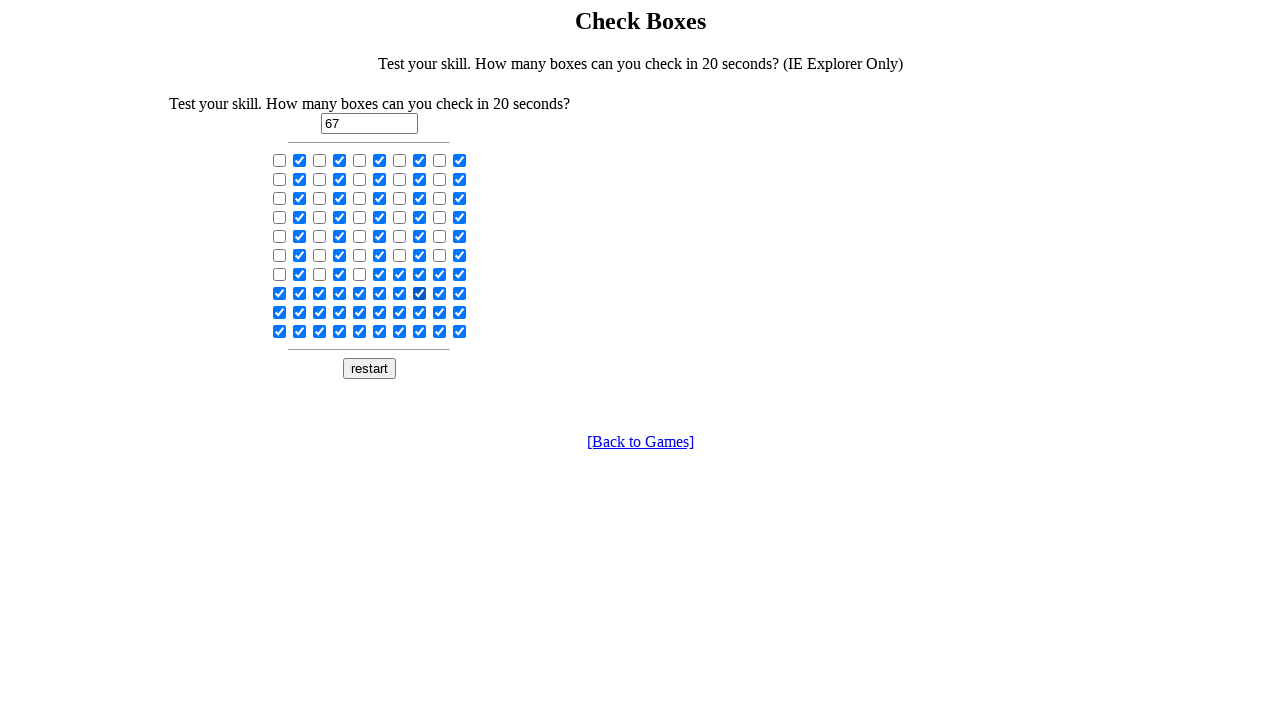

Clicked checkbox 78 again to toggle its state at (440, 293) on input[type='checkbox'] >> nth=78
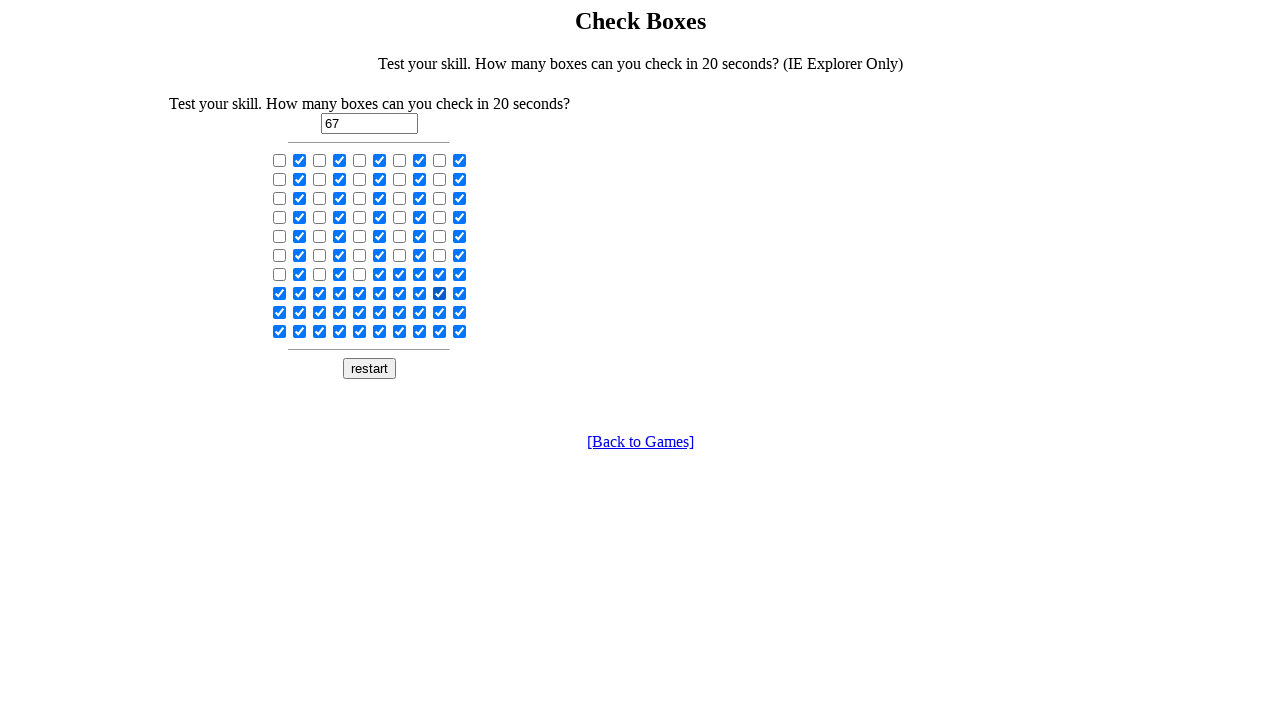

Clicked checkbox 79 again to toggle its state at (460, 293) on input[type='checkbox'] >> nth=79
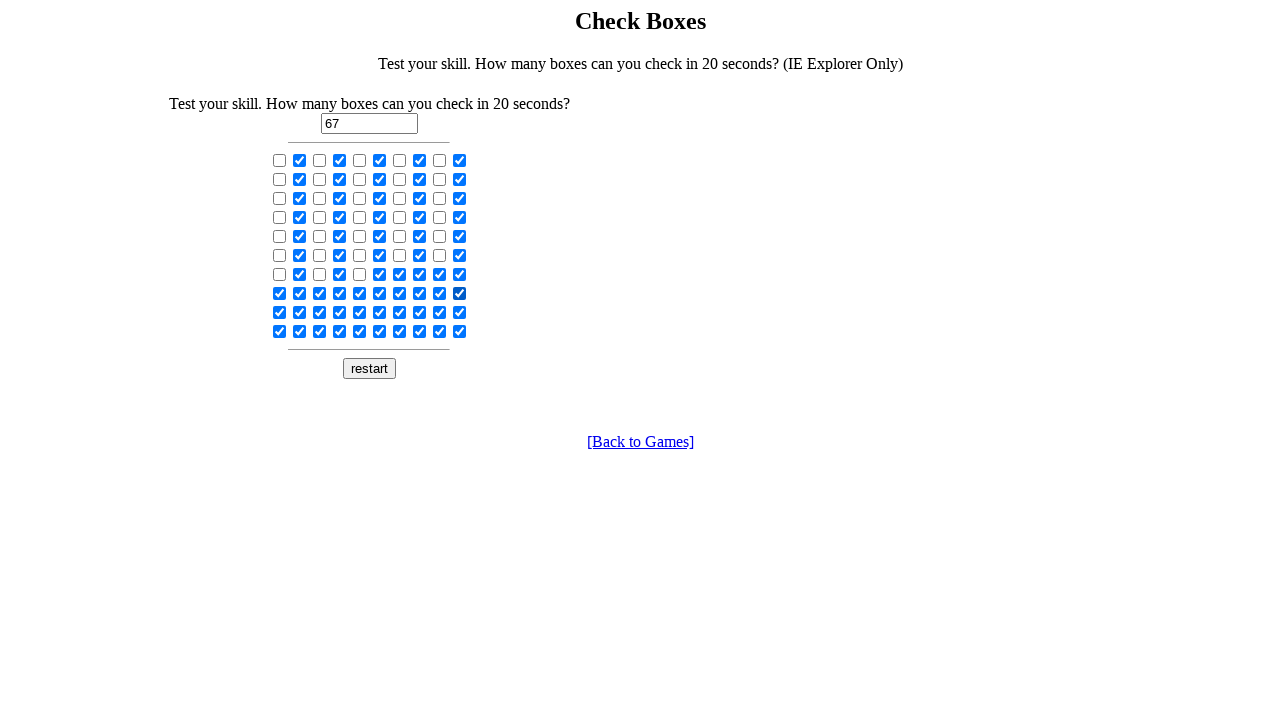

Clicked checkbox 80 again to toggle its state at (280, 312) on input[type='checkbox'] >> nth=80
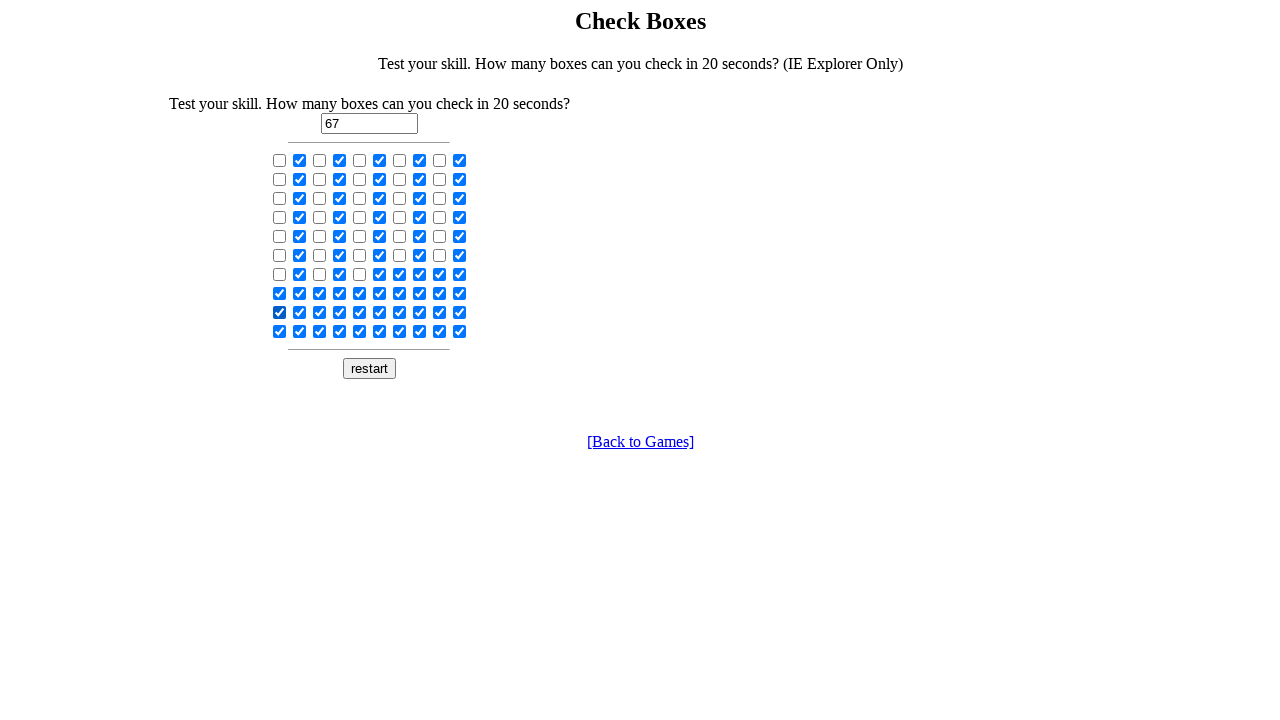

Clicked checkbox 81 again to toggle its state at (300, 312) on input[type='checkbox'] >> nth=81
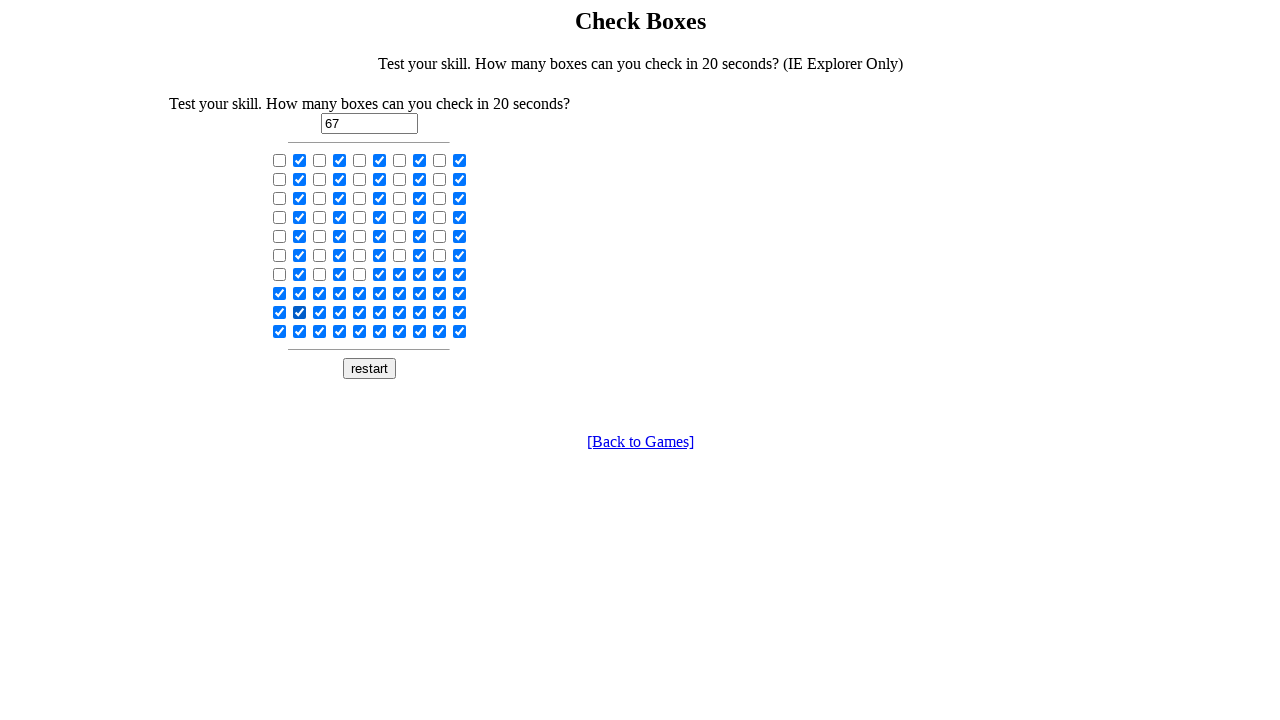

Clicked checkbox 82 again to toggle its state at (320, 312) on input[type='checkbox'] >> nth=82
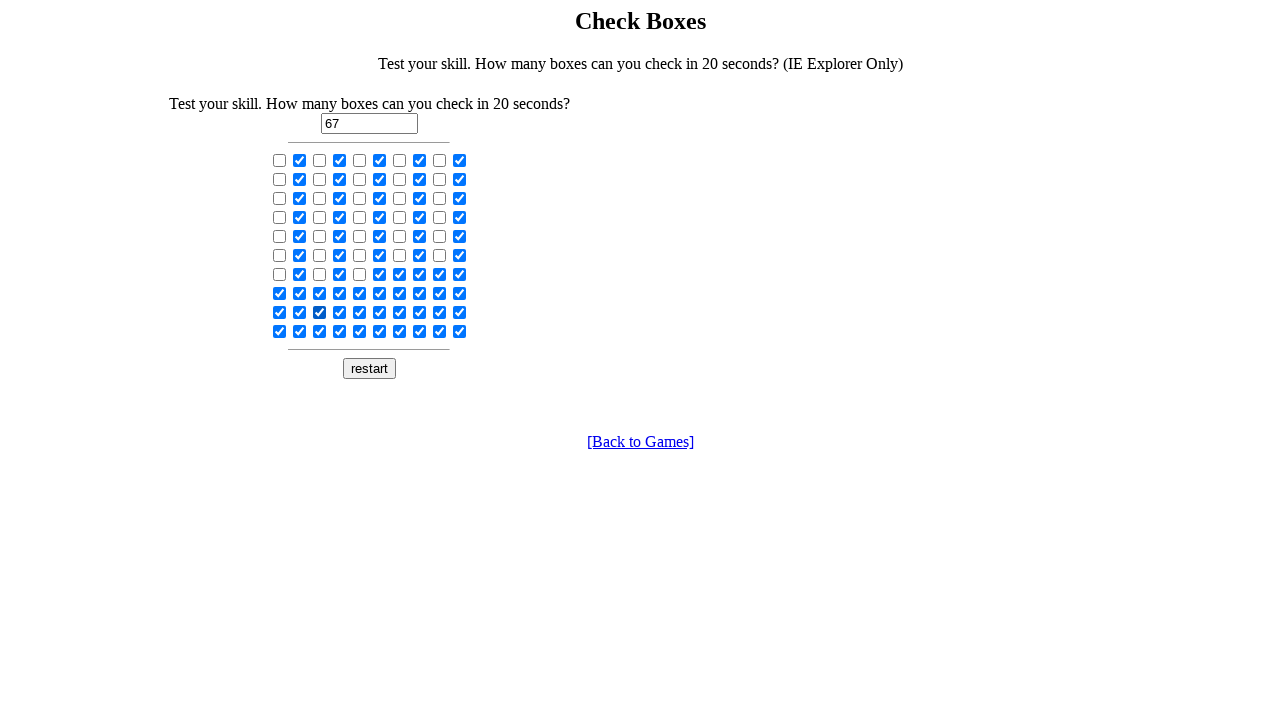

Clicked checkbox 83 again to toggle its state at (340, 312) on input[type='checkbox'] >> nth=83
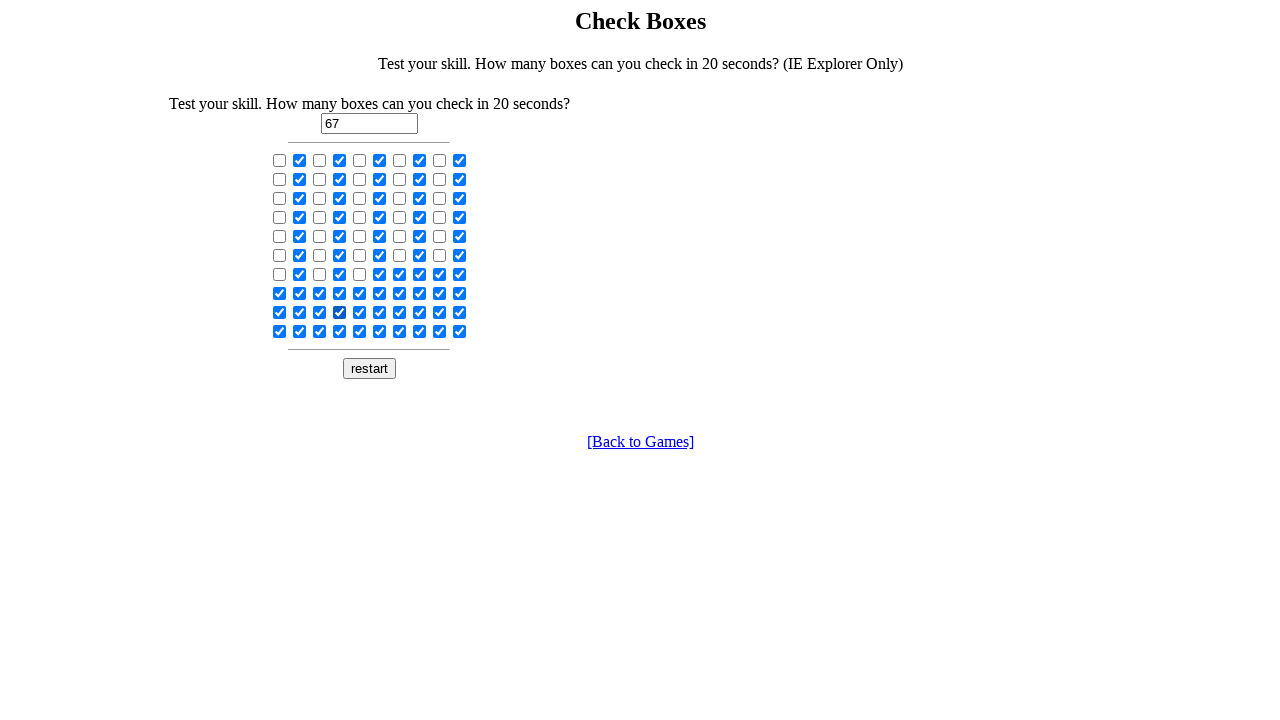

Clicked checkbox 84 again to toggle its state at (360, 312) on input[type='checkbox'] >> nth=84
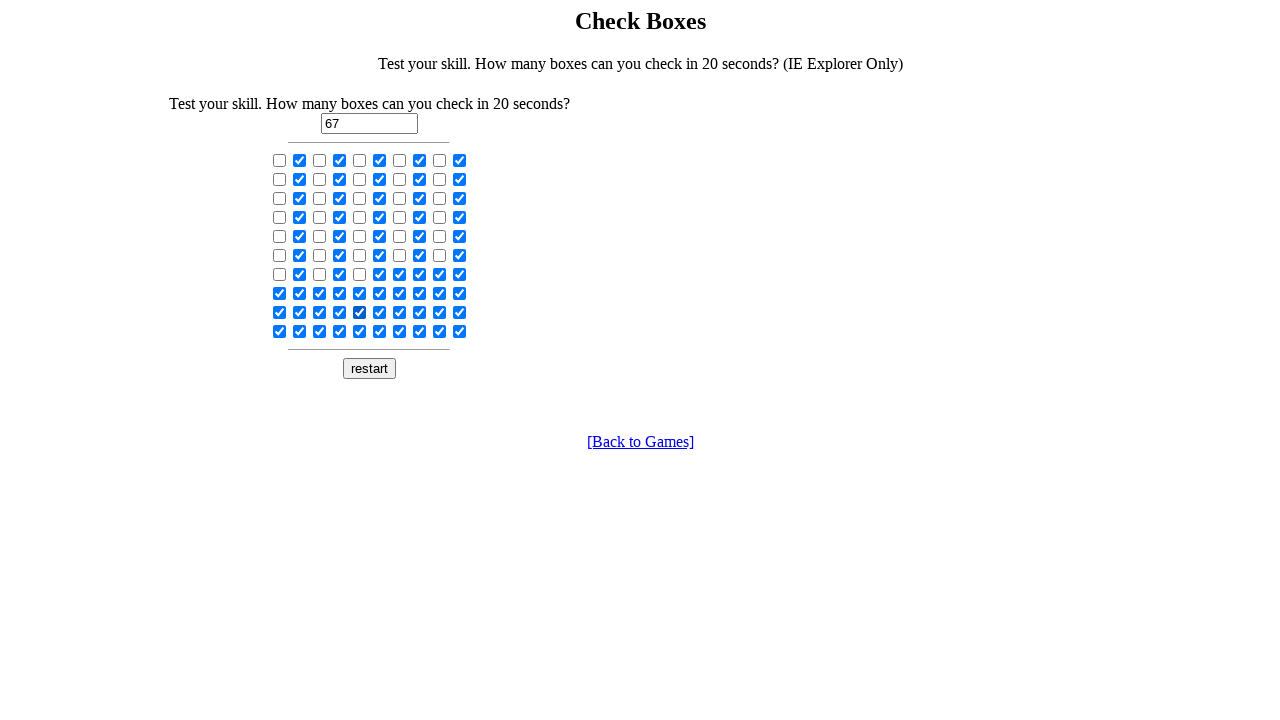

Clicked checkbox 85 again to toggle its state at (380, 312) on input[type='checkbox'] >> nth=85
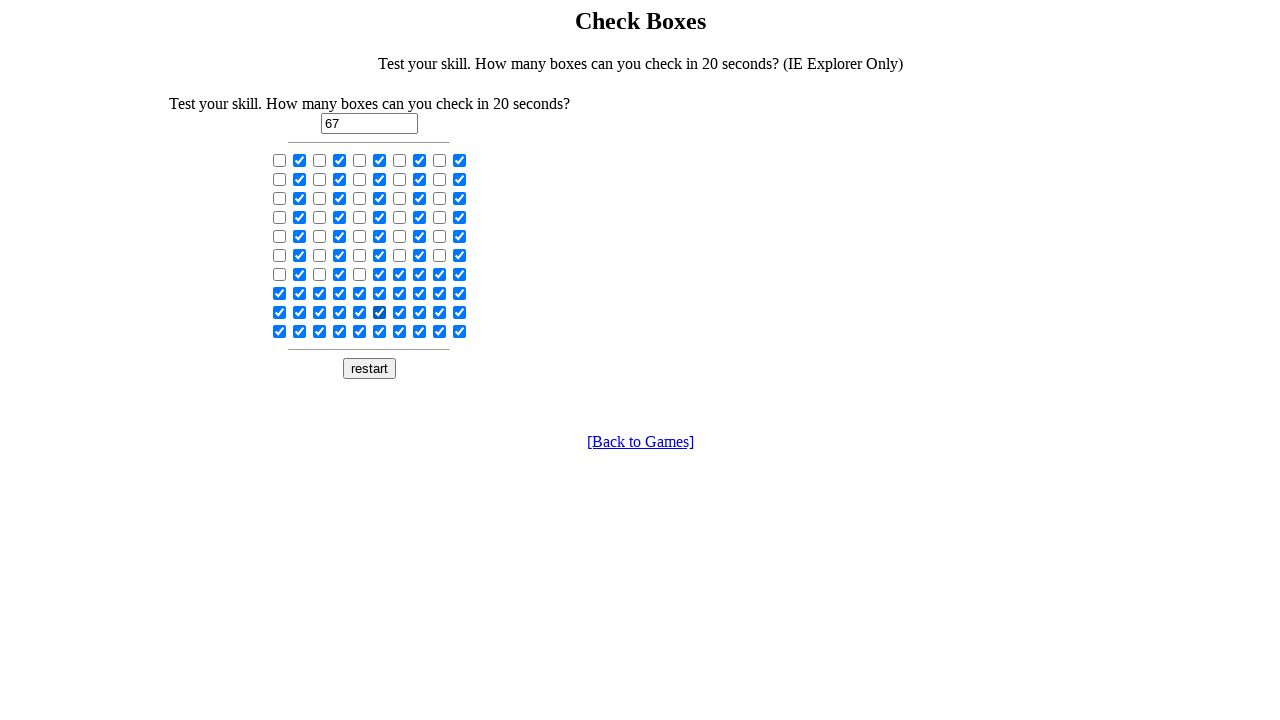

Clicked checkbox 86 again to toggle its state at (400, 312) on input[type='checkbox'] >> nth=86
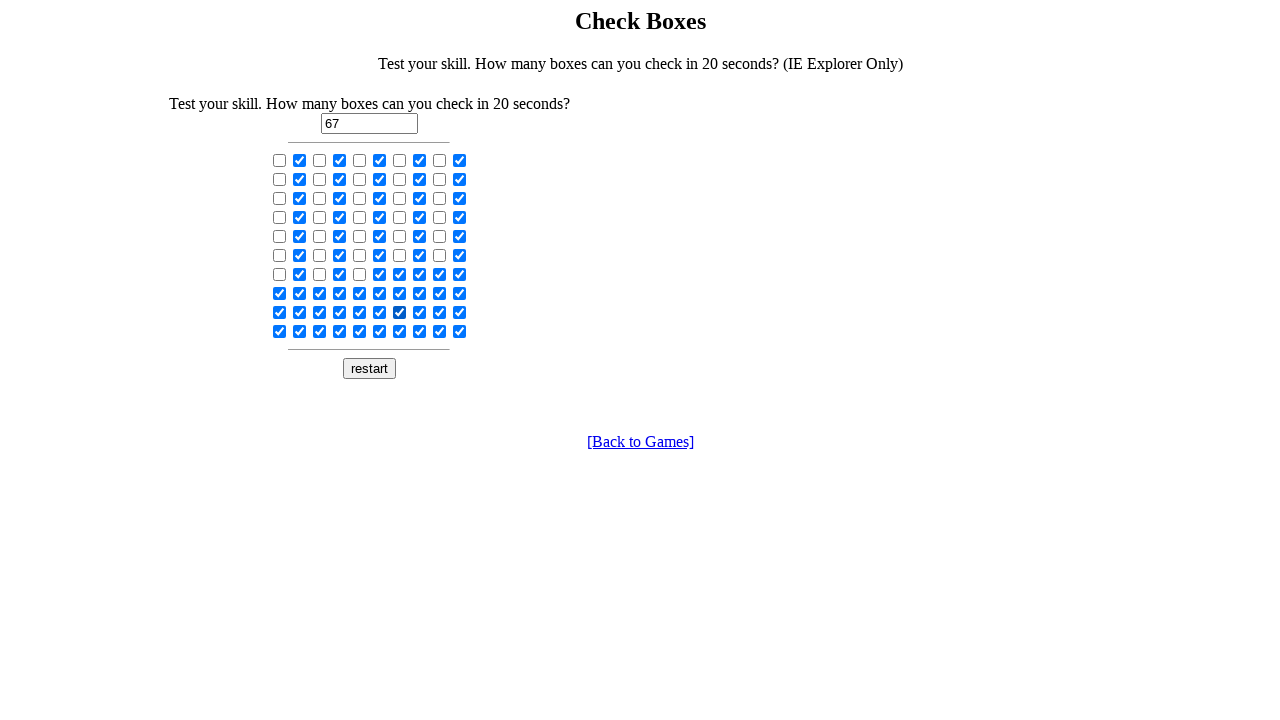

Clicked checkbox 87 again to toggle its state at (420, 312) on input[type='checkbox'] >> nth=87
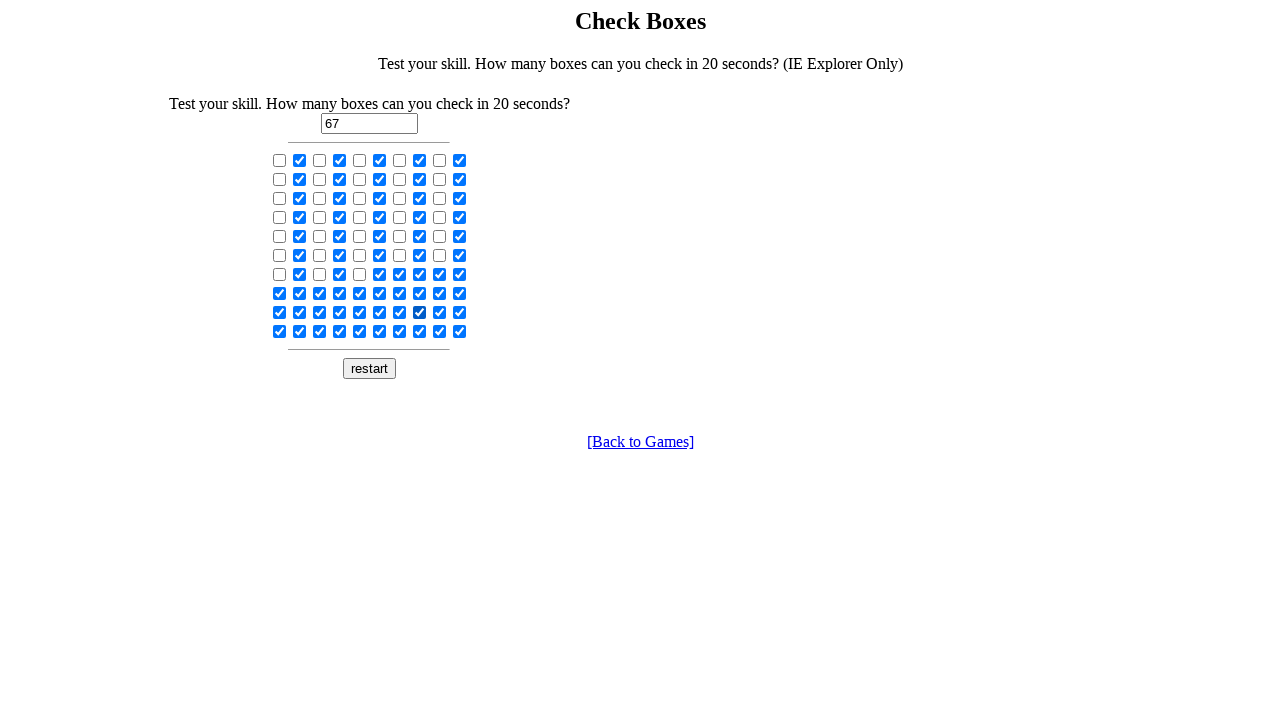

Clicked checkbox 88 again to toggle its state at (440, 312) on input[type='checkbox'] >> nth=88
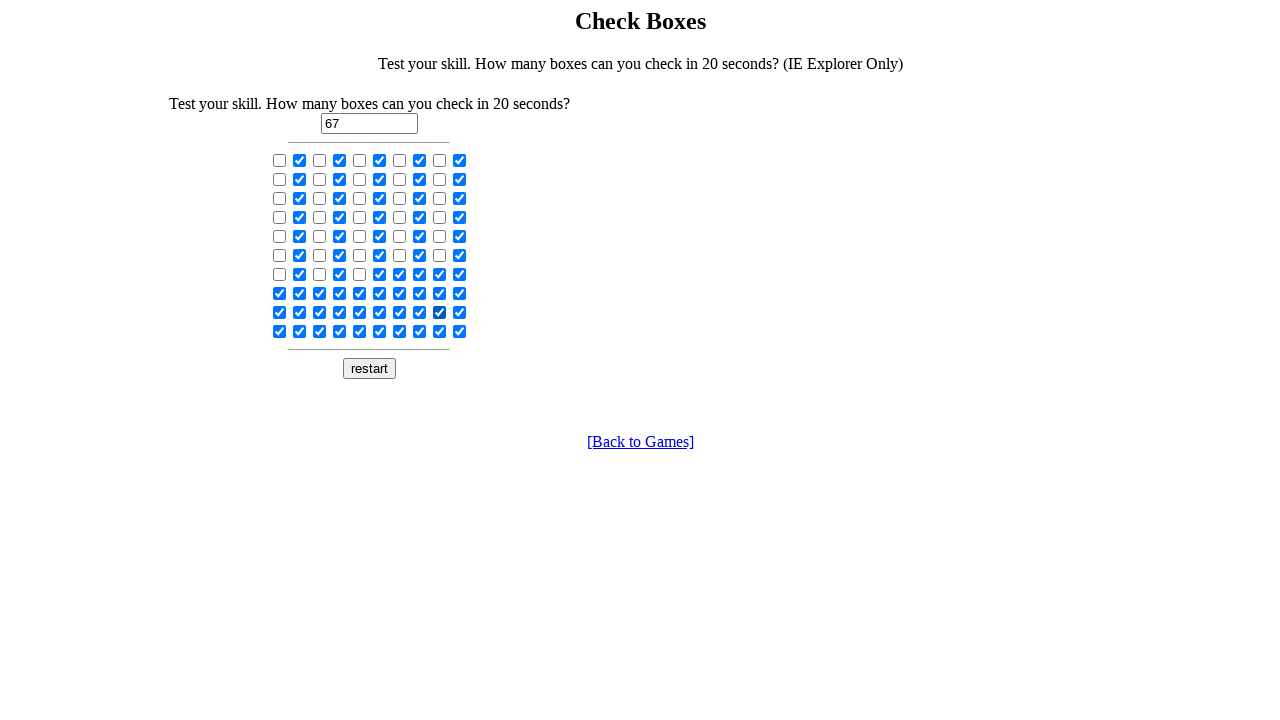

Clicked checkbox 89 again to toggle its state at (460, 312) on input[type='checkbox'] >> nth=89
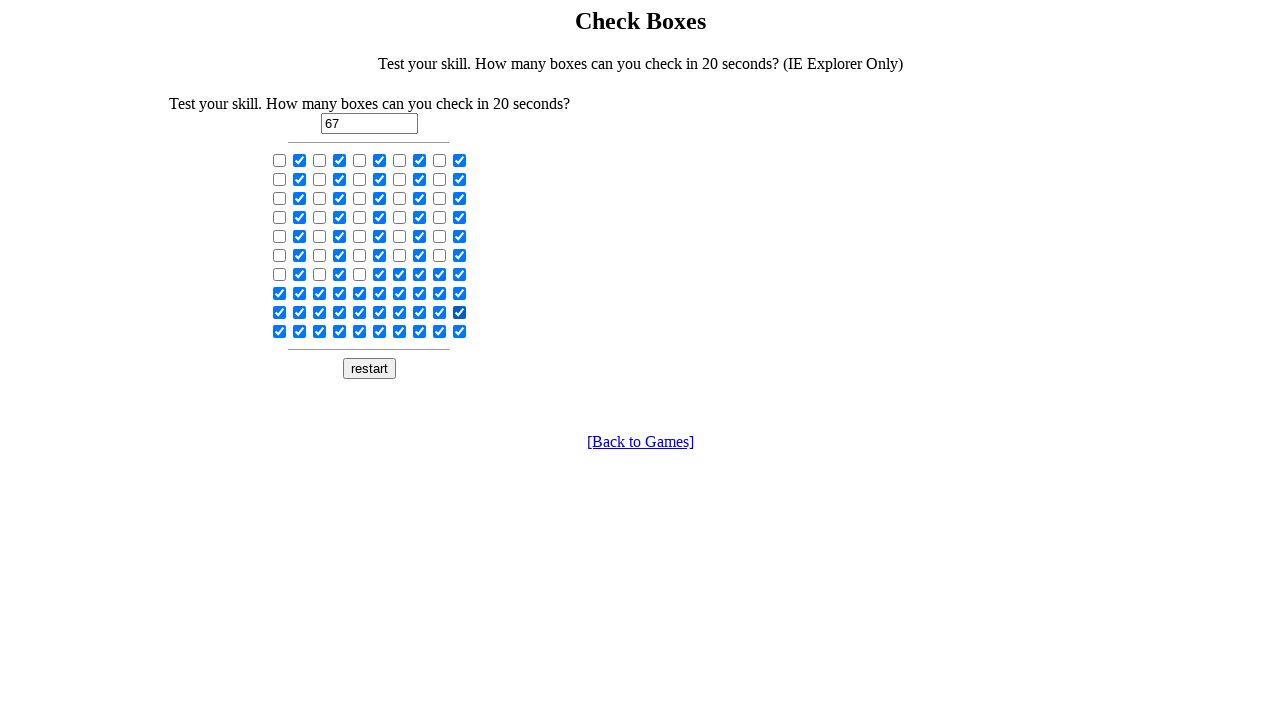

Clicked checkbox 90 again to toggle its state at (280, 331) on input[type='checkbox'] >> nth=90
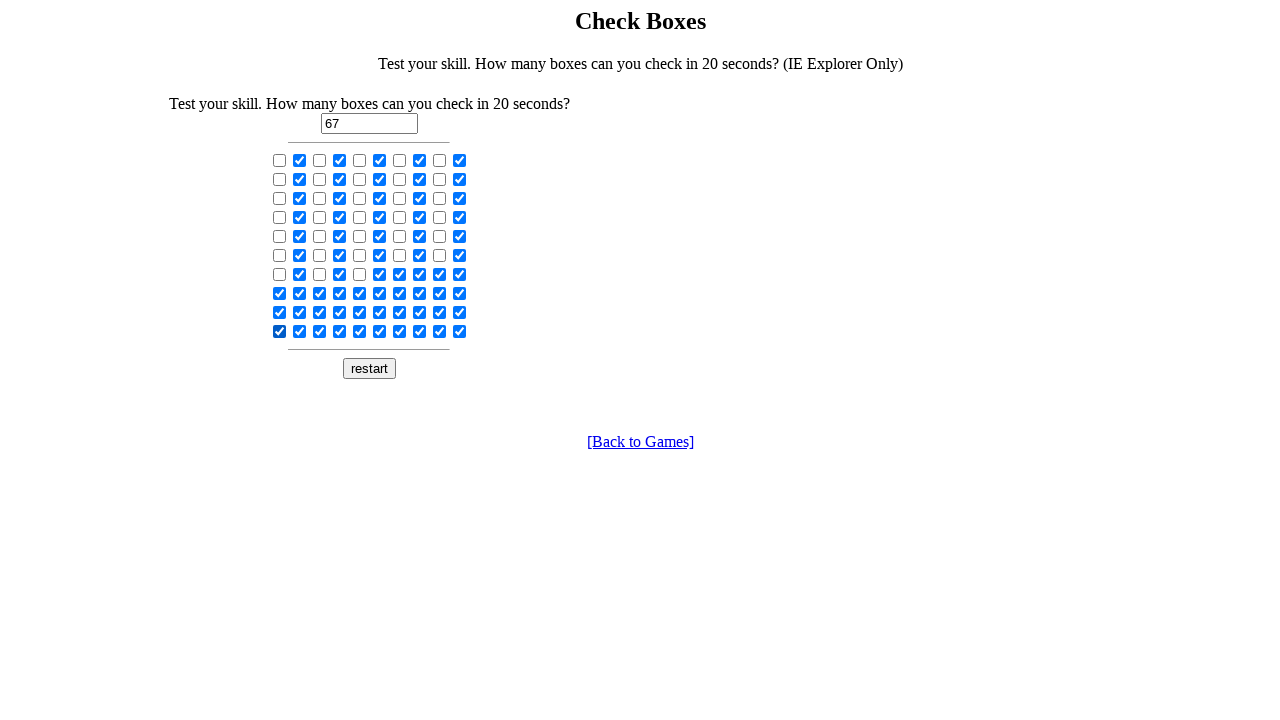

Clicked checkbox 91 again to toggle its state at (300, 331) on input[type='checkbox'] >> nth=91
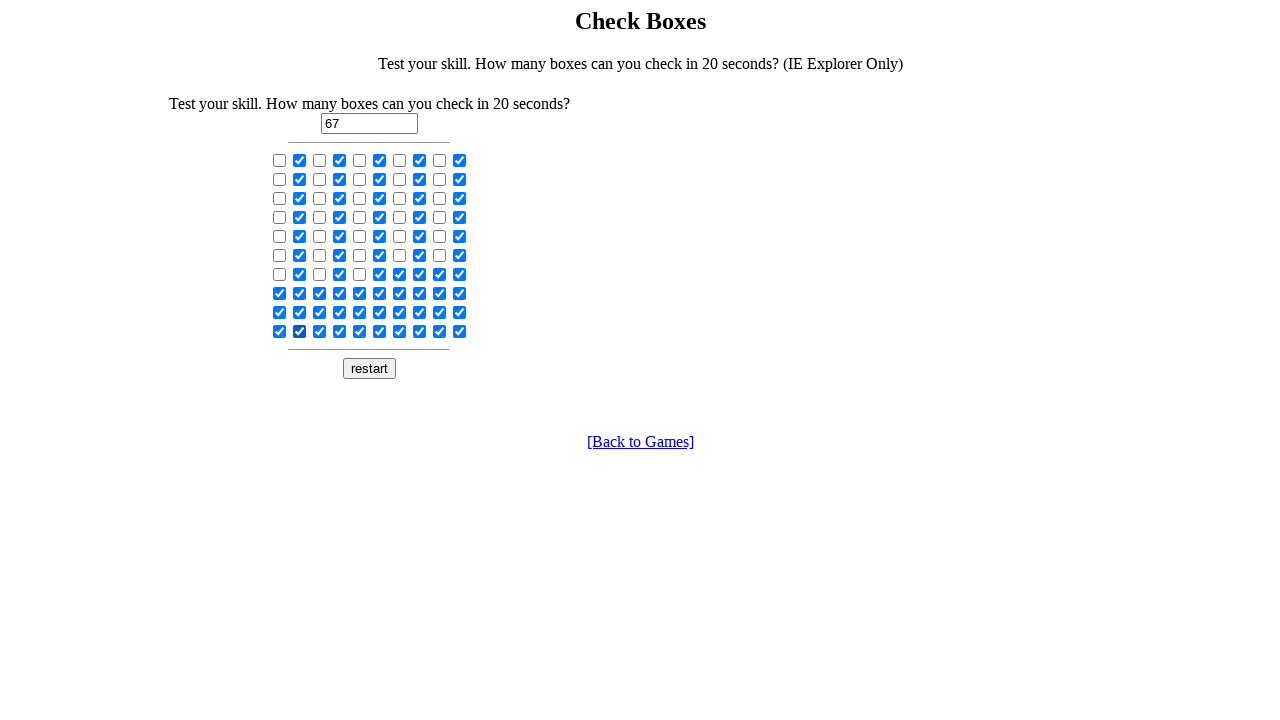

Clicked checkbox 92 again to toggle its state at (320, 331) on input[type='checkbox'] >> nth=92
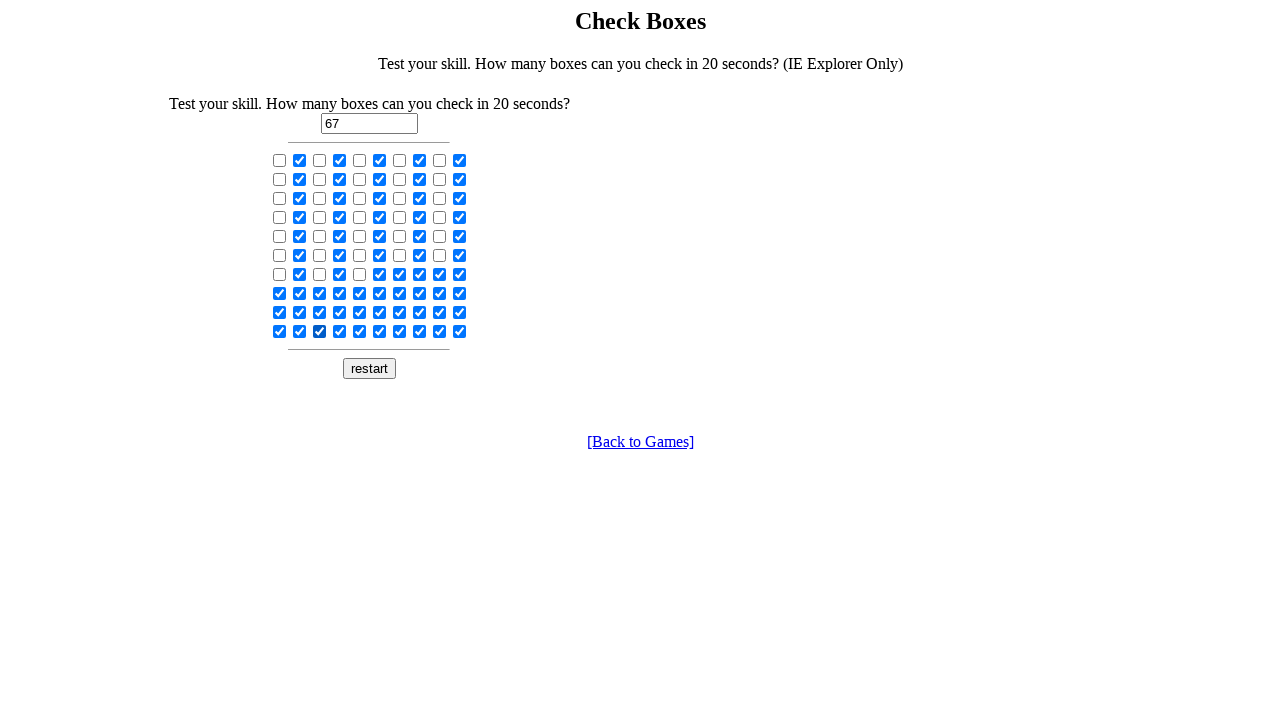

Clicked checkbox 93 again to toggle its state at (340, 331) on input[type='checkbox'] >> nth=93
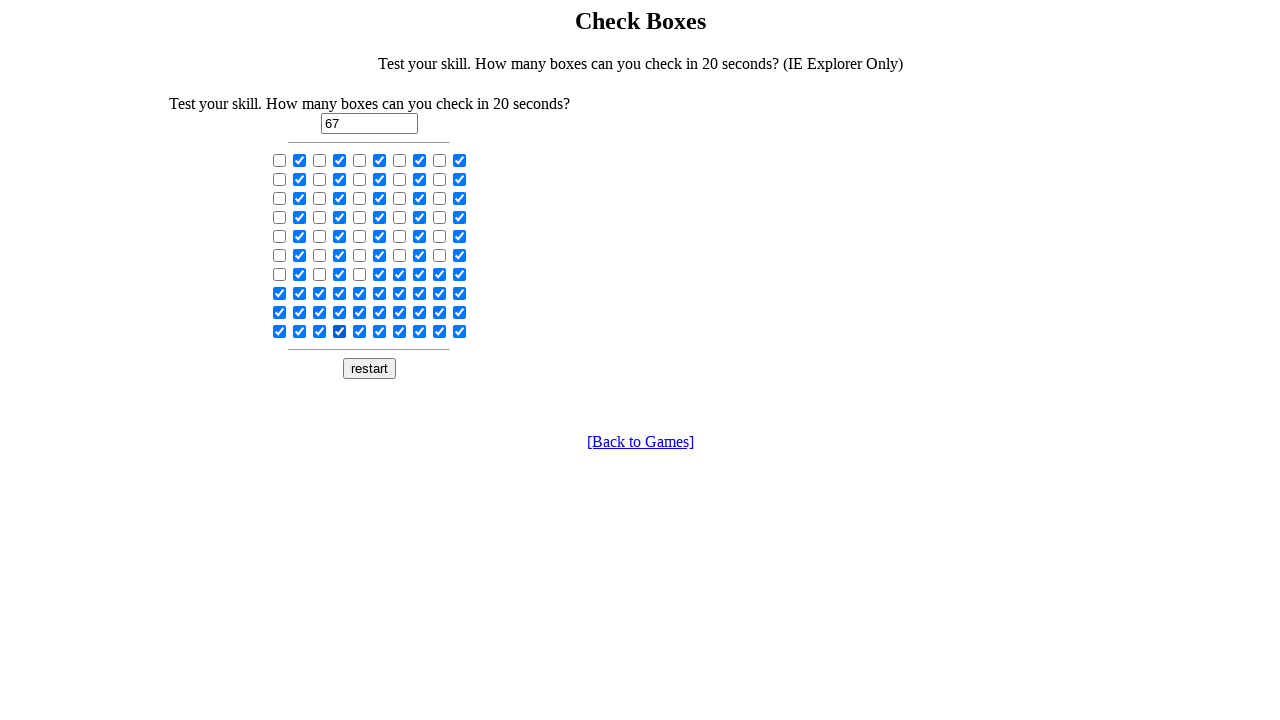

Clicked checkbox 94 again to toggle its state at (360, 331) on input[type='checkbox'] >> nth=94
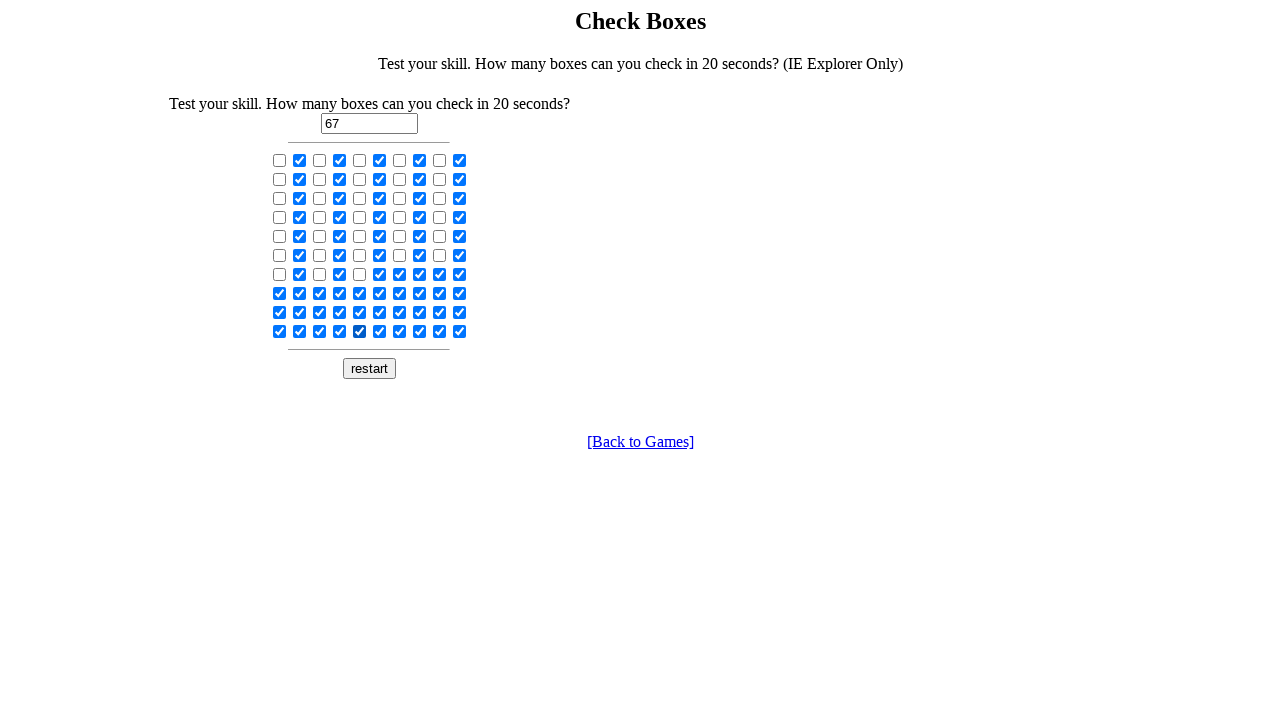

Clicked checkbox 95 again to toggle its state at (380, 331) on input[type='checkbox'] >> nth=95
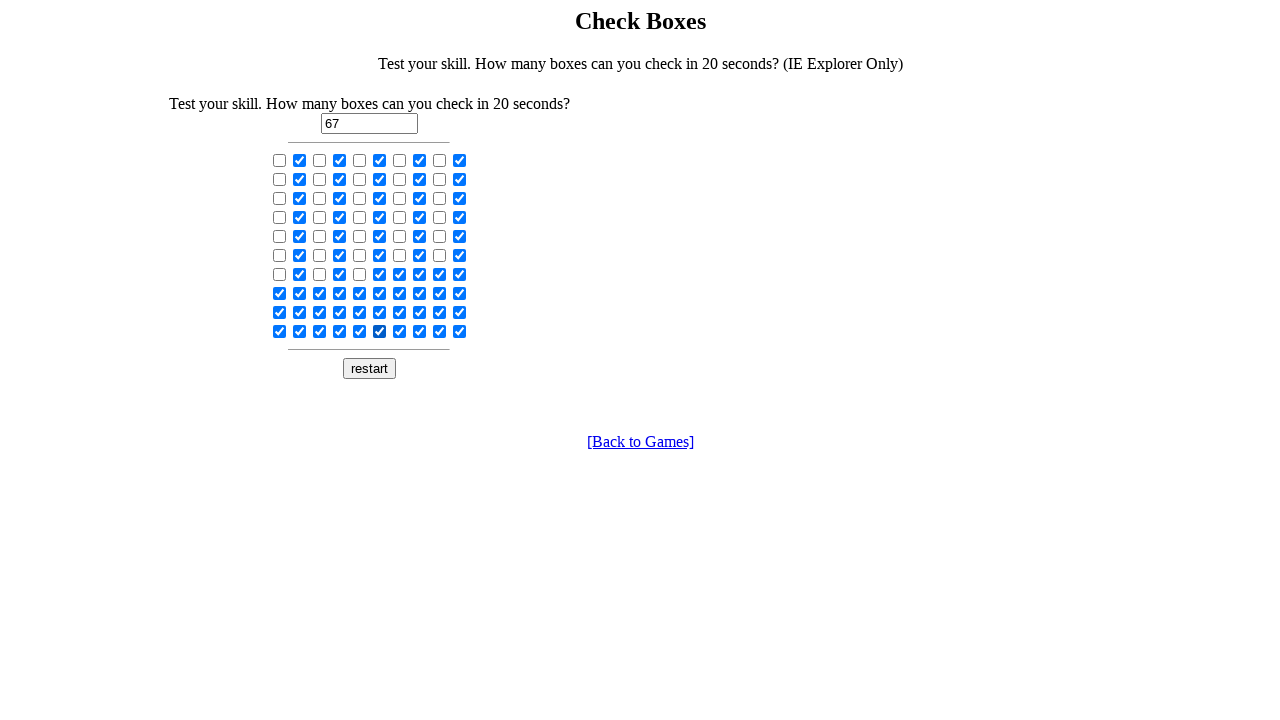

Clicked checkbox 96 again to toggle its state at (400, 331) on input[type='checkbox'] >> nth=96
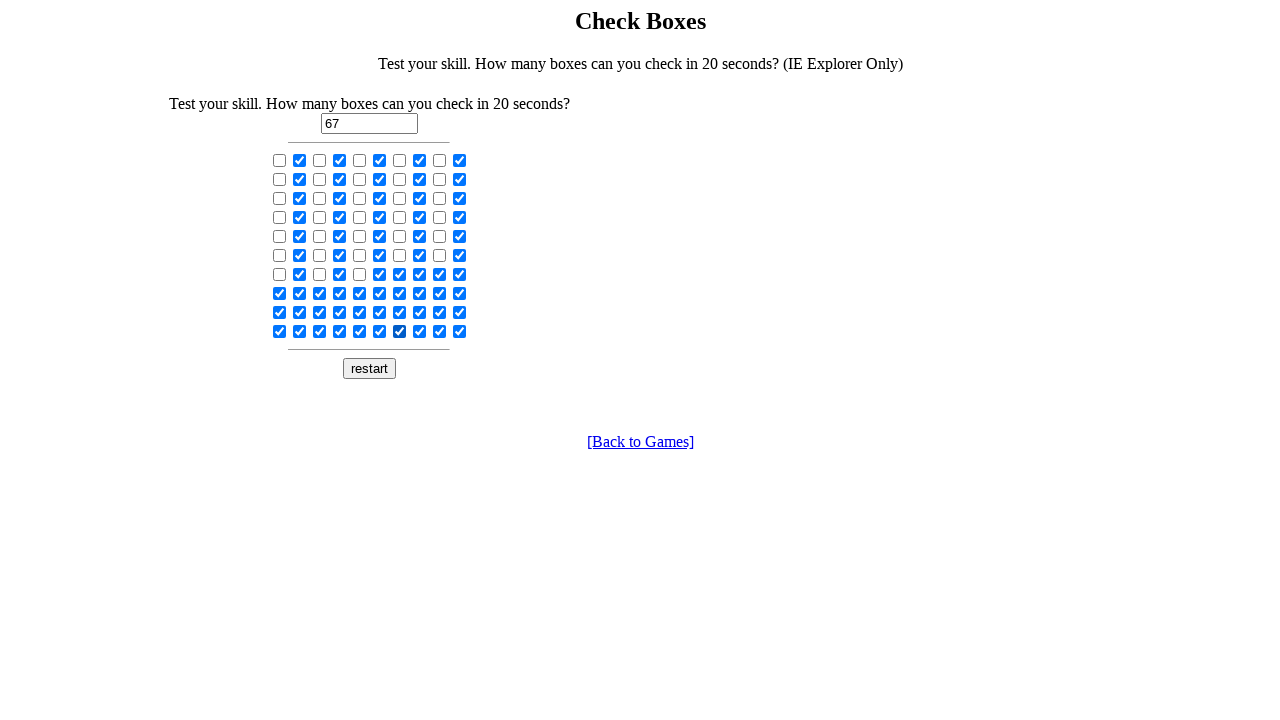

Clicked checkbox 97 again to toggle its state at (420, 331) on input[type='checkbox'] >> nth=97
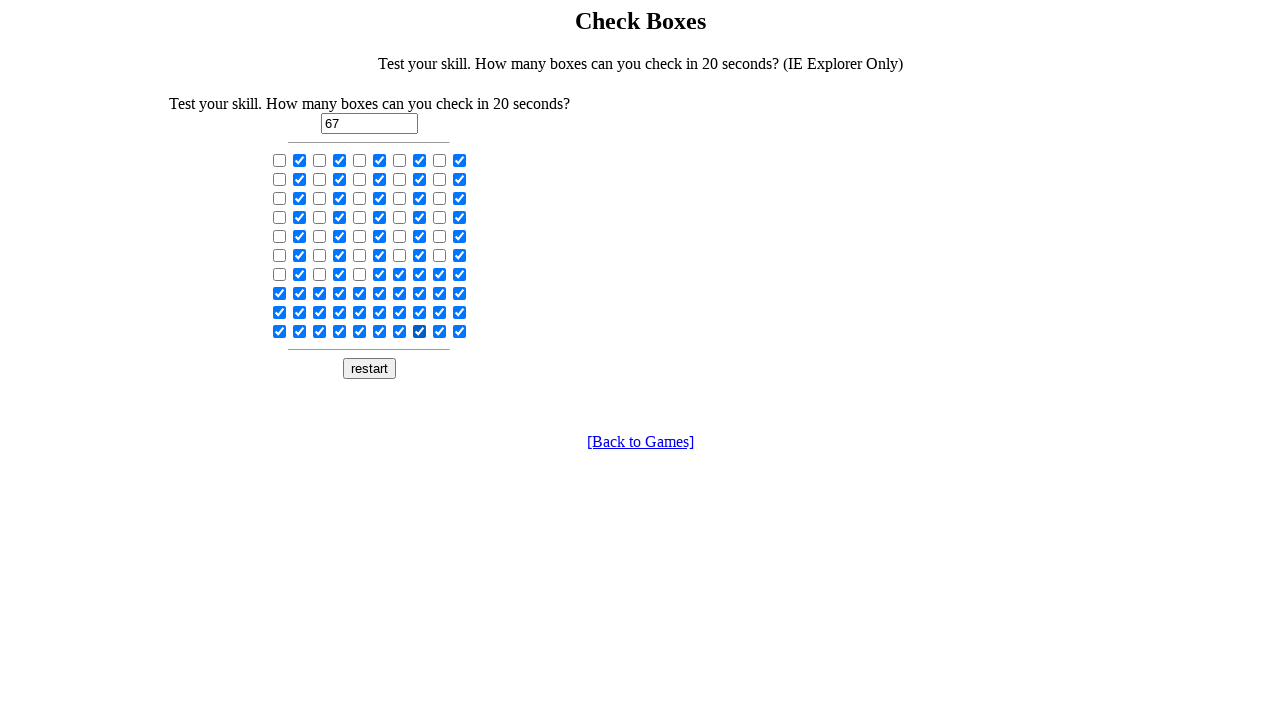

Clicked checkbox 98 again to toggle its state at (440, 331) on input[type='checkbox'] >> nth=98
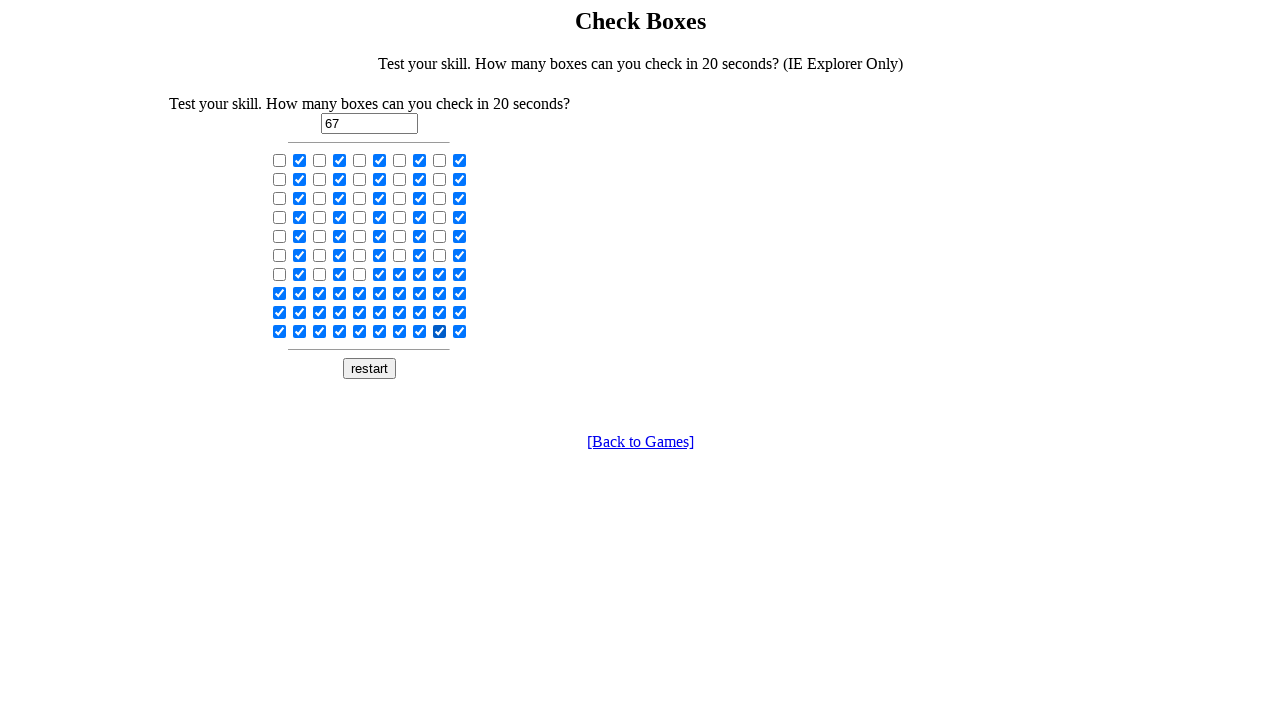

Clicked checkbox 99 again to toggle its state at (460, 331) on input[type='checkbox'] >> nth=99
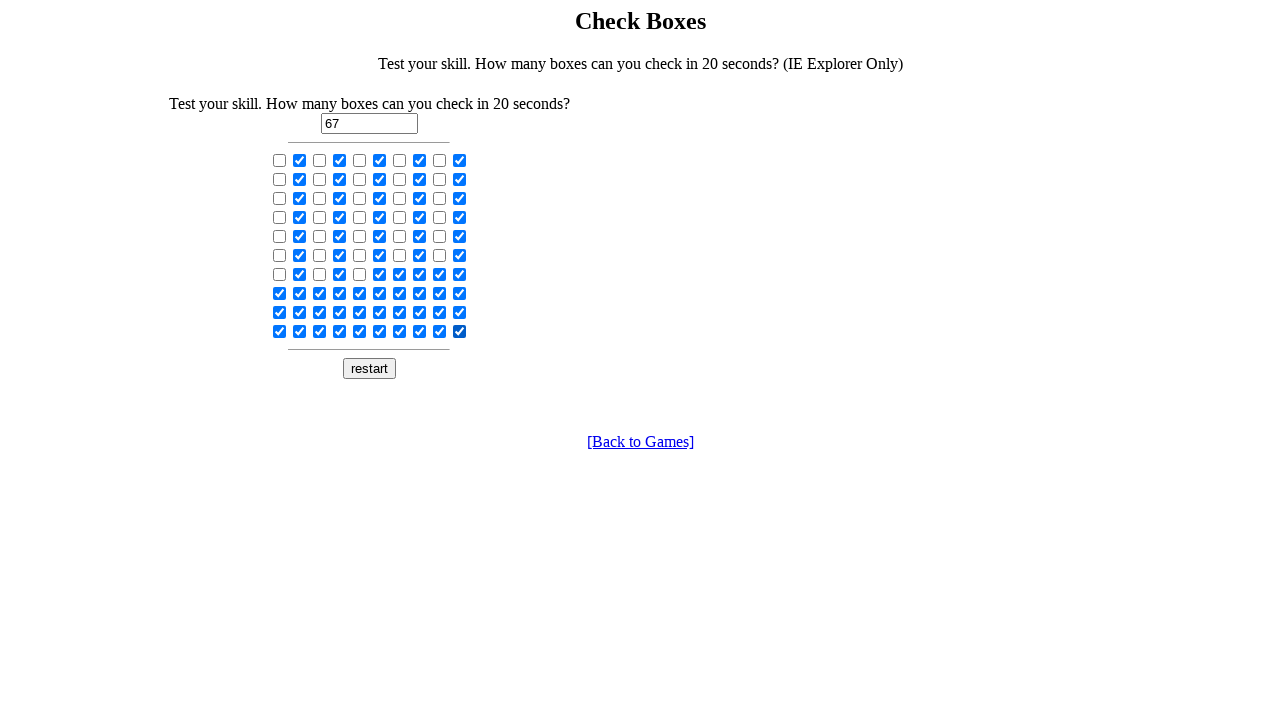

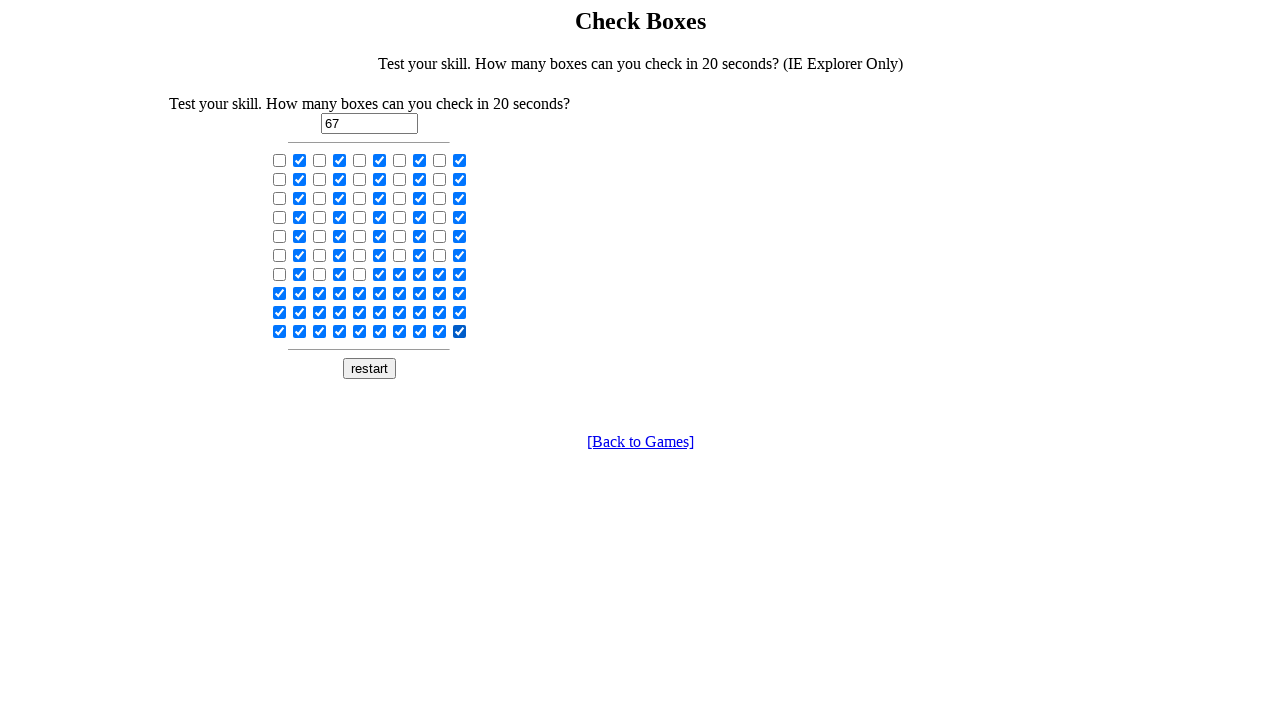